Plays the 2048 game by continuously sending arrow key inputs (up, right, down, left) until the game is over

Starting URL: https://play2048.co/

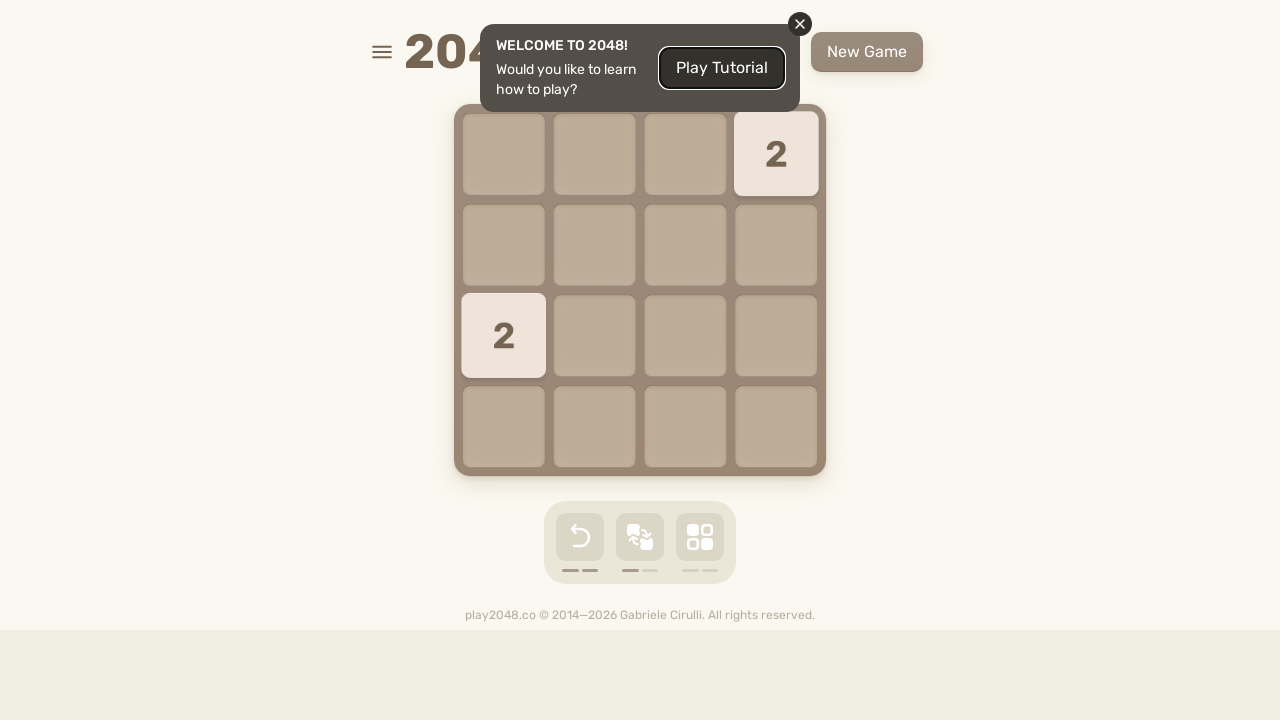

Waited for page to load (domcontentloaded)
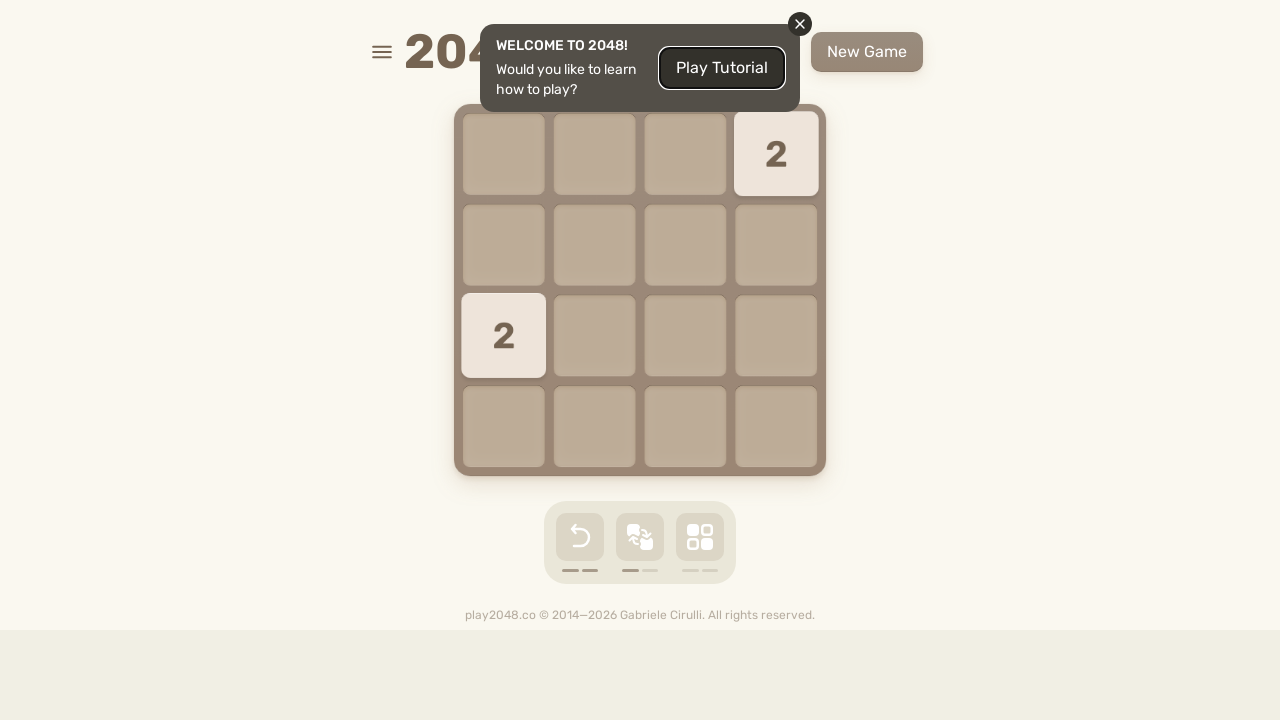

Pressed ArrowUp key in 2048 game
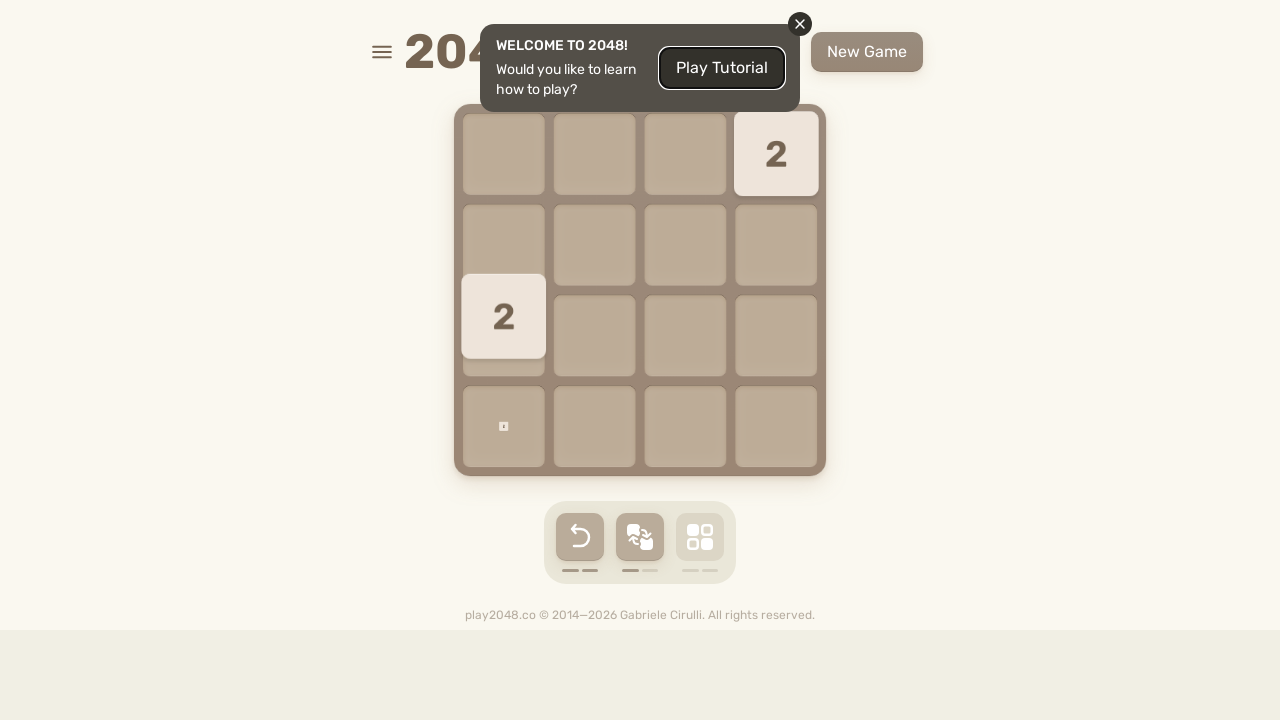

Pressed ArrowRight key in 2048 game
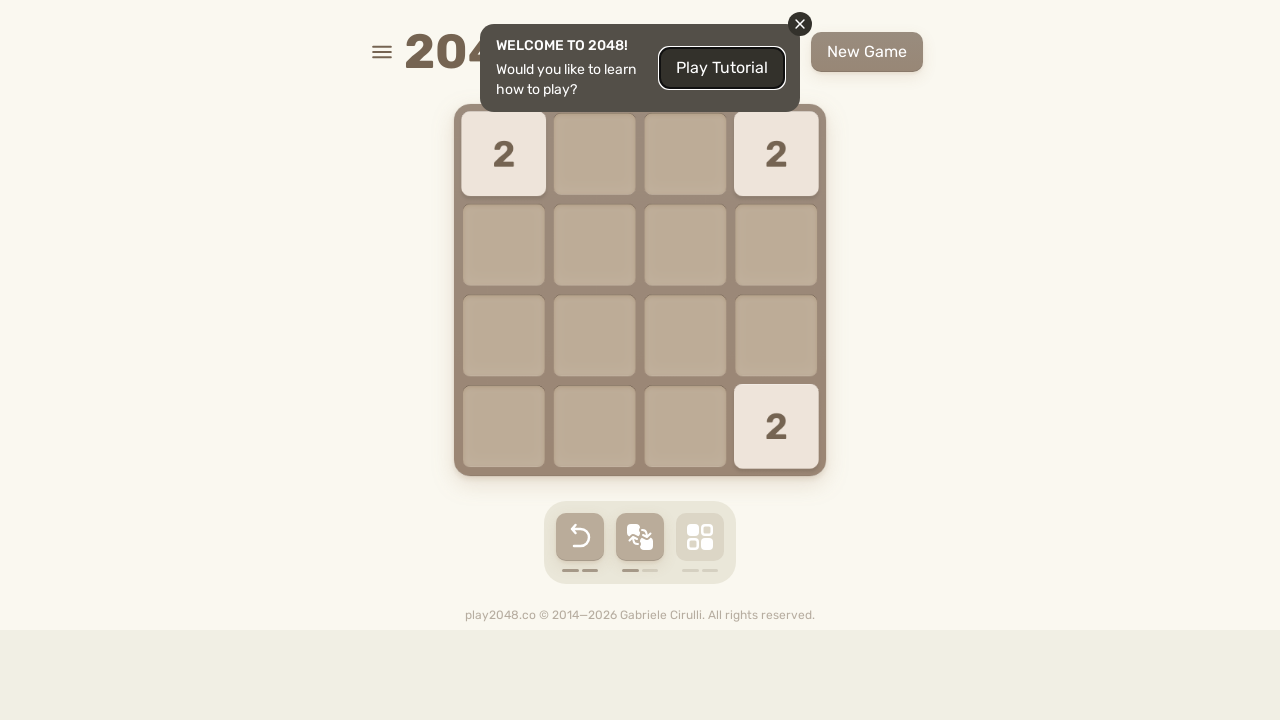

Pressed ArrowDown key in 2048 game
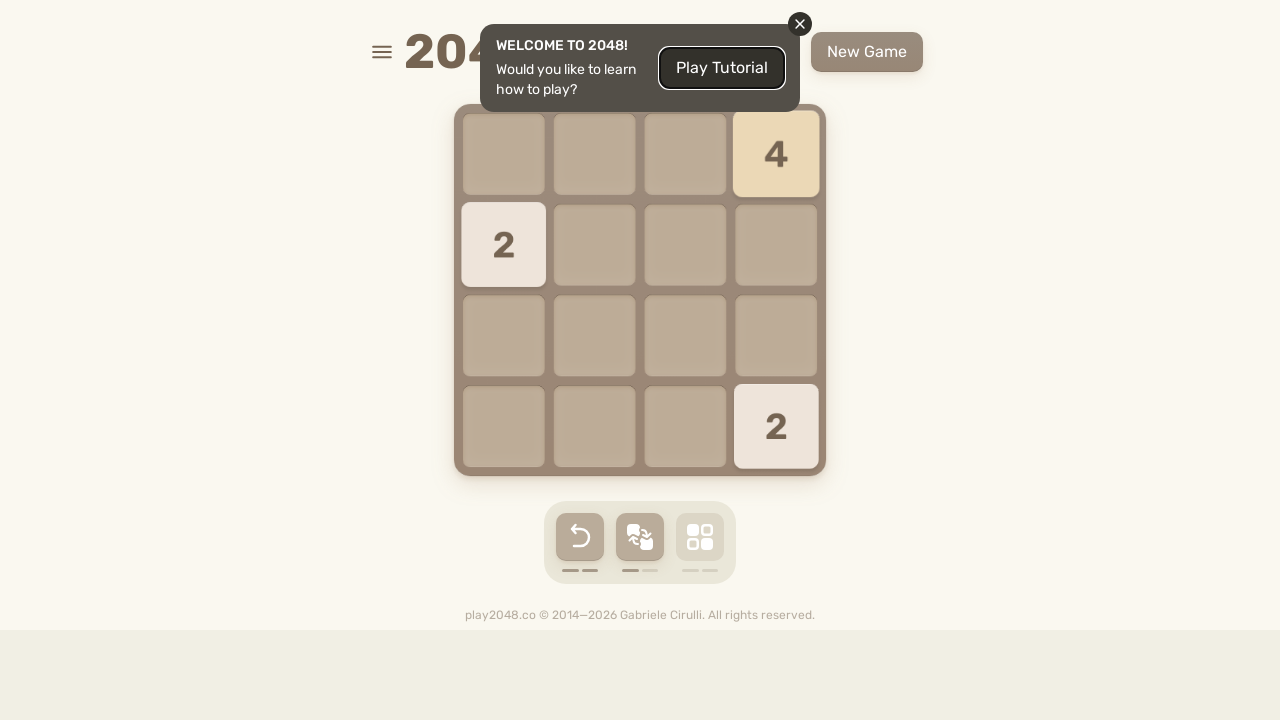

Pressed ArrowLeft key in 2048 game
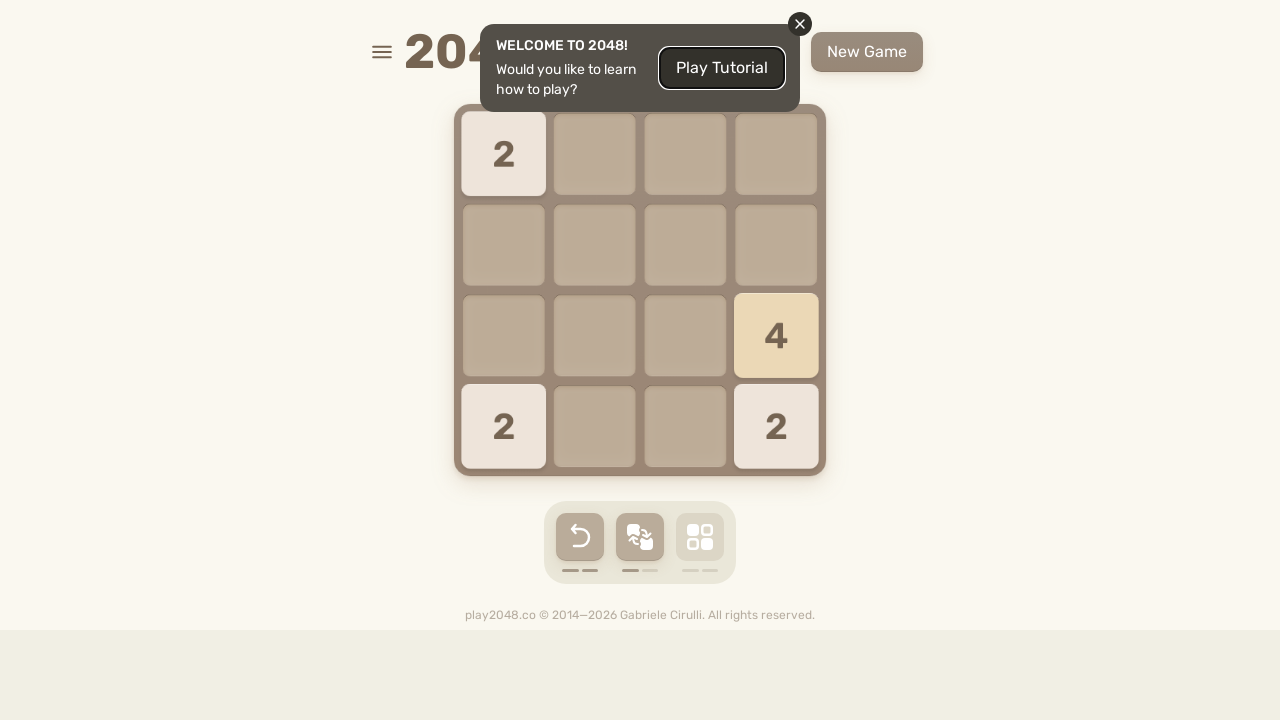

Checked if 'Game over!' message is visible
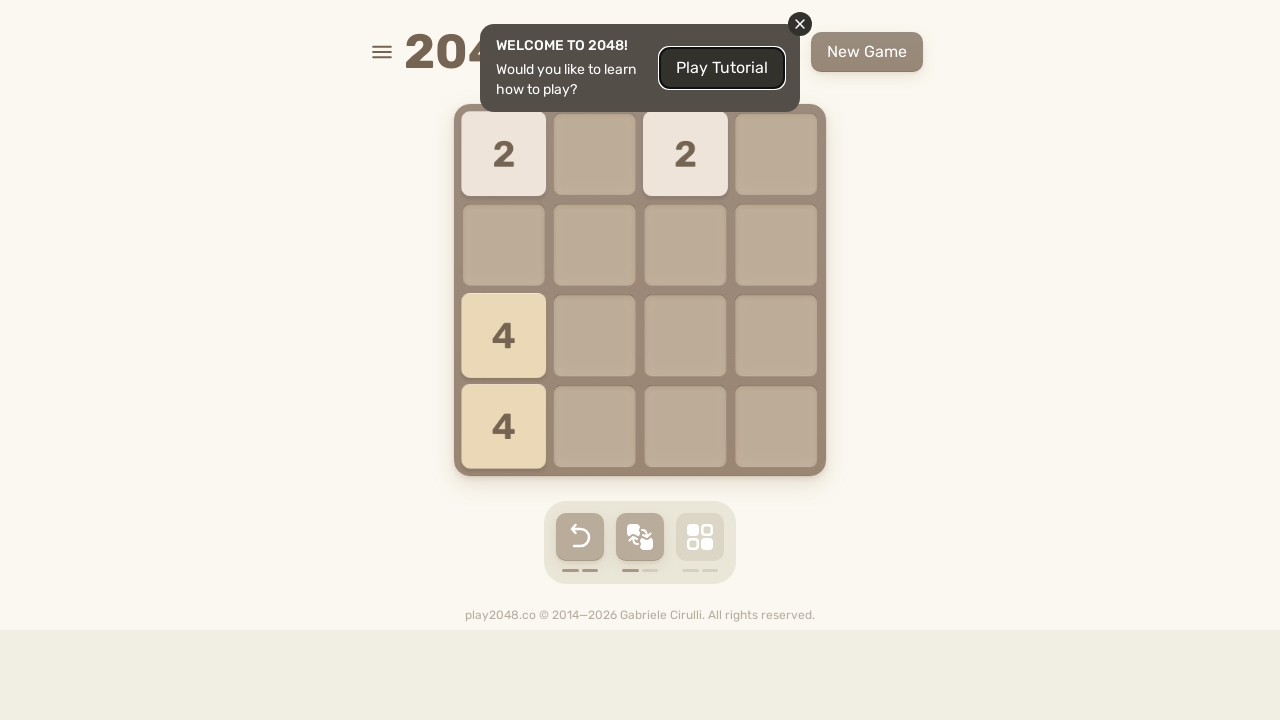

Pressed ArrowUp key in 2048 game
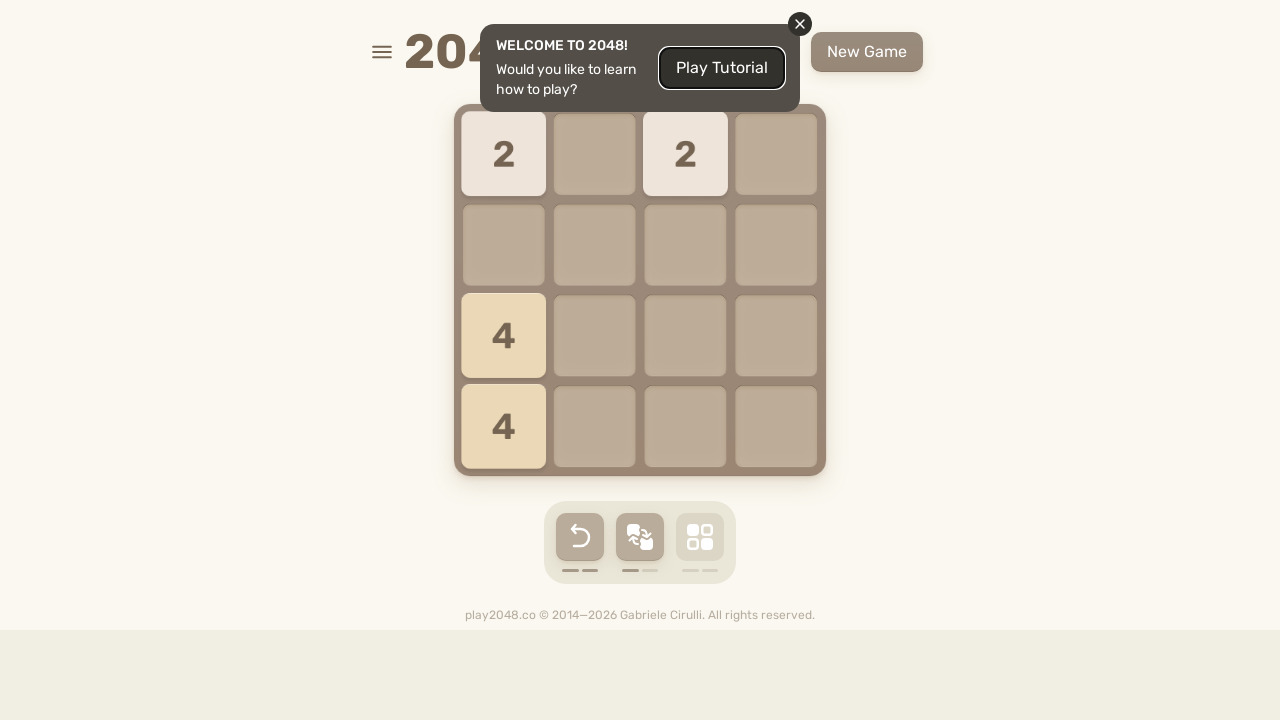

Pressed ArrowRight key in 2048 game
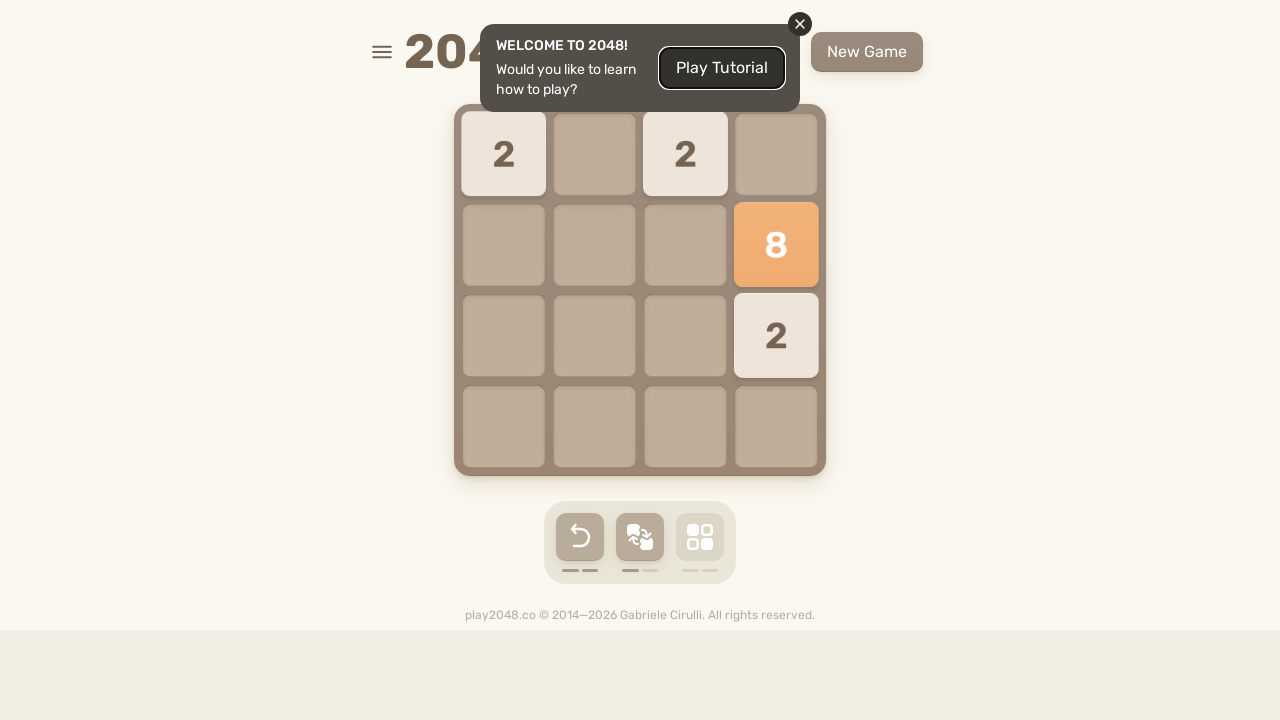

Pressed ArrowDown key in 2048 game
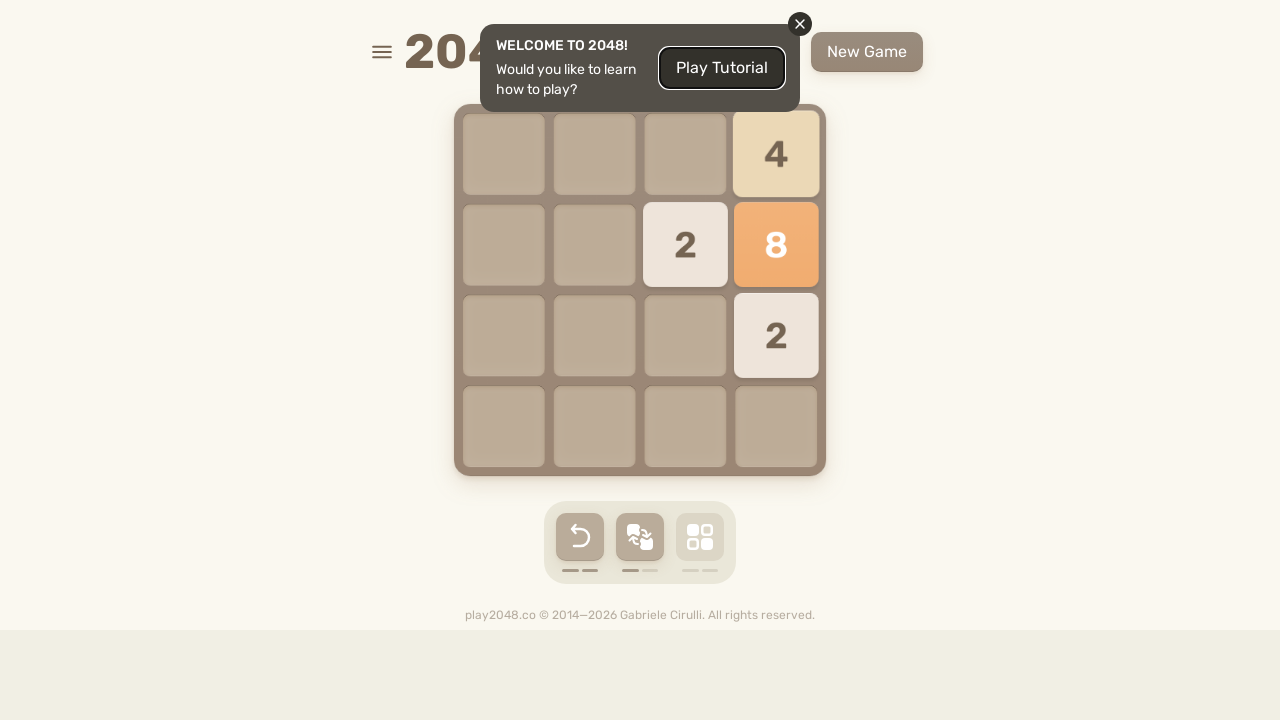

Pressed ArrowLeft key in 2048 game
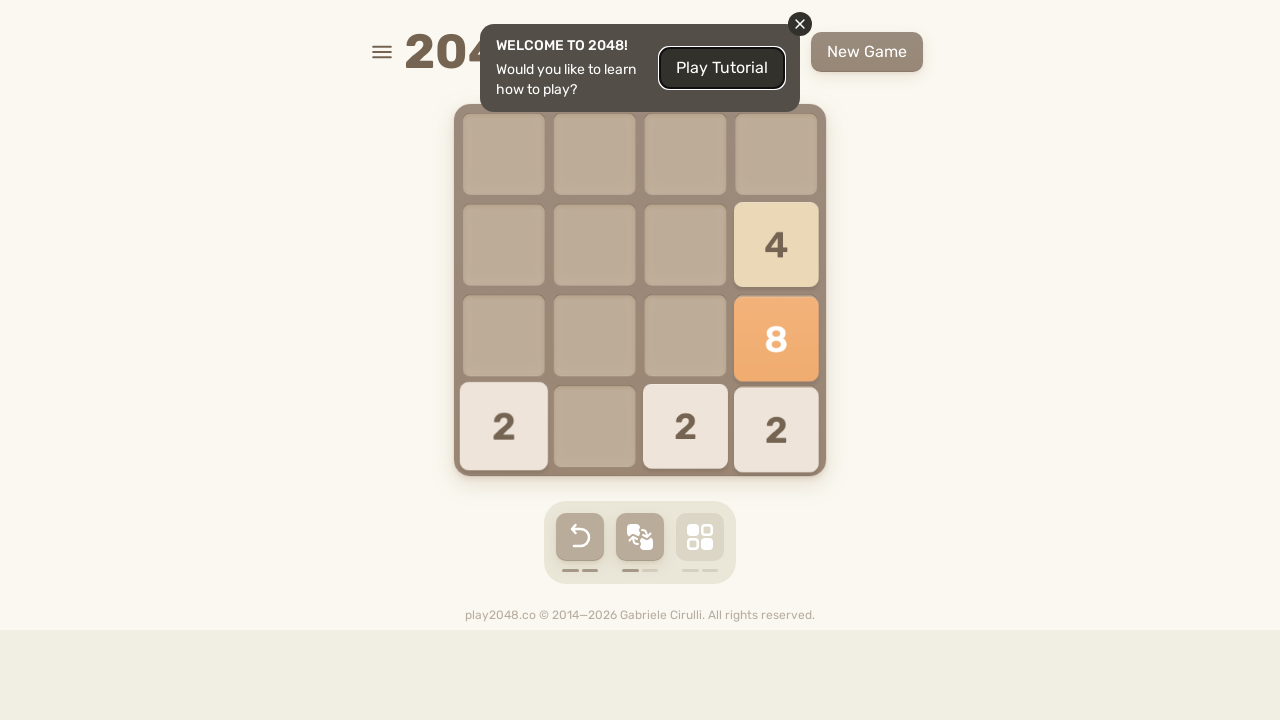

Checked if 'Game over!' message is visible
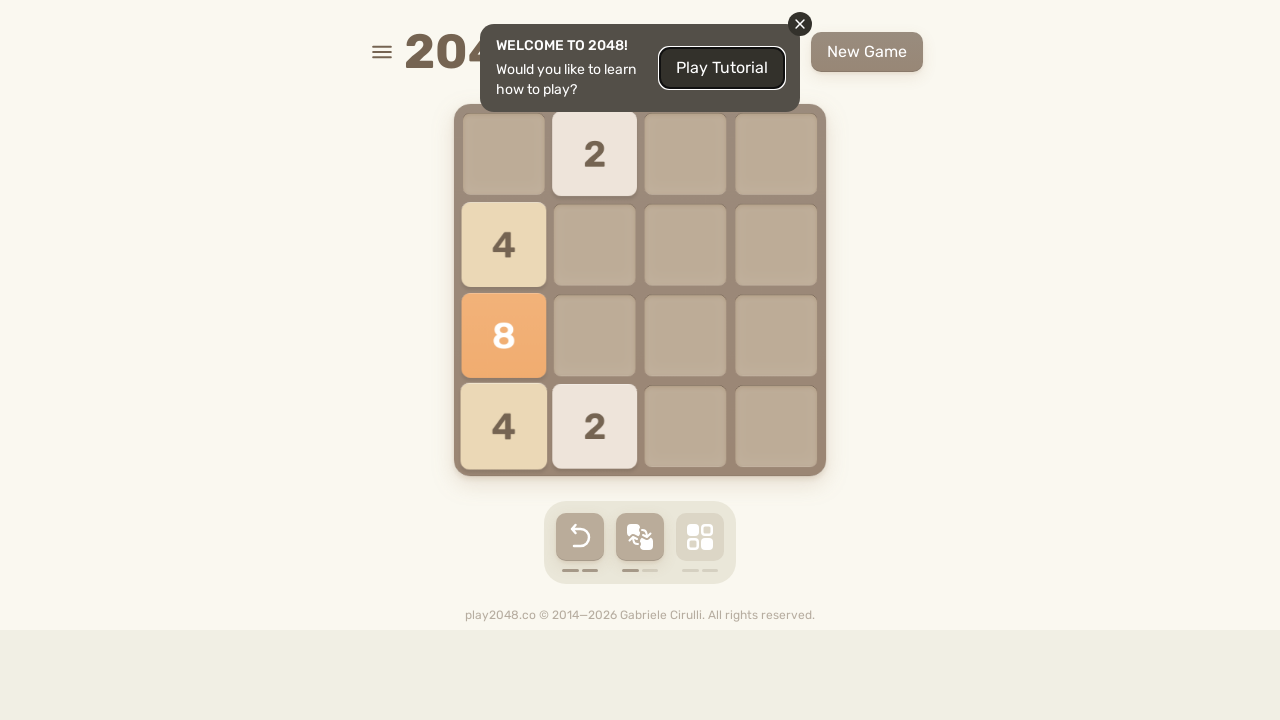

Pressed ArrowUp key in 2048 game
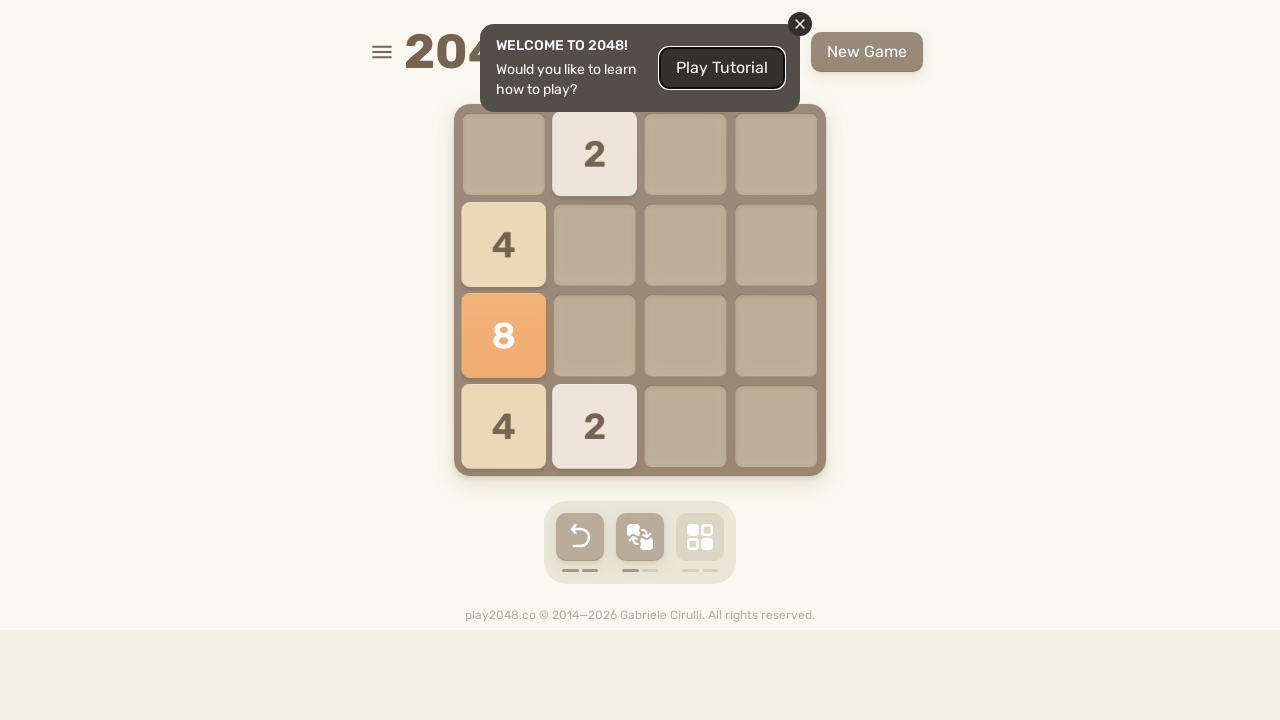

Pressed ArrowRight key in 2048 game
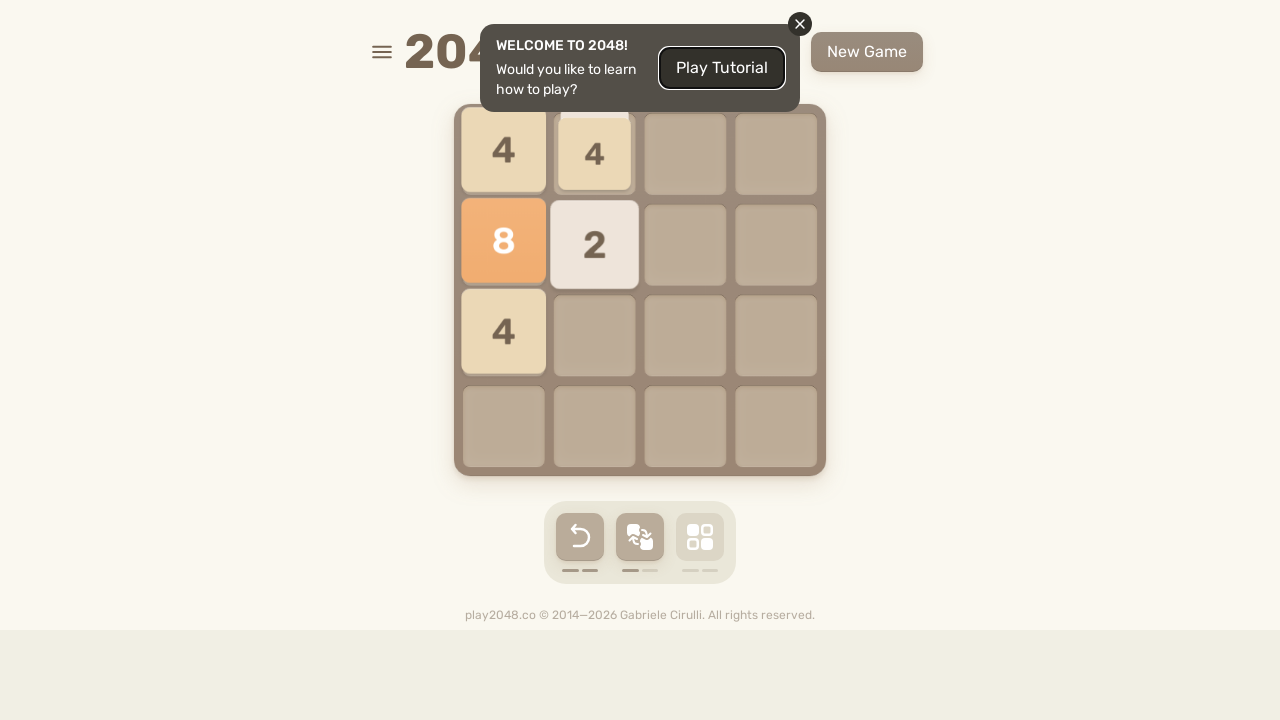

Pressed ArrowDown key in 2048 game
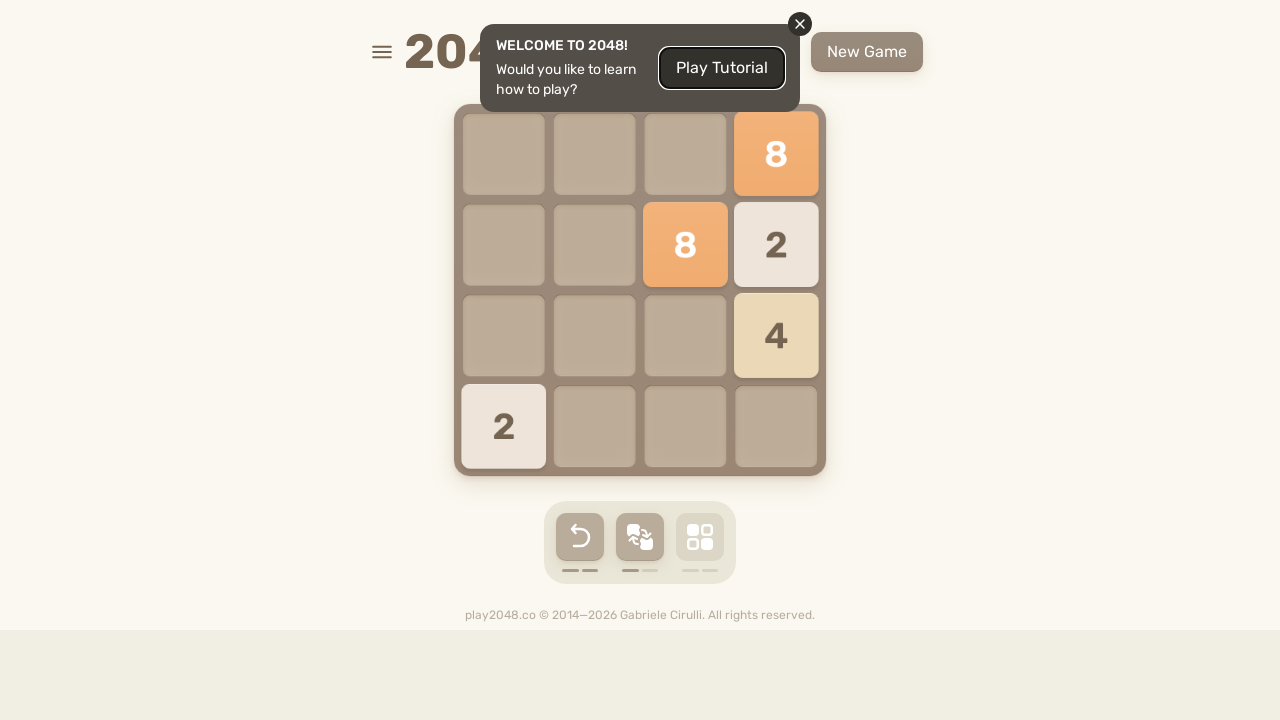

Pressed ArrowLeft key in 2048 game
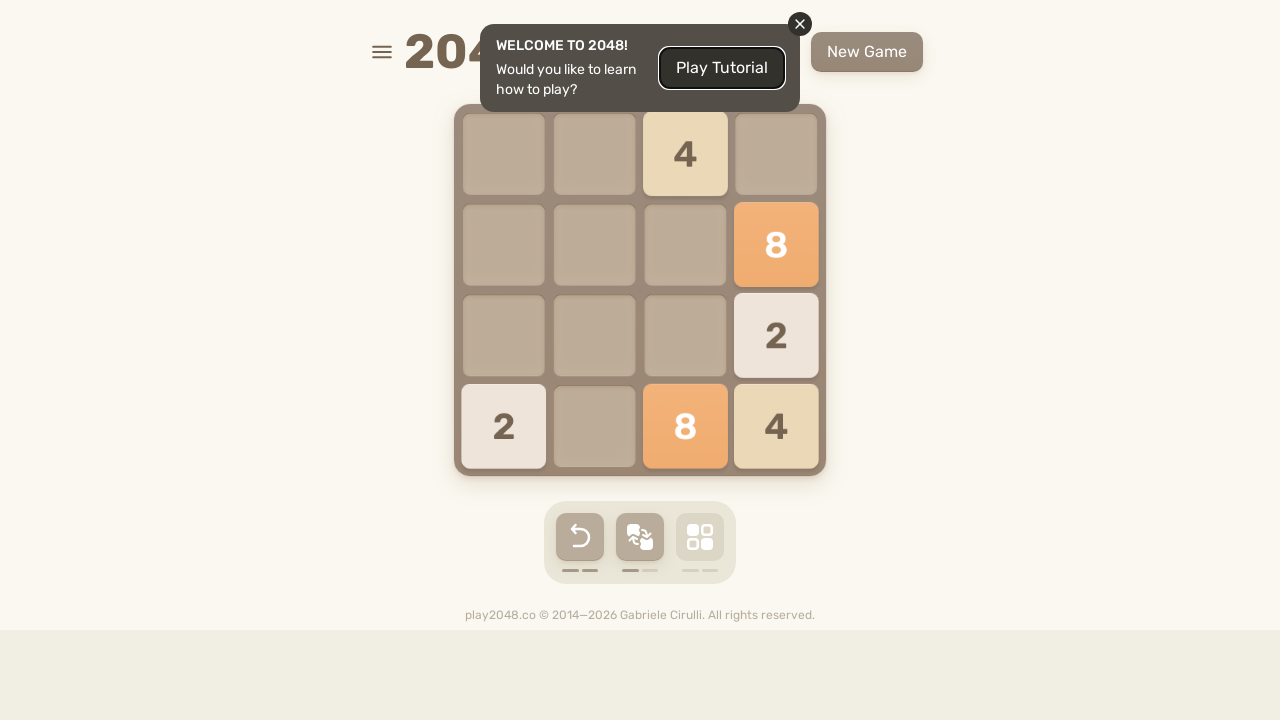

Checked if 'Game over!' message is visible
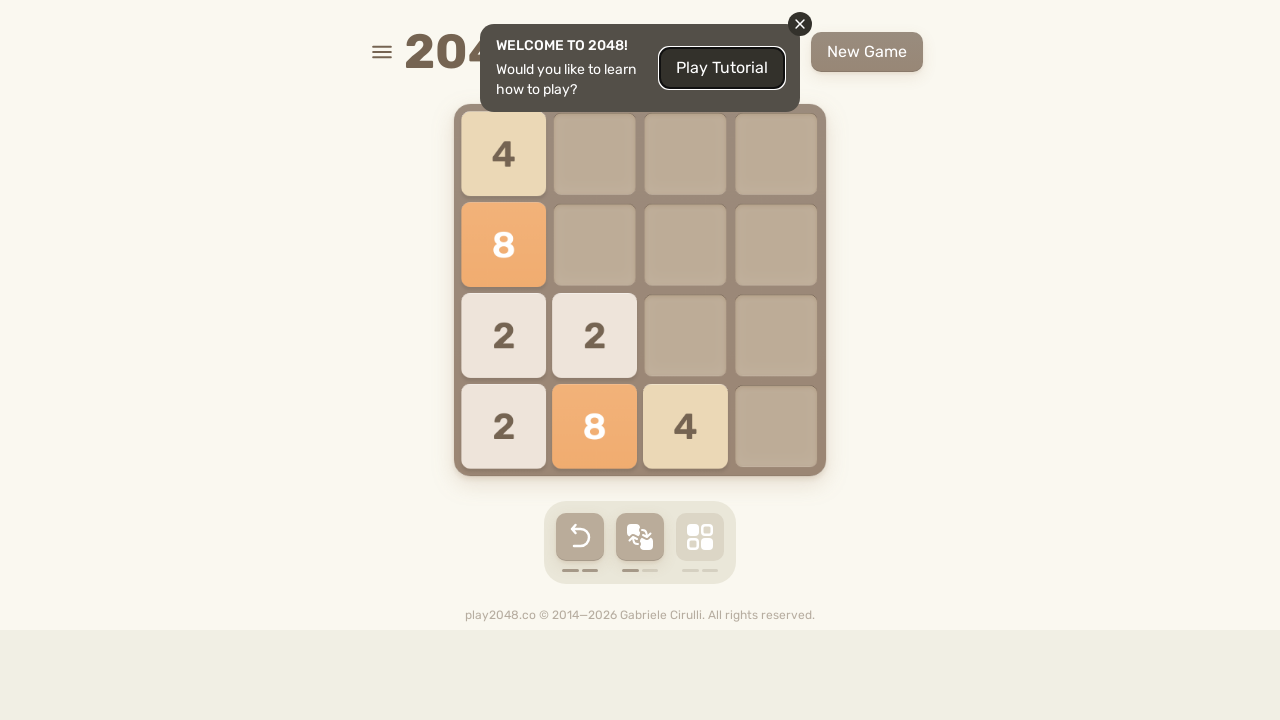

Pressed ArrowUp key in 2048 game
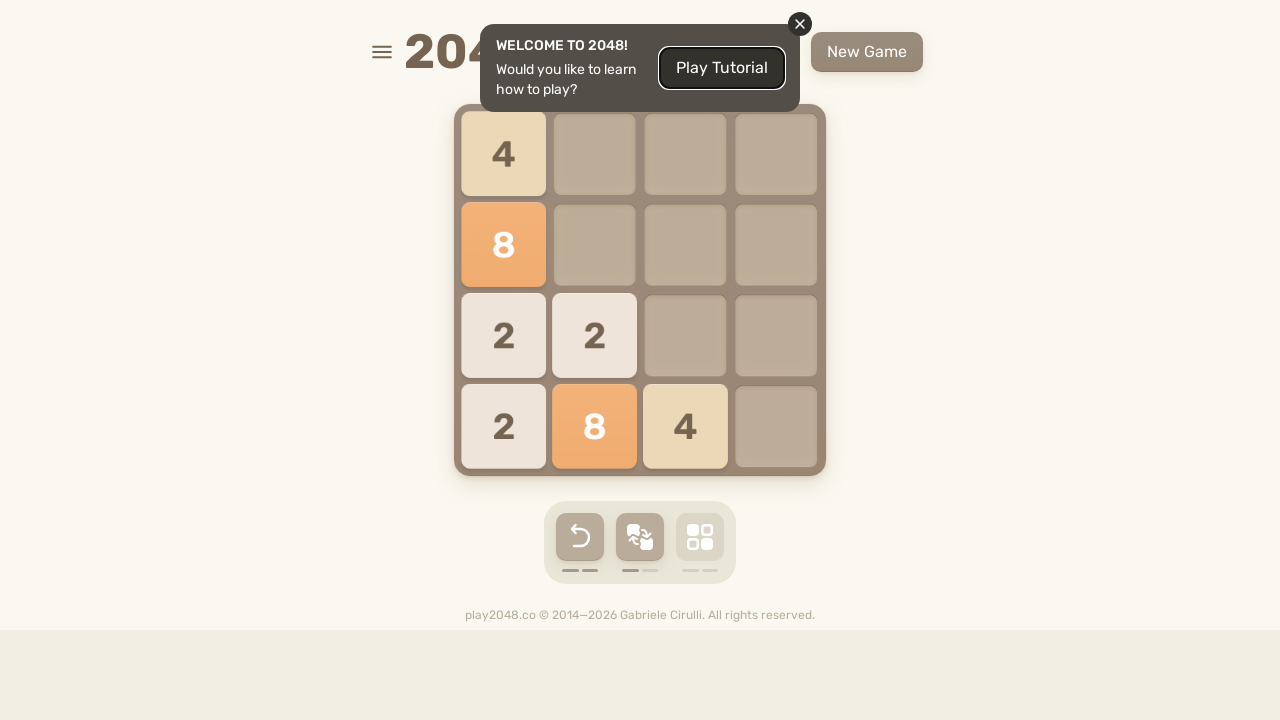

Pressed ArrowRight key in 2048 game
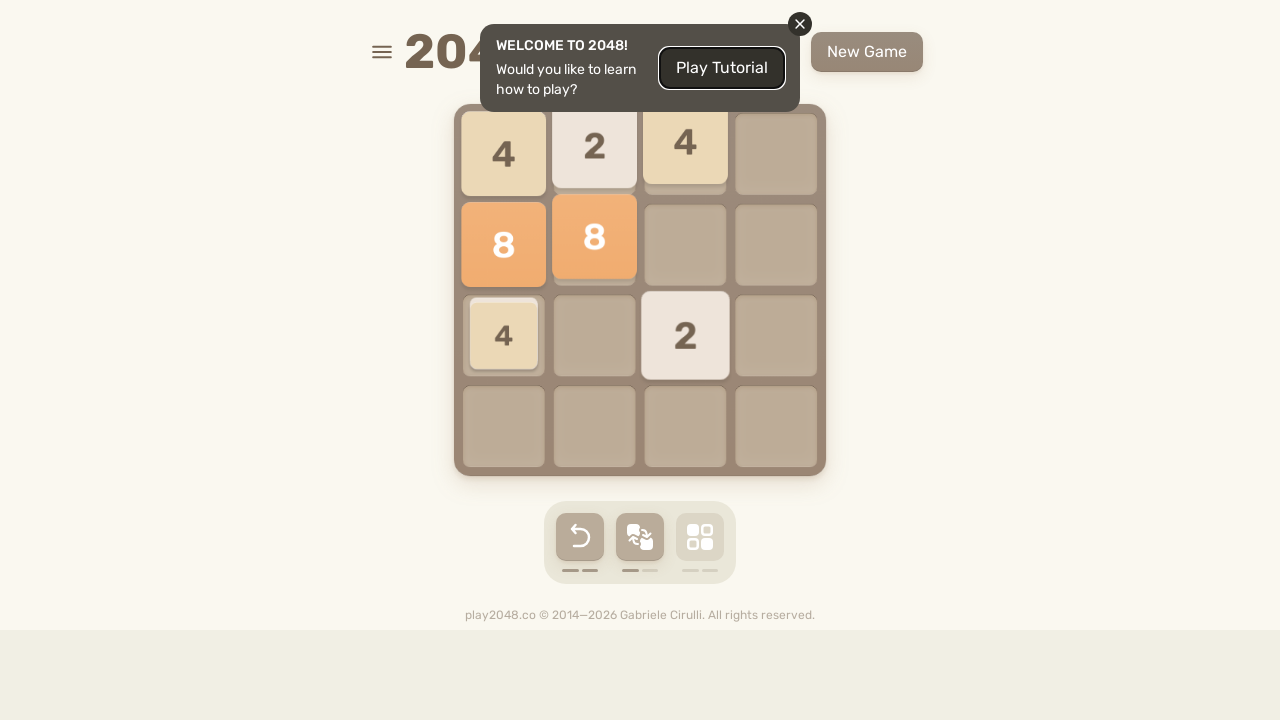

Pressed ArrowDown key in 2048 game
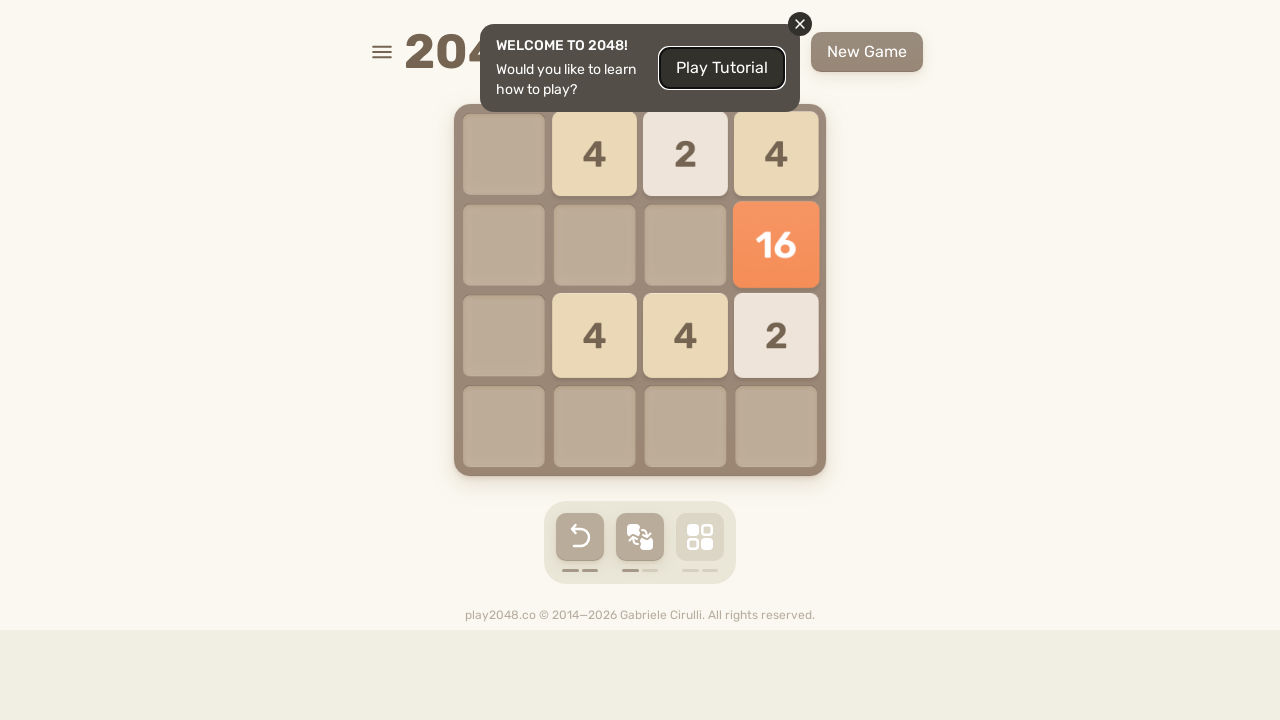

Pressed ArrowLeft key in 2048 game
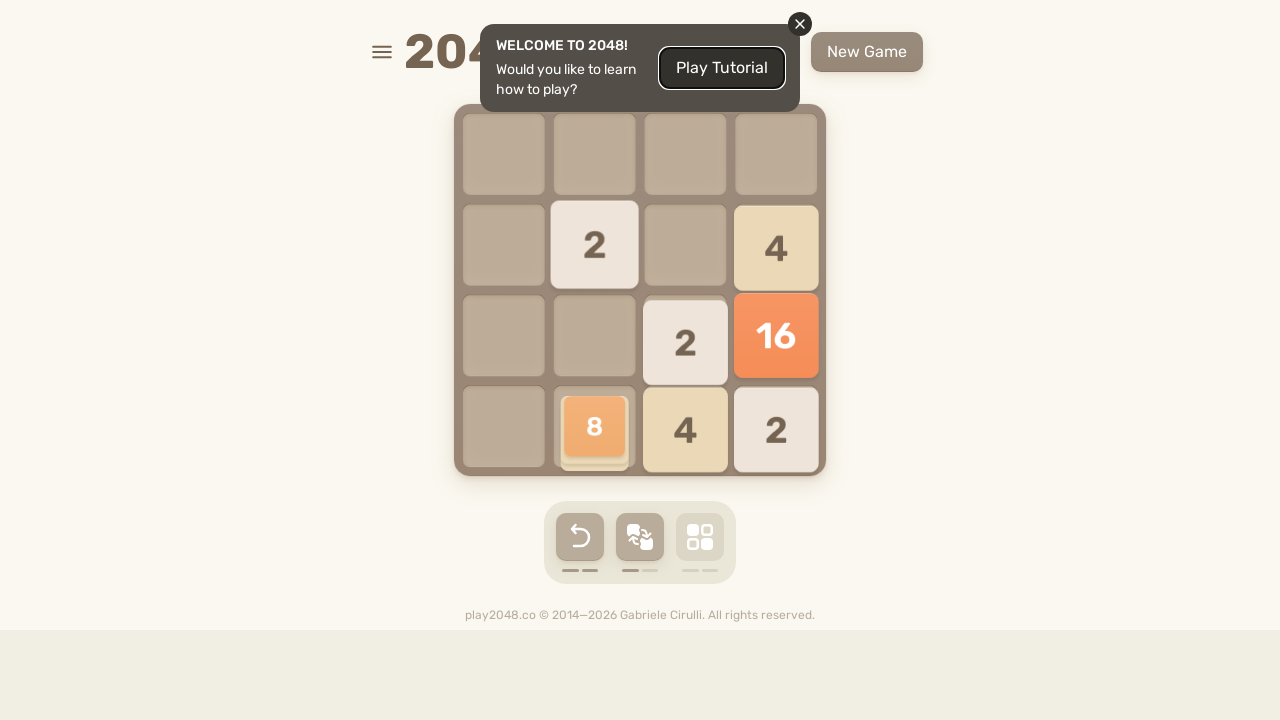

Checked if 'Game over!' message is visible
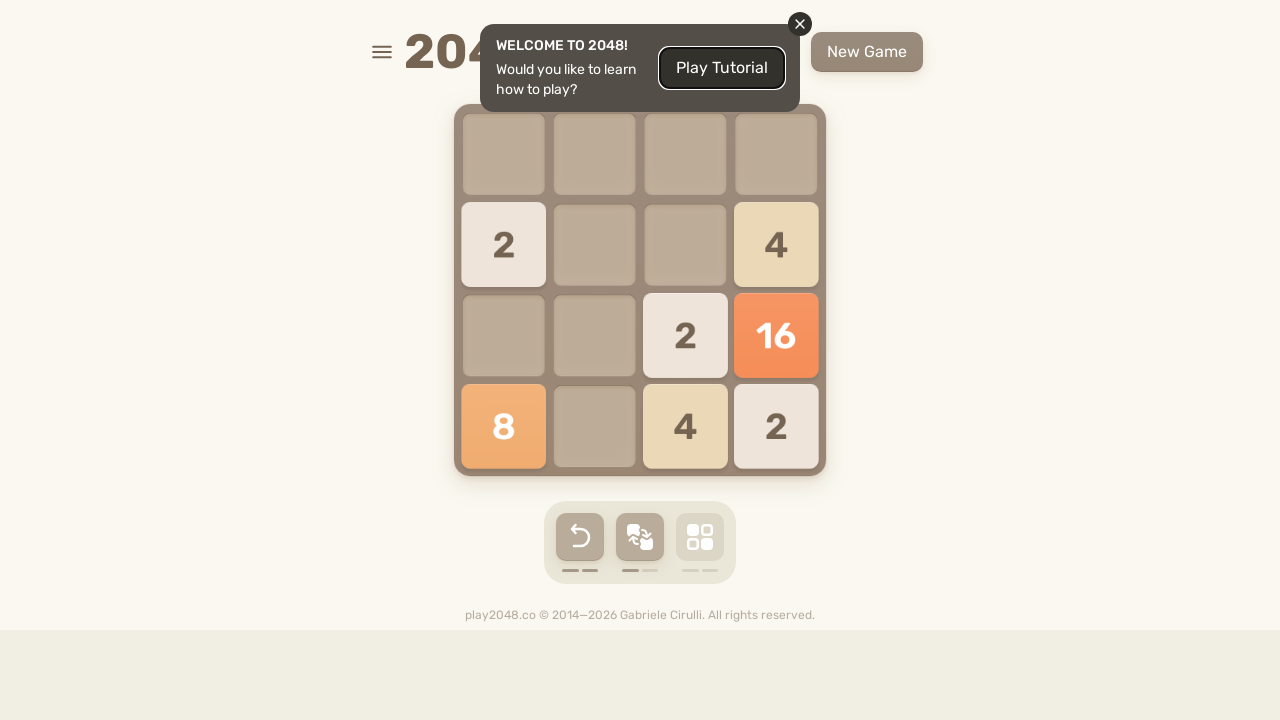

Pressed ArrowUp key in 2048 game
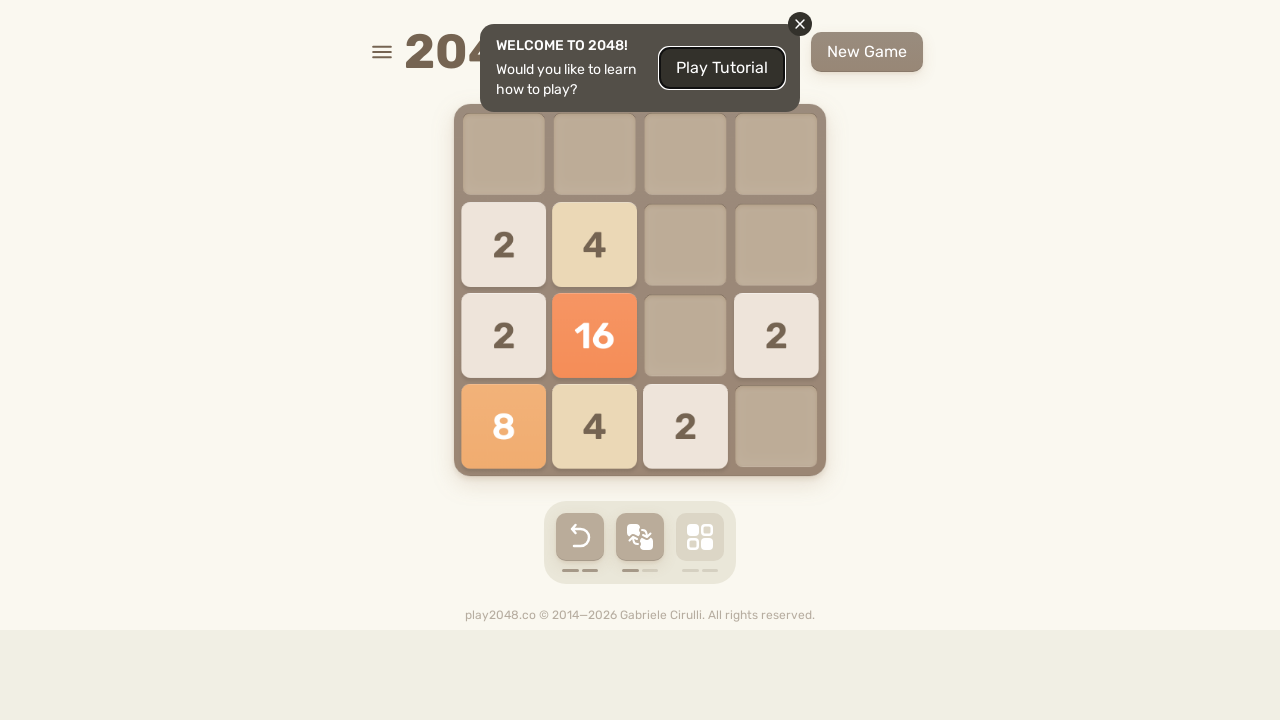

Pressed ArrowRight key in 2048 game
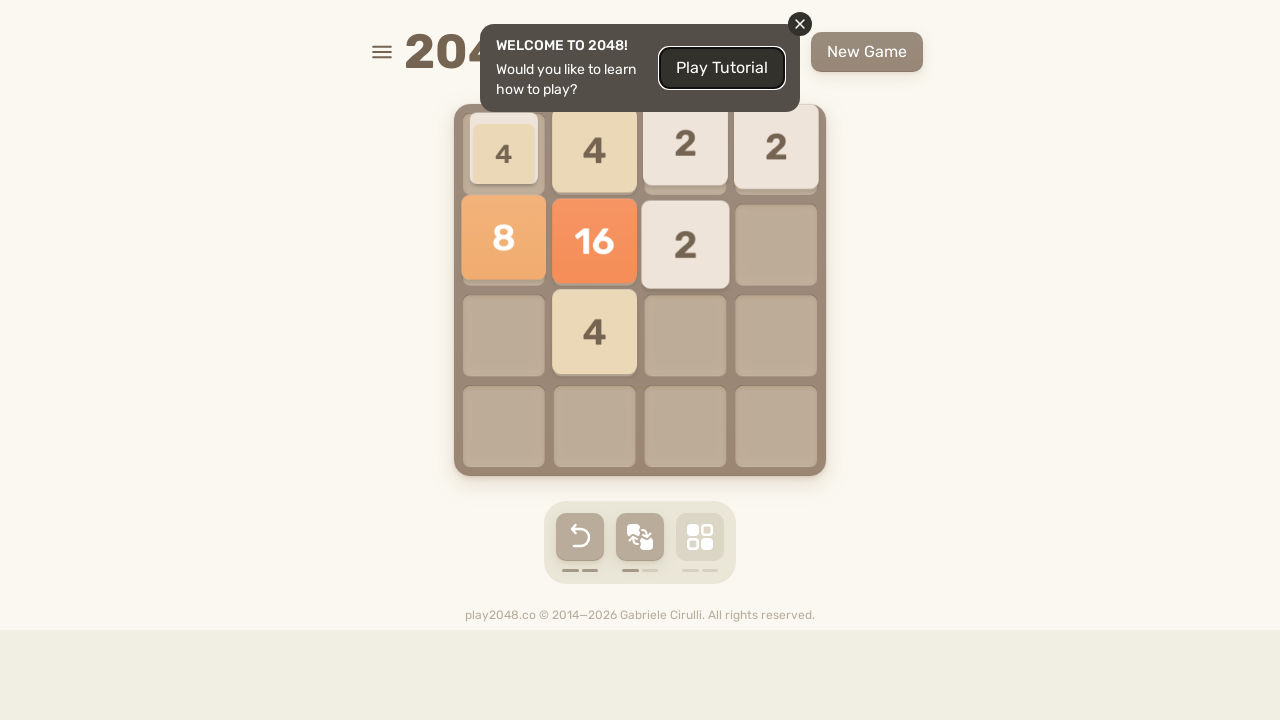

Pressed ArrowDown key in 2048 game
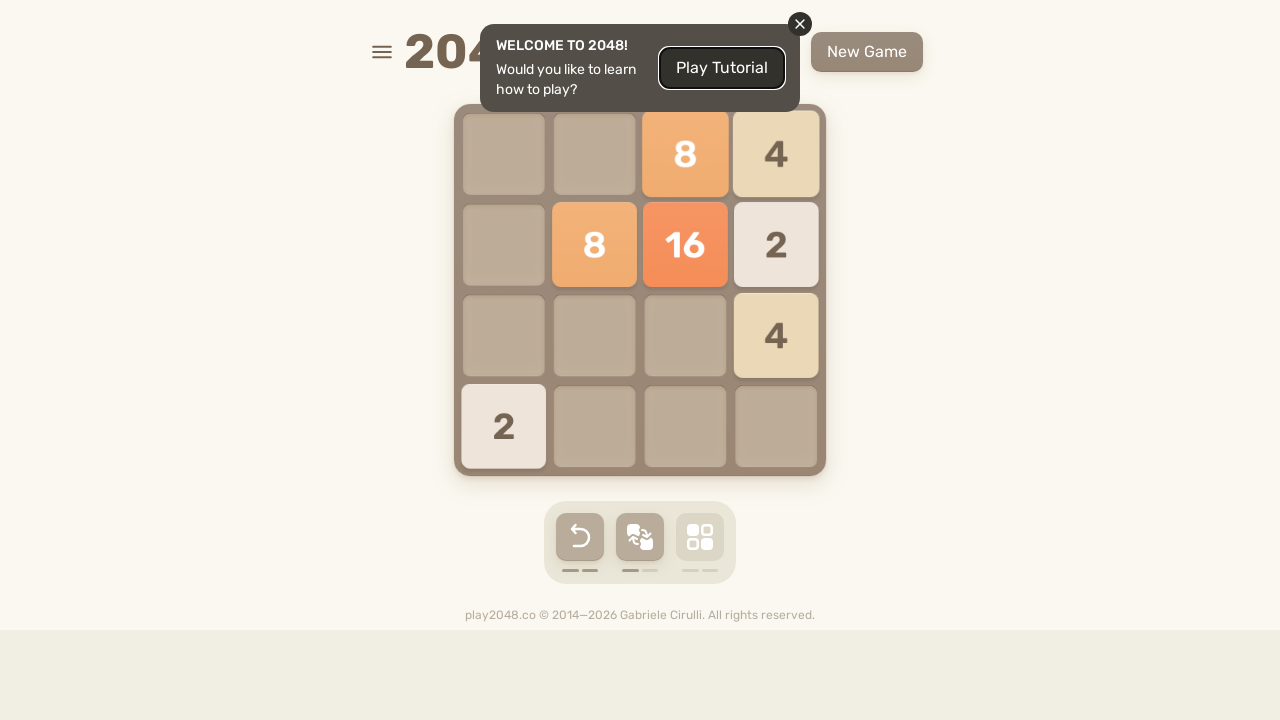

Pressed ArrowLeft key in 2048 game
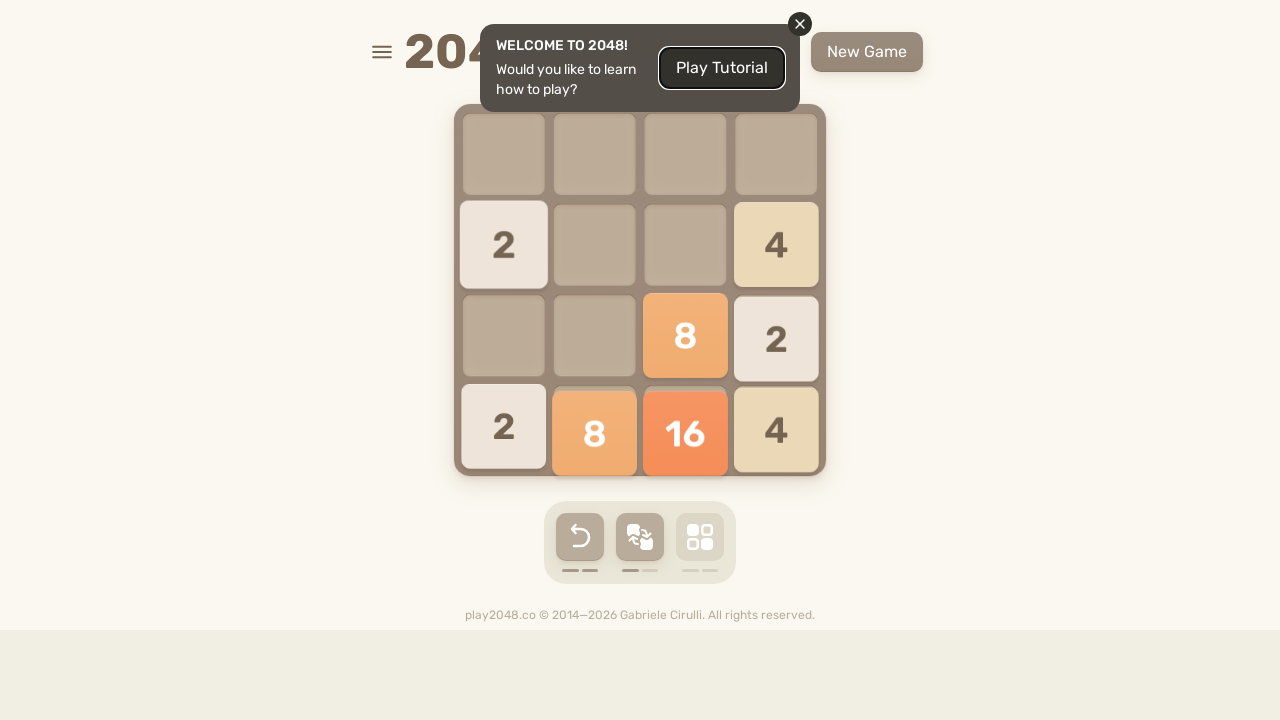

Checked if 'Game over!' message is visible
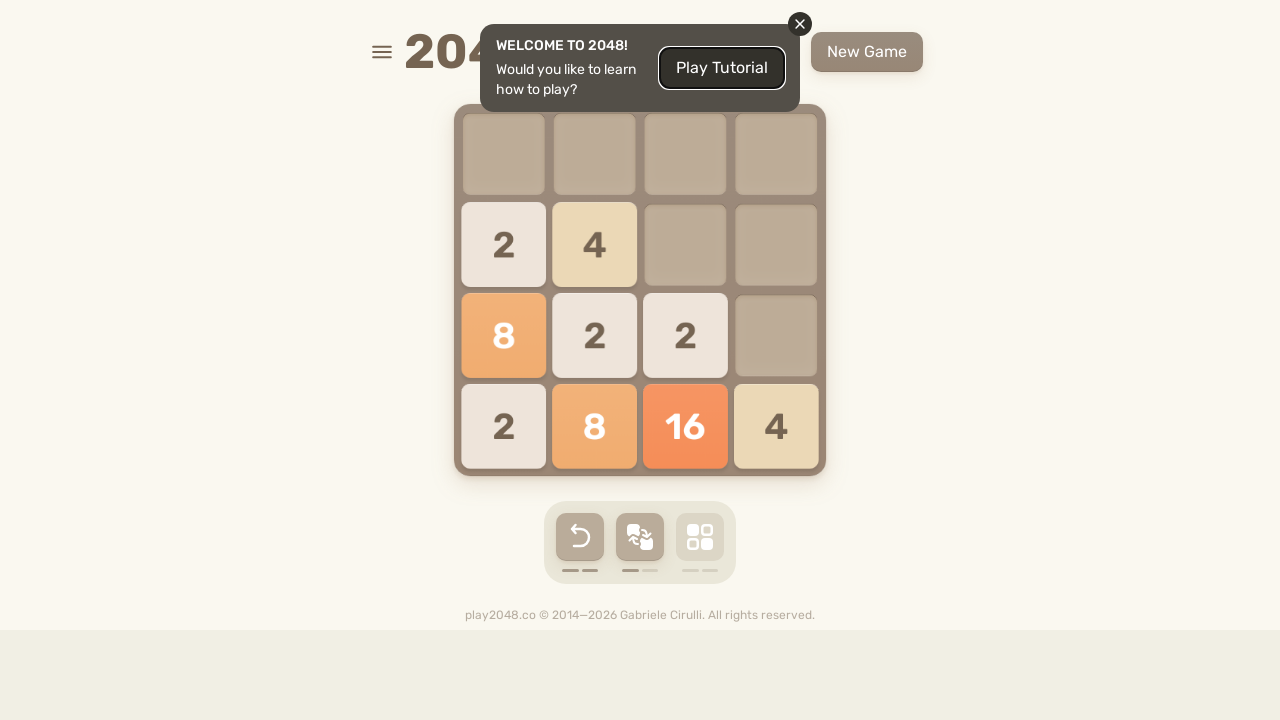

Pressed ArrowUp key in 2048 game
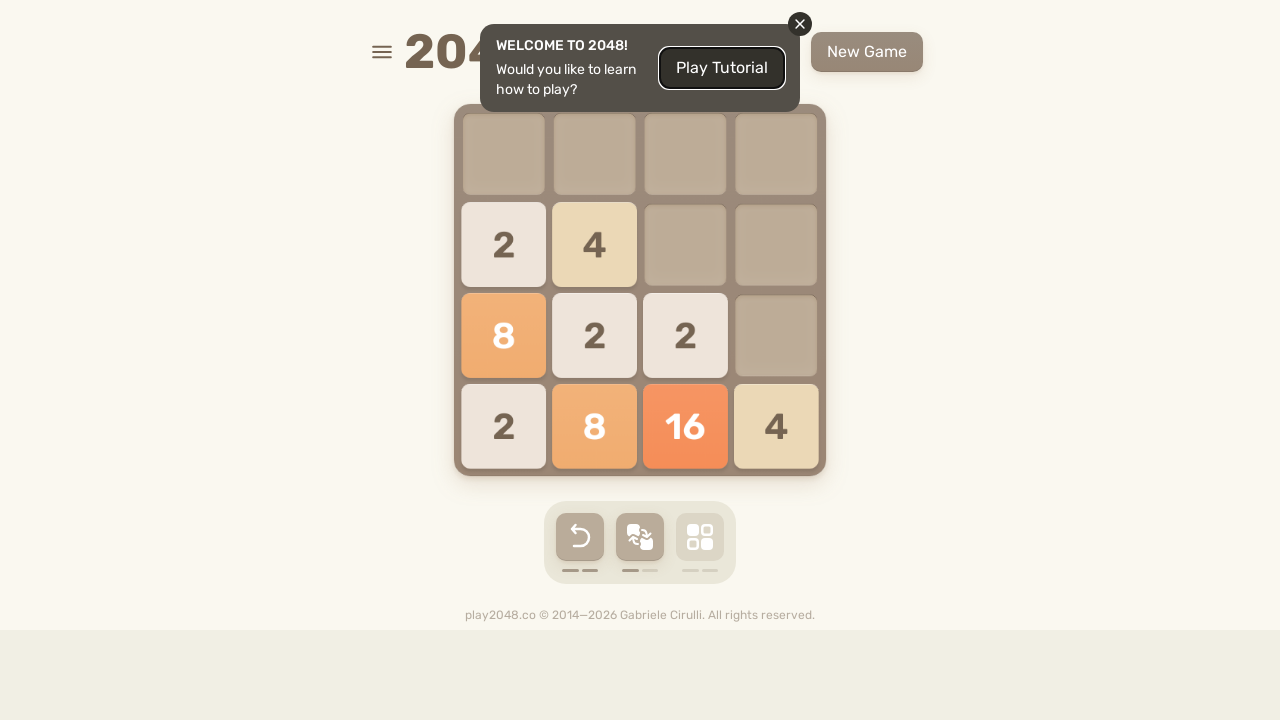

Pressed ArrowRight key in 2048 game
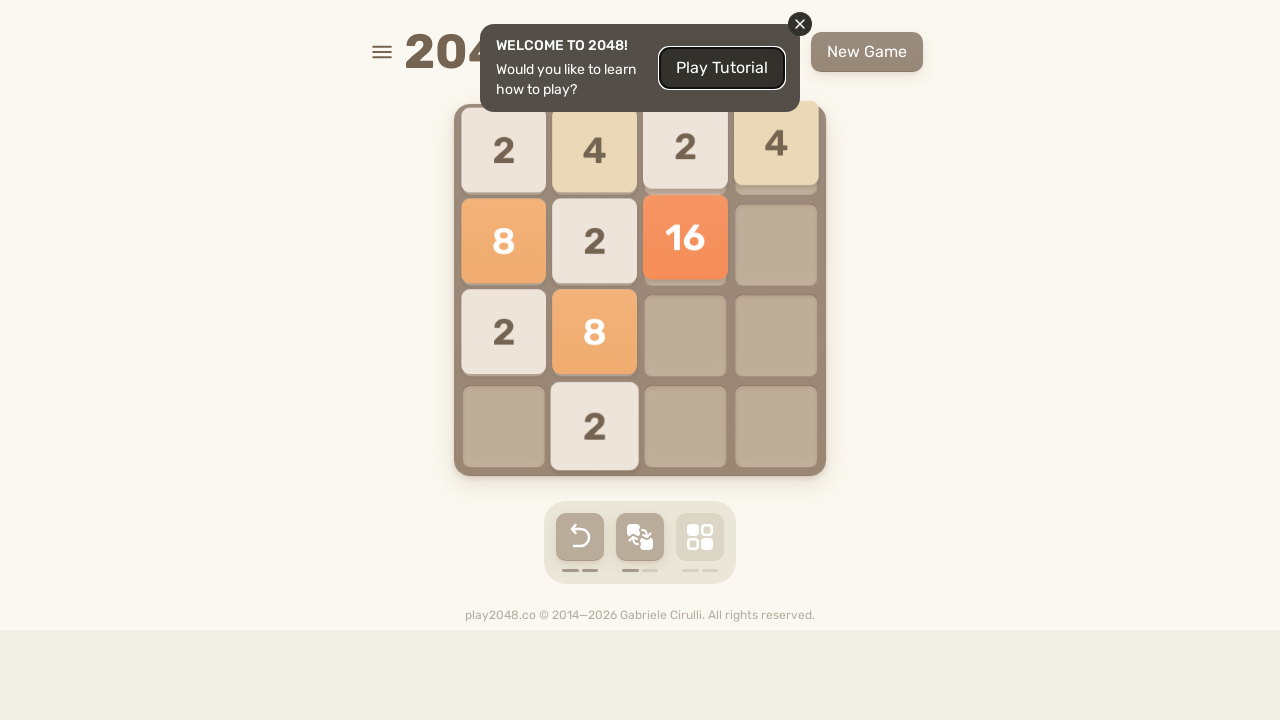

Pressed ArrowDown key in 2048 game
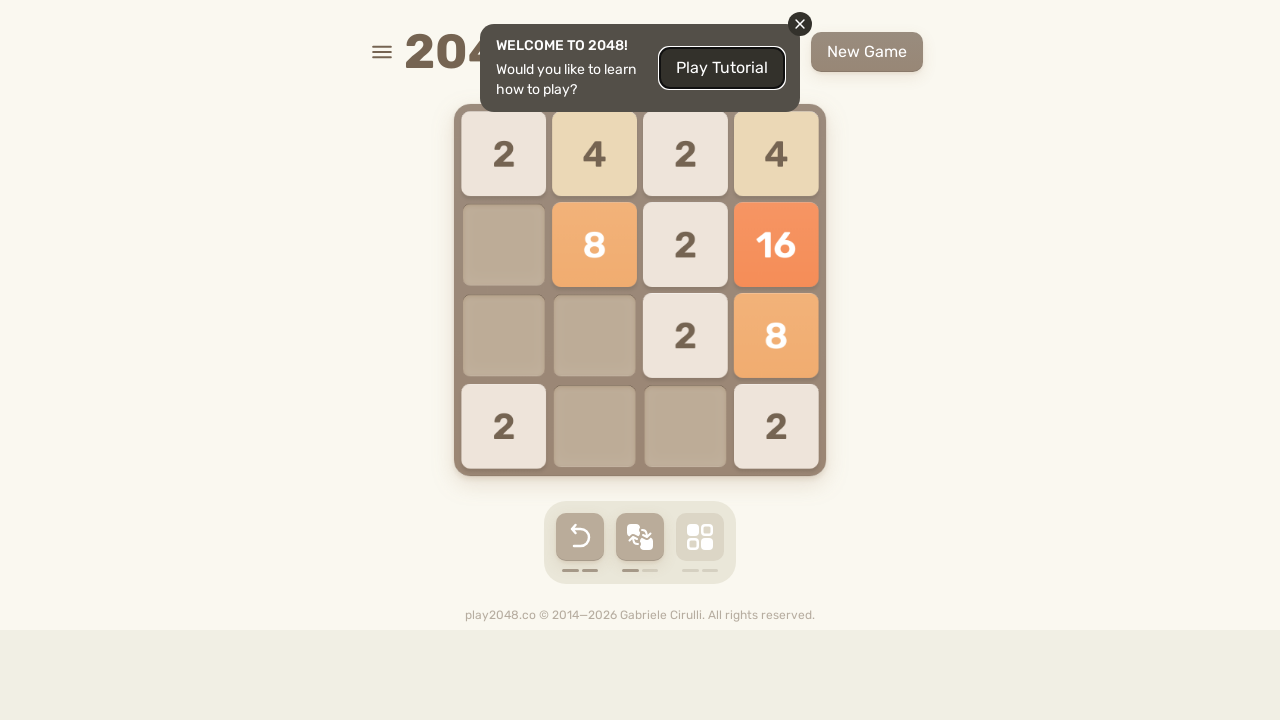

Pressed ArrowLeft key in 2048 game
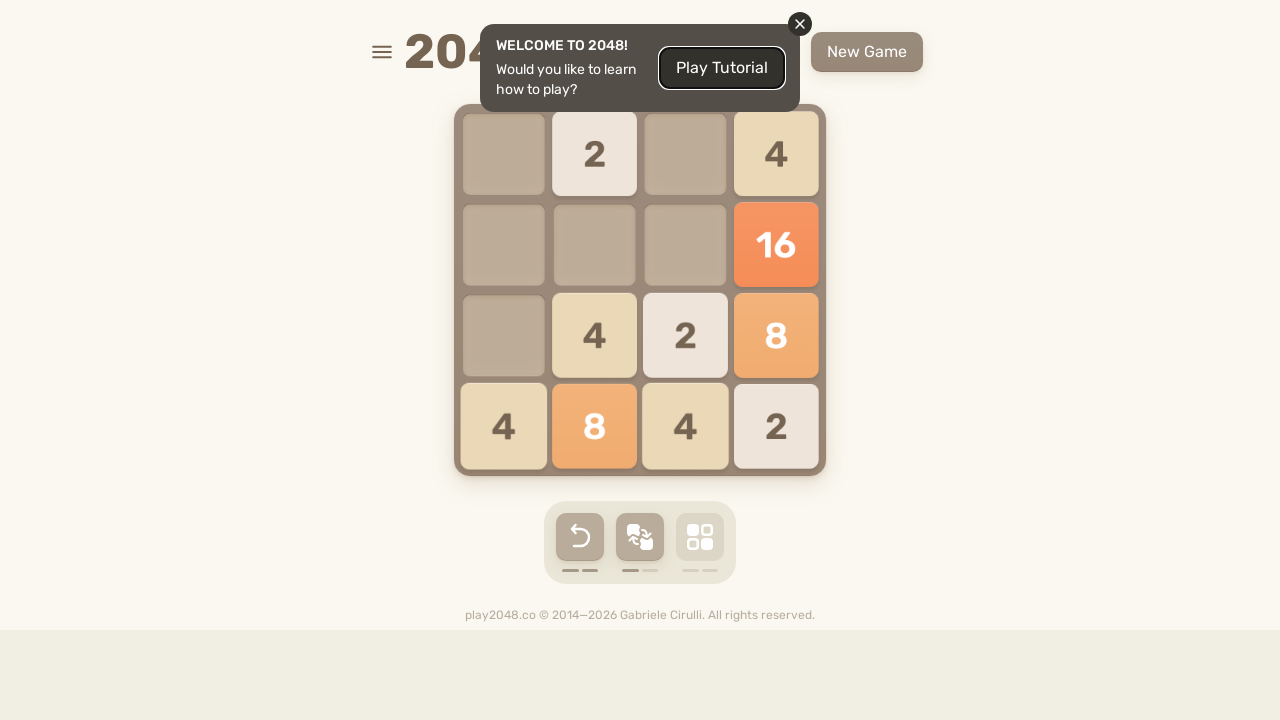

Checked if 'Game over!' message is visible
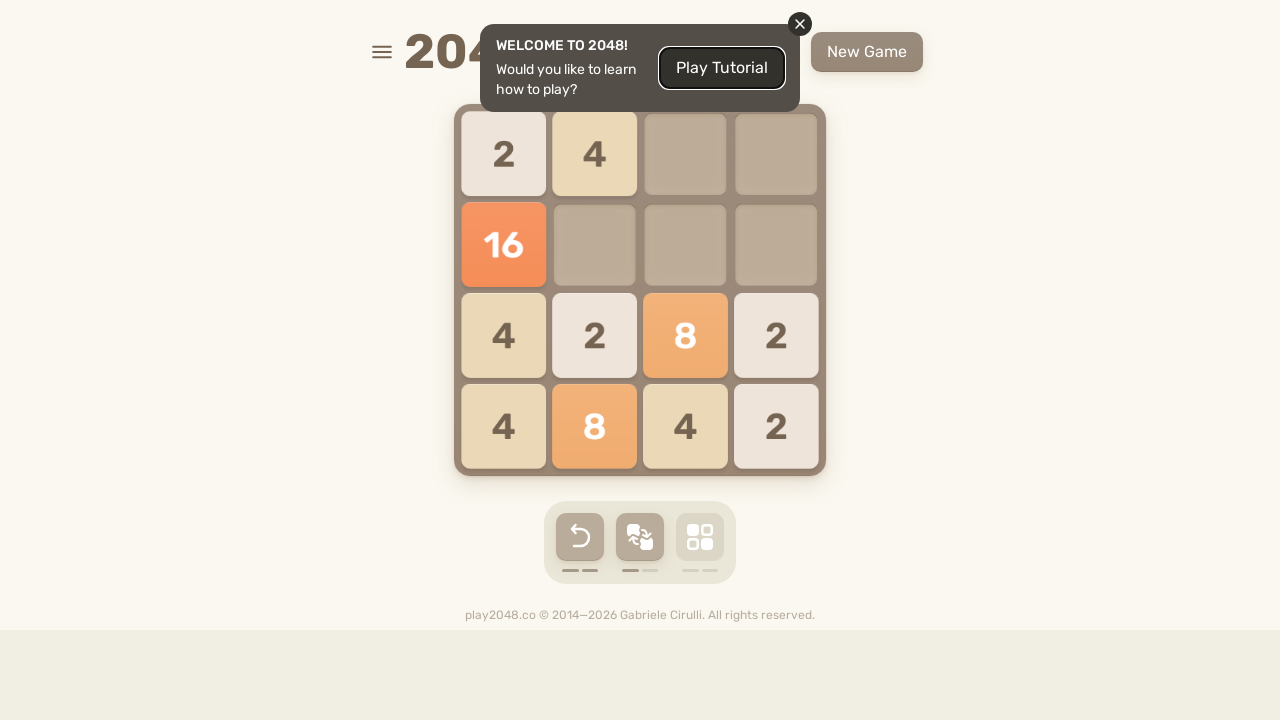

Pressed ArrowUp key in 2048 game
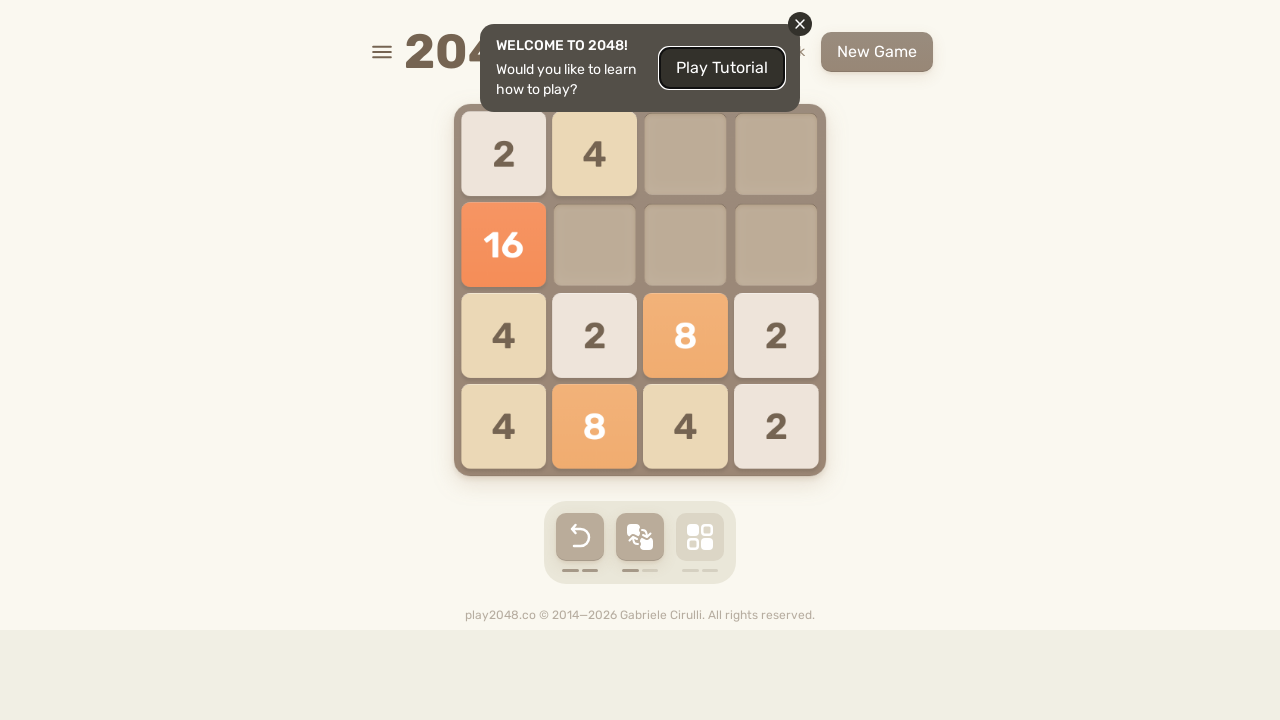

Pressed ArrowRight key in 2048 game
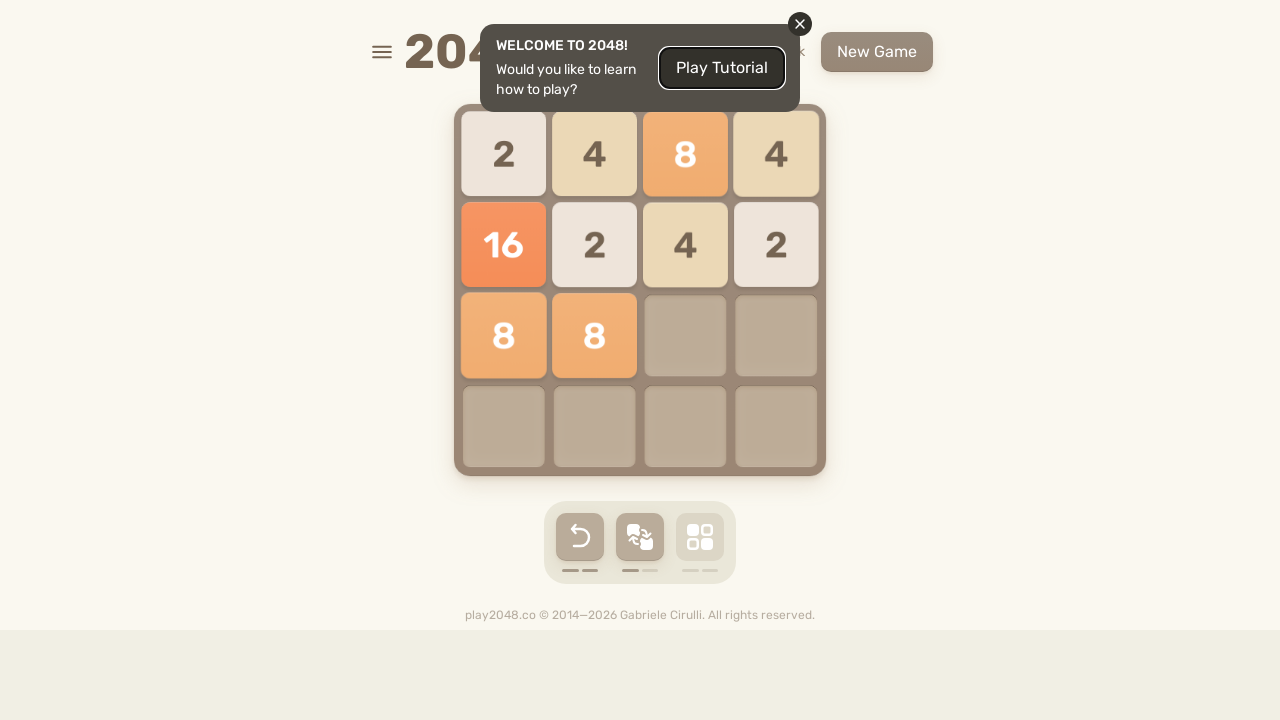

Pressed ArrowDown key in 2048 game
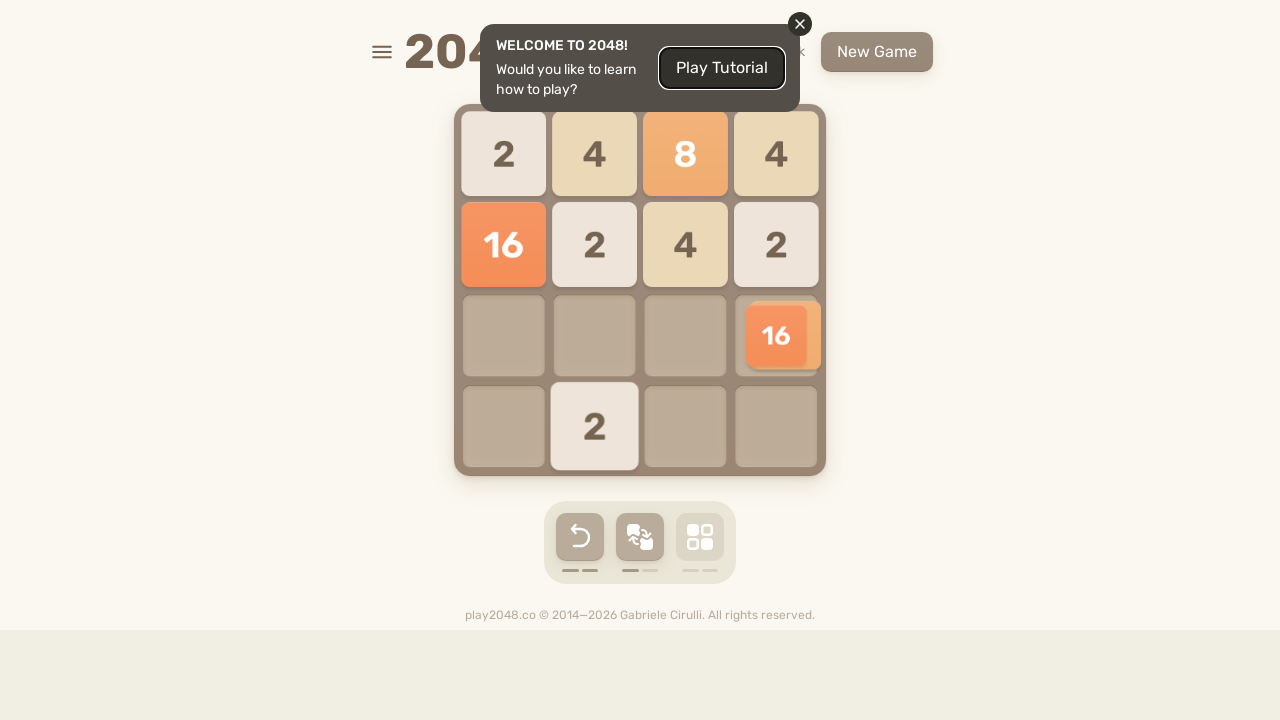

Pressed ArrowLeft key in 2048 game
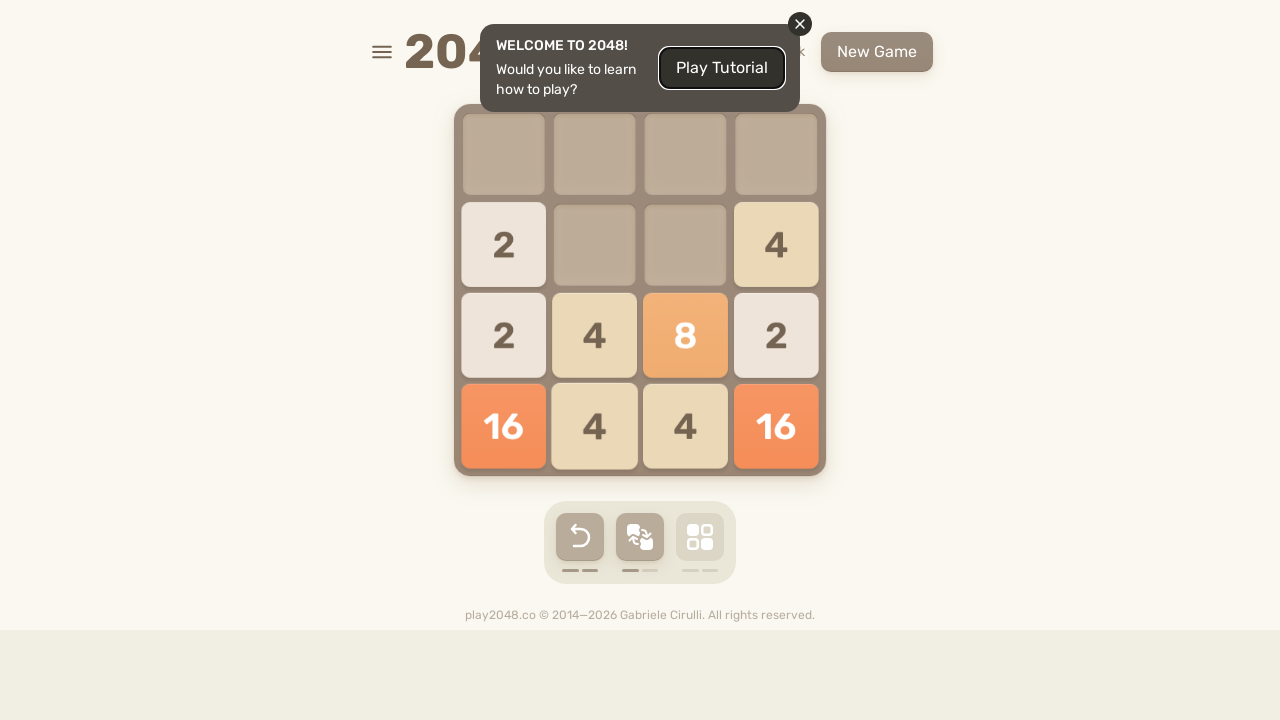

Checked if 'Game over!' message is visible
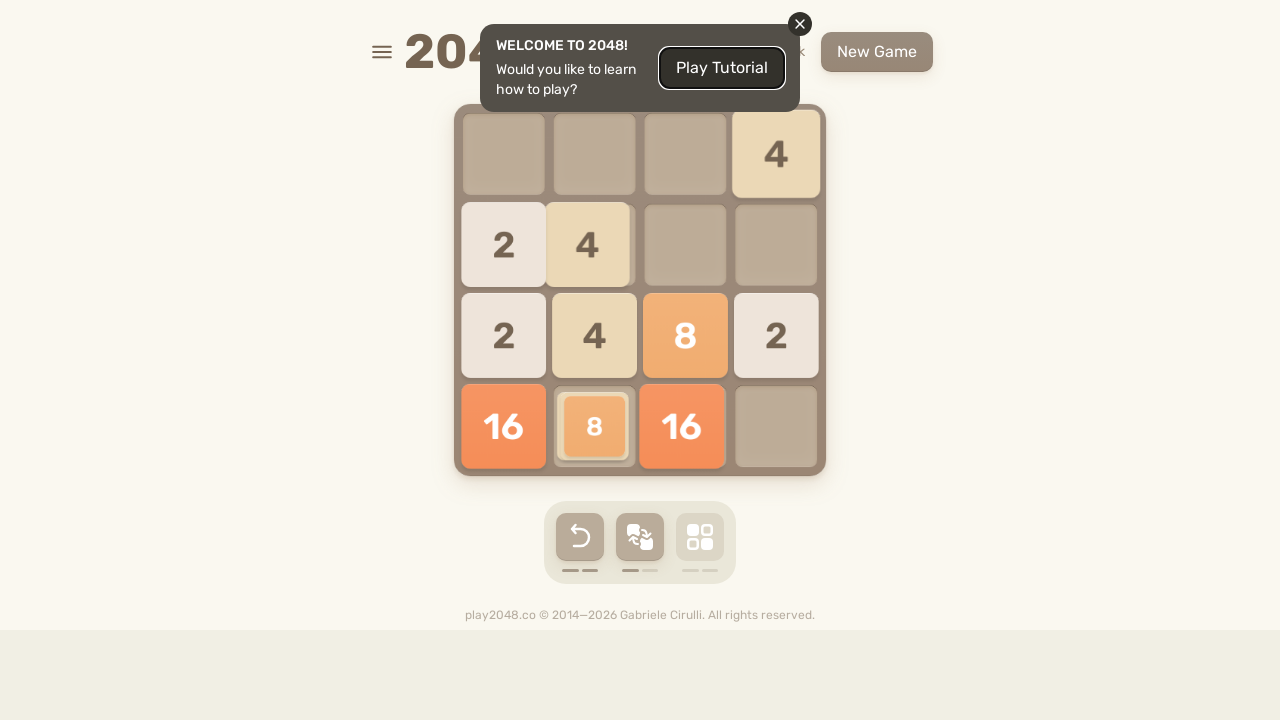

Pressed ArrowUp key in 2048 game
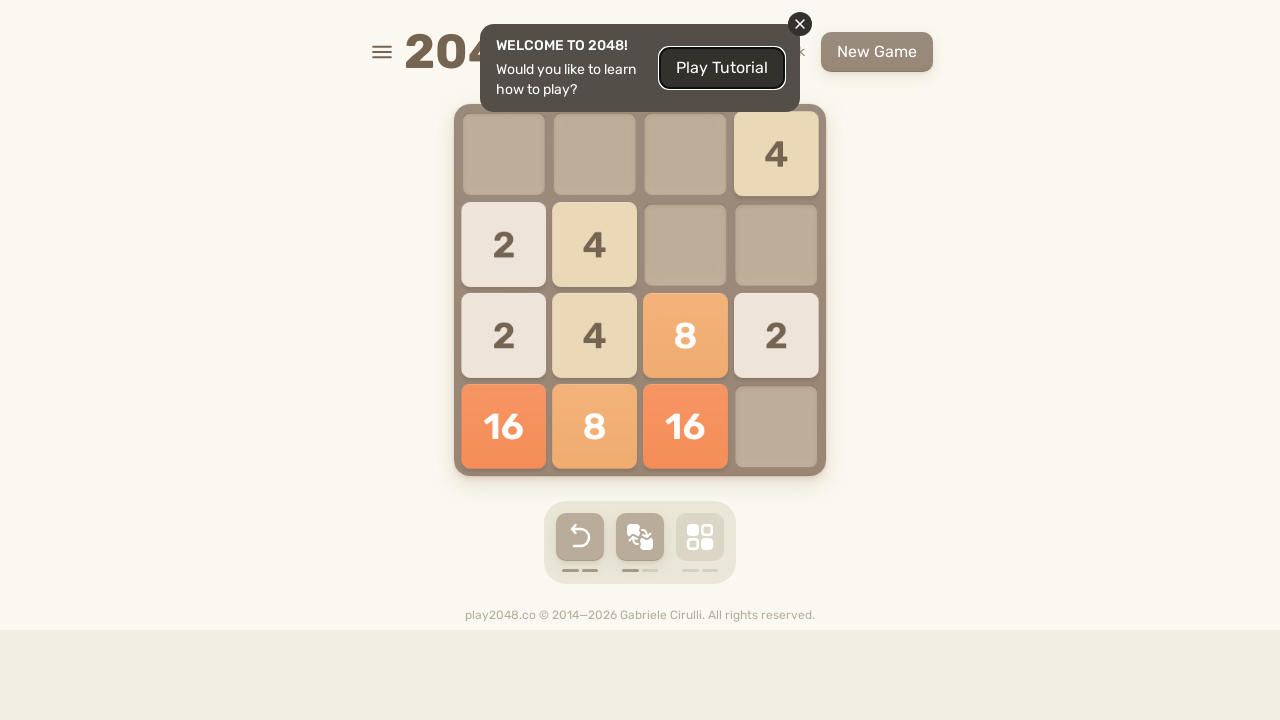

Pressed ArrowRight key in 2048 game
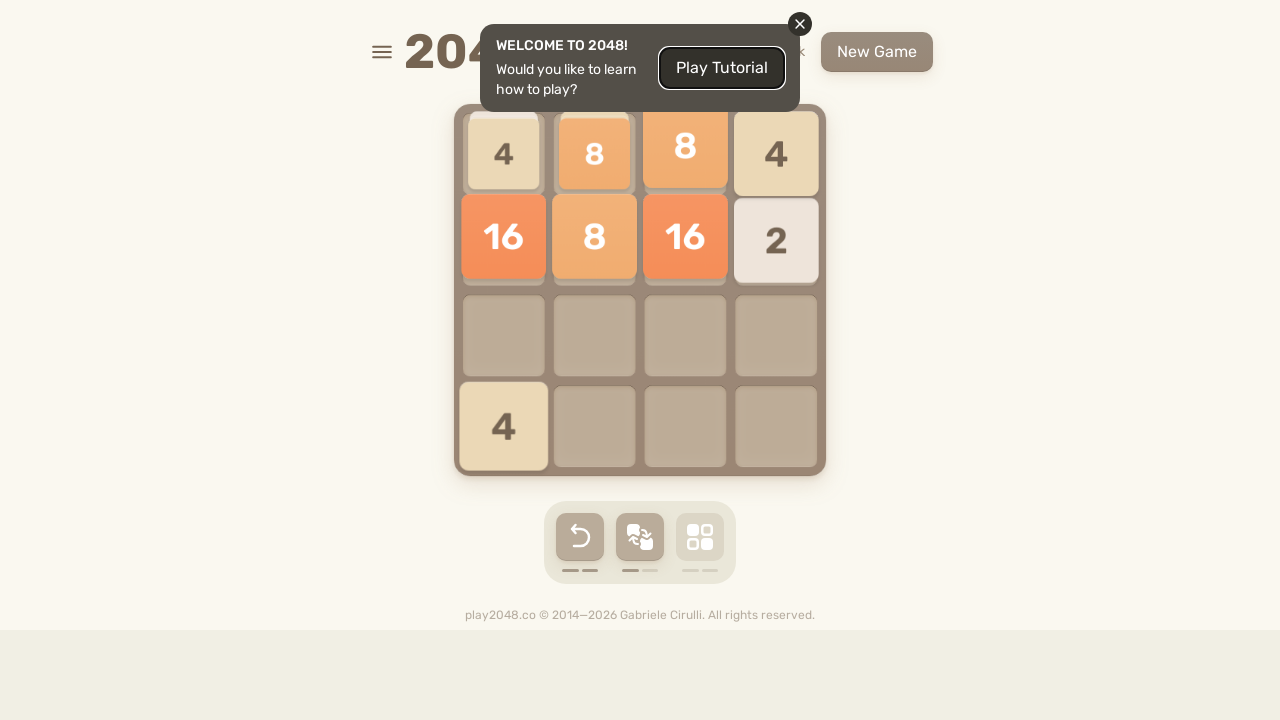

Pressed ArrowDown key in 2048 game
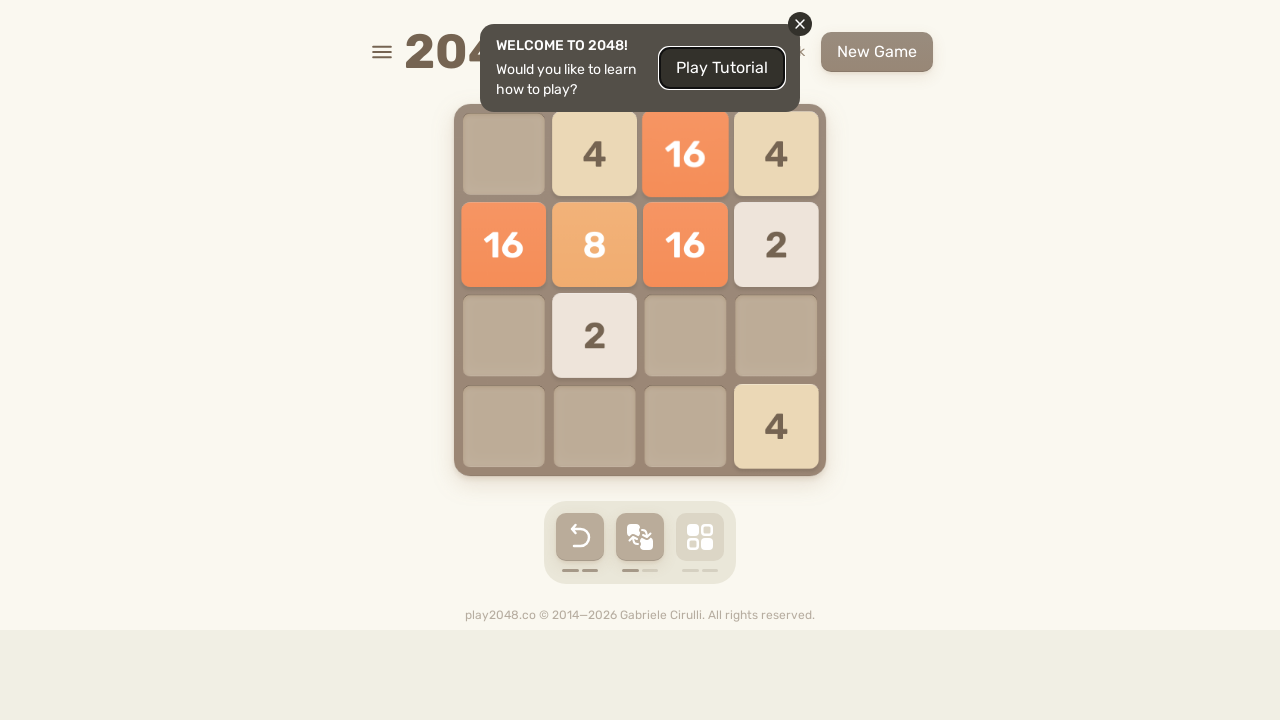

Pressed ArrowLeft key in 2048 game
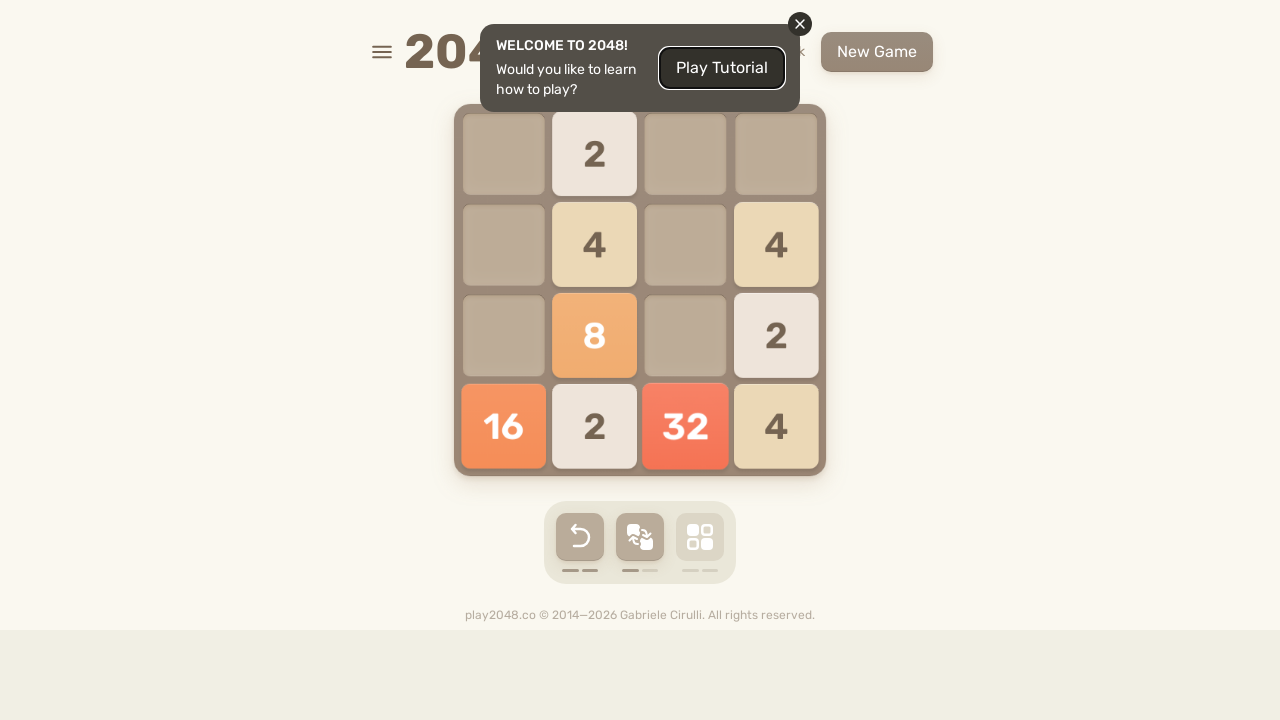

Checked if 'Game over!' message is visible
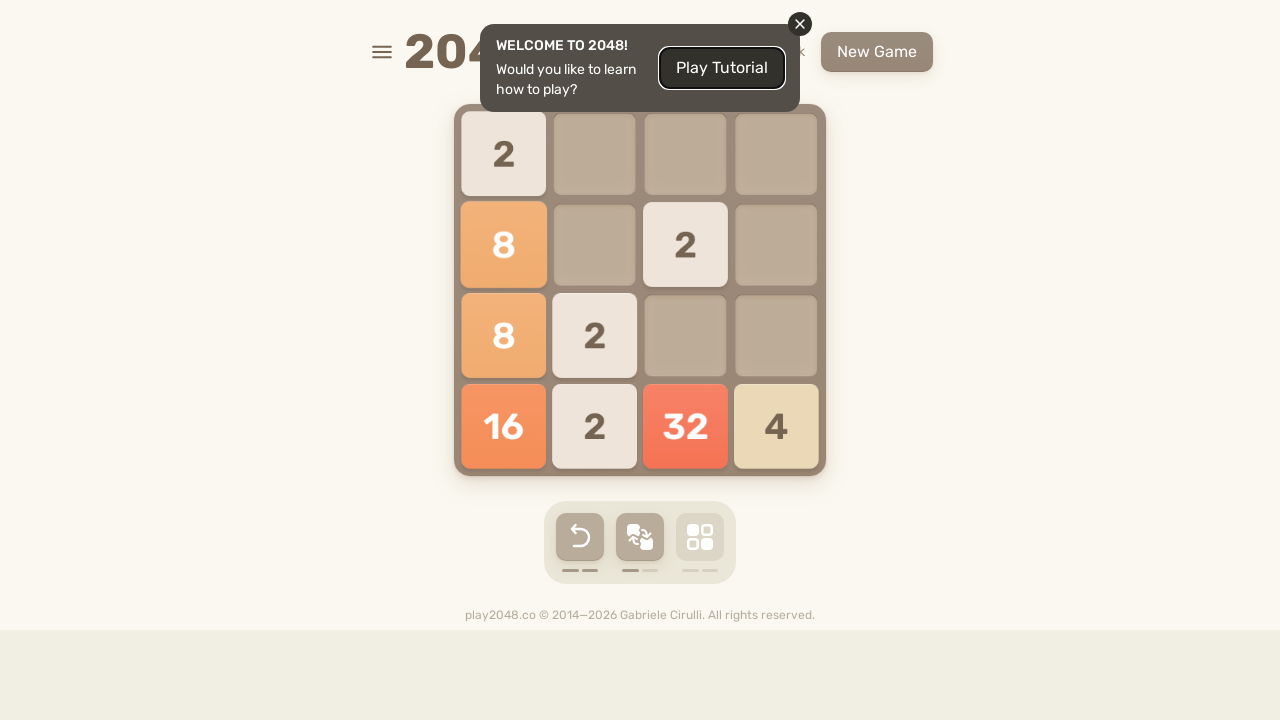

Pressed ArrowUp key in 2048 game
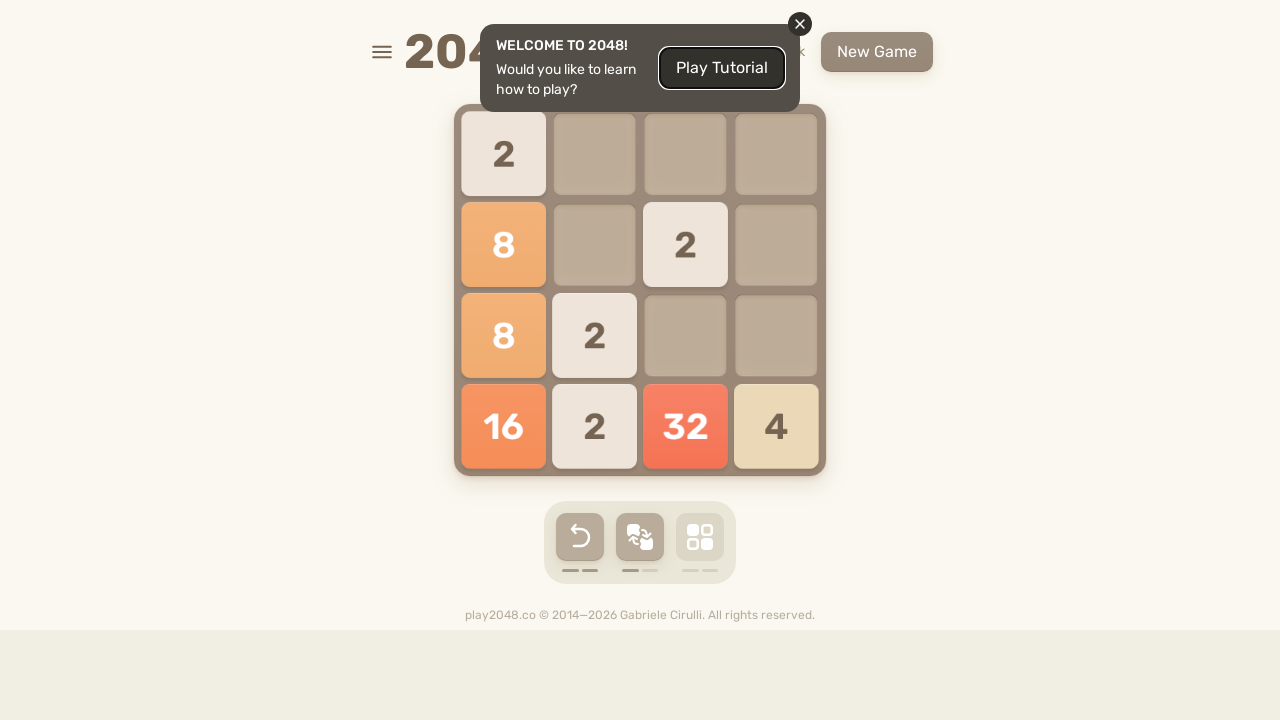

Pressed ArrowRight key in 2048 game
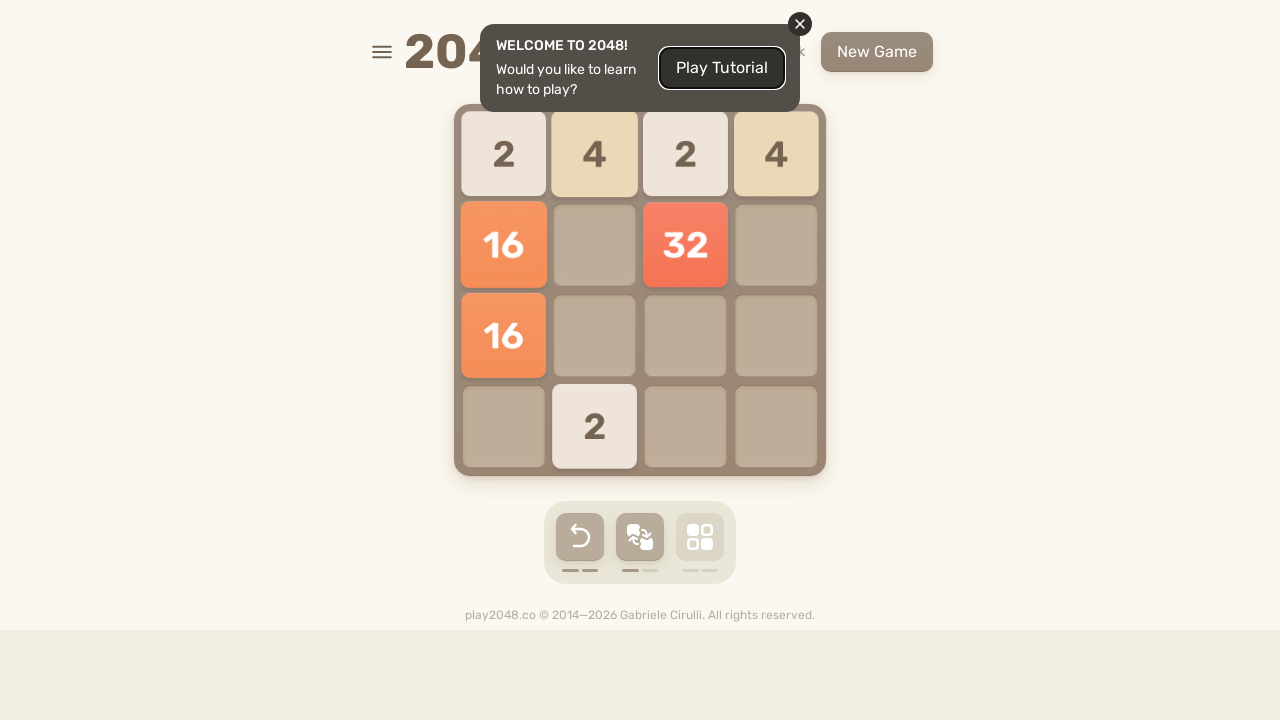

Pressed ArrowDown key in 2048 game
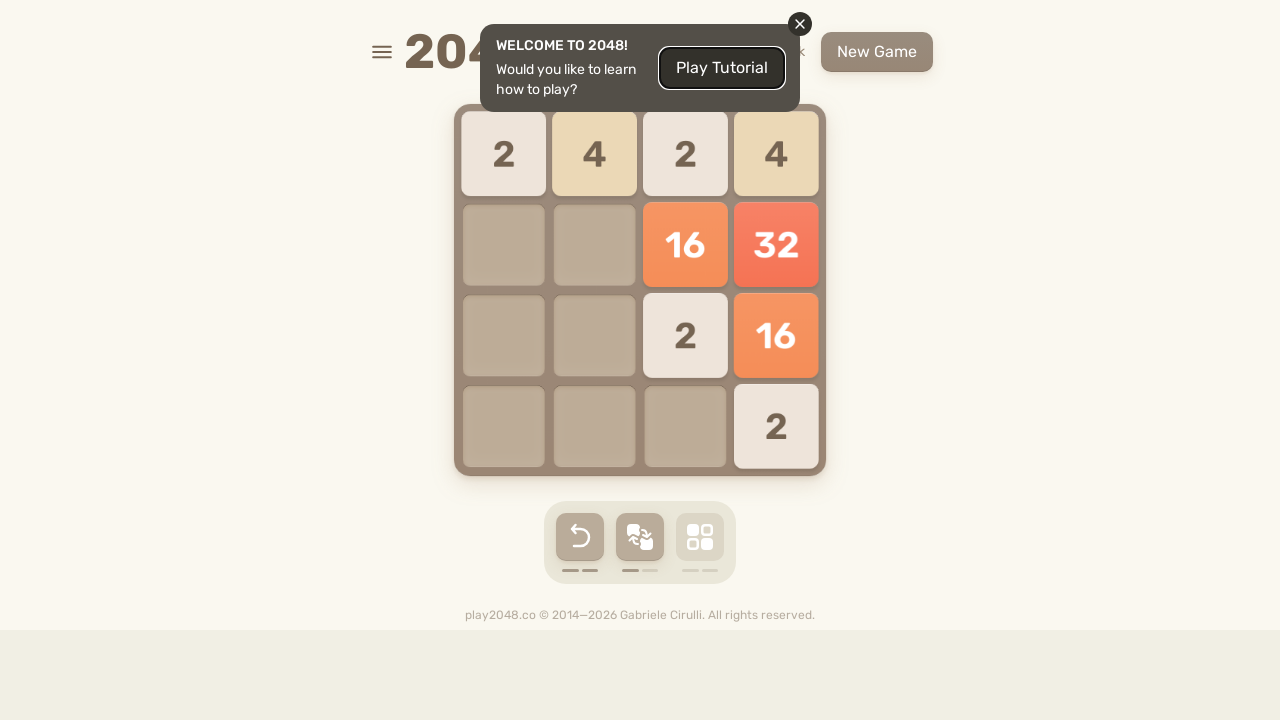

Pressed ArrowLeft key in 2048 game
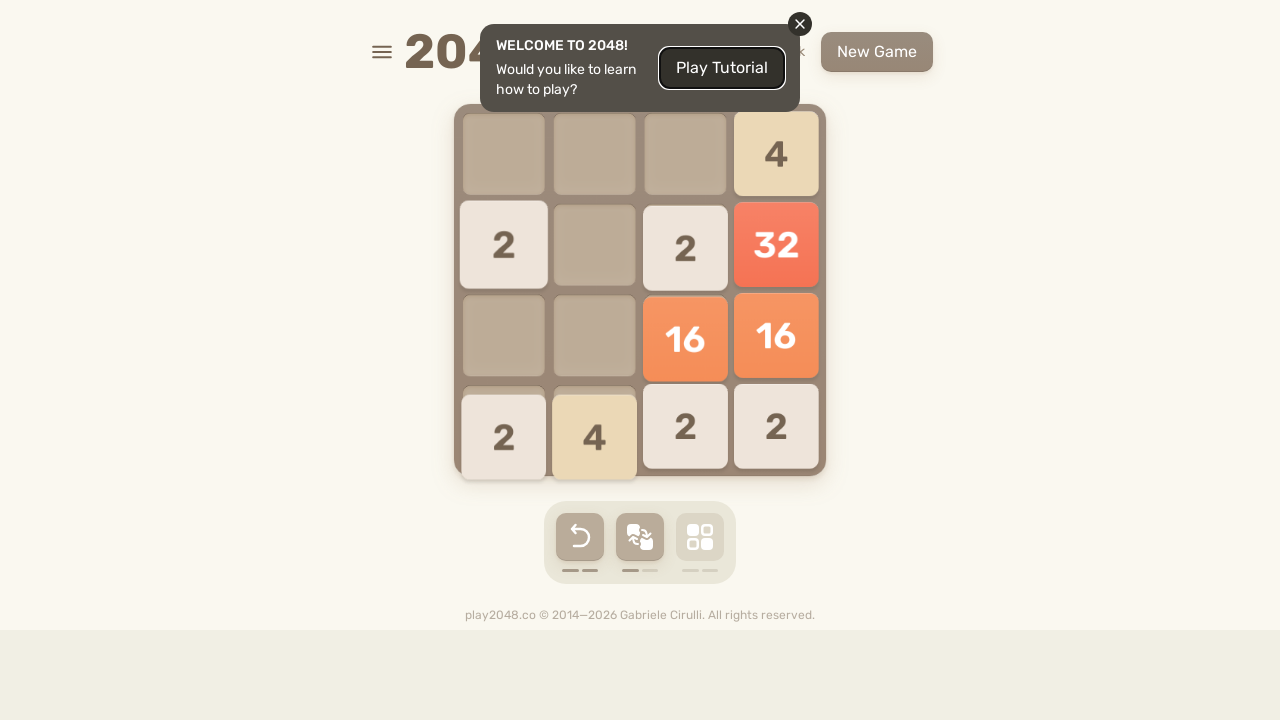

Checked if 'Game over!' message is visible
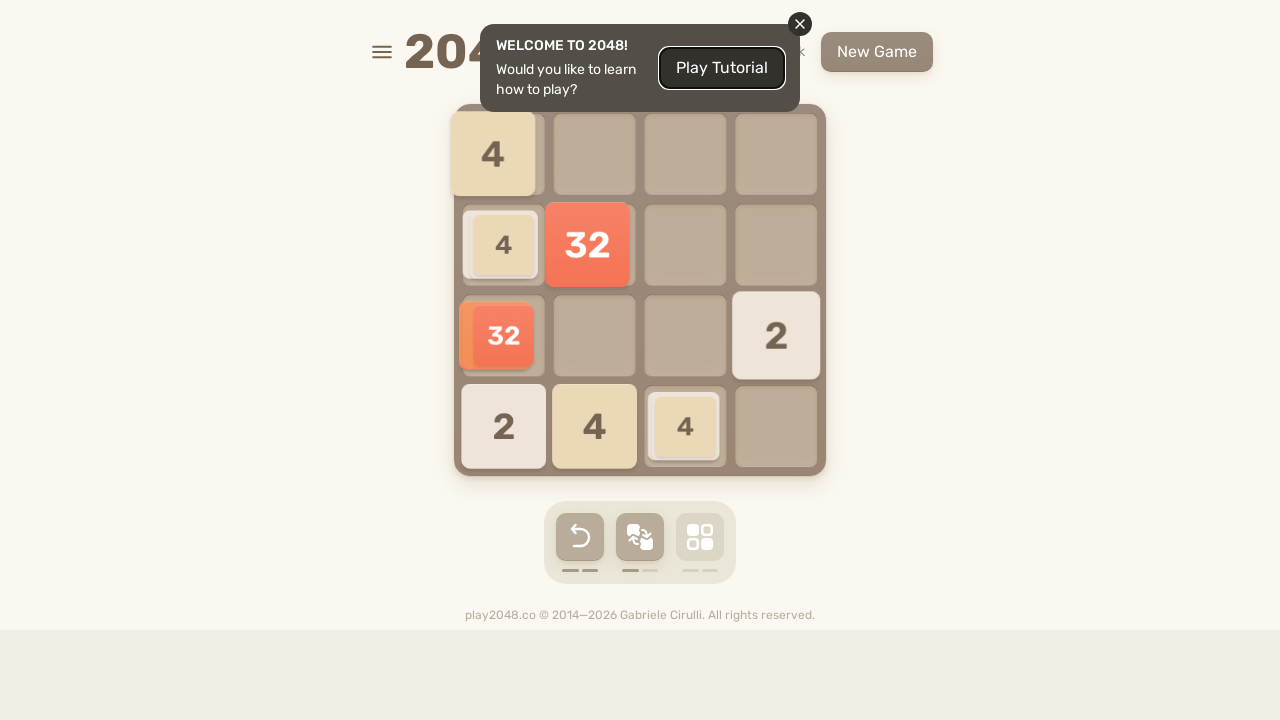

Pressed ArrowUp key in 2048 game
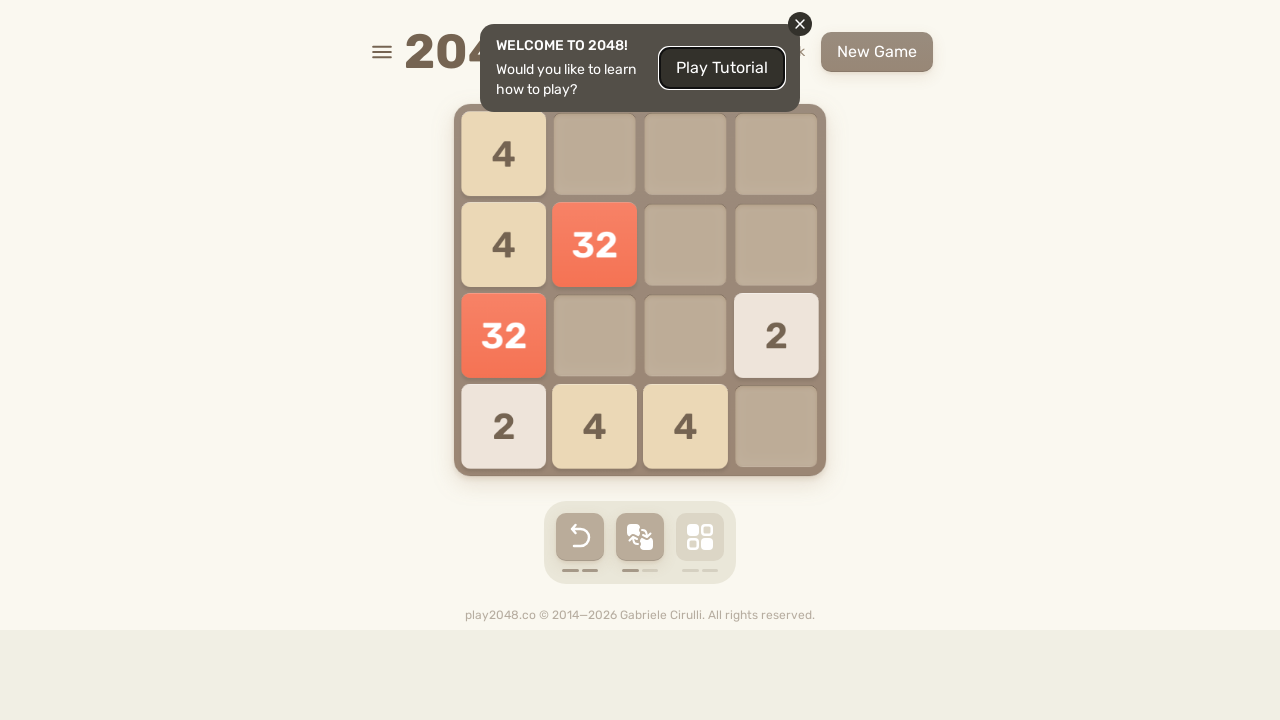

Pressed ArrowRight key in 2048 game
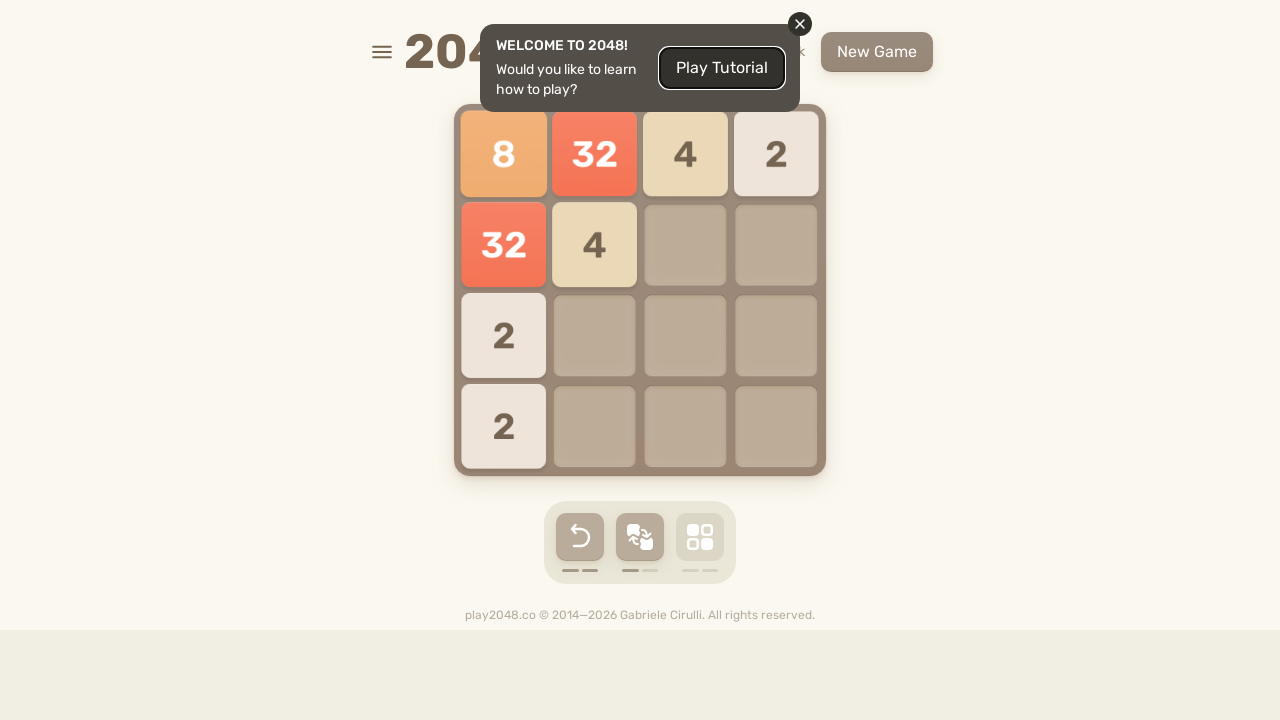

Pressed ArrowDown key in 2048 game
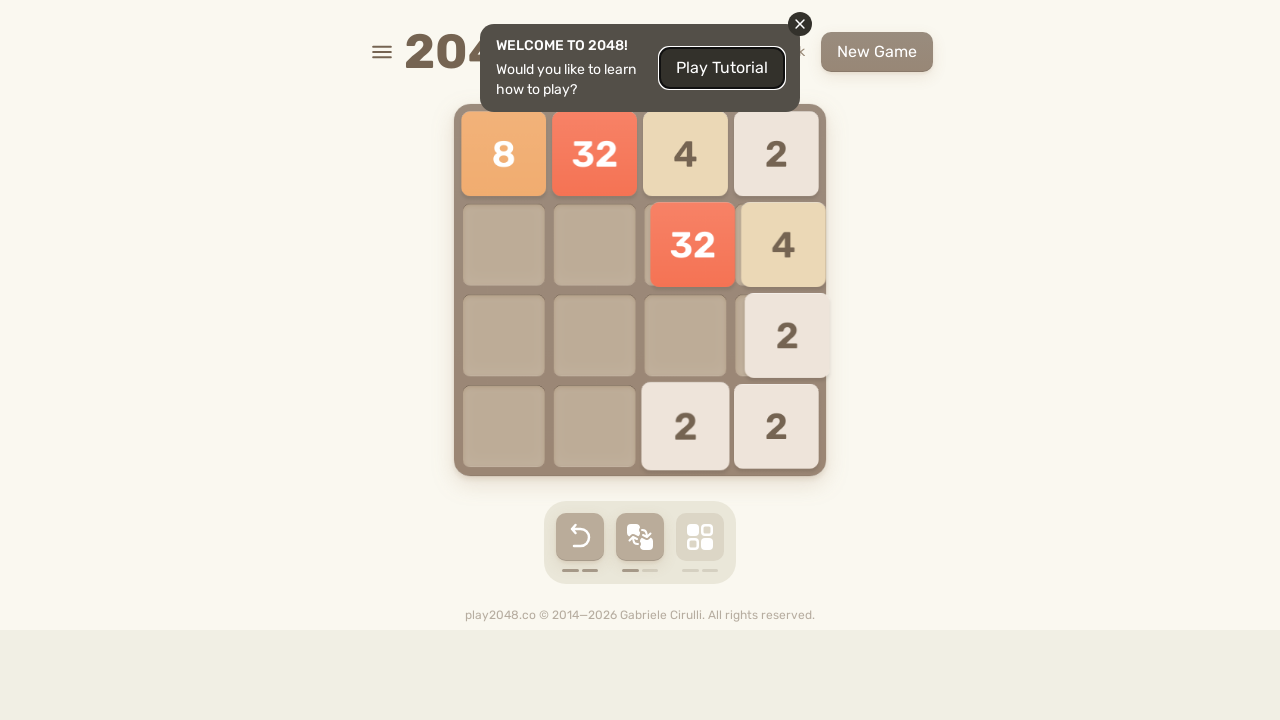

Pressed ArrowLeft key in 2048 game
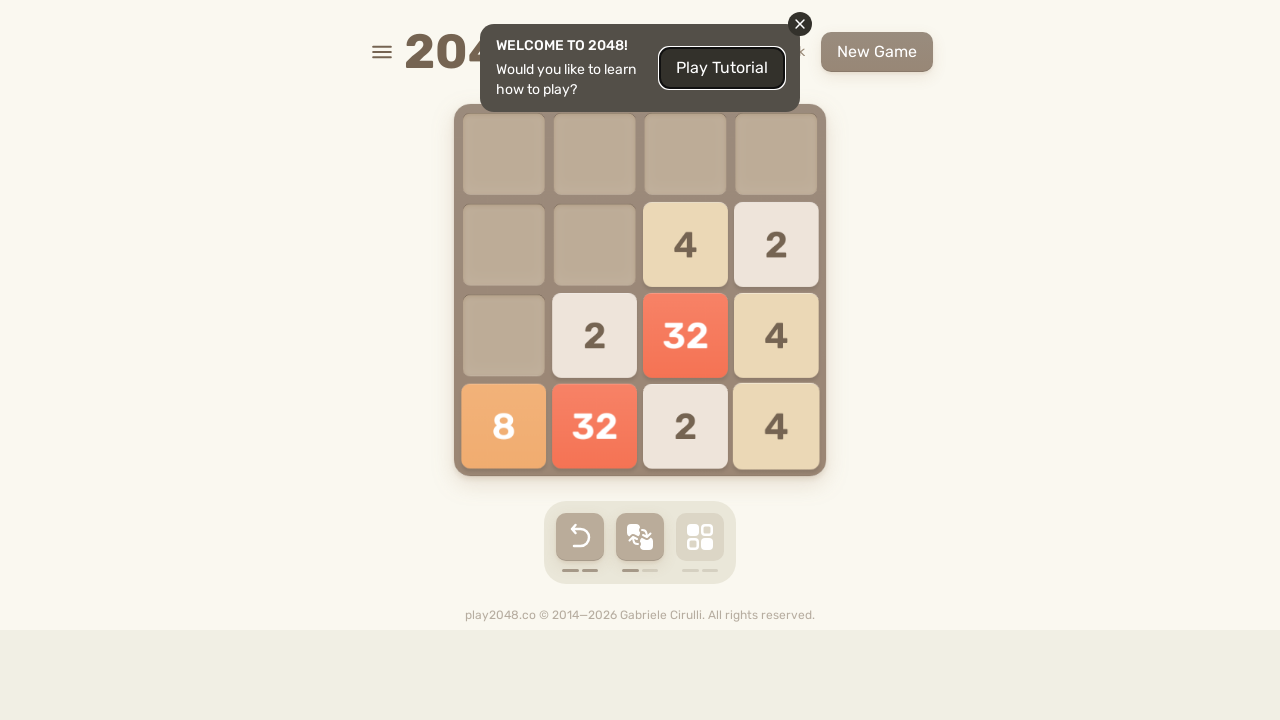

Checked if 'Game over!' message is visible
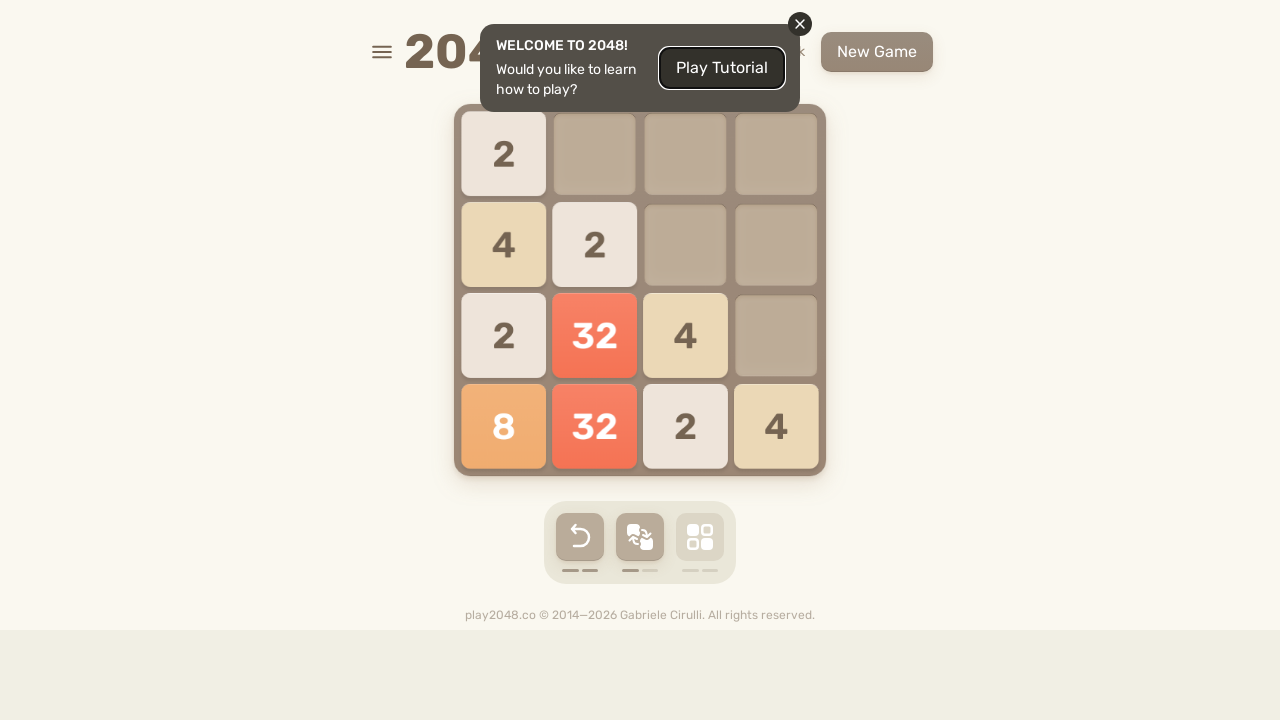

Pressed ArrowUp key in 2048 game
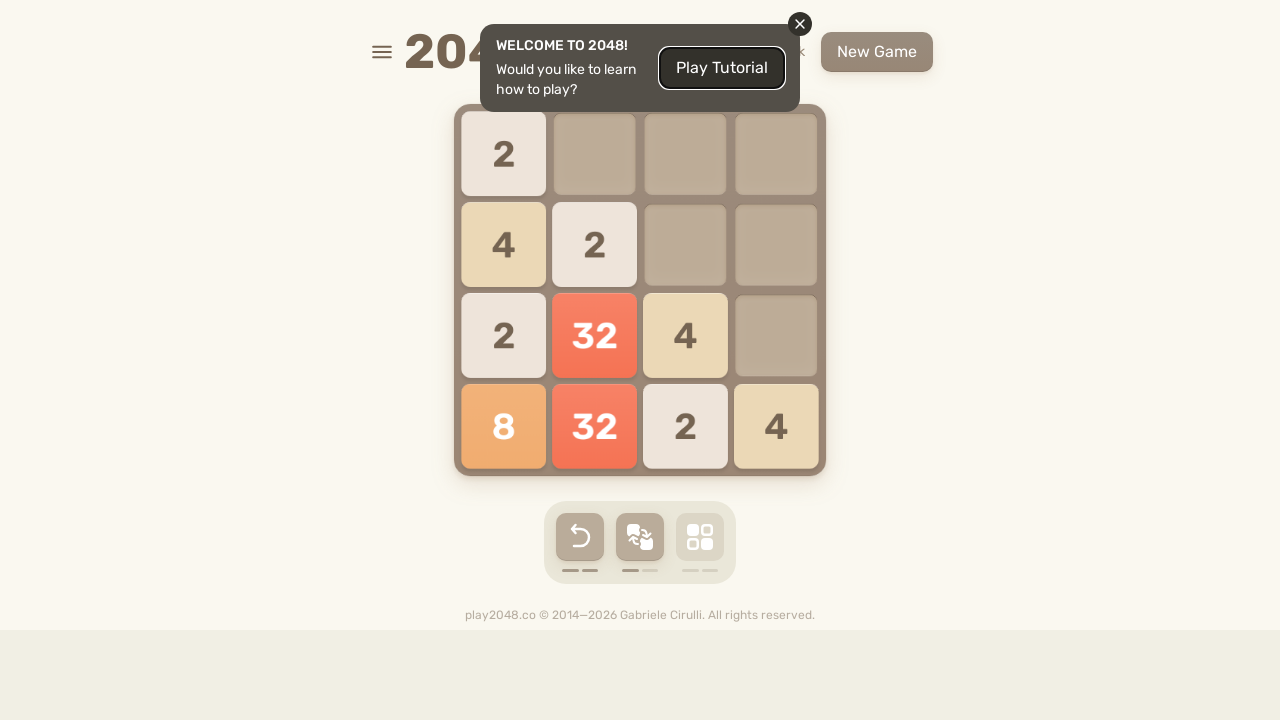

Pressed ArrowRight key in 2048 game
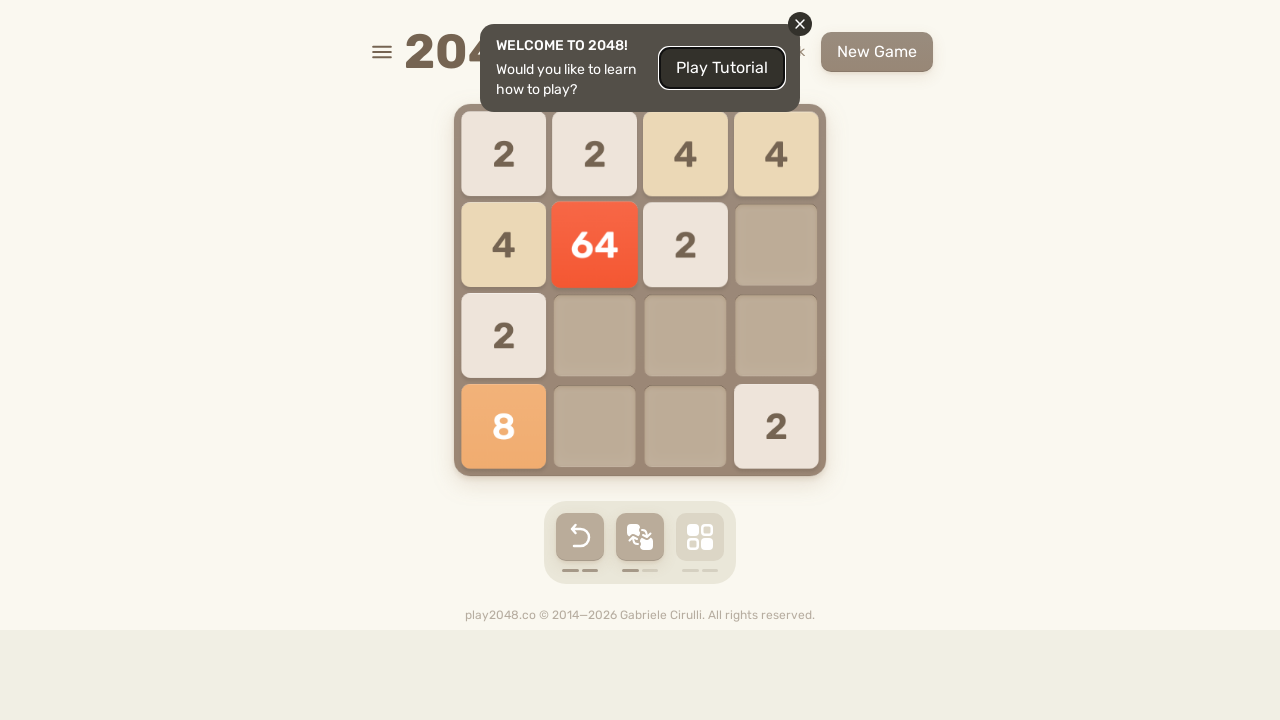

Pressed ArrowDown key in 2048 game
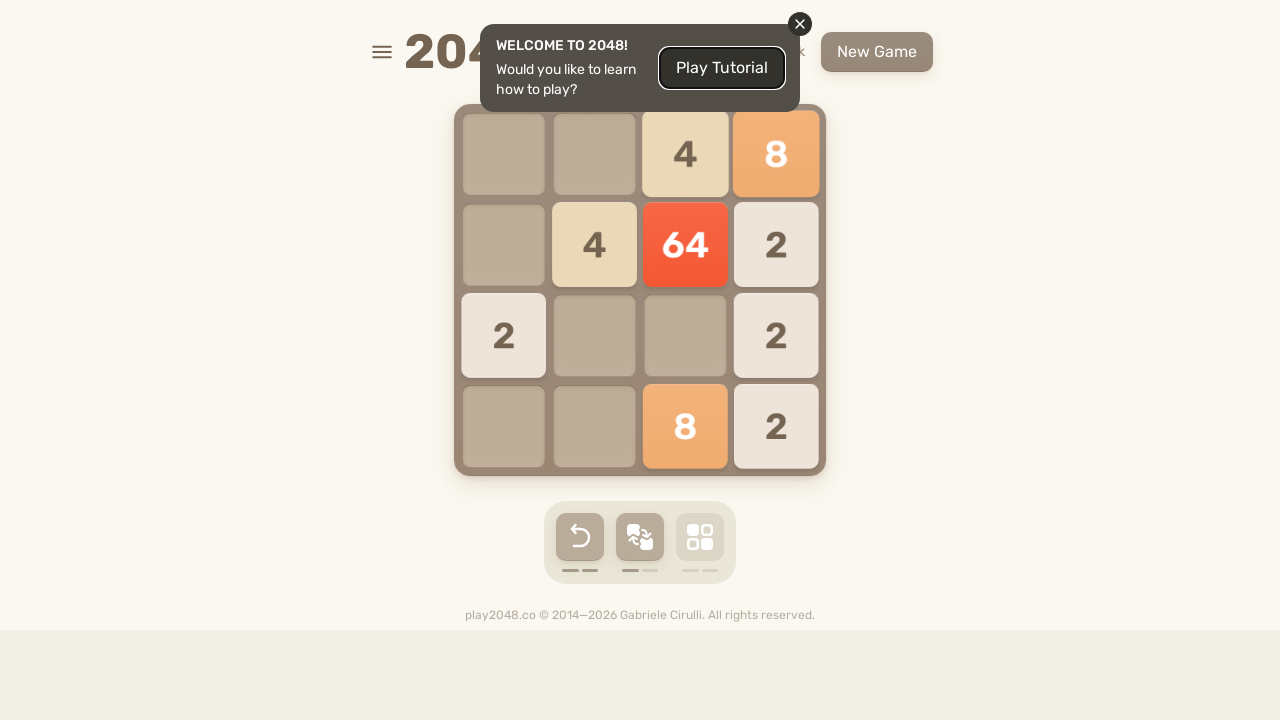

Pressed ArrowLeft key in 2048 game
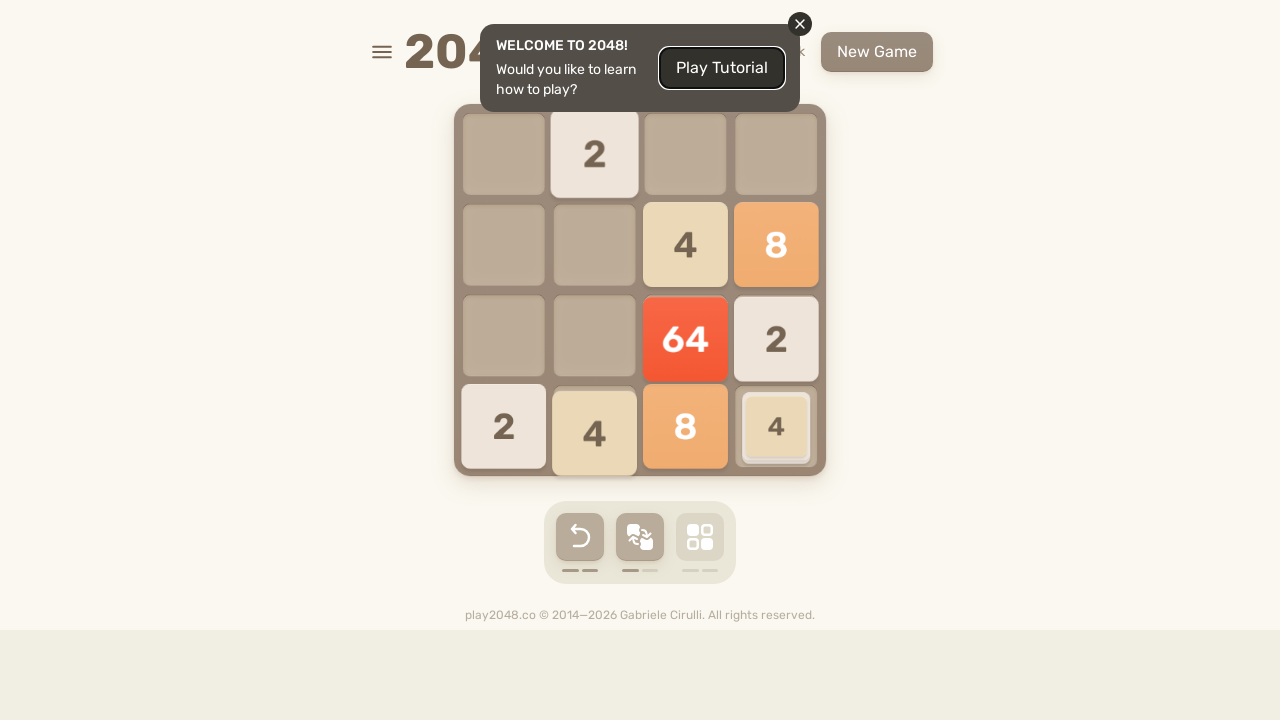

Checked if 'Game over!' message is visible
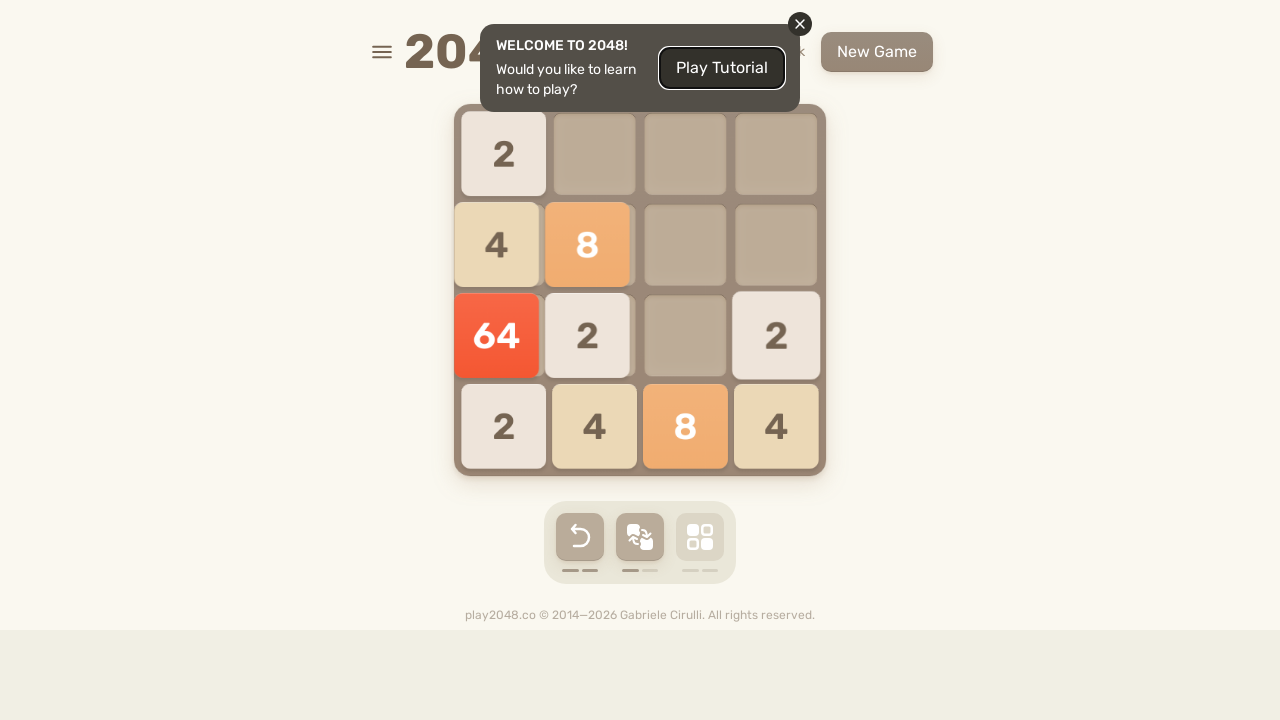

Pressed ArrowUp key in 2048 game
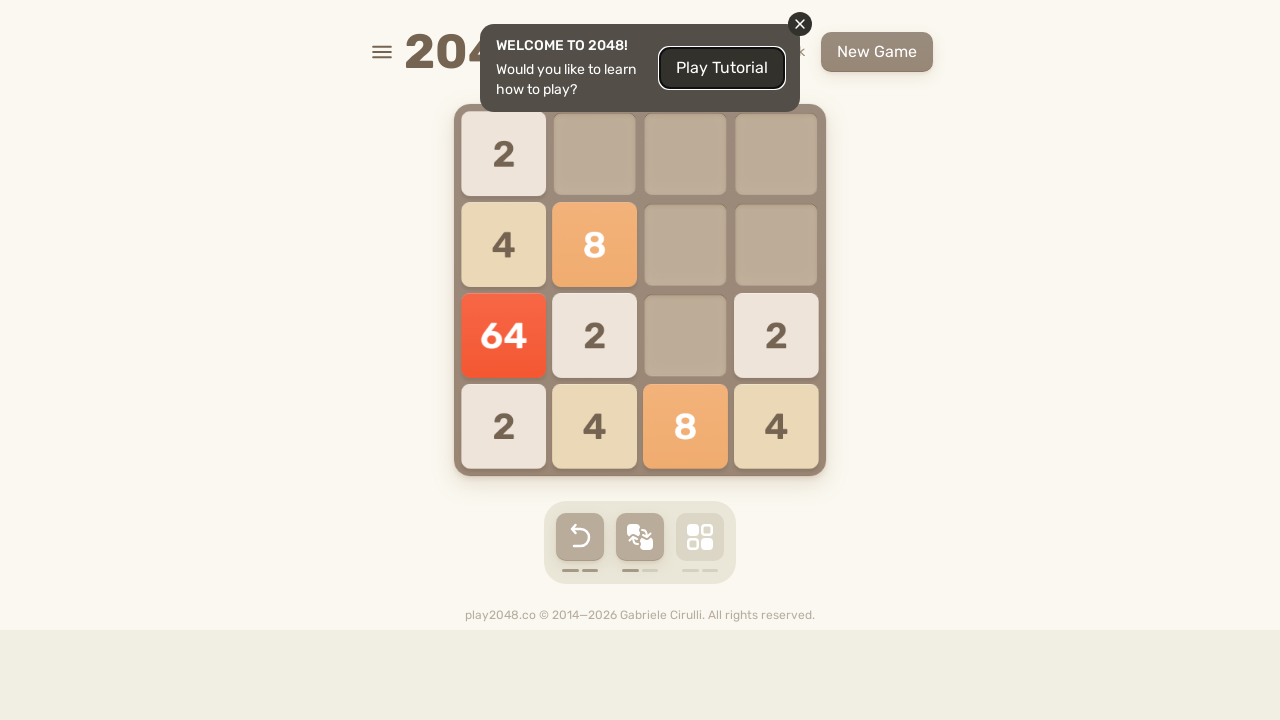

Pressed ArrowRight key in 2048 game
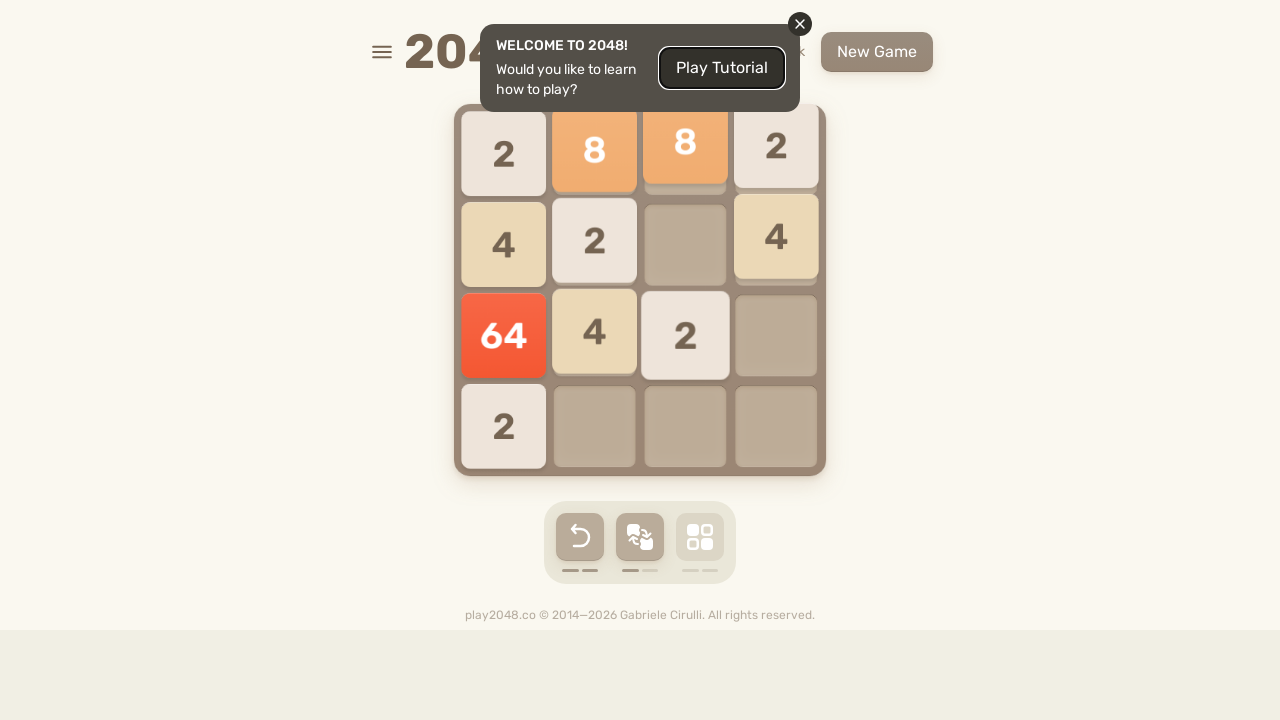

Pressed ArrowDown key in 2048 game
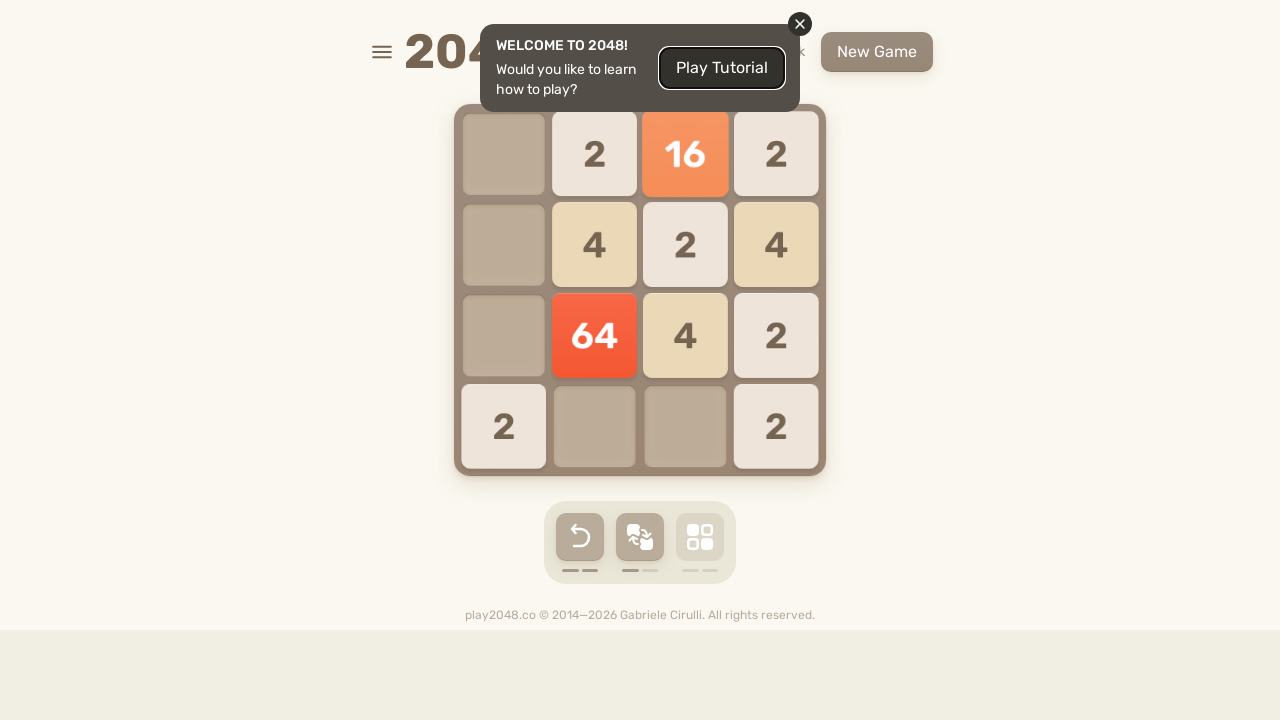

Pressed ArrowLeft key in 2048 game
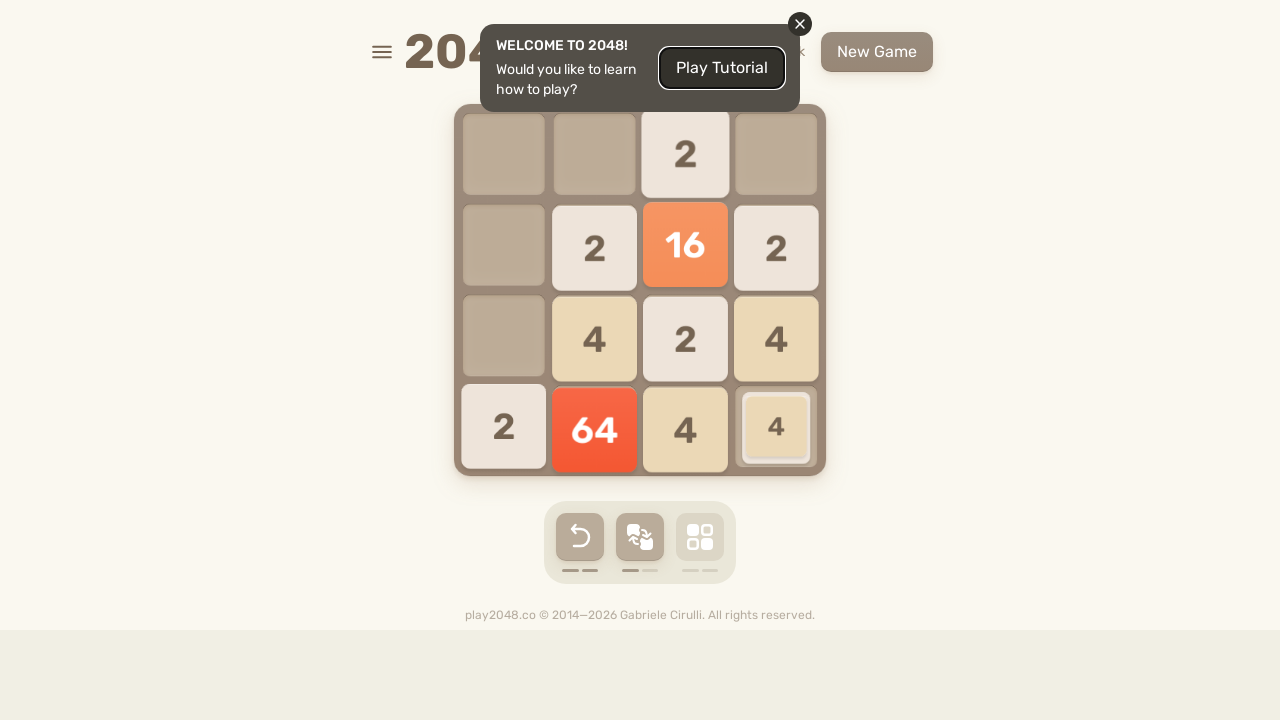

Checked if 'Game over!' message is visible
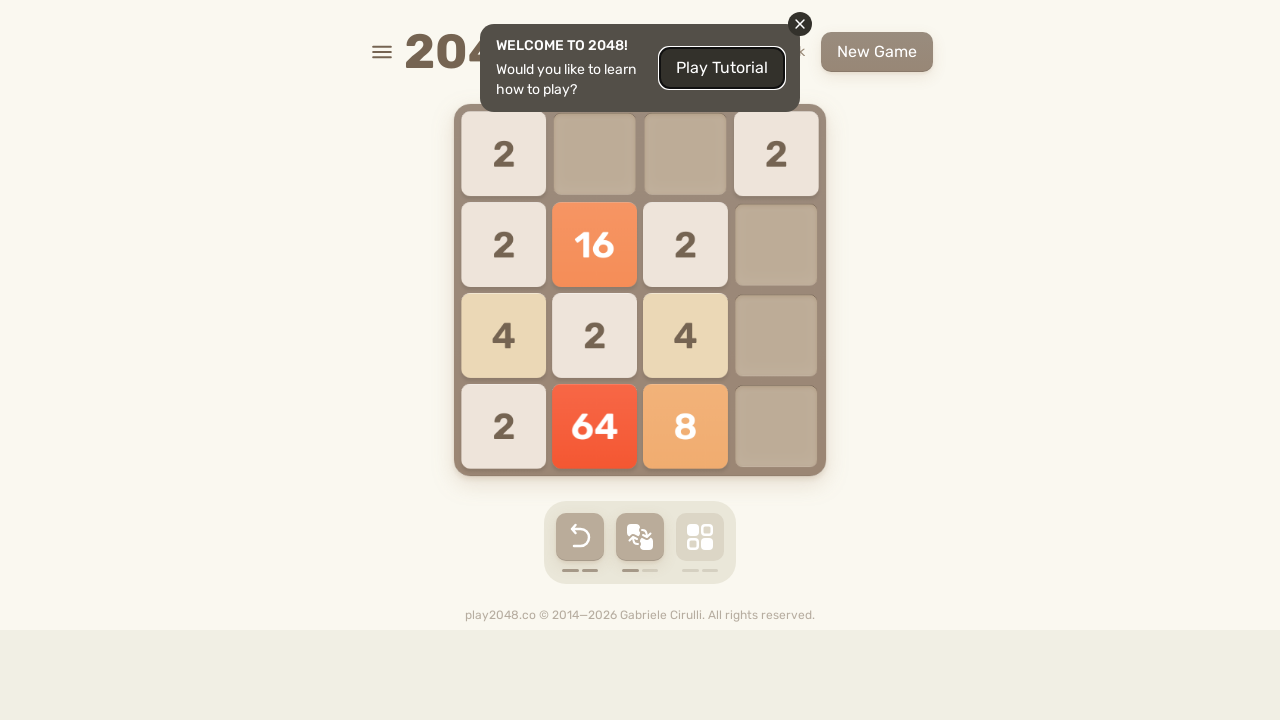

Pressed ArrowUp key in 2048 game
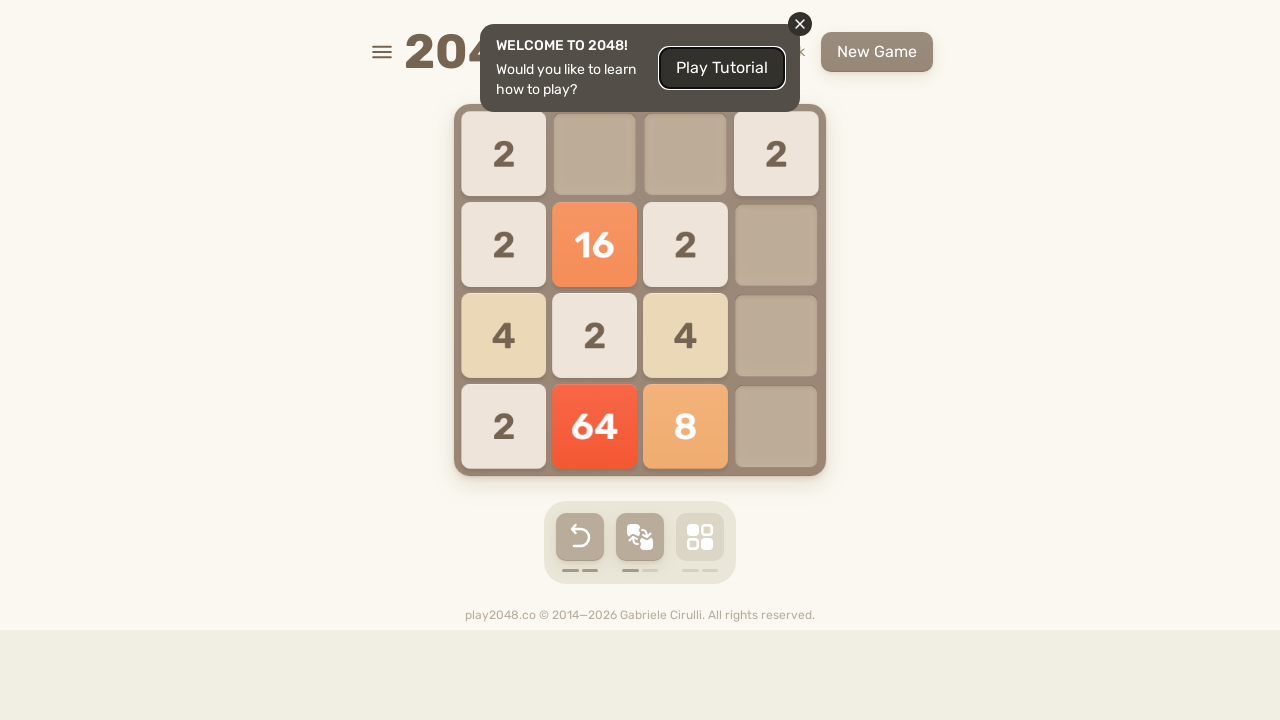

Pressed ArrowRight key in 2048 game
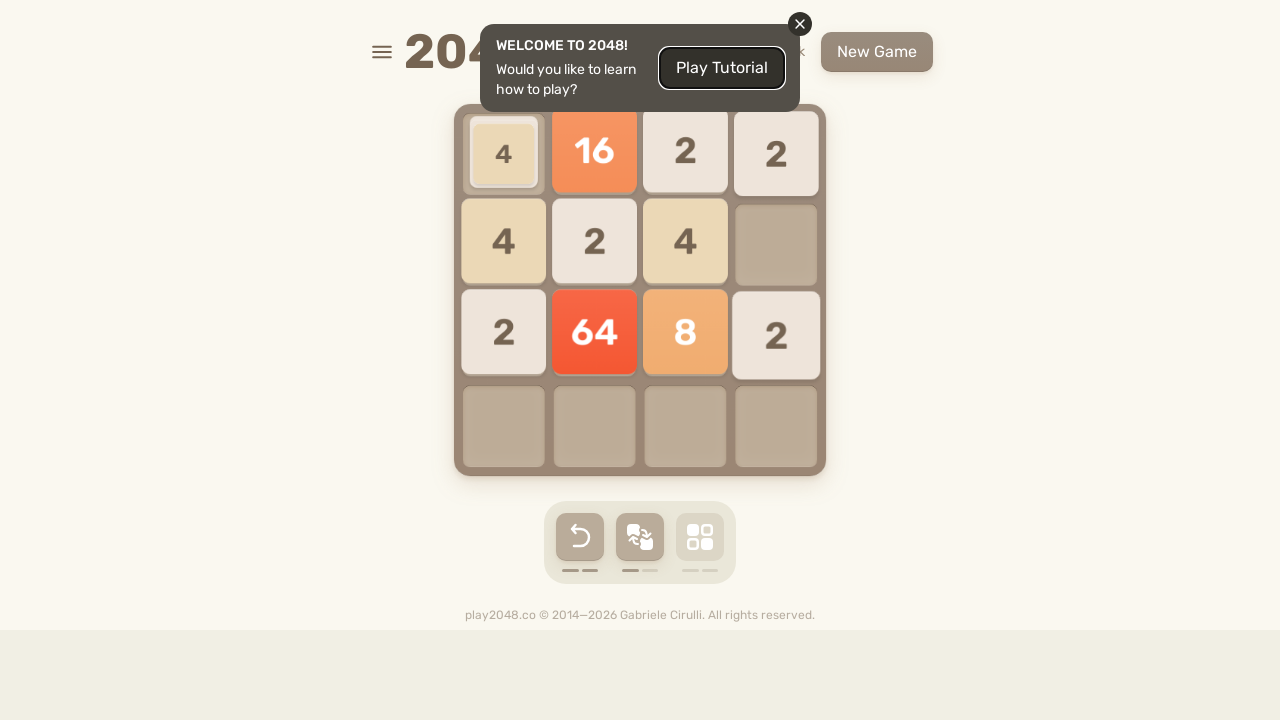

Pressed ArrowDown key in 2048 game
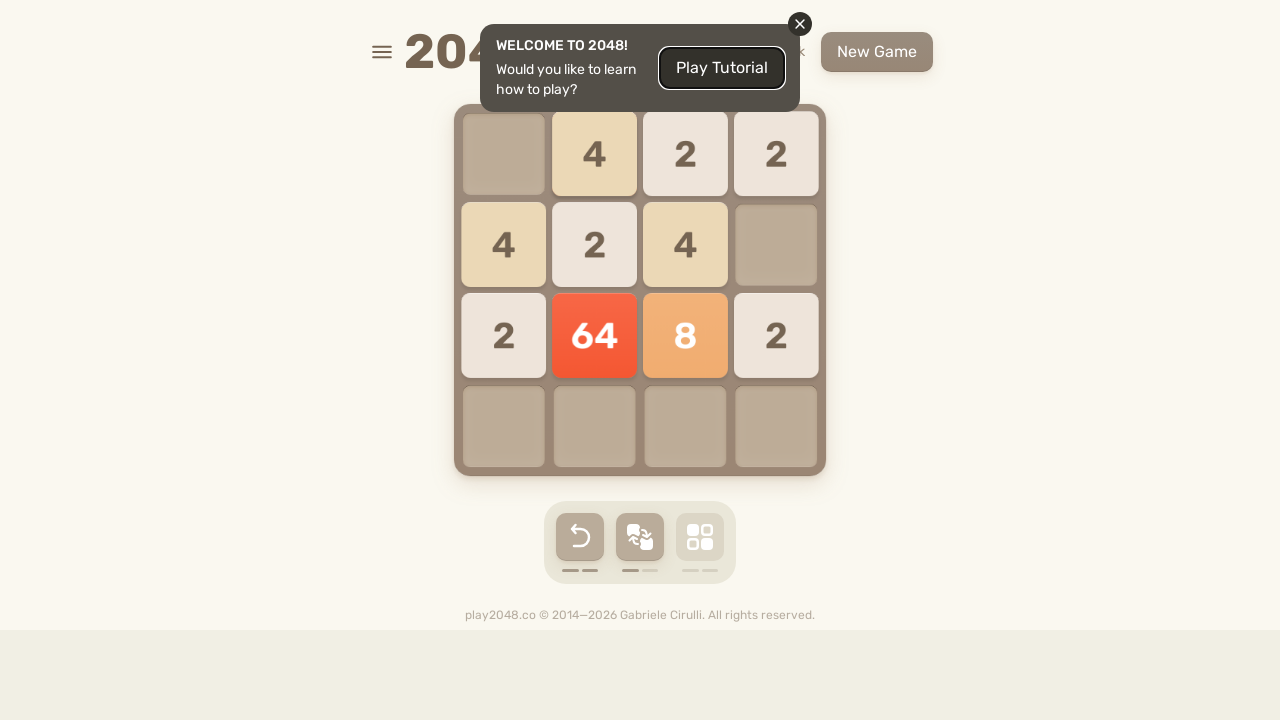

Pressed ArrowLeft key in 2048 game
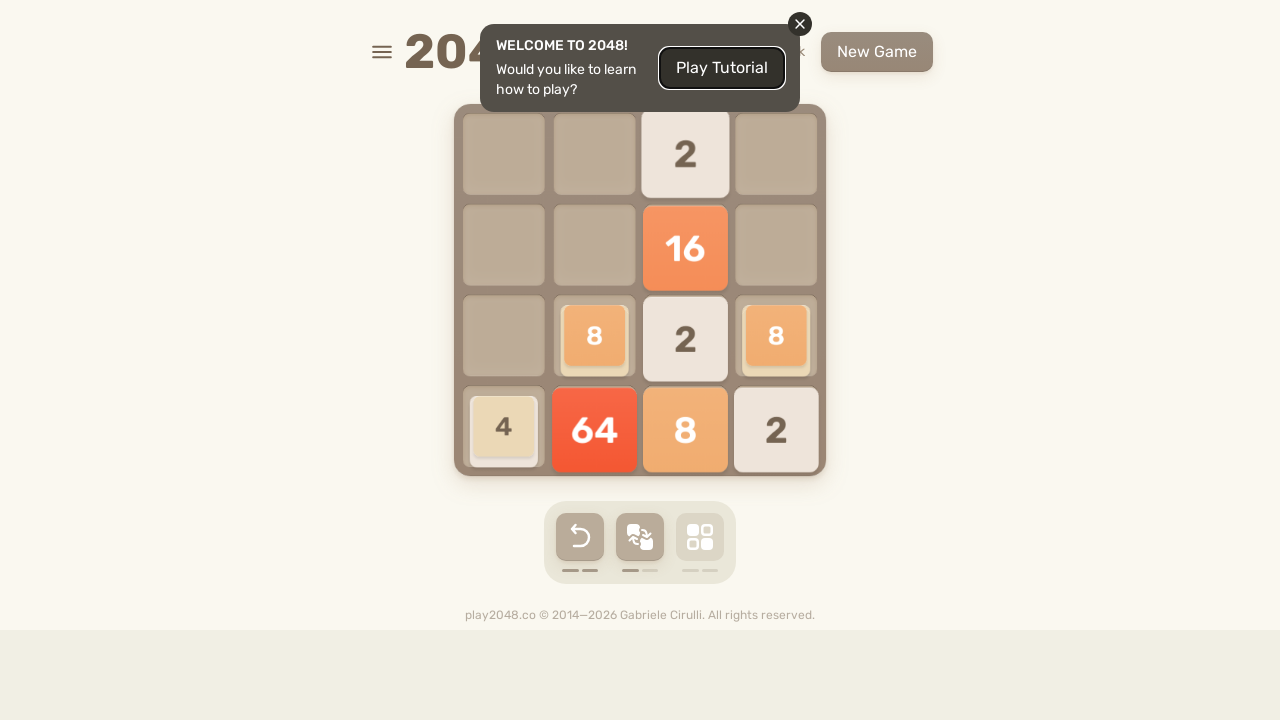

Checked if 'Game over!' message is visible
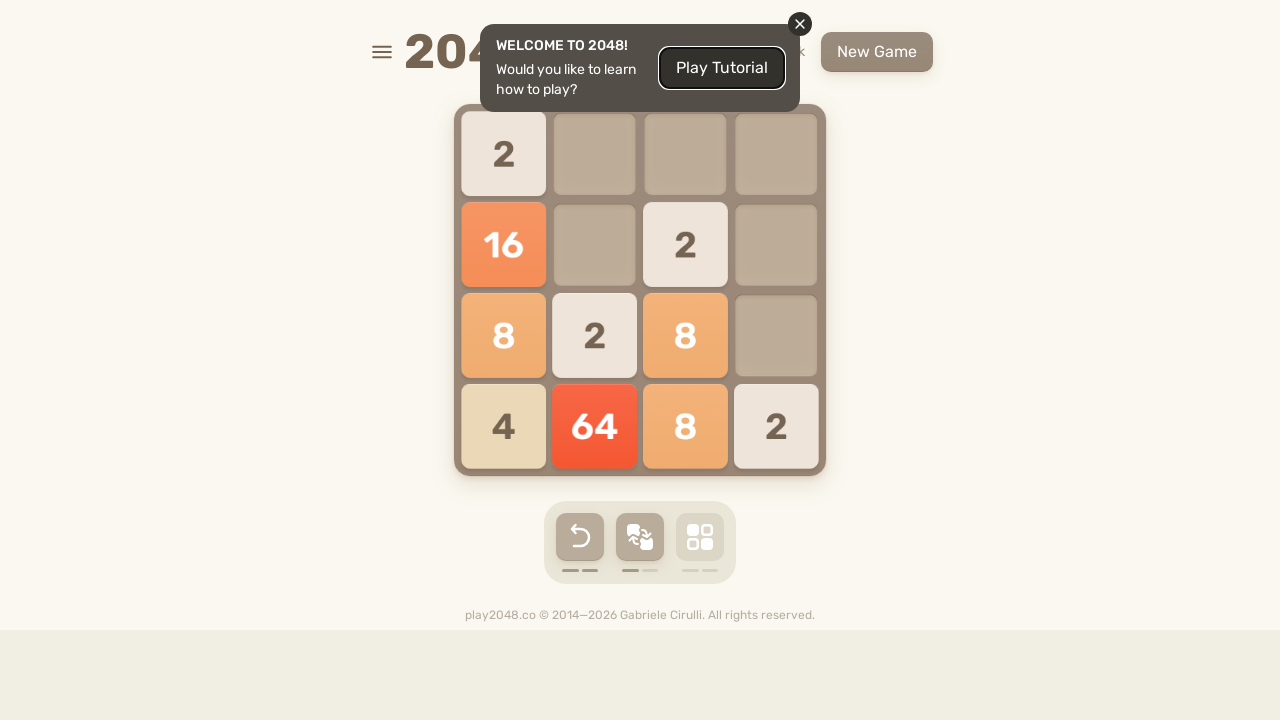

Pressed ArrowUp key in 2048 game
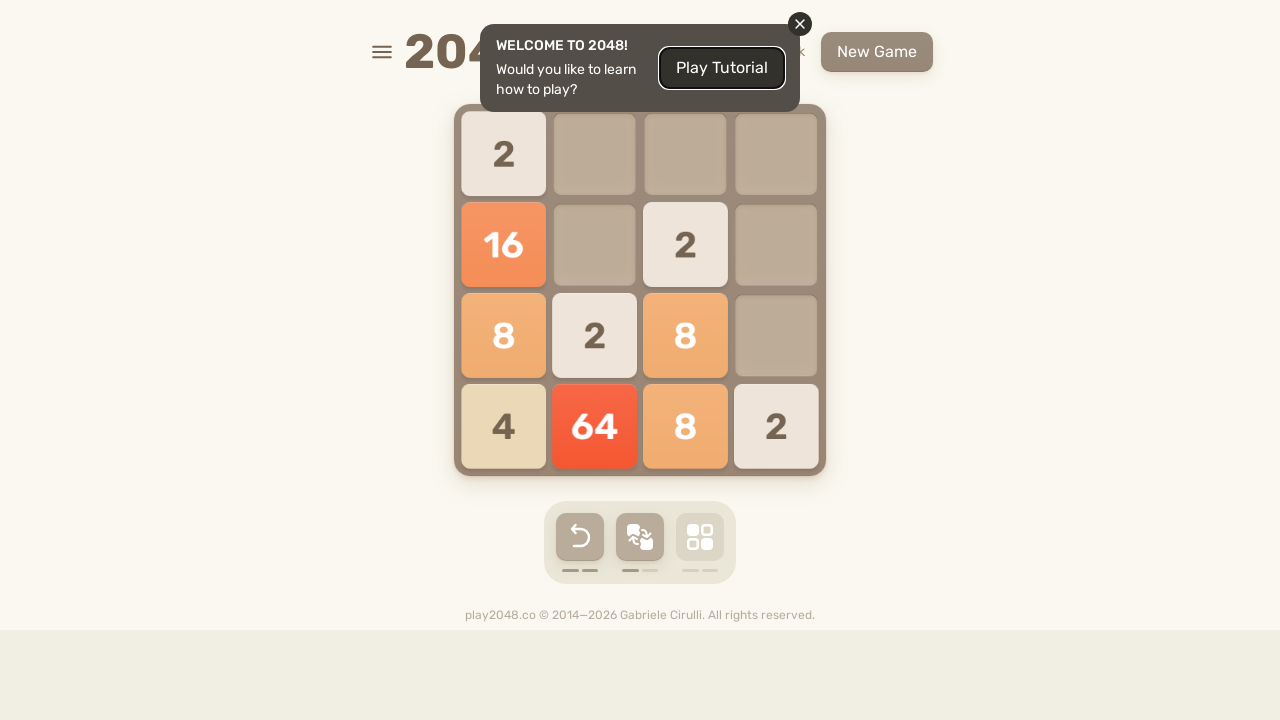

Pressed ArrowRight key in 2048 game
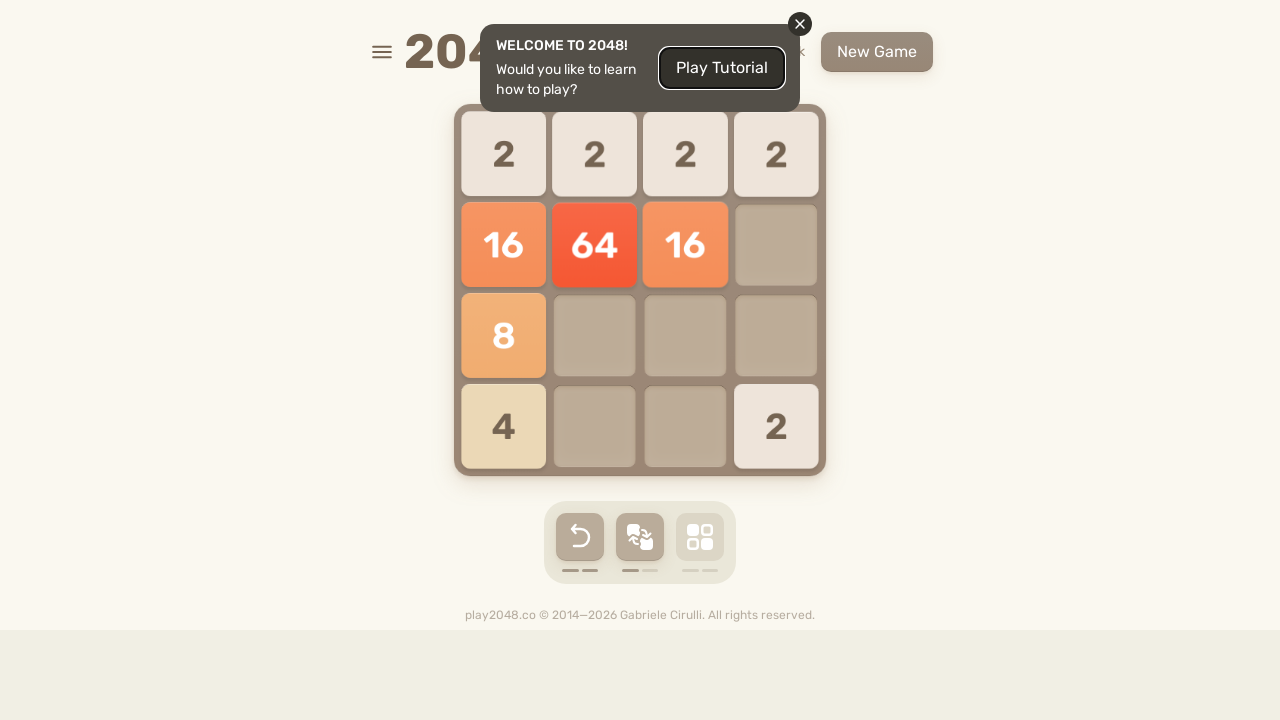

Pressed ArrowDown key in 2048 game
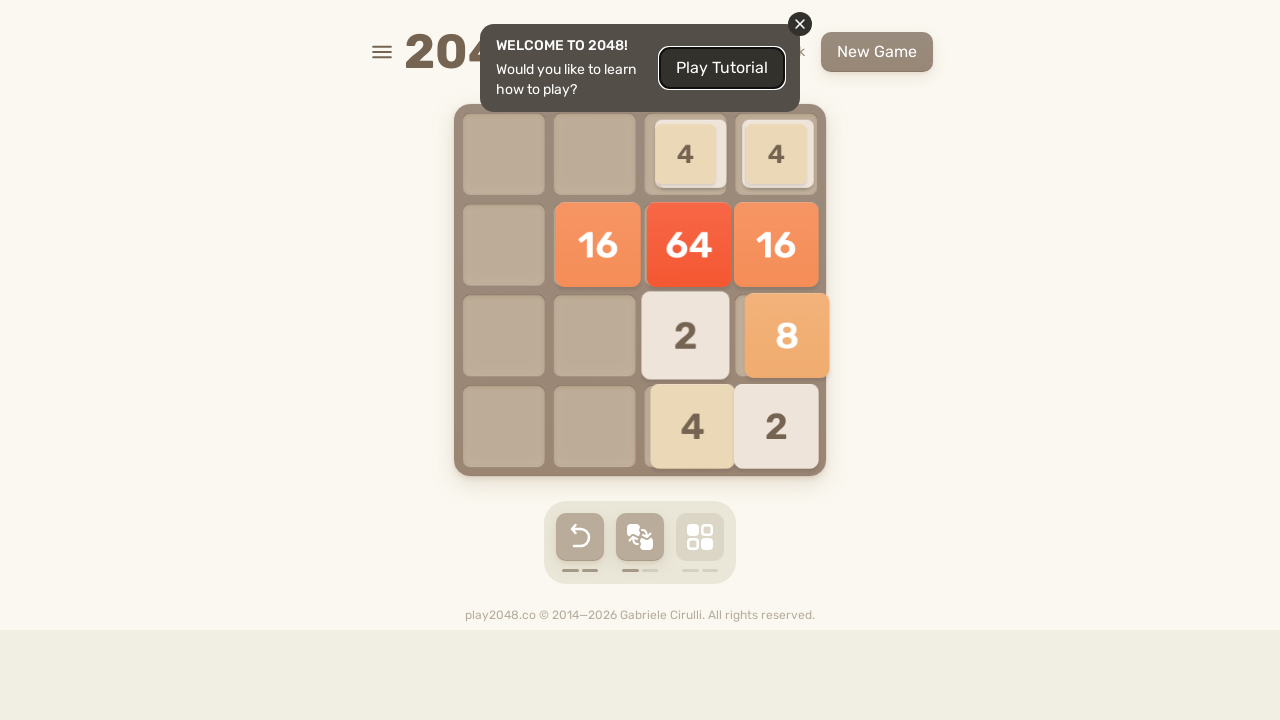

Pressed ArrowLeft key in 2048 game
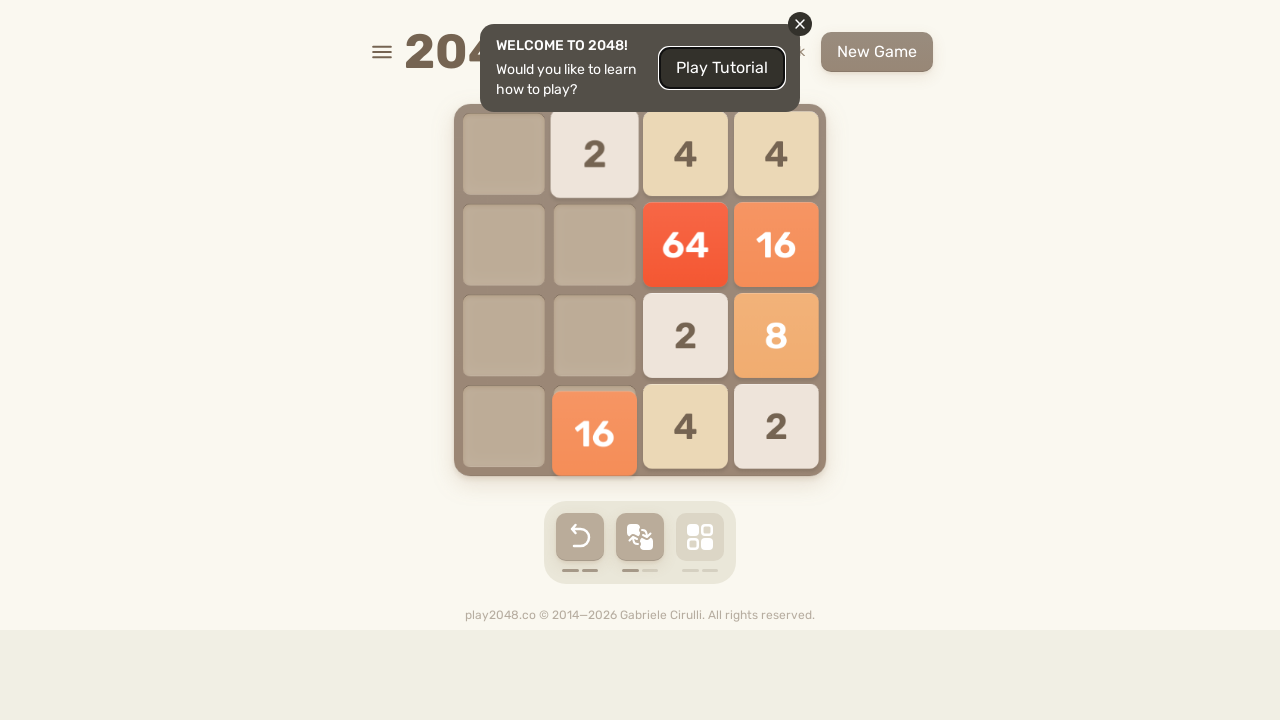

Checked if 'Game over!' message is visible
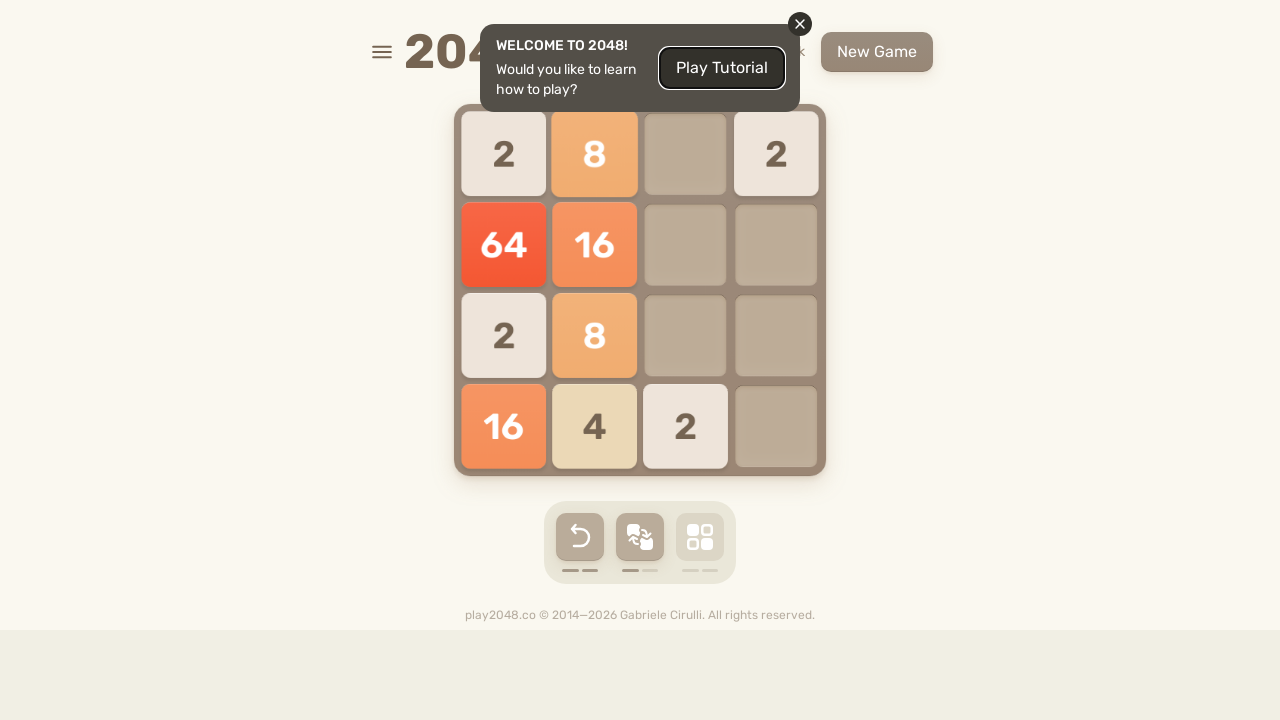

Pressed ArrowUp key in 2048 game
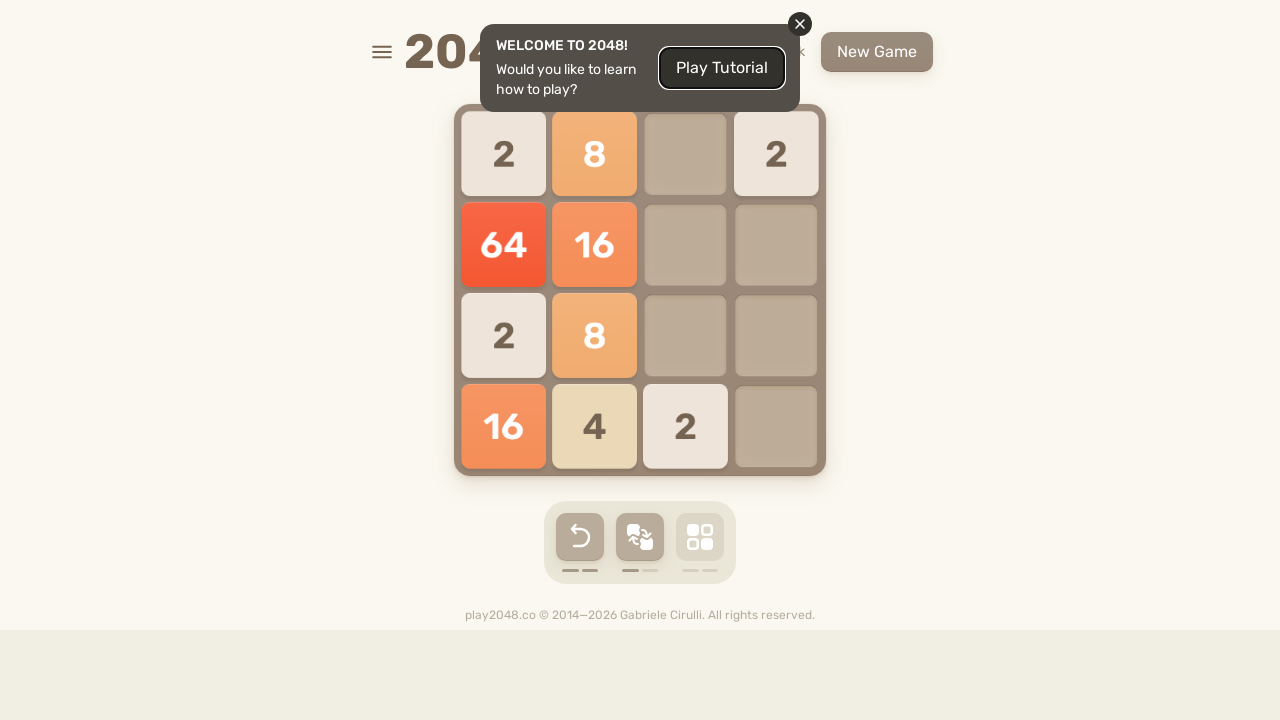

Pressed ArrowRight key in 2048 game
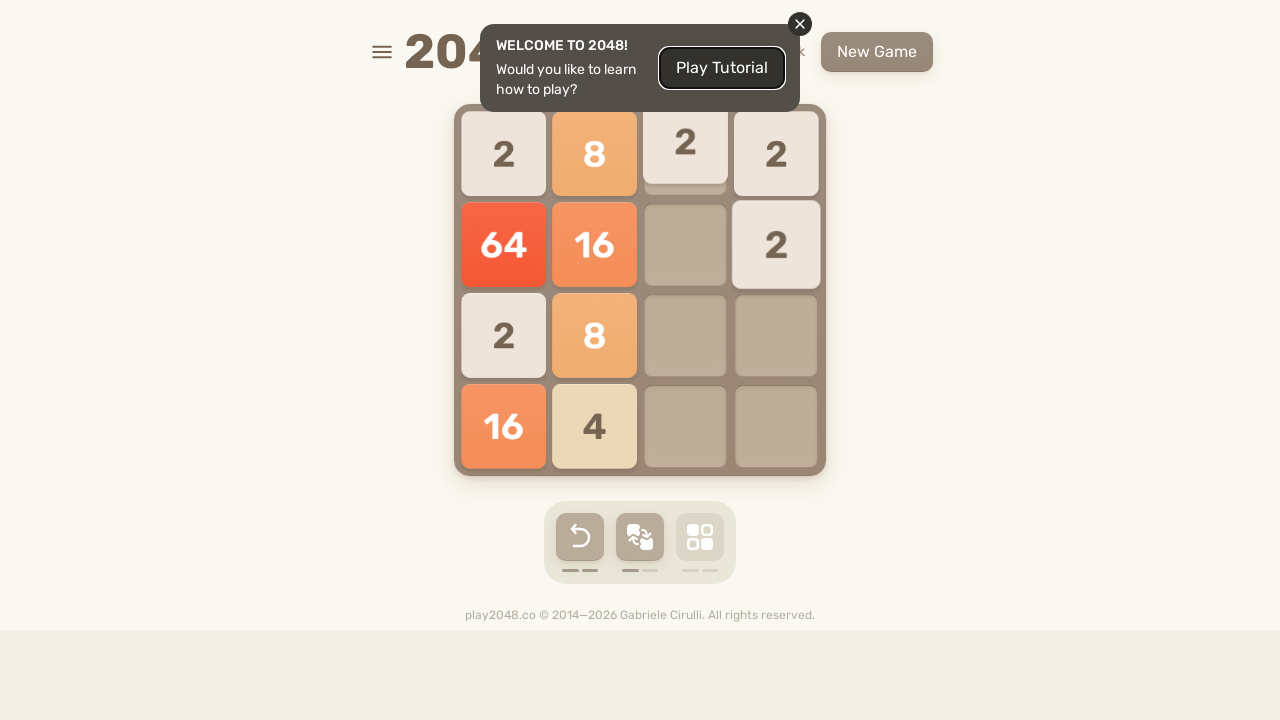

Pressed ArrowDown key in 2048 game
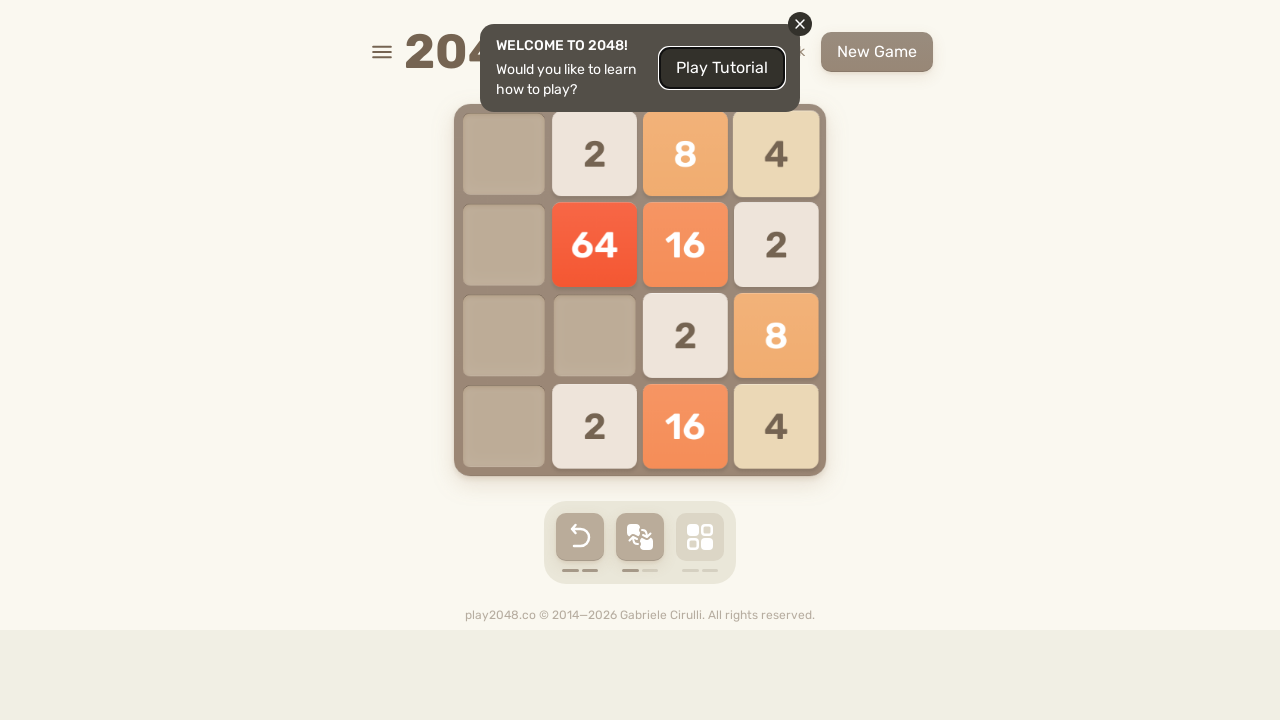

Pressed ArrowLeft key in 2048 game
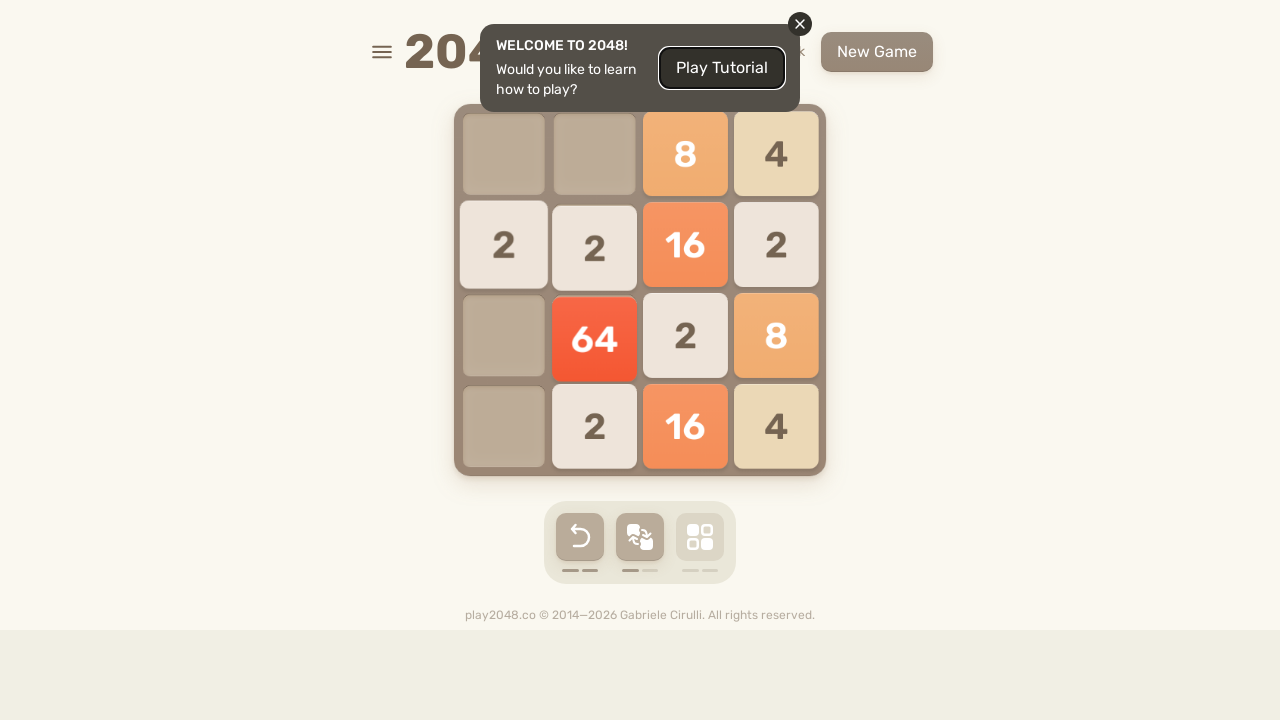

Checked if 'Game over!' message is visible
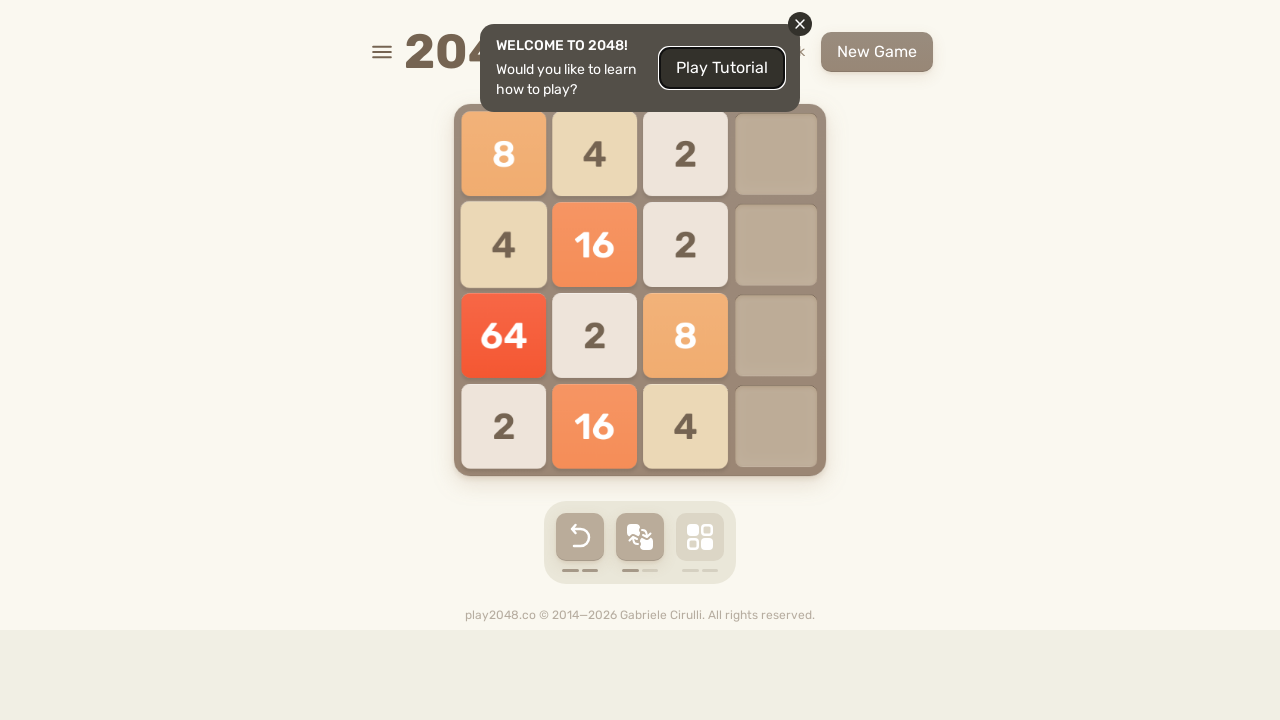

Pressed ArrowUp key in 2048 game
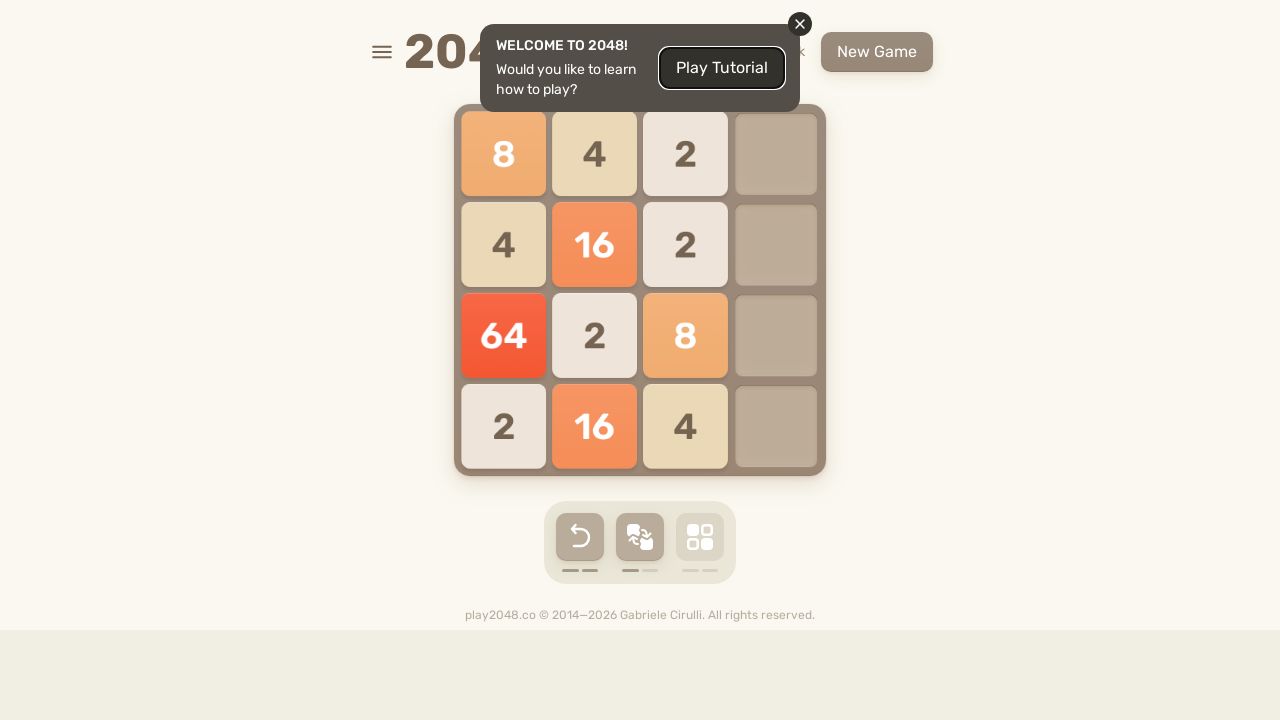

Pressed ArrowRight key in 2048 game
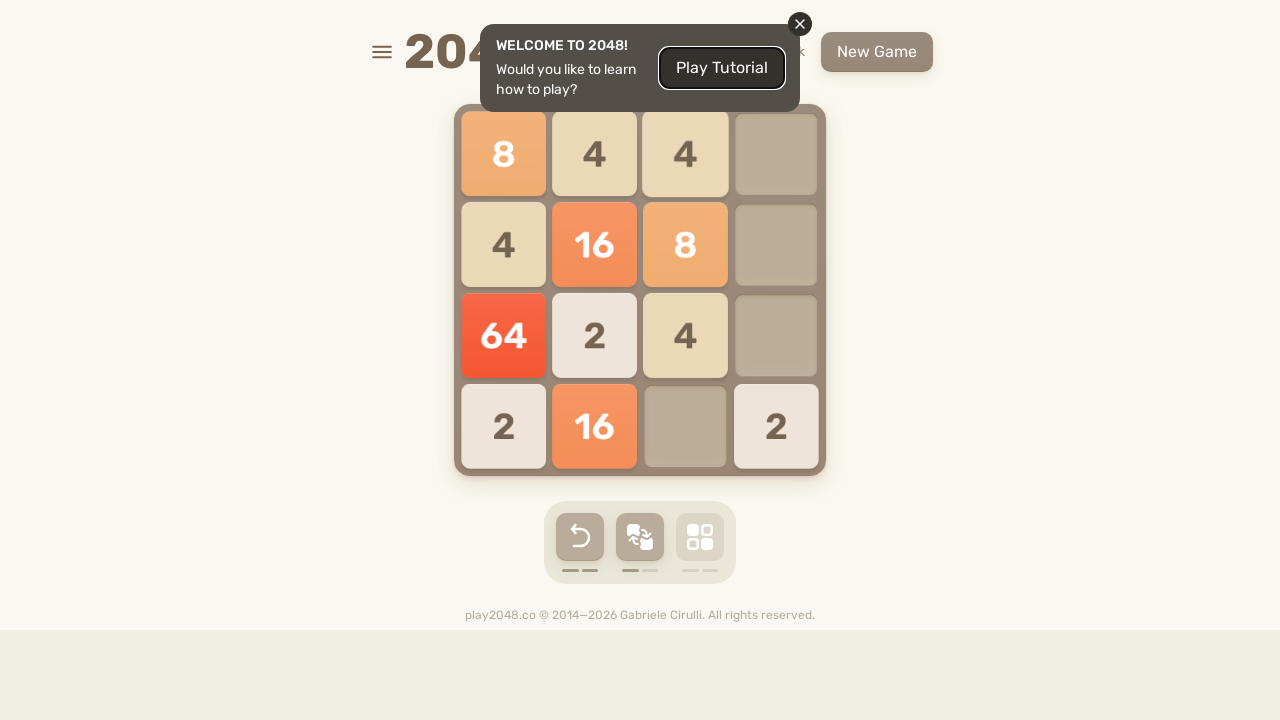

Pressed ArrowDown key in 2048 game
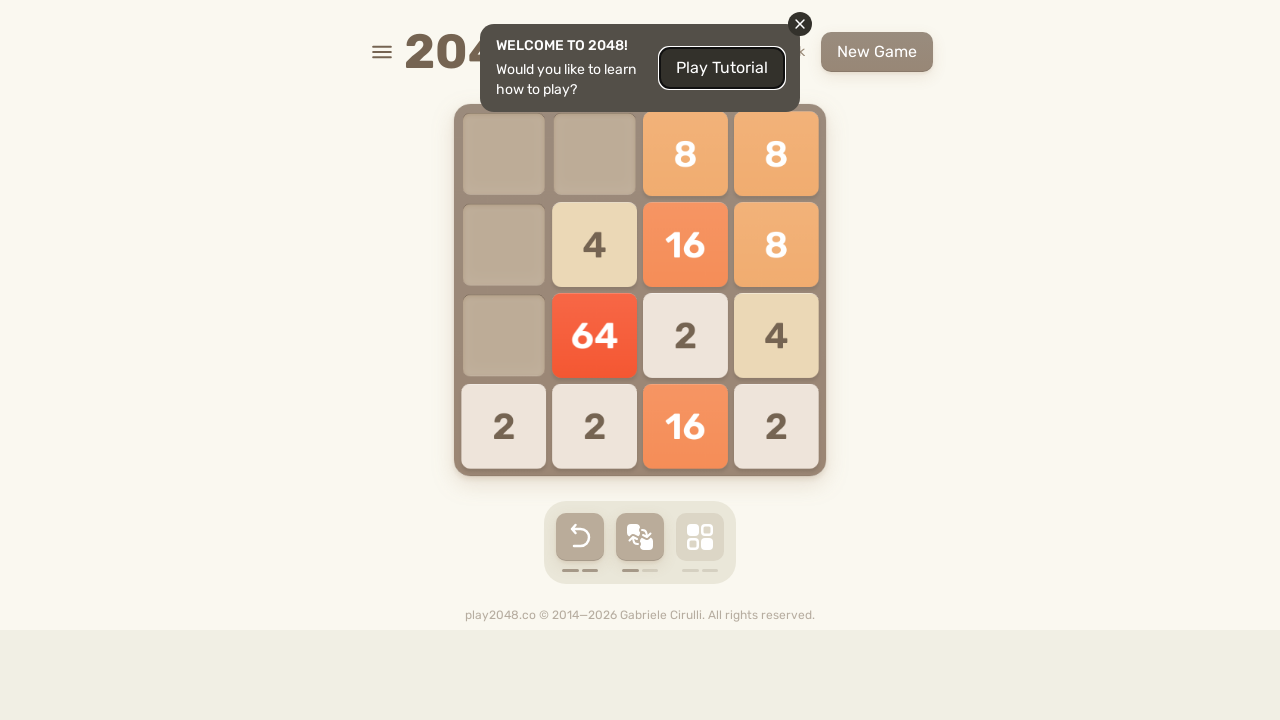

Pressed ArrowLeft key in 2048 game
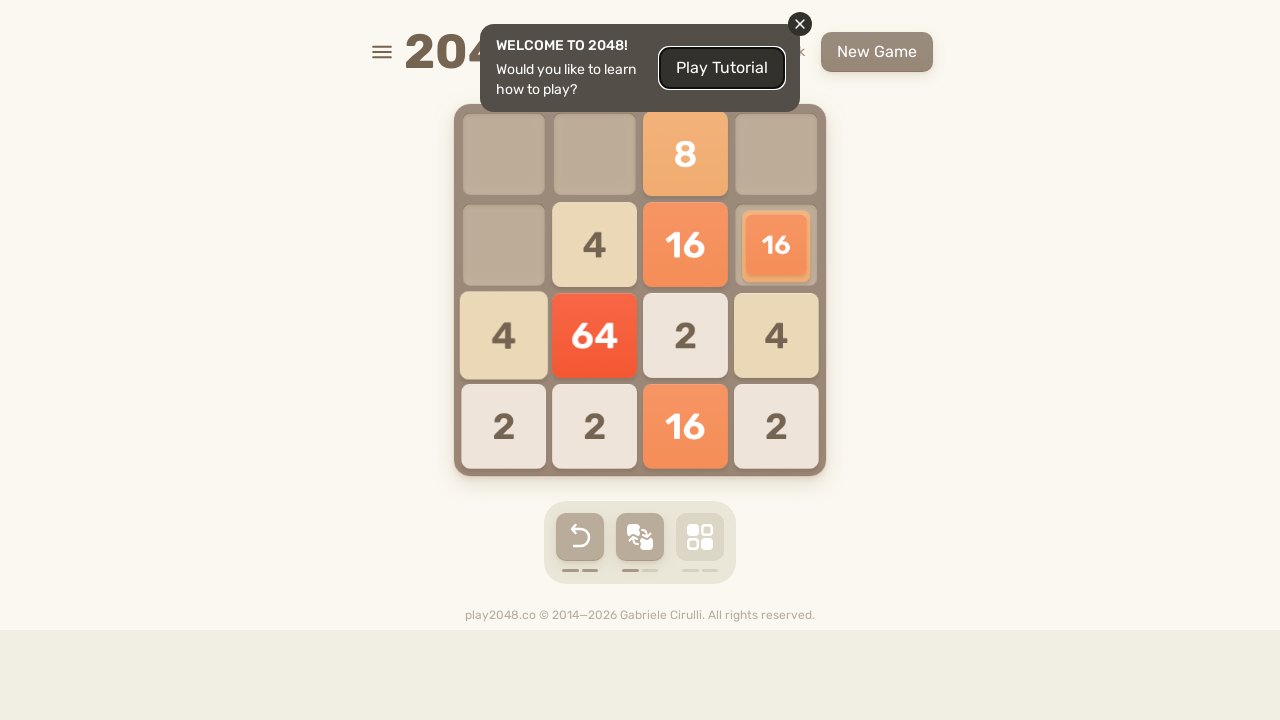

Checked if 'Game over!' message is visible
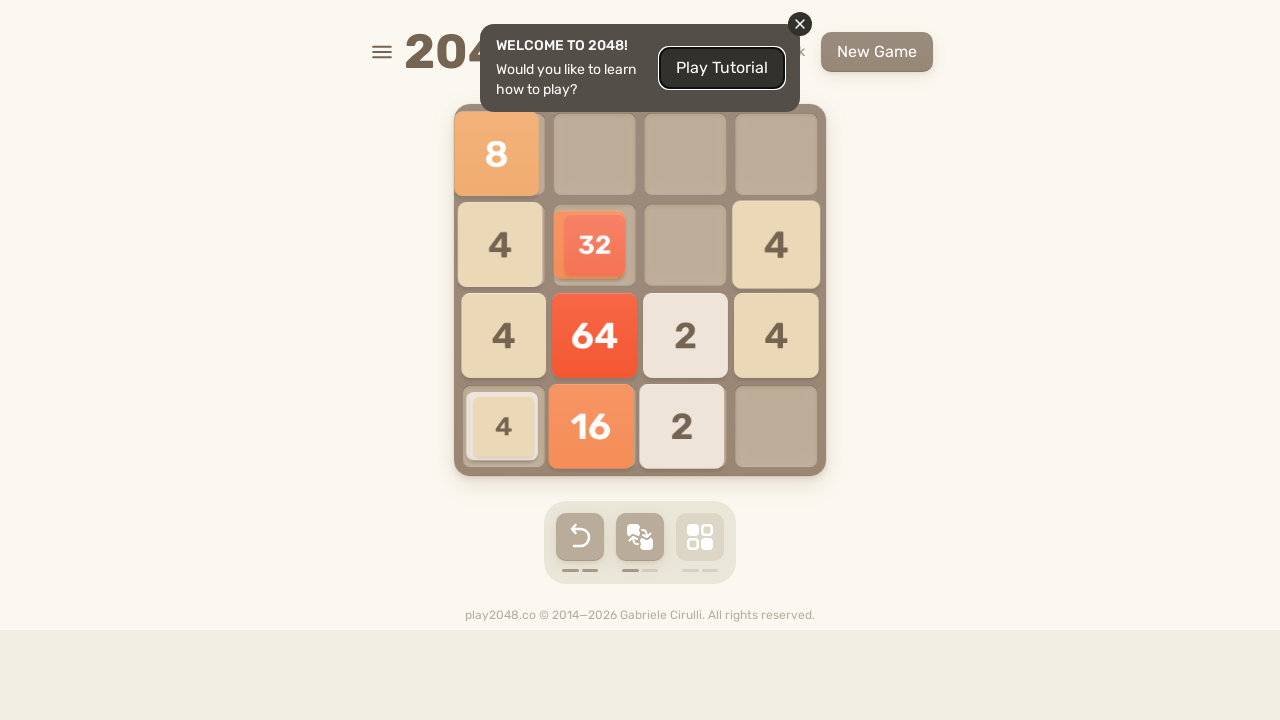

Pressed ArrowUp key in 2048 game
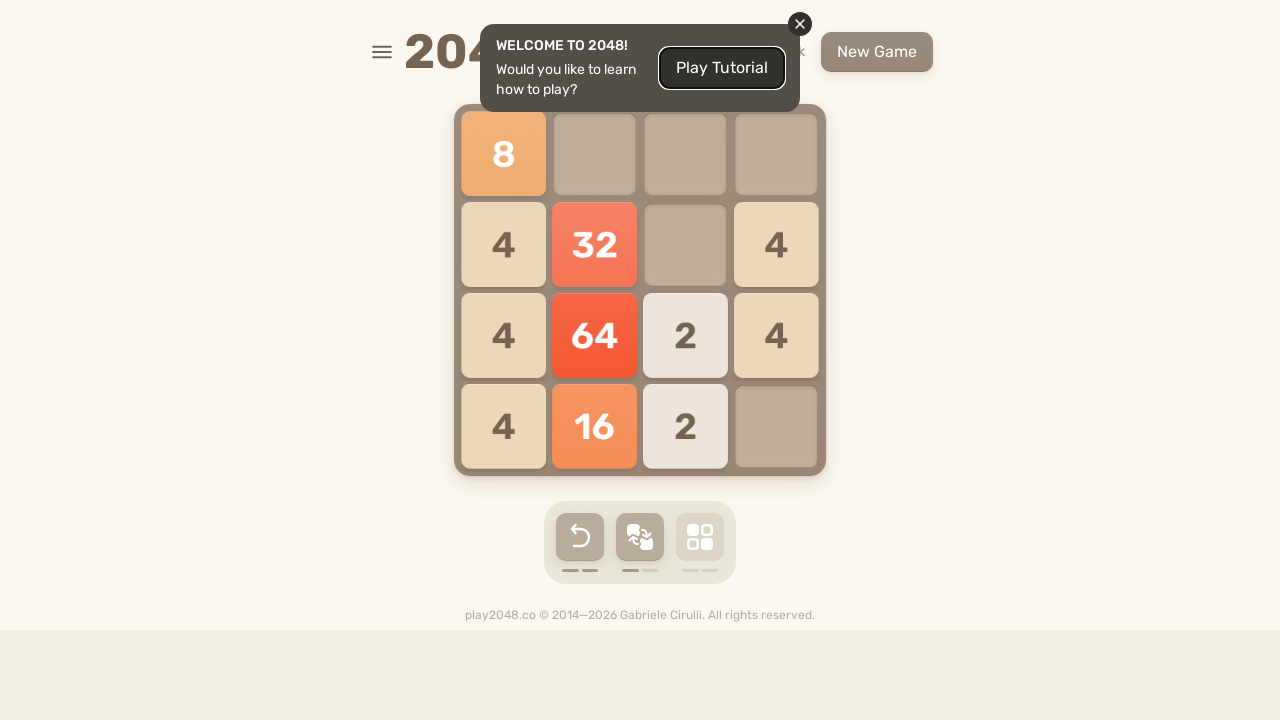

Pressed ArrowRight key in 2048 game
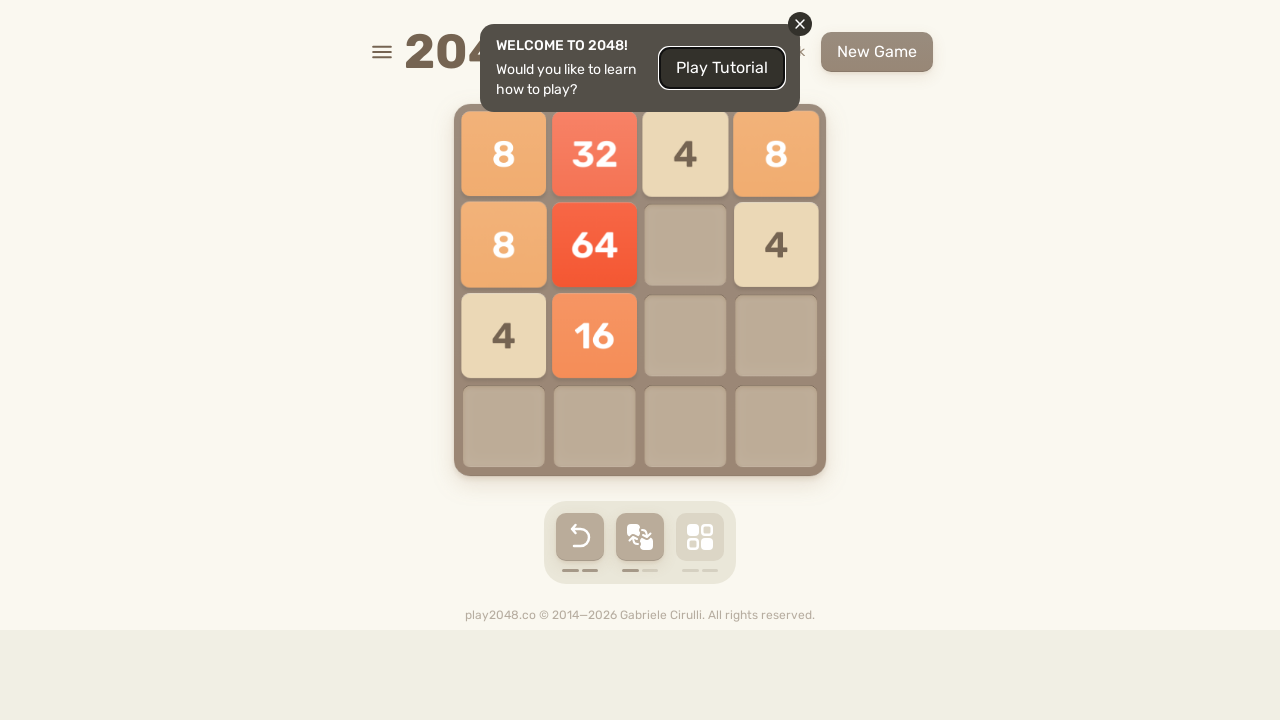

Pressed ArrowDown key in 2048 game
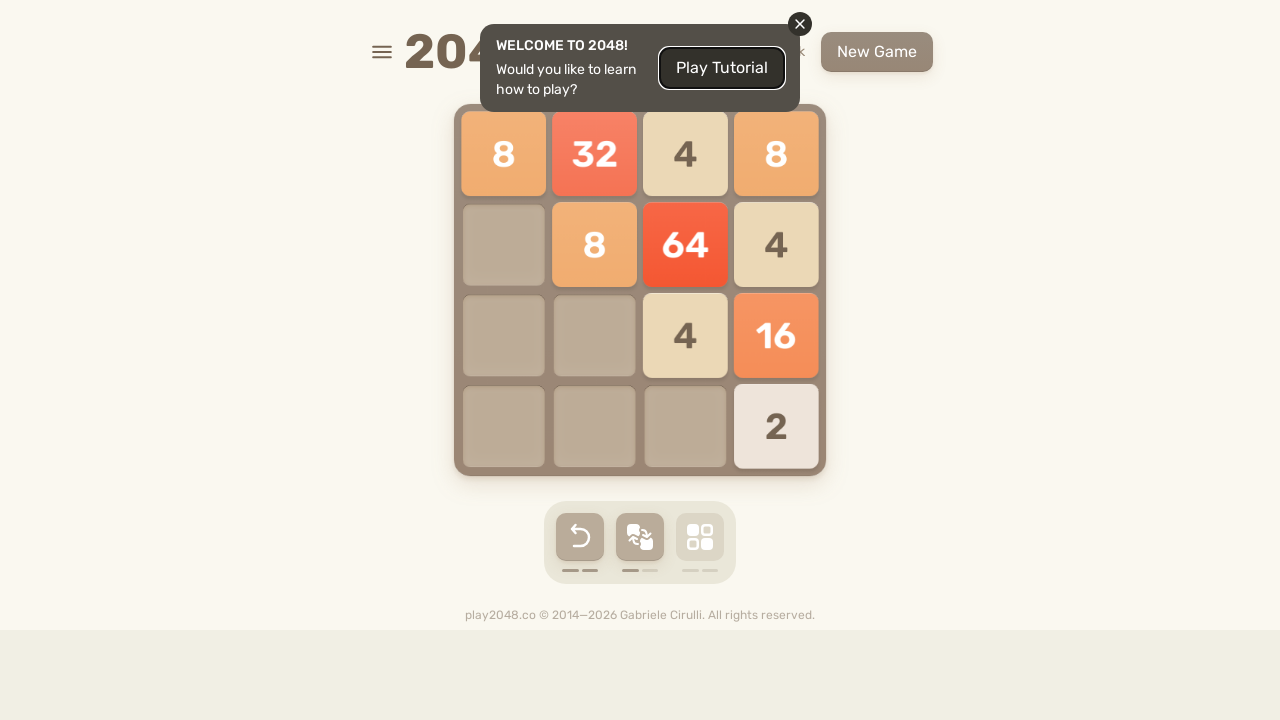

Pressed ArrowLeft key in 2048 game
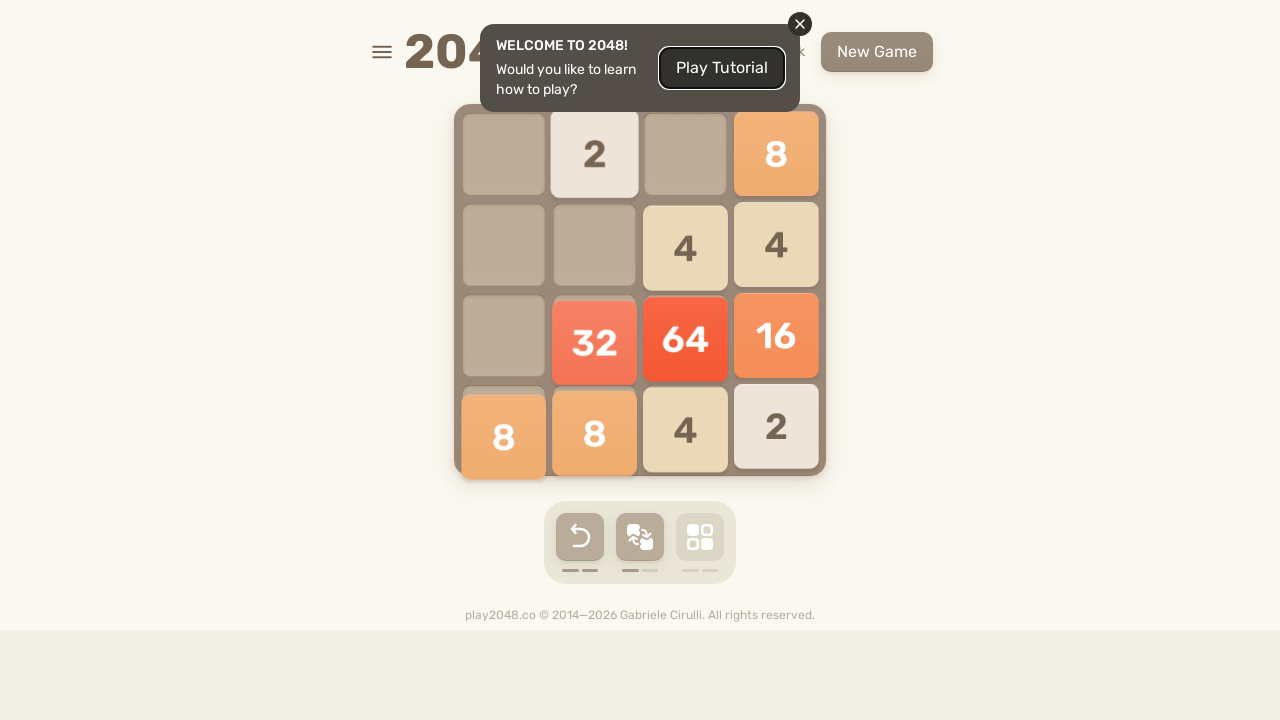

Checked if 'Game over!' message is visible
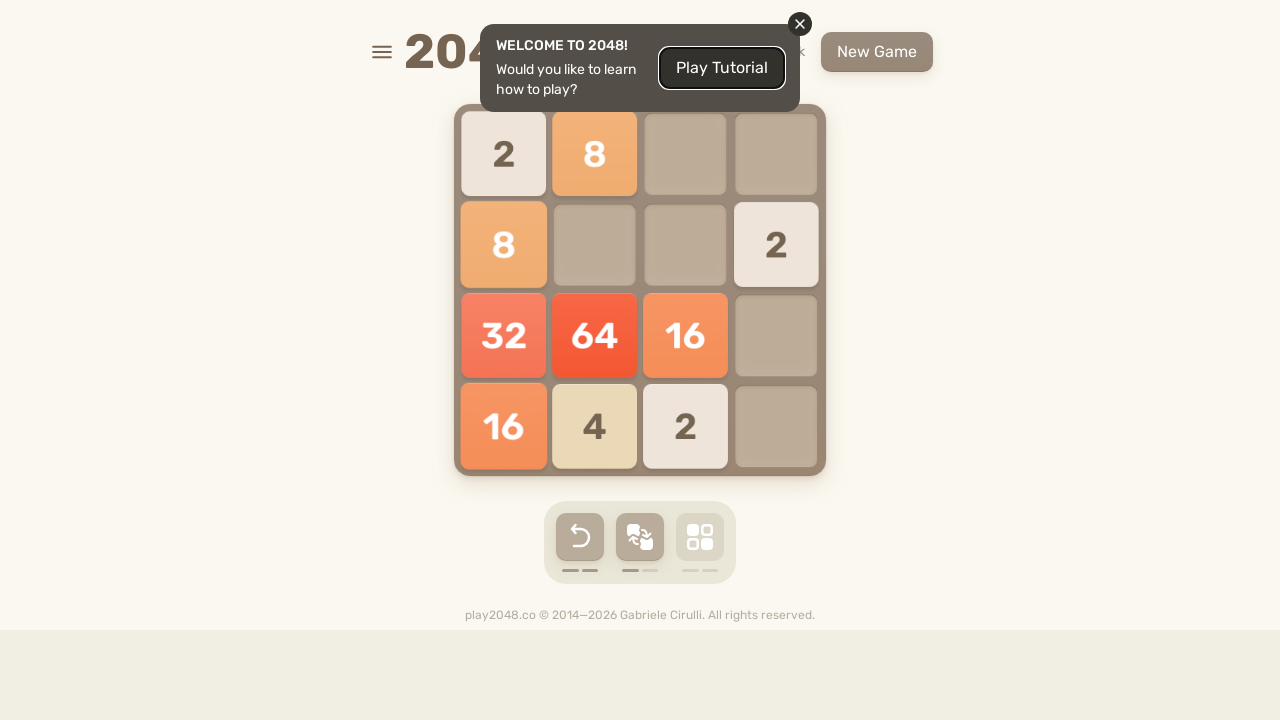

Pressed ArrowUp key in 2048 game
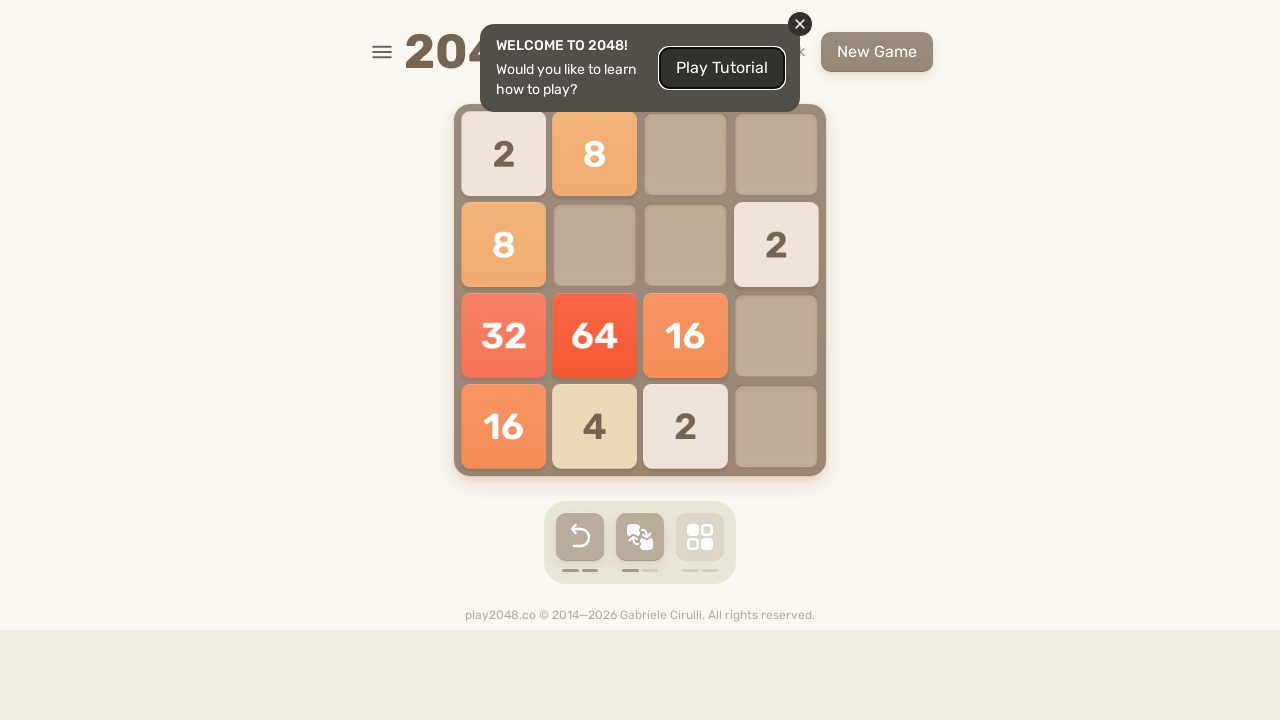

Pressed ArrowRight key in 2048 game
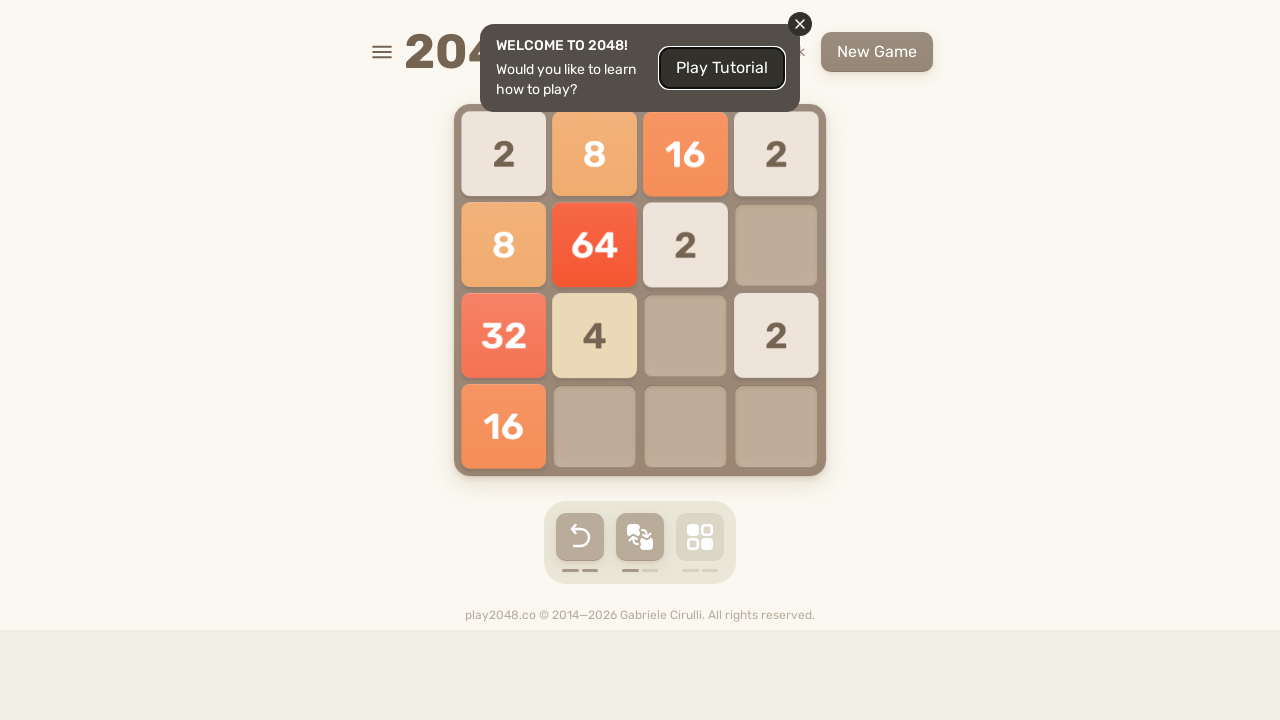

Pressed ArrowDown key in 2048 game
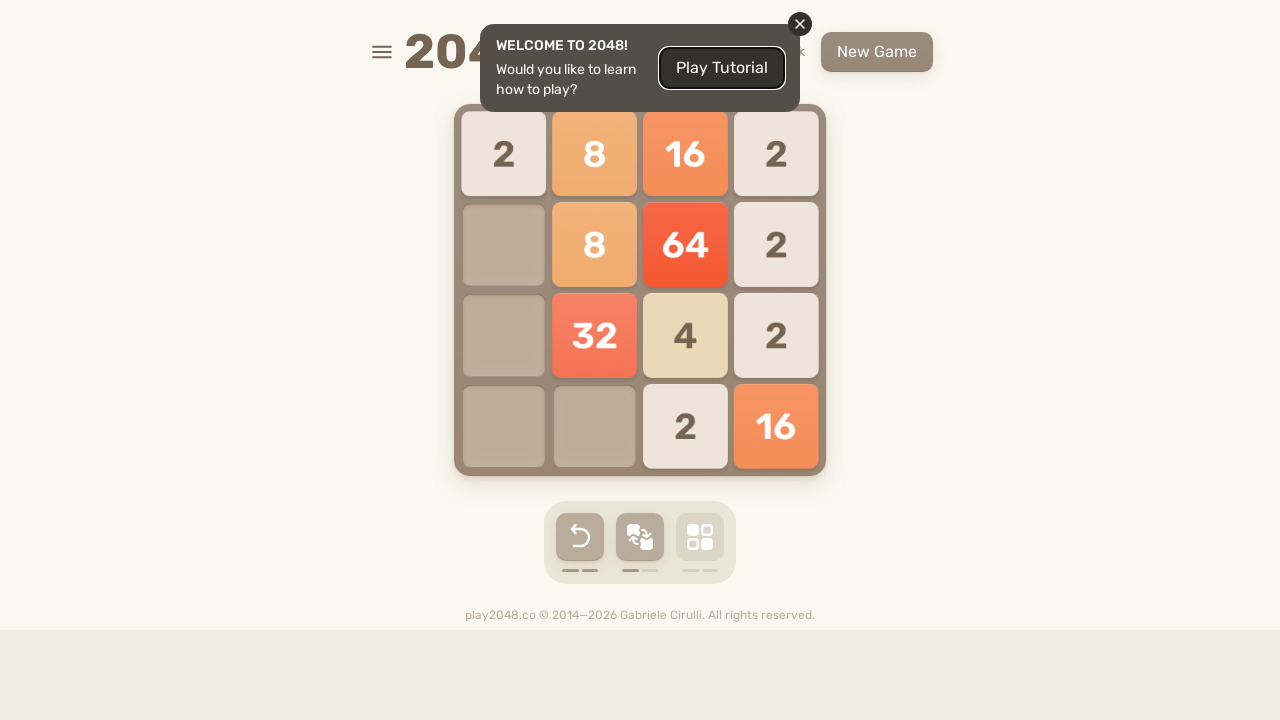

Pressed ArrowLeft key in 2048 game
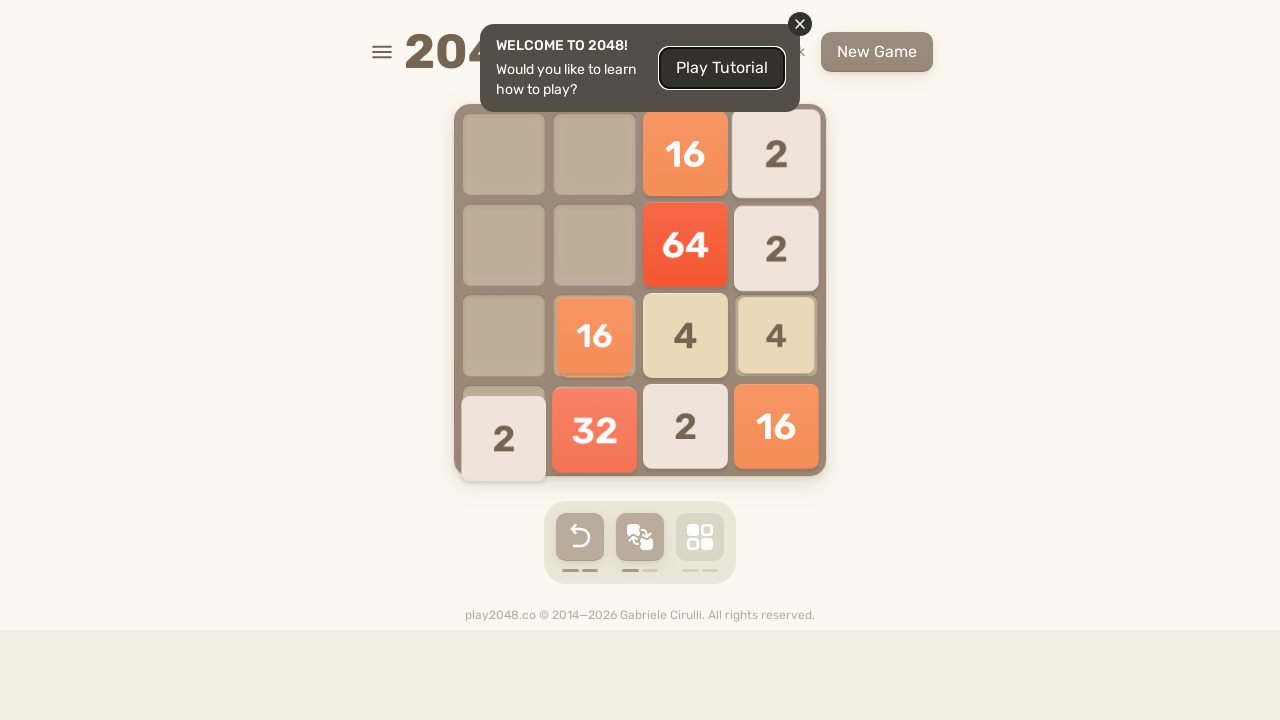

Checked if 'Game over!' message is visible
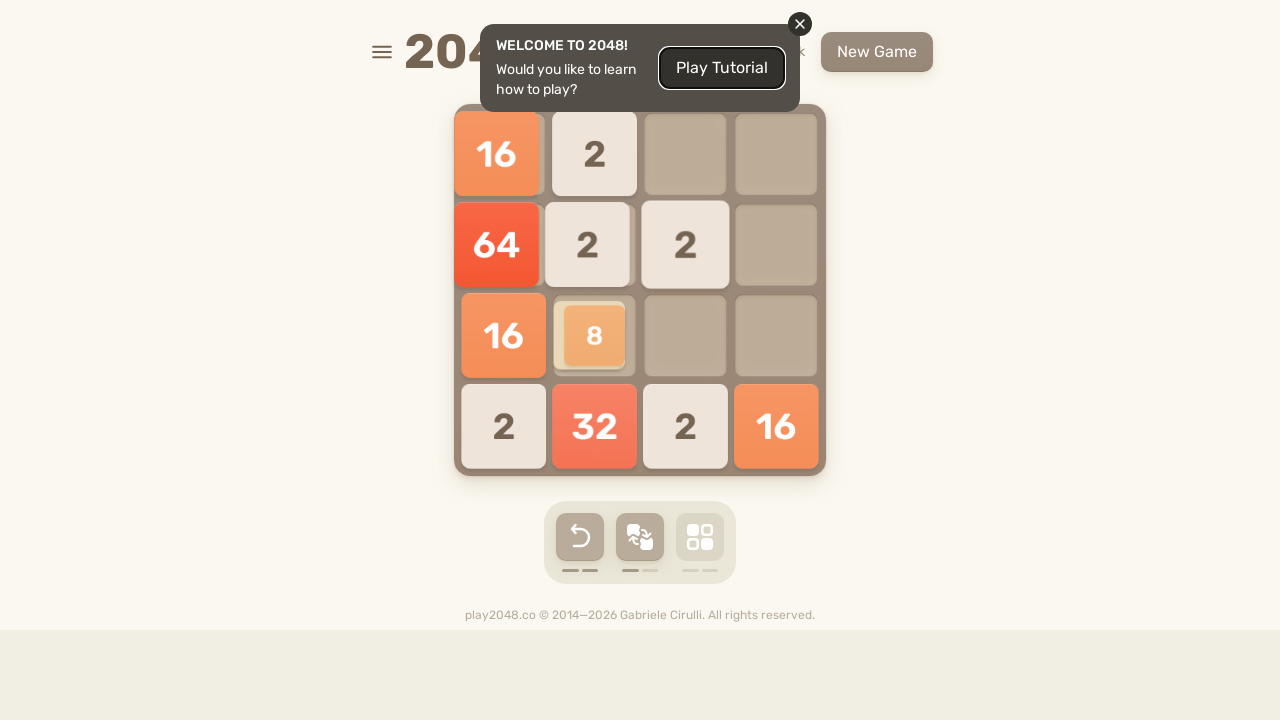

Pressed ArrowUp key in 2048 game
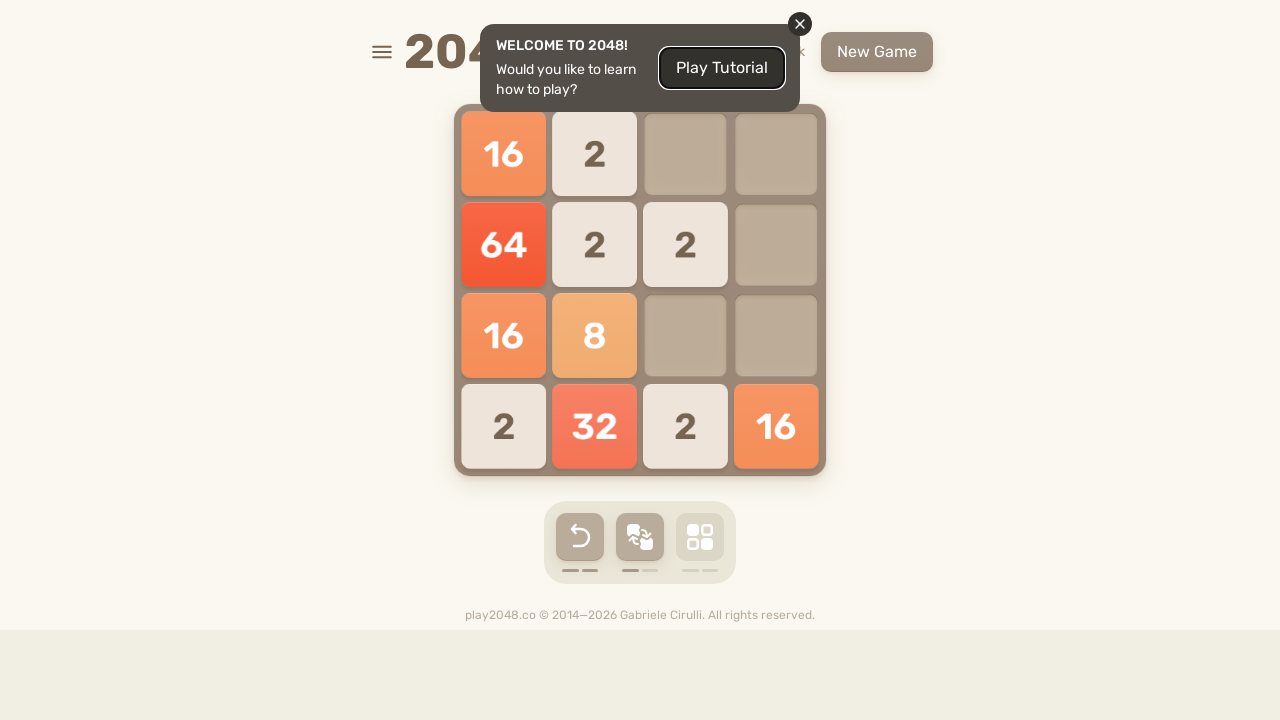

Pressed ArrowRight key in 2048 game
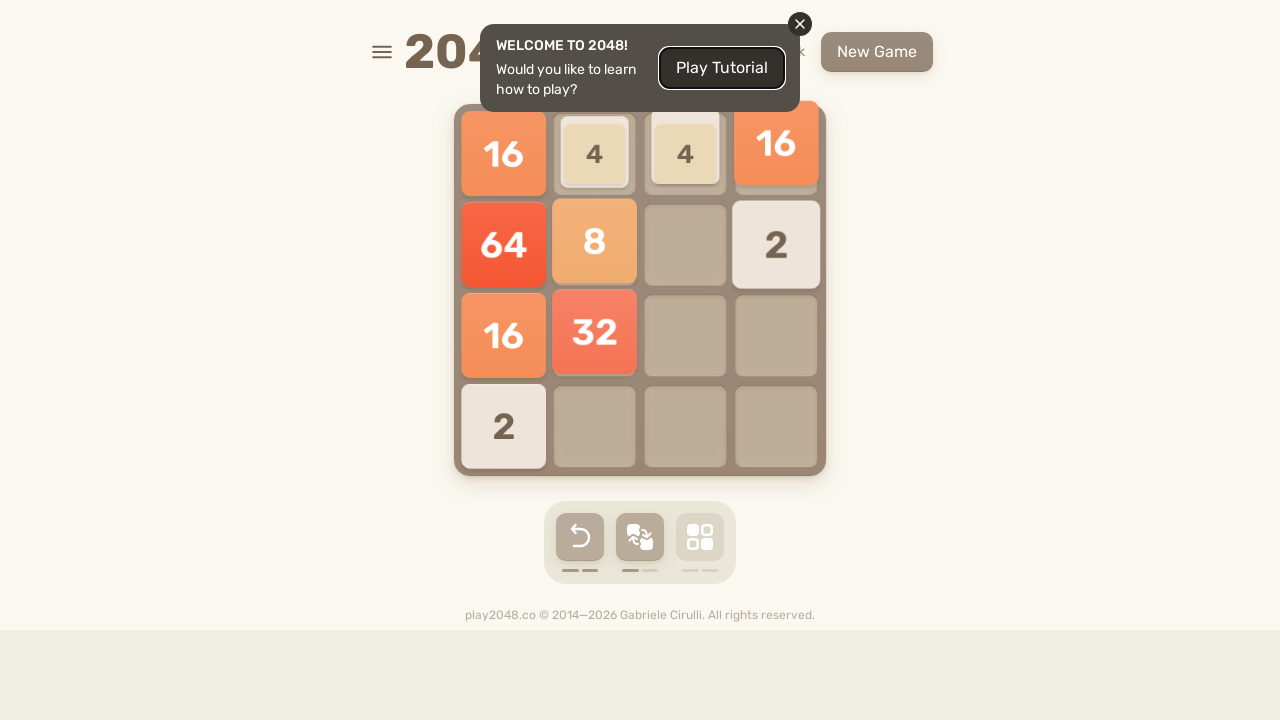

Pressed ArrowDown key in 2048 game
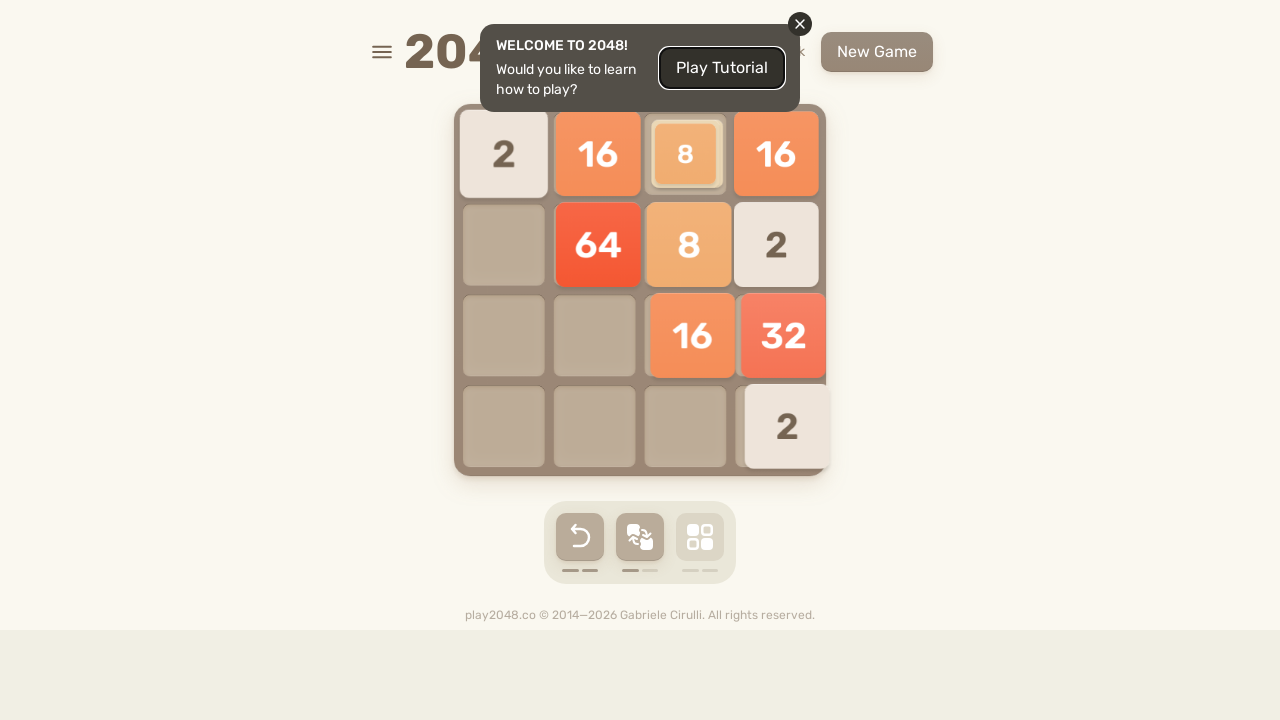

Pressed ArrowLeft key in 2048 game
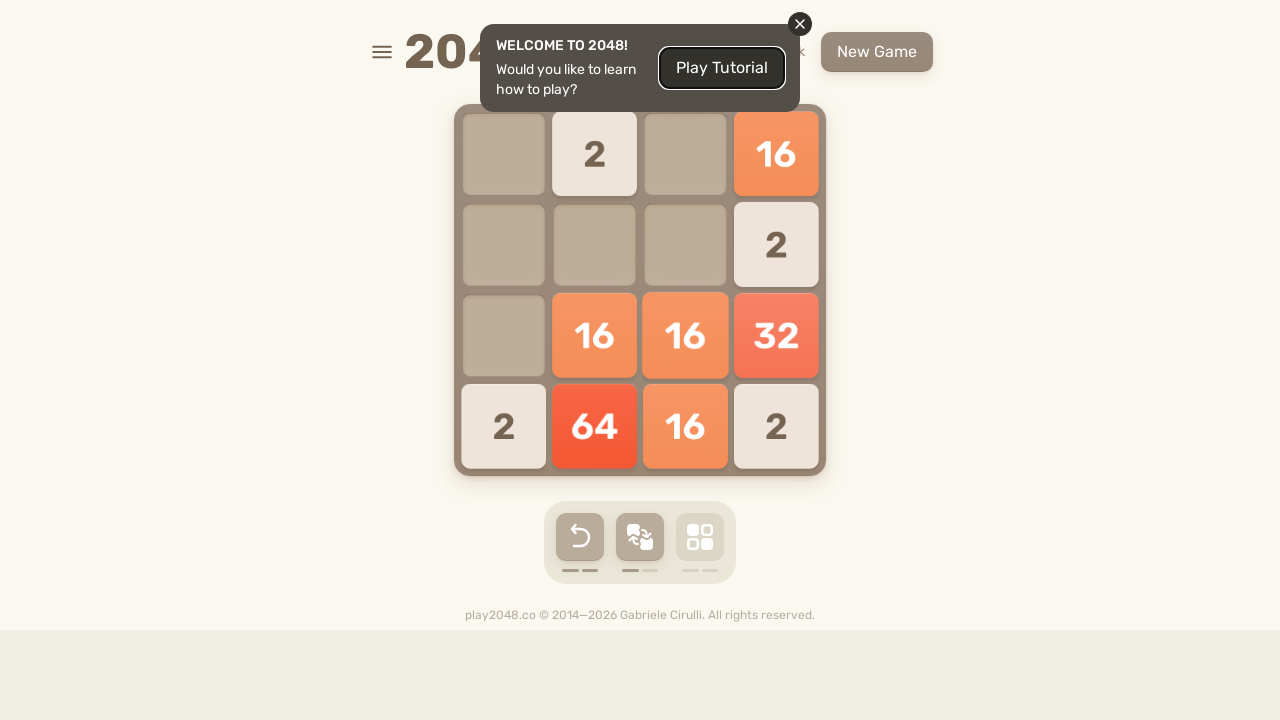

Checked if 'Game over!' message is visible
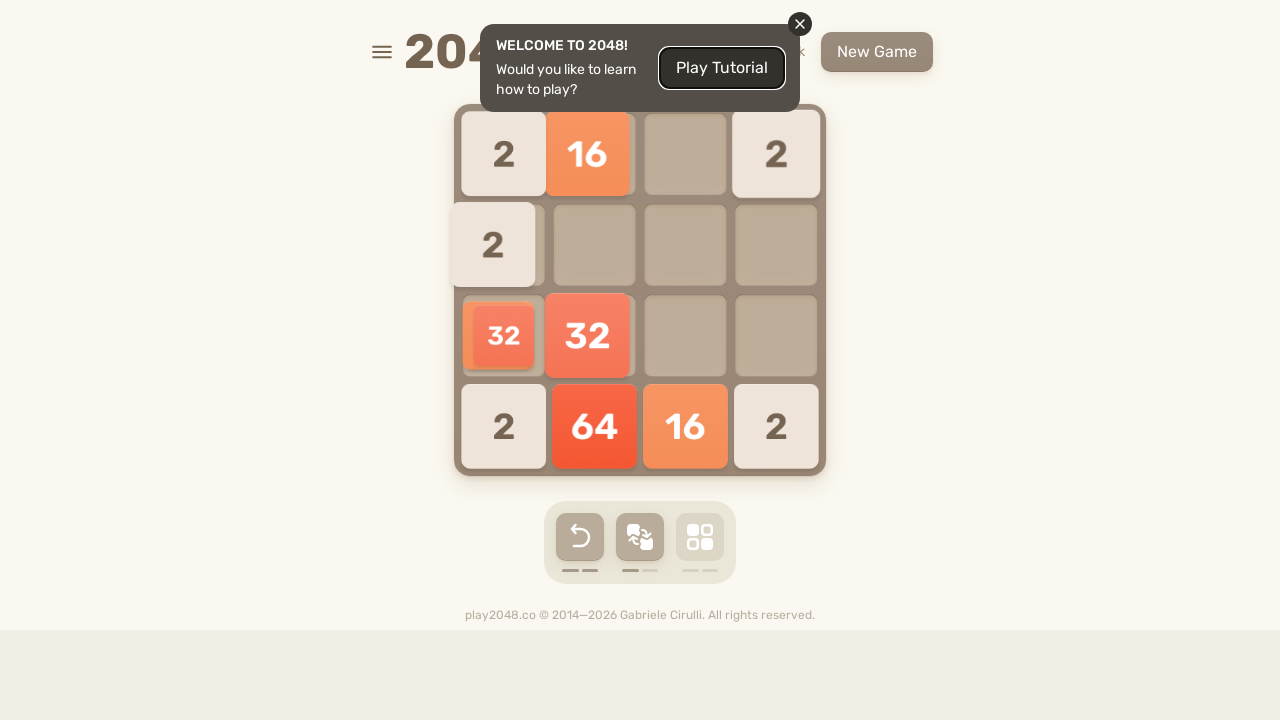

Pressed ArrowUp key in 2048 game
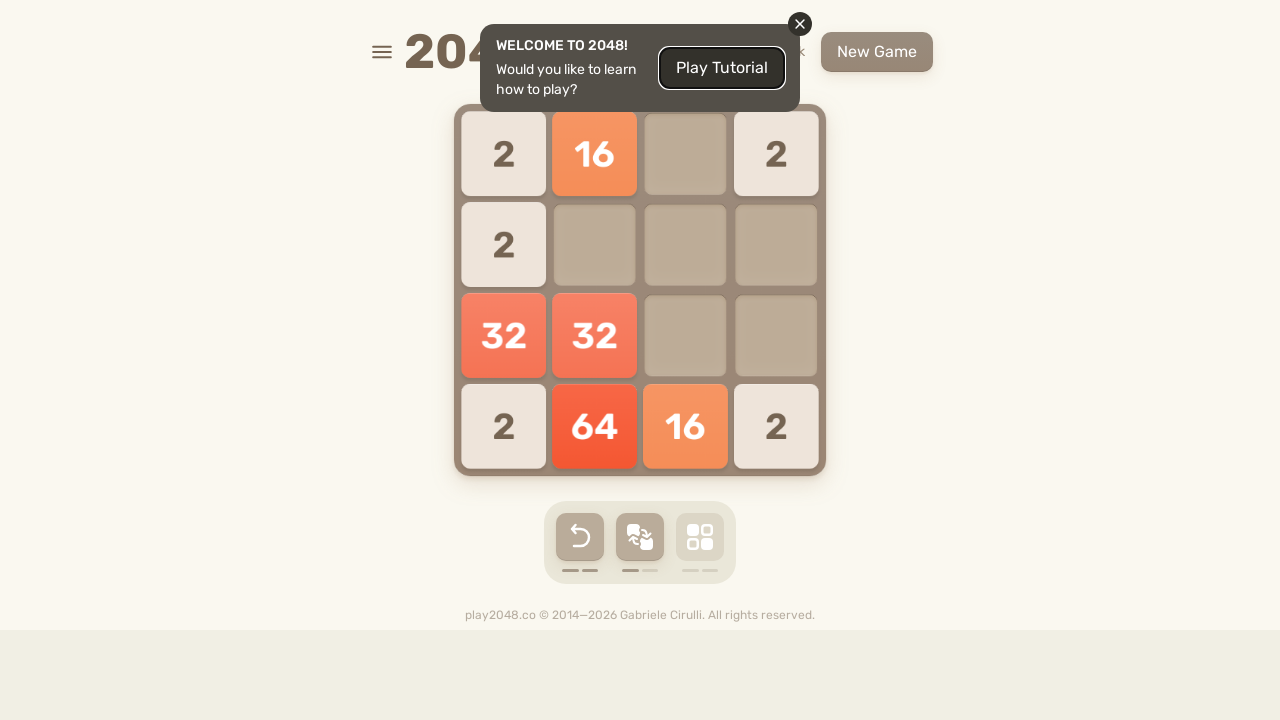

Pressed ArrowRight key in 2048 game
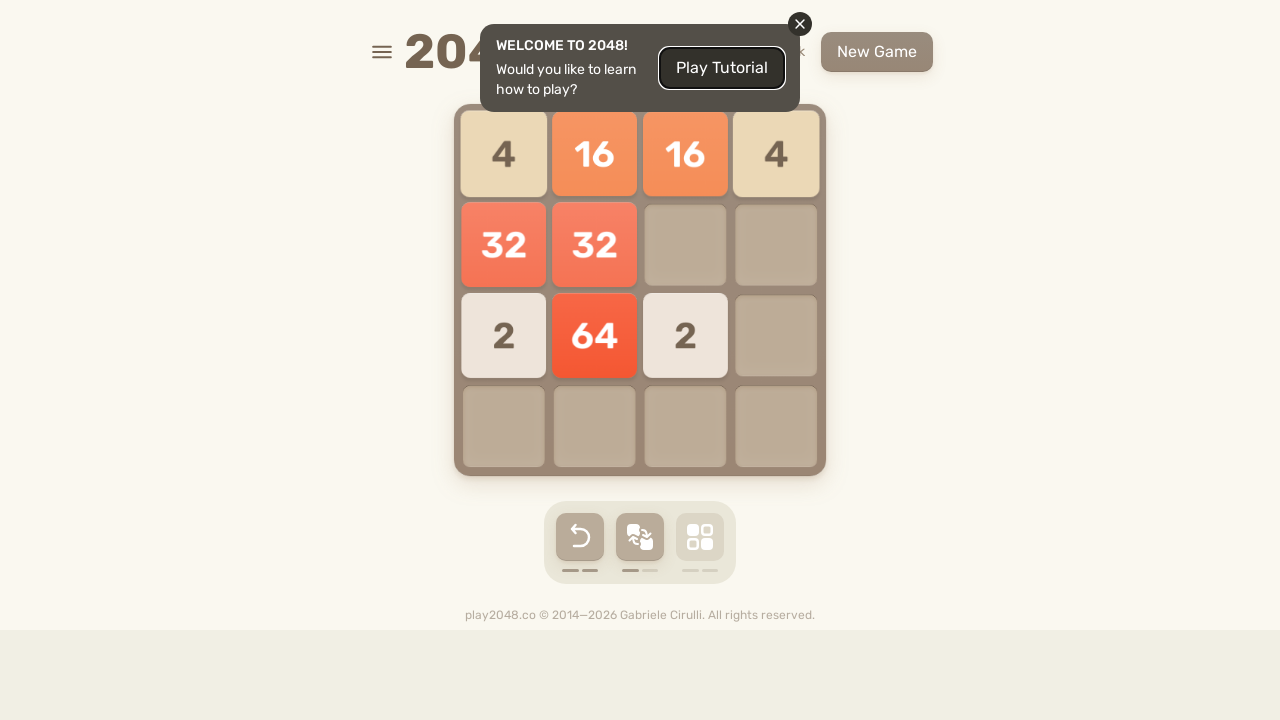

Pressed ArrowDown key in 2048 game
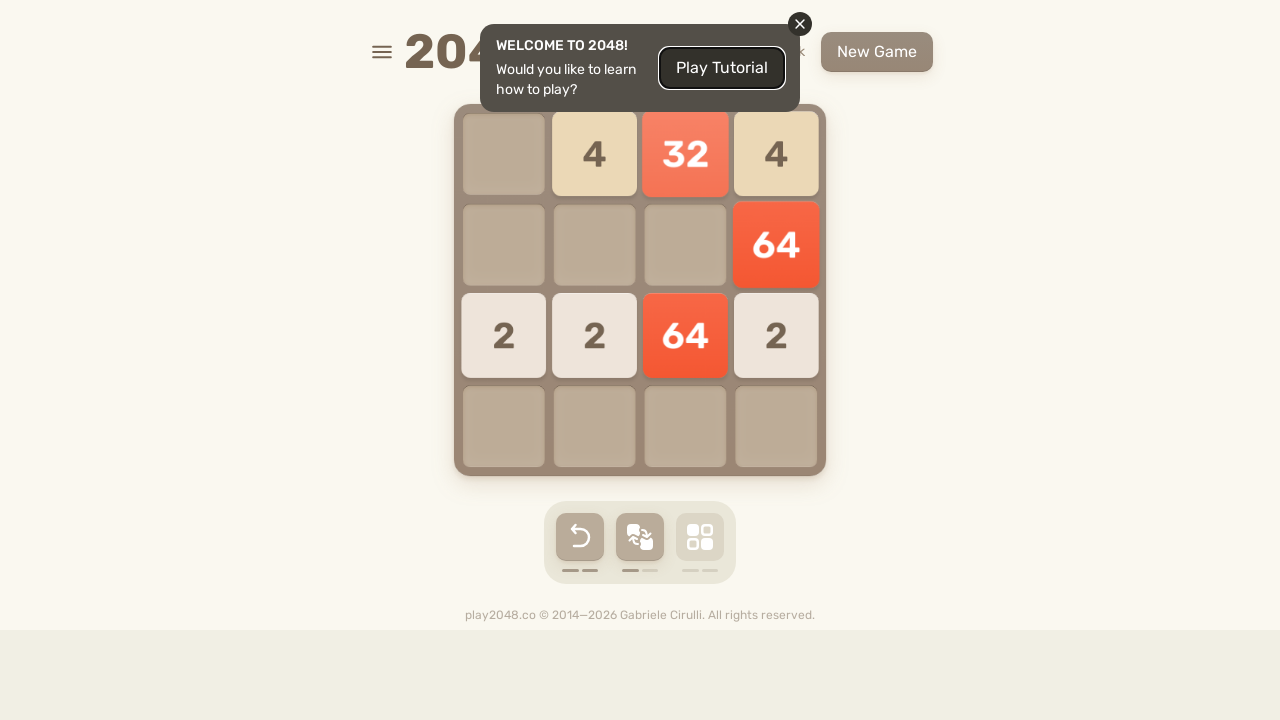

Pressed ArrowLeft key in 2048 game
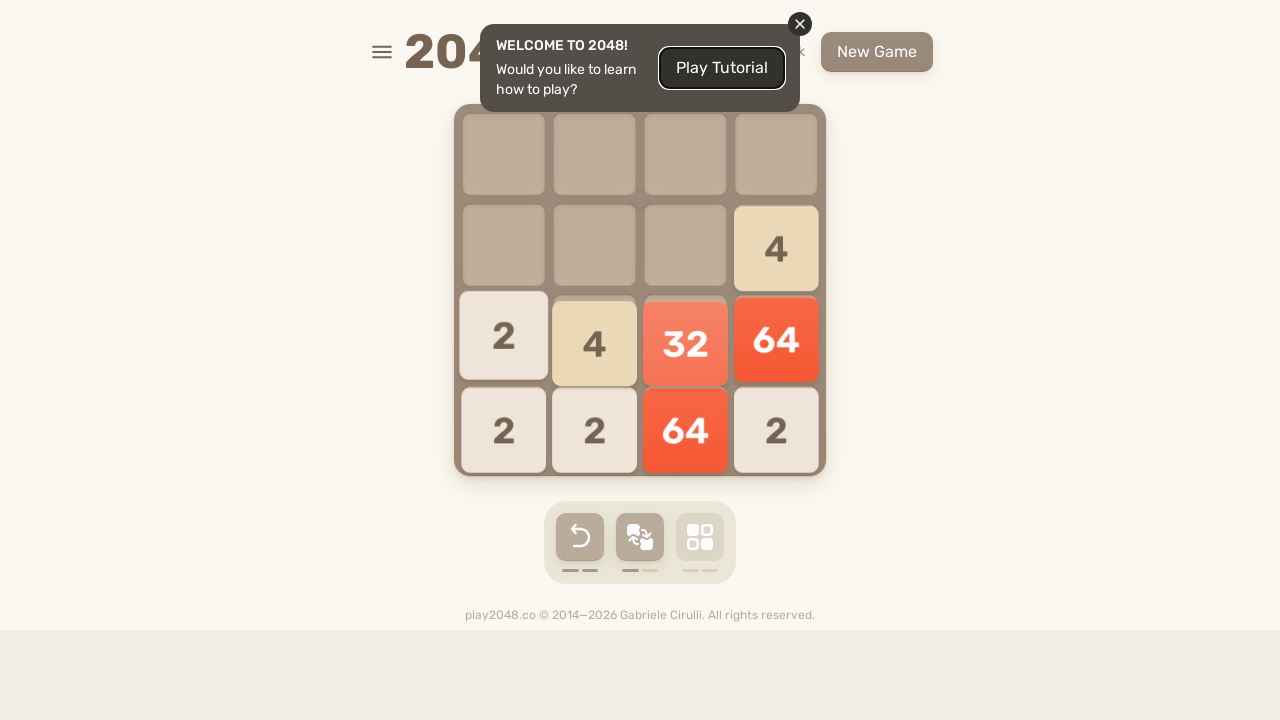

Checked if 'Game over!' message is visible
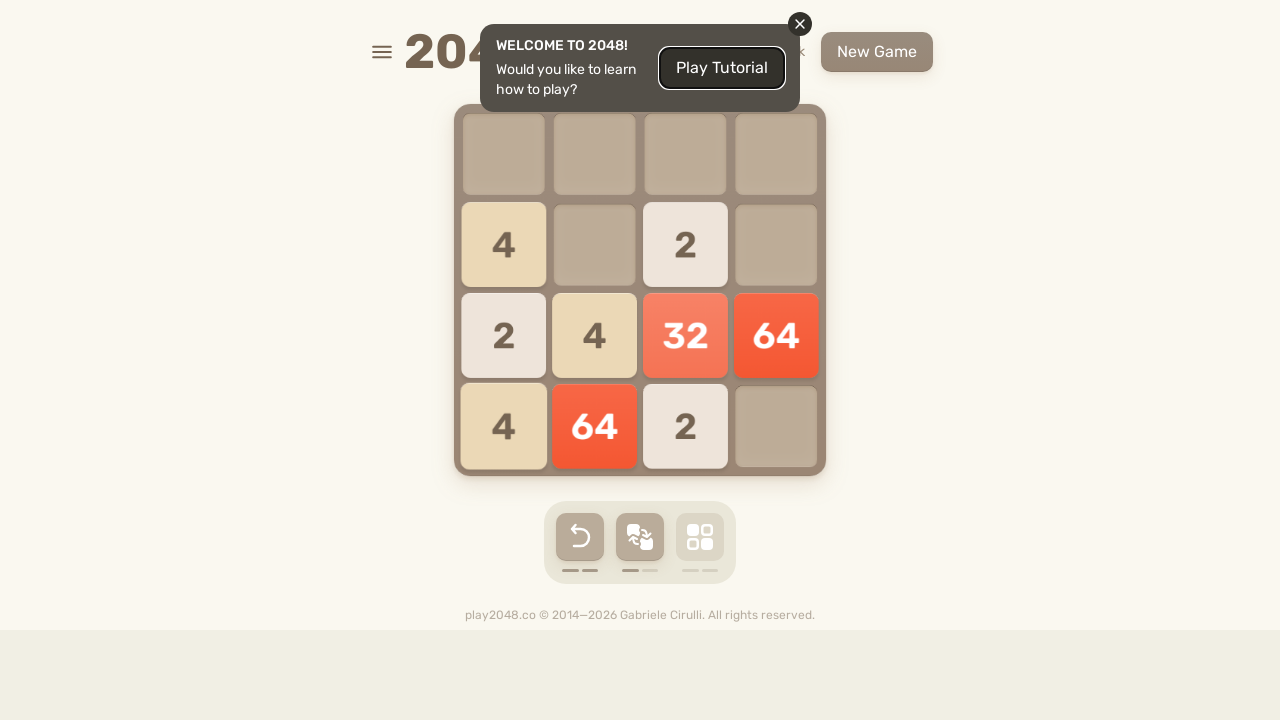

Pressed ArrowUp key in 2048 game
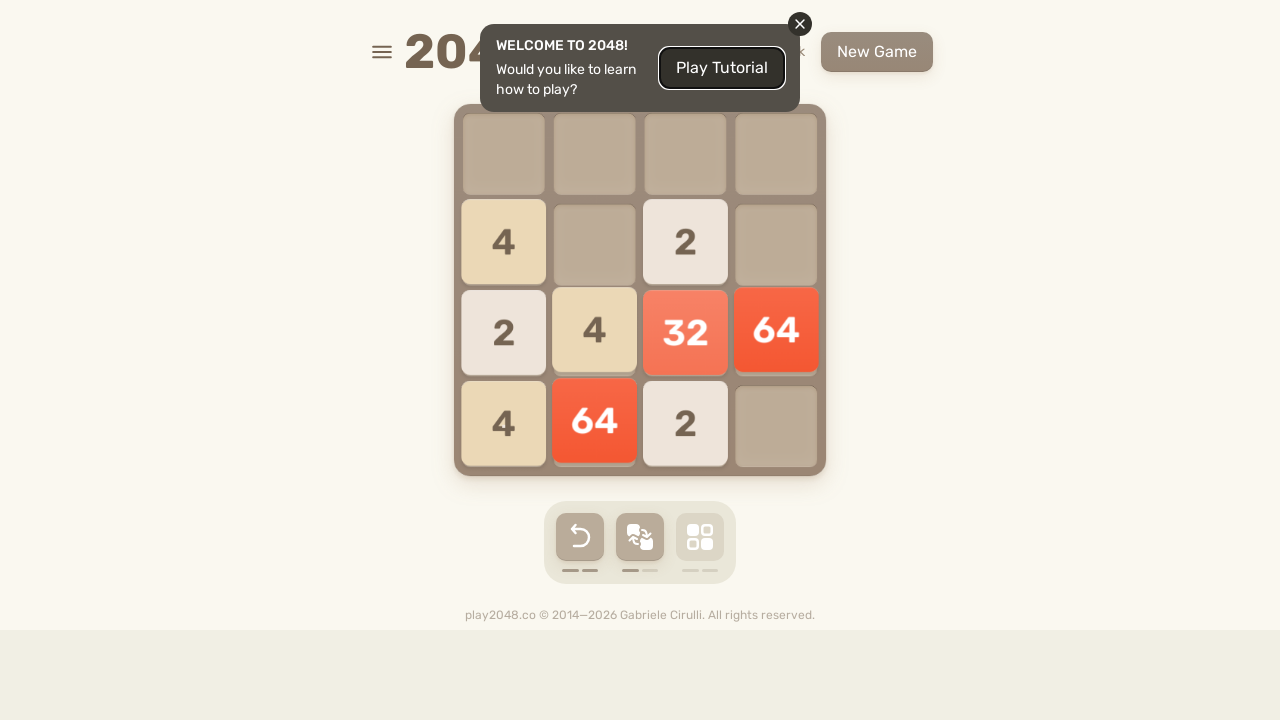

Pressed ArrowRight key in 2048 game
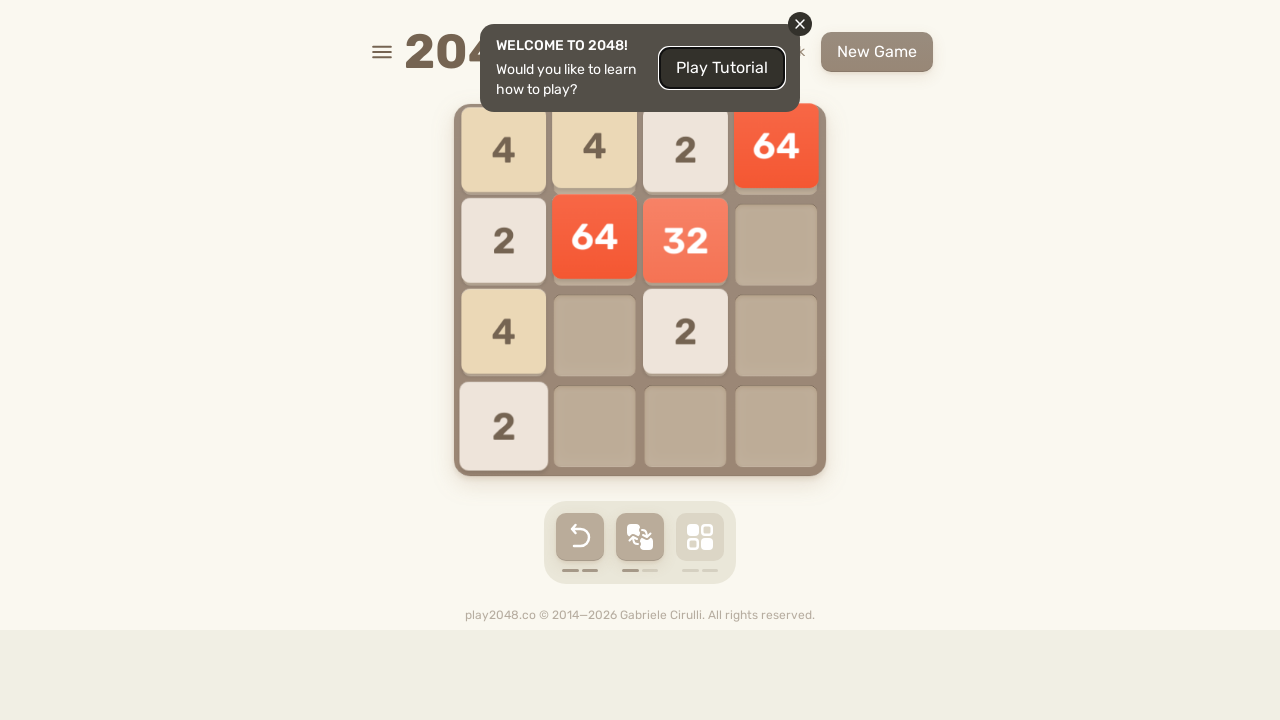

Pressed ArrowDown key in 2048 game
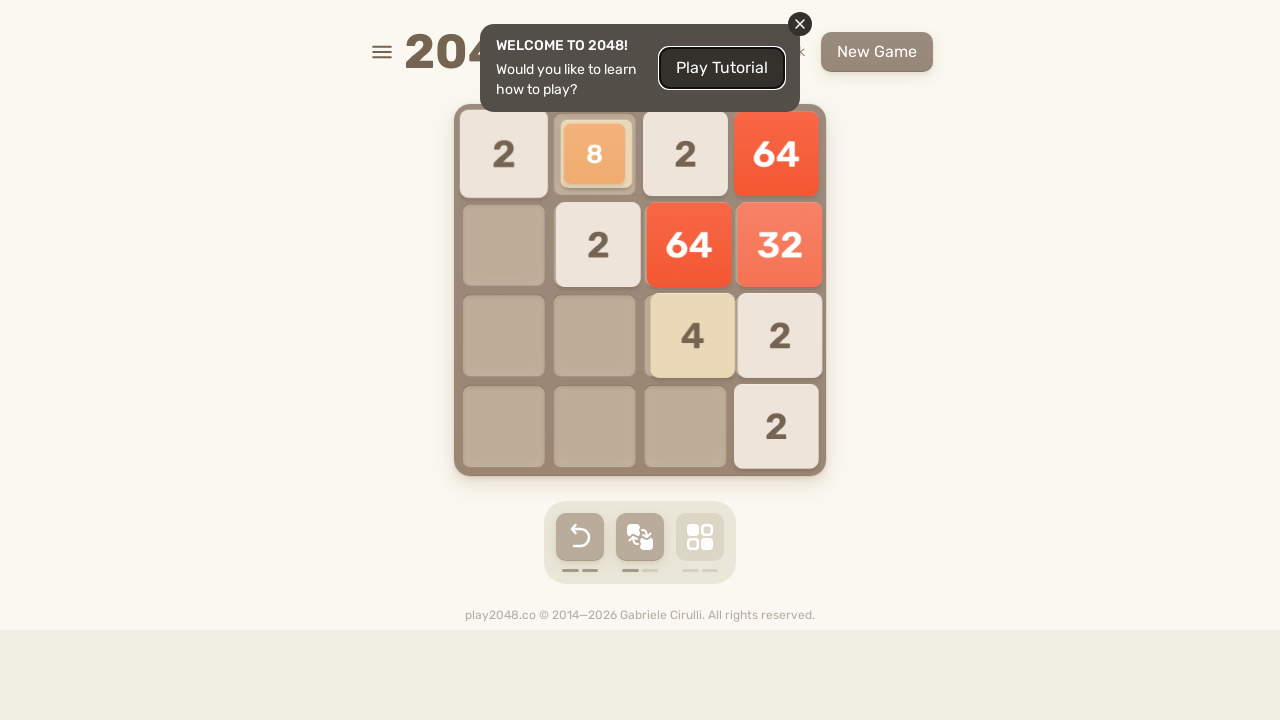

Pressed ArrowLeft key in 2048 game
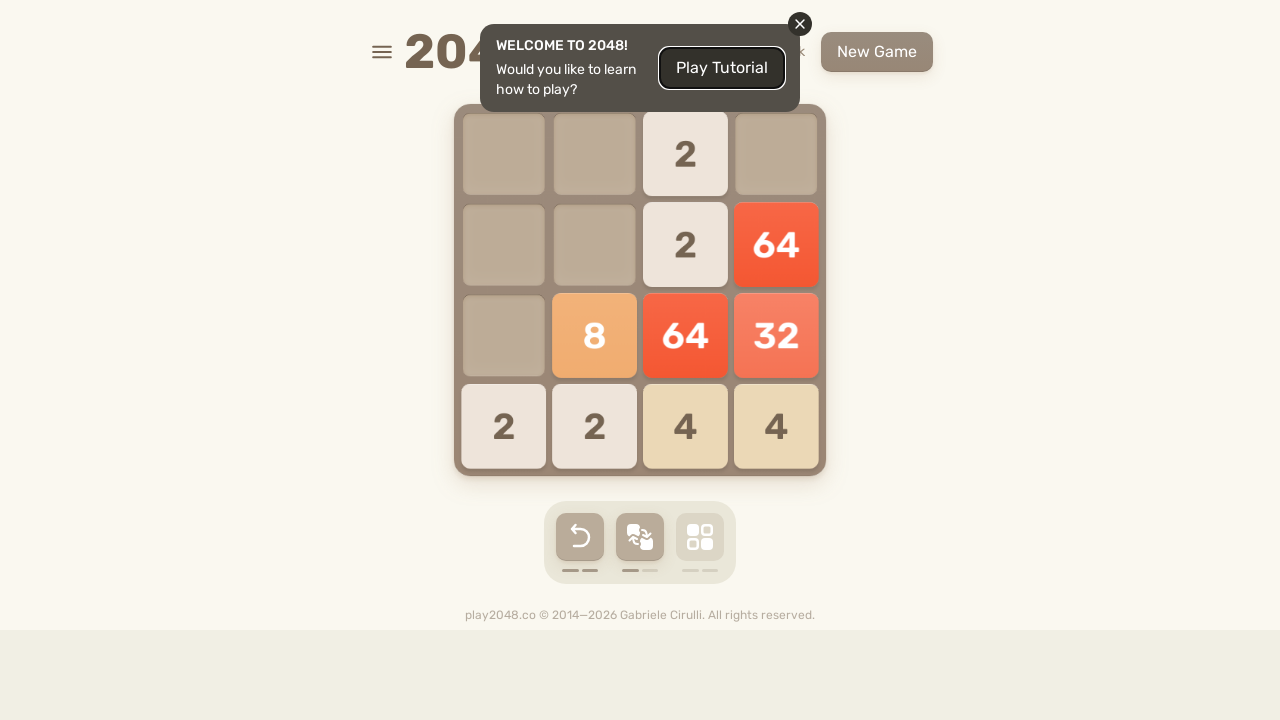

Checked if 'Game over!' message is visible
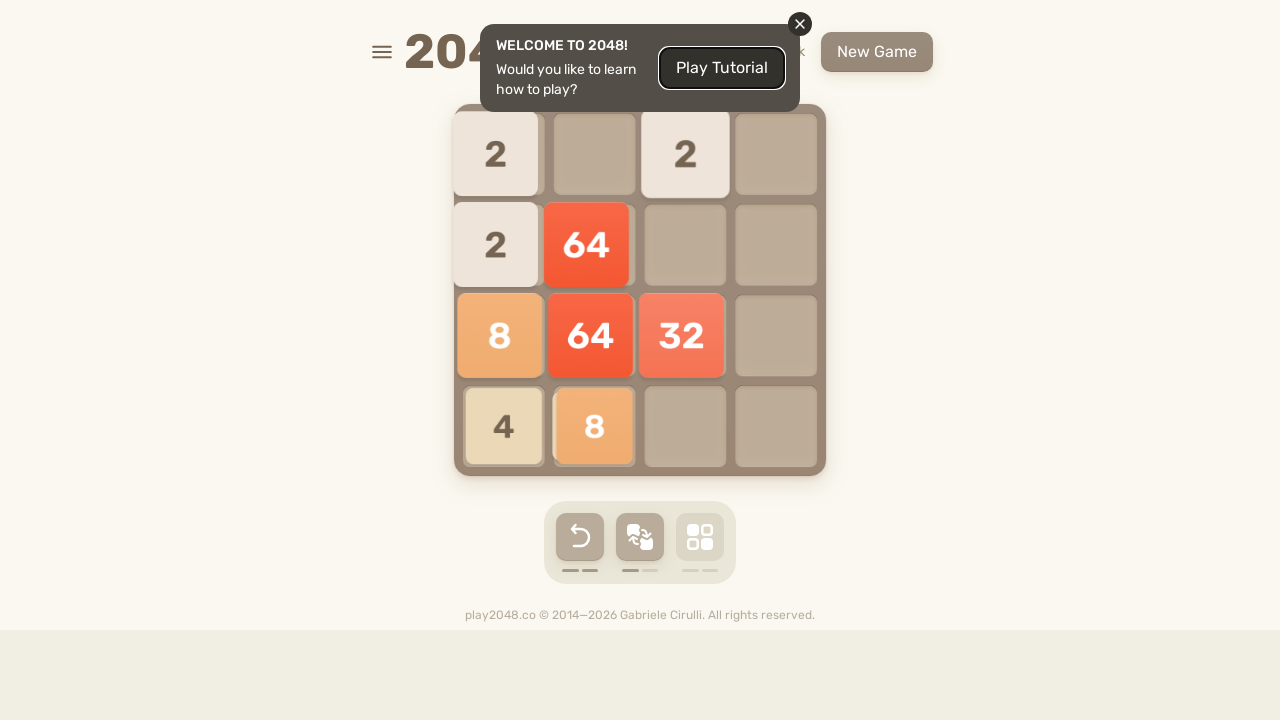

Pressed ArrowUp key in 2048 game
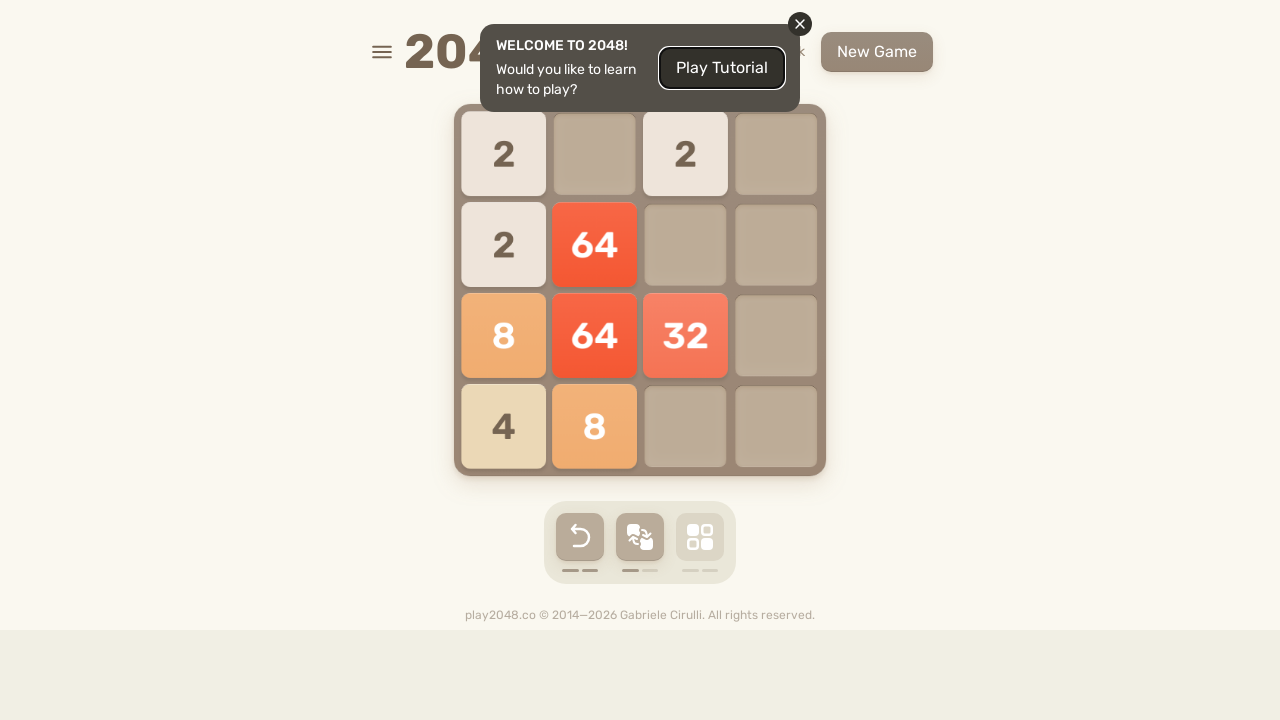

Pressed ArrowRight key in 2048 game
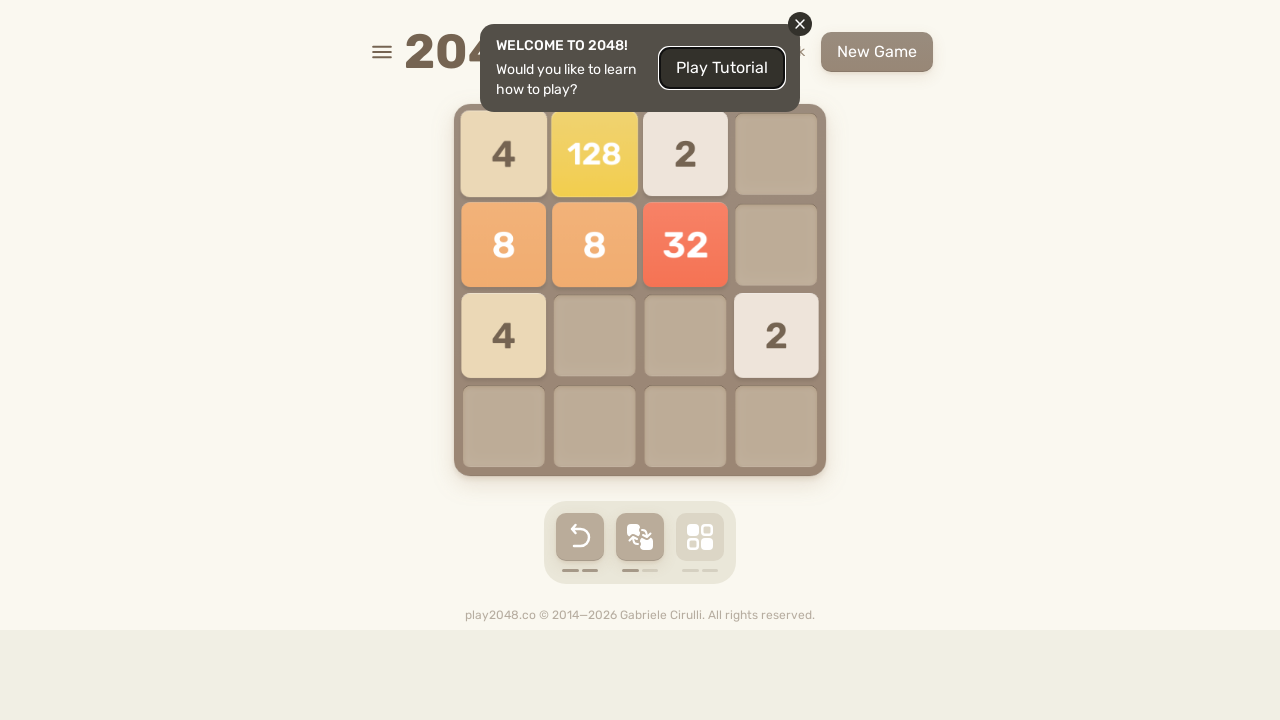

Pressed ArrowDown key in 2048 game
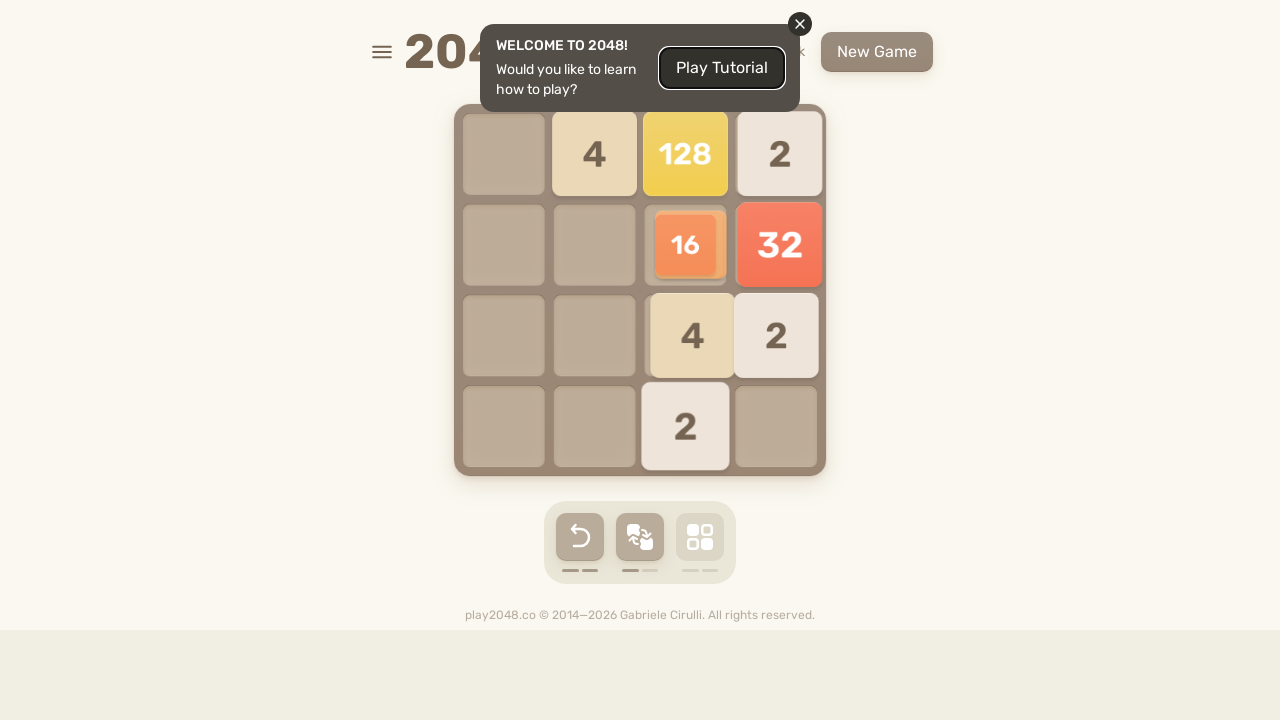

Pressed ArrowLeft key in 2048 game
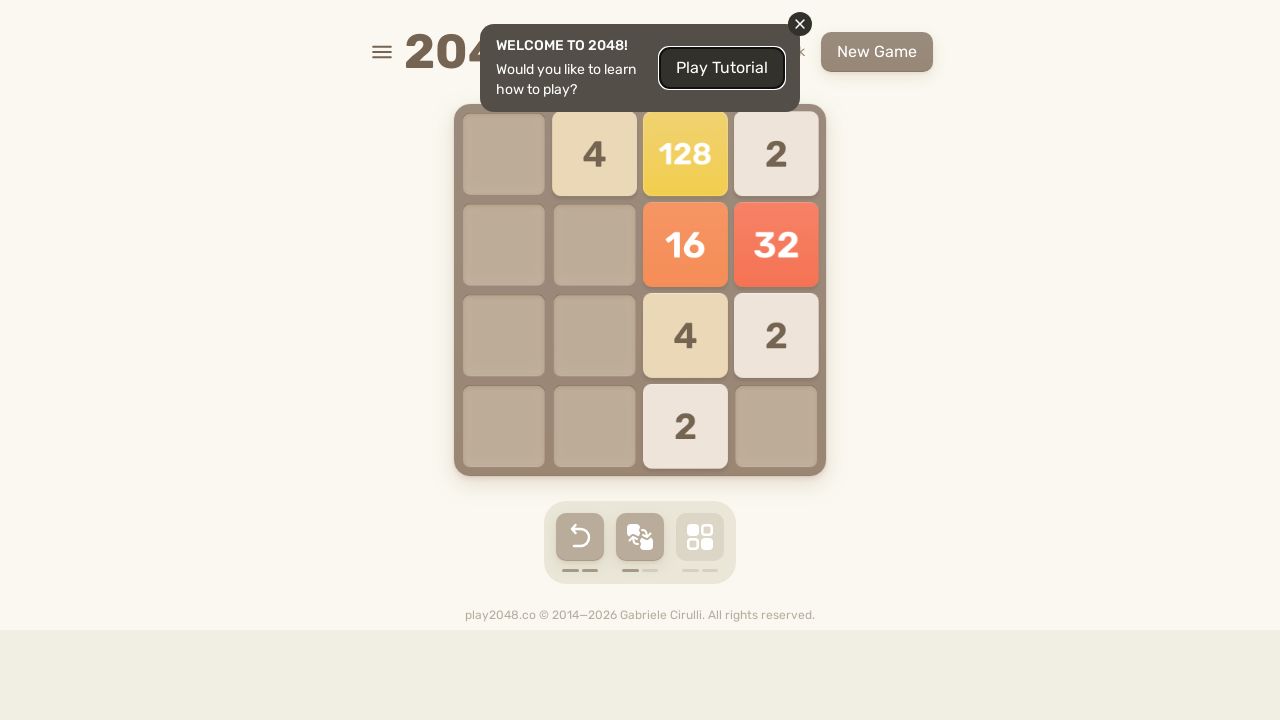

Checked if 'Game over!' message is visible
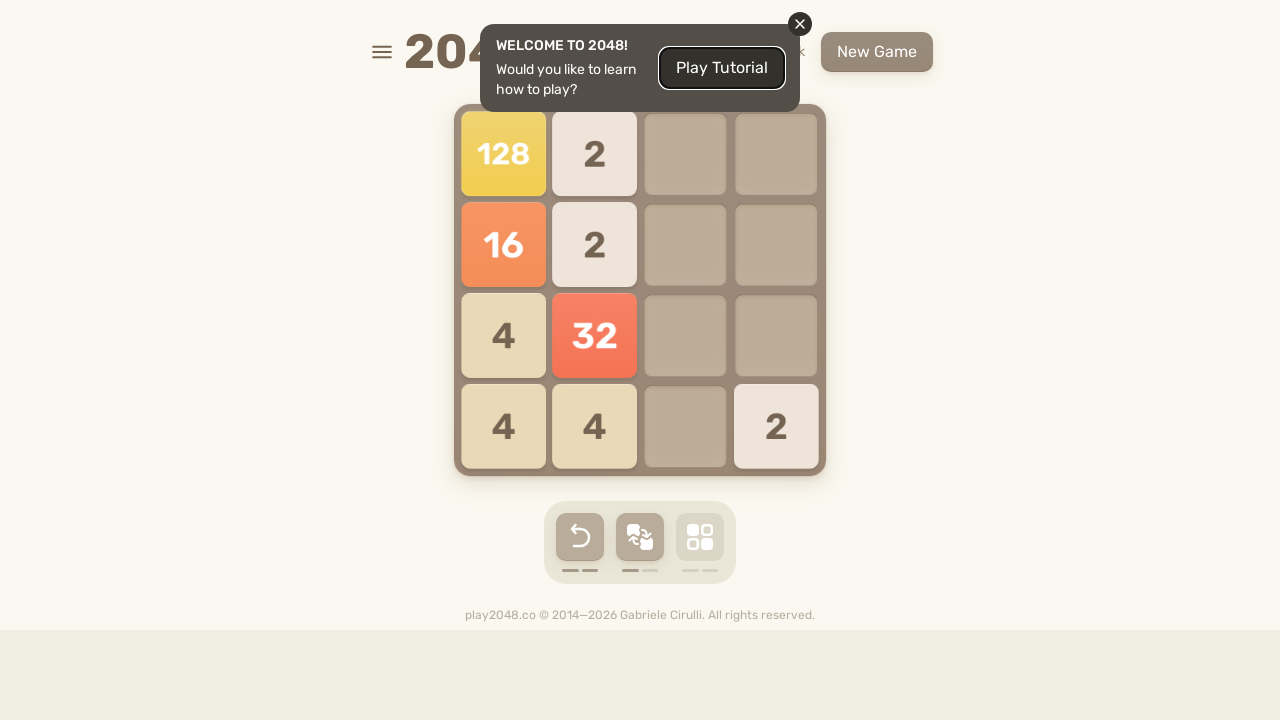

Pressed ArrowUp key in 2048 game
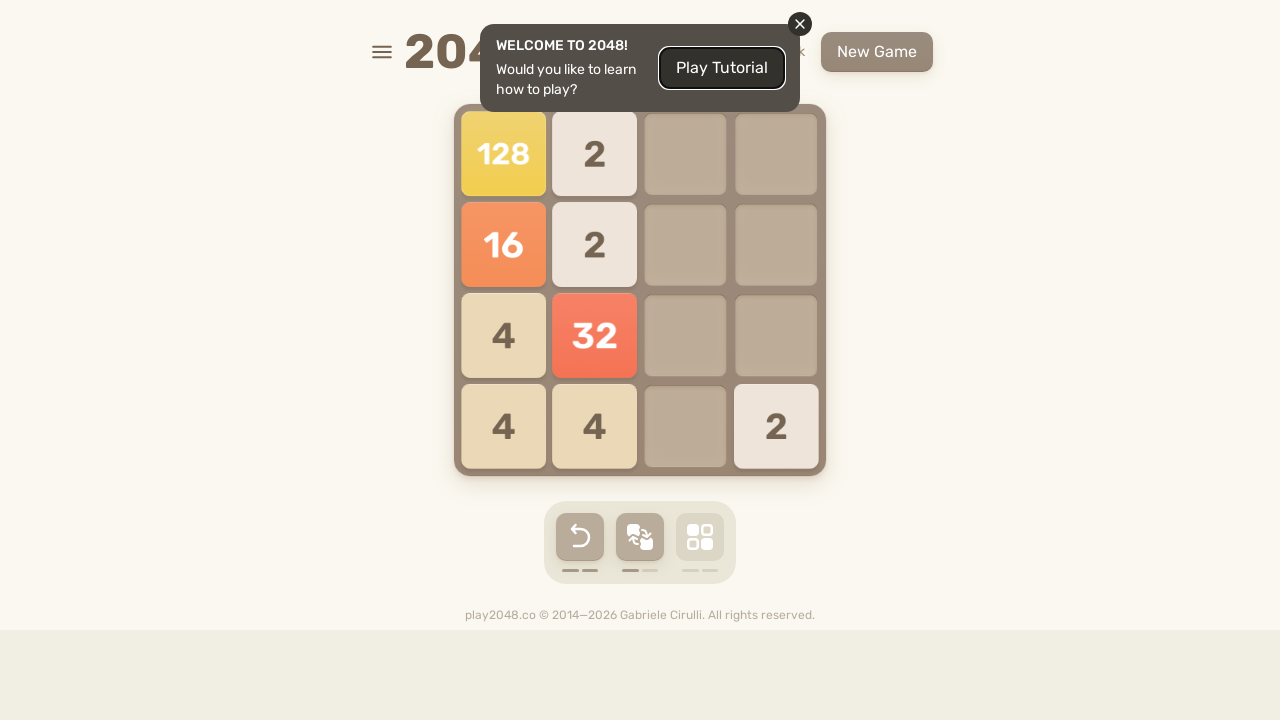

Pressed ArrowRight key in 2048 game
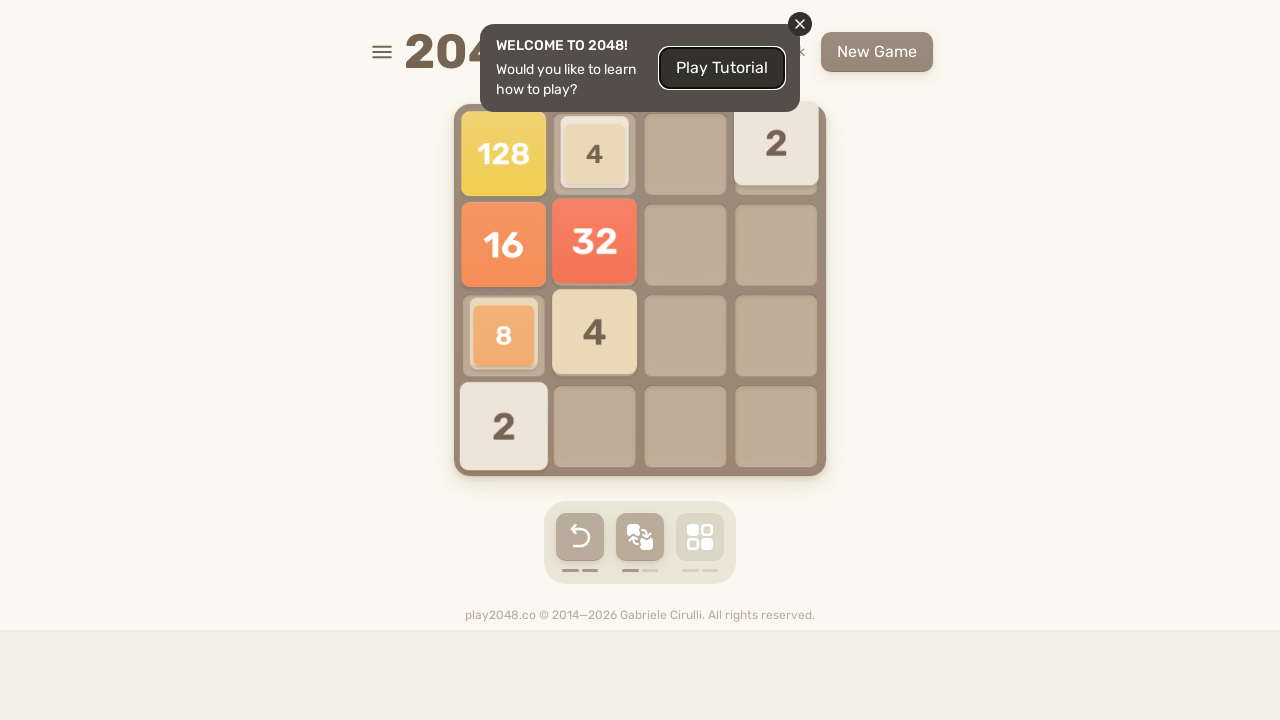

Pressed ArrowDown key in 2048 game
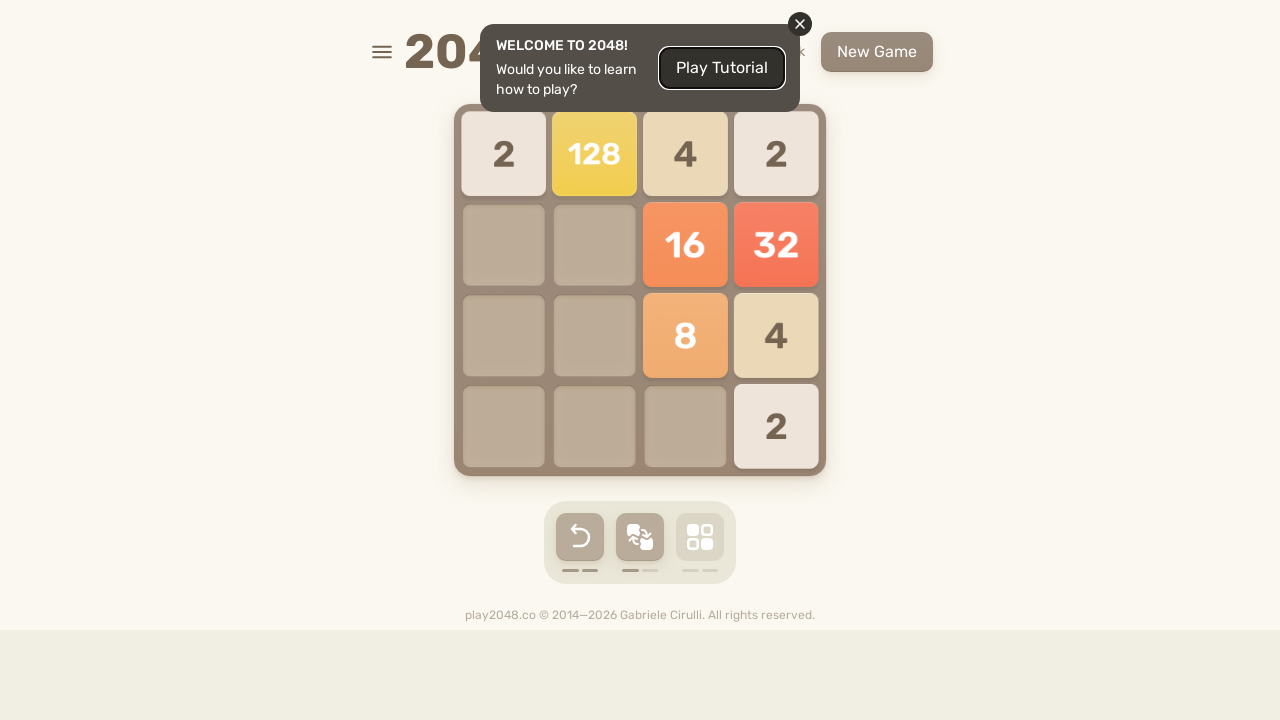

Pressed ArrowLeft key in 2048 game
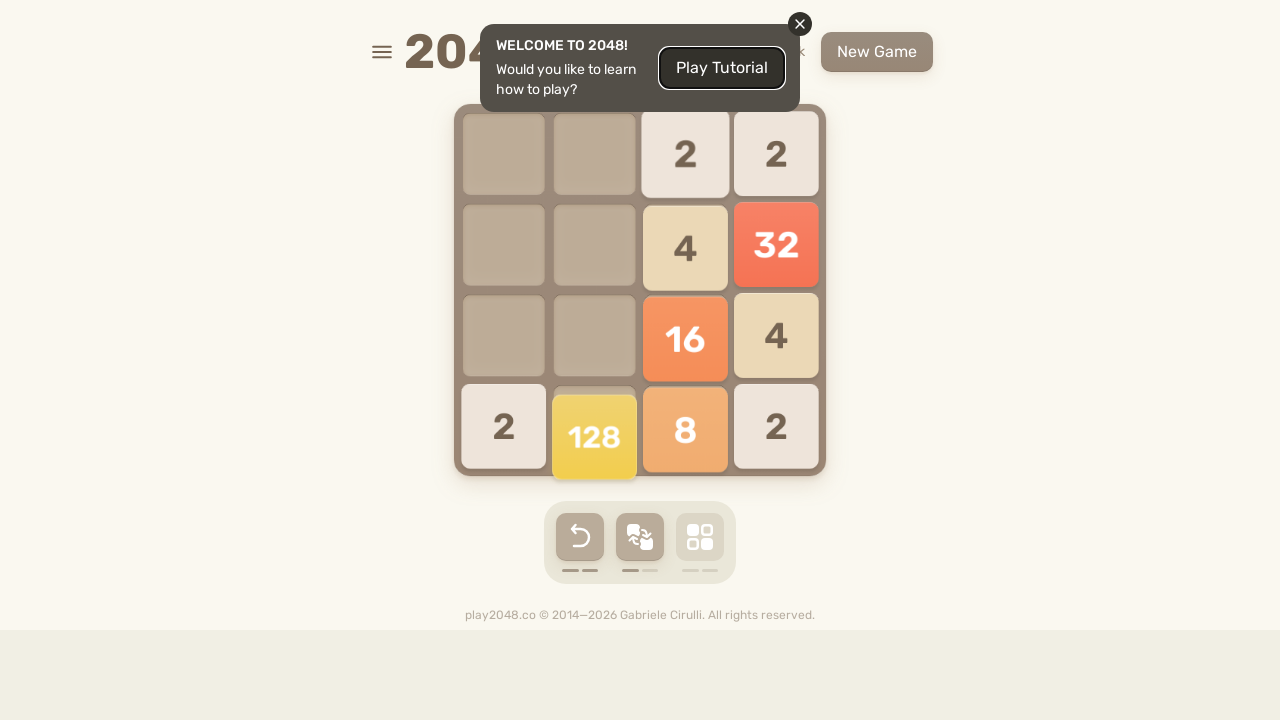

Checked if 'Game over!' message is visible
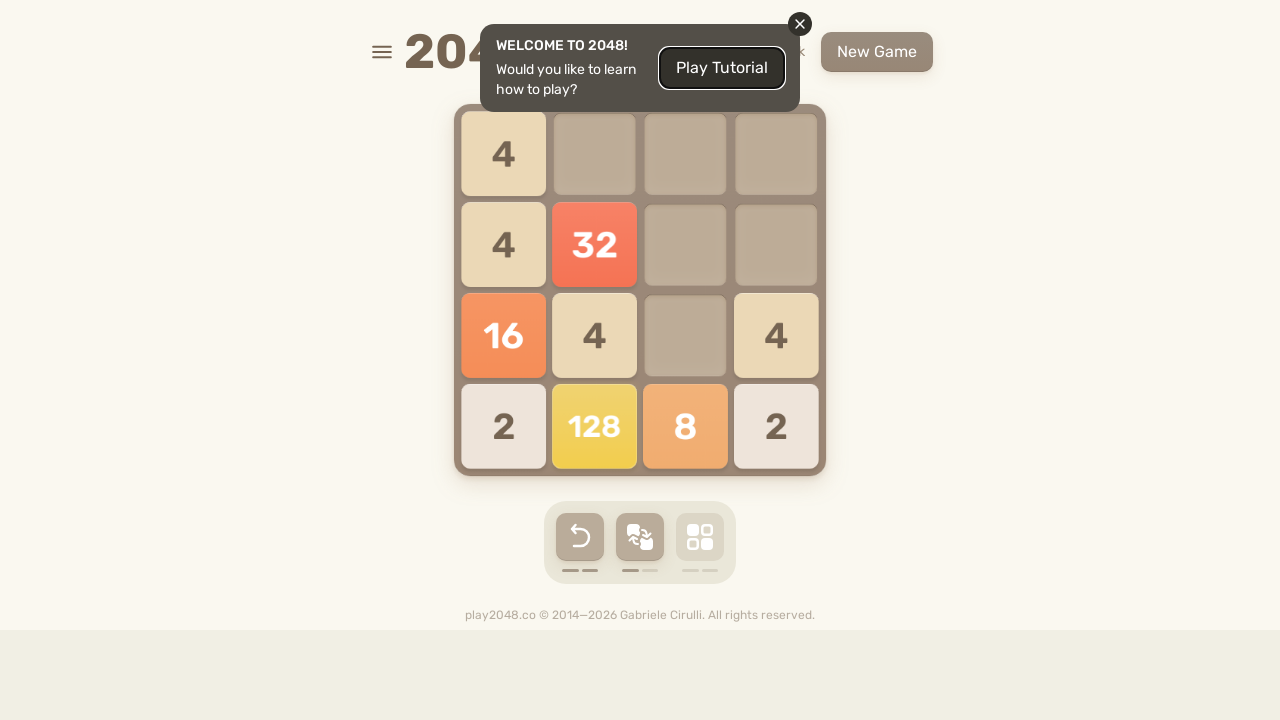

Pressed ArrowUp key in 2048 game
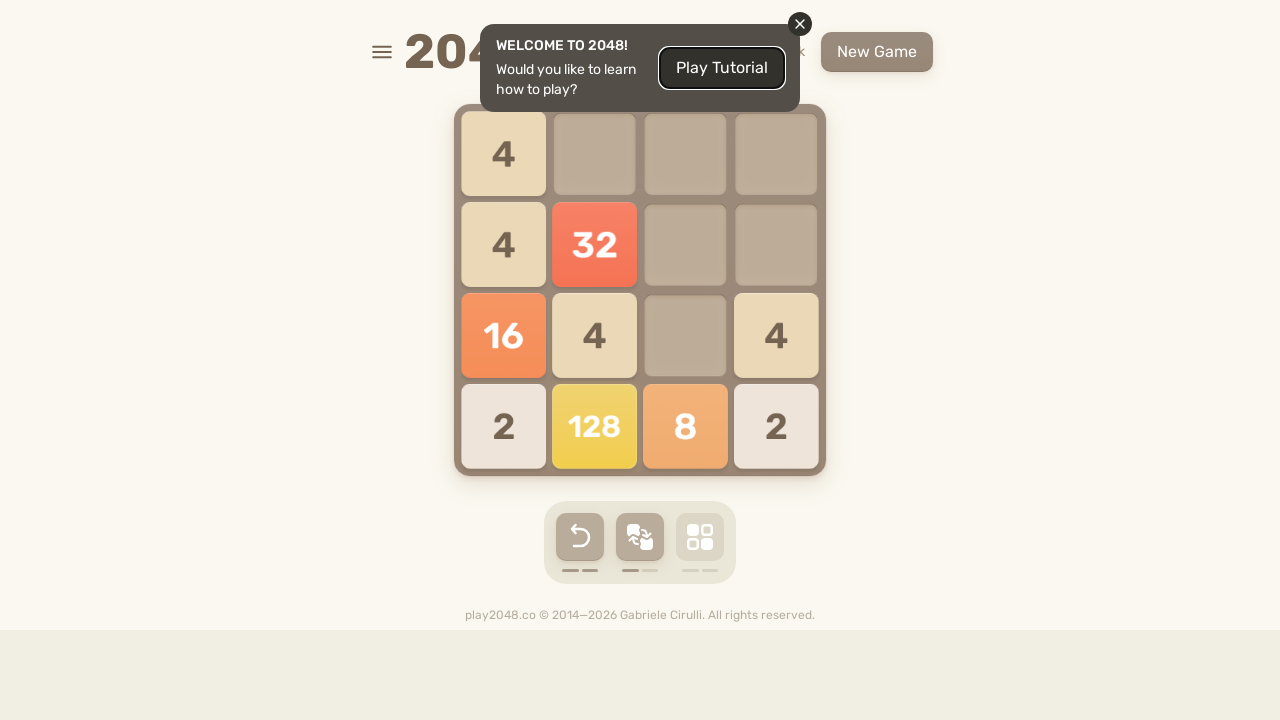

Pressed ArrowRight key in 2048 game
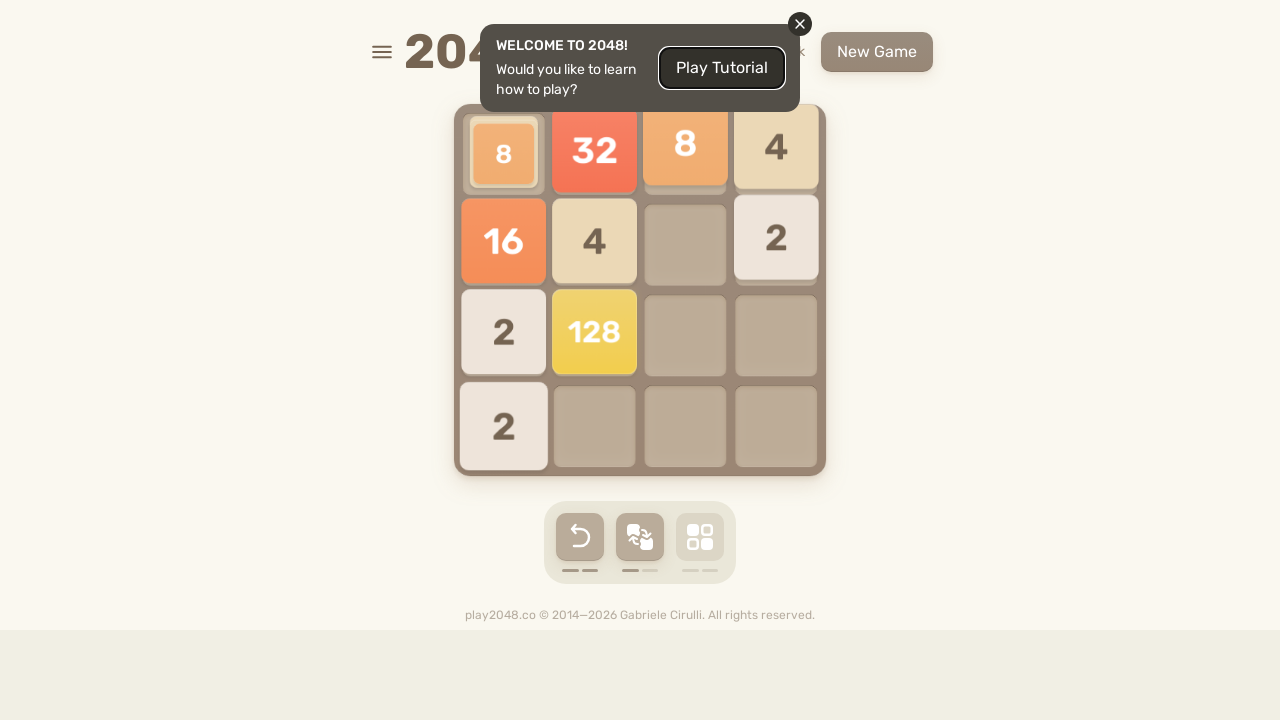

Pressed ArrowDown key in 2048 game
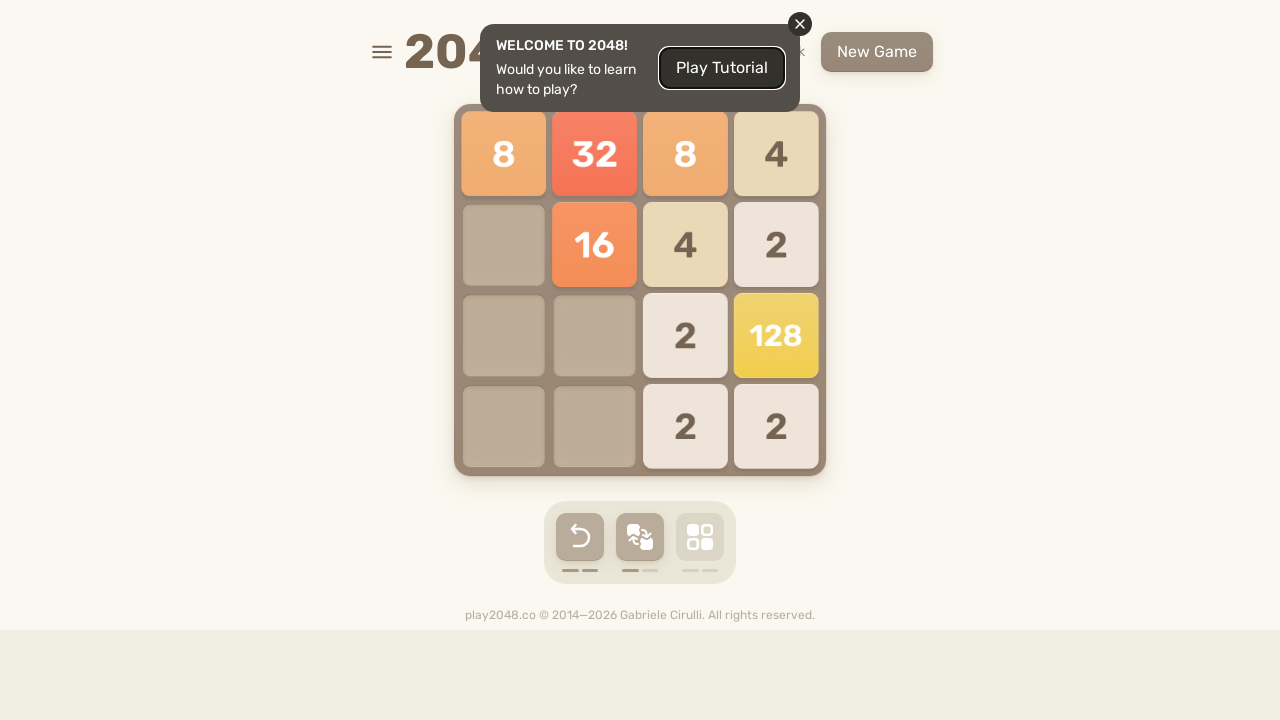

Pressed ArrowLeft key in 2048 game
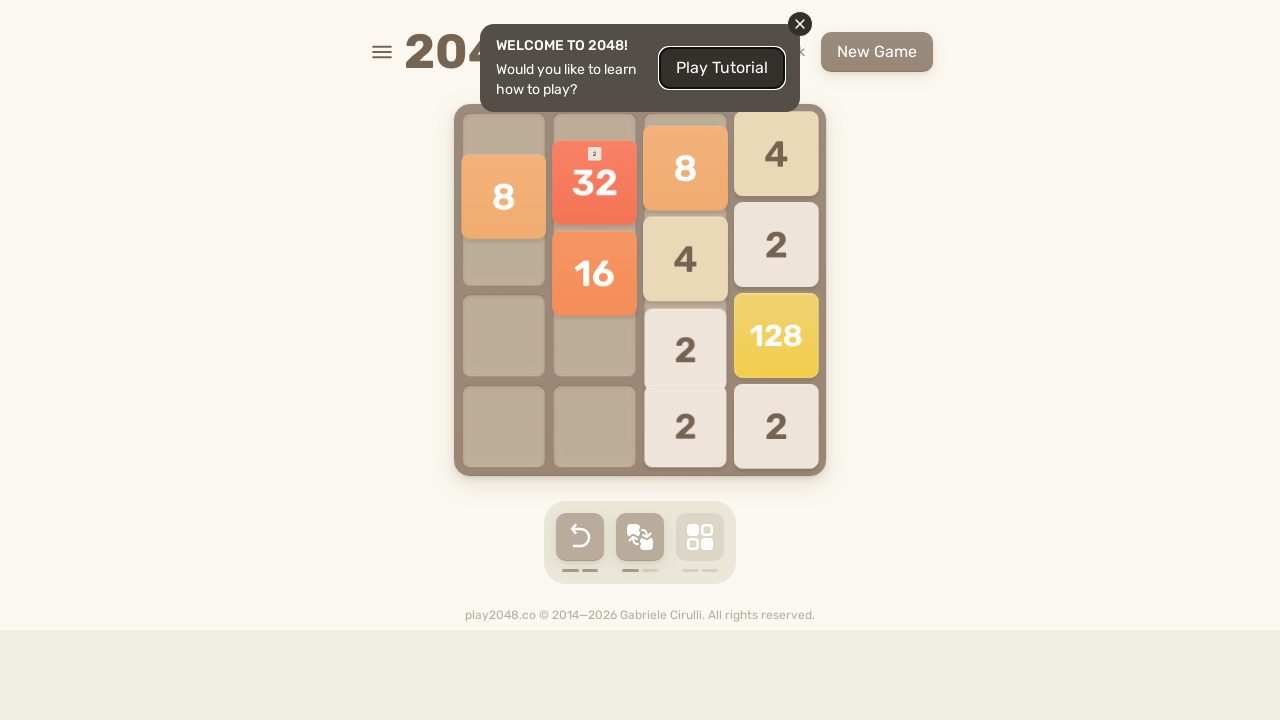

Checked if 'Game over!' message is visible
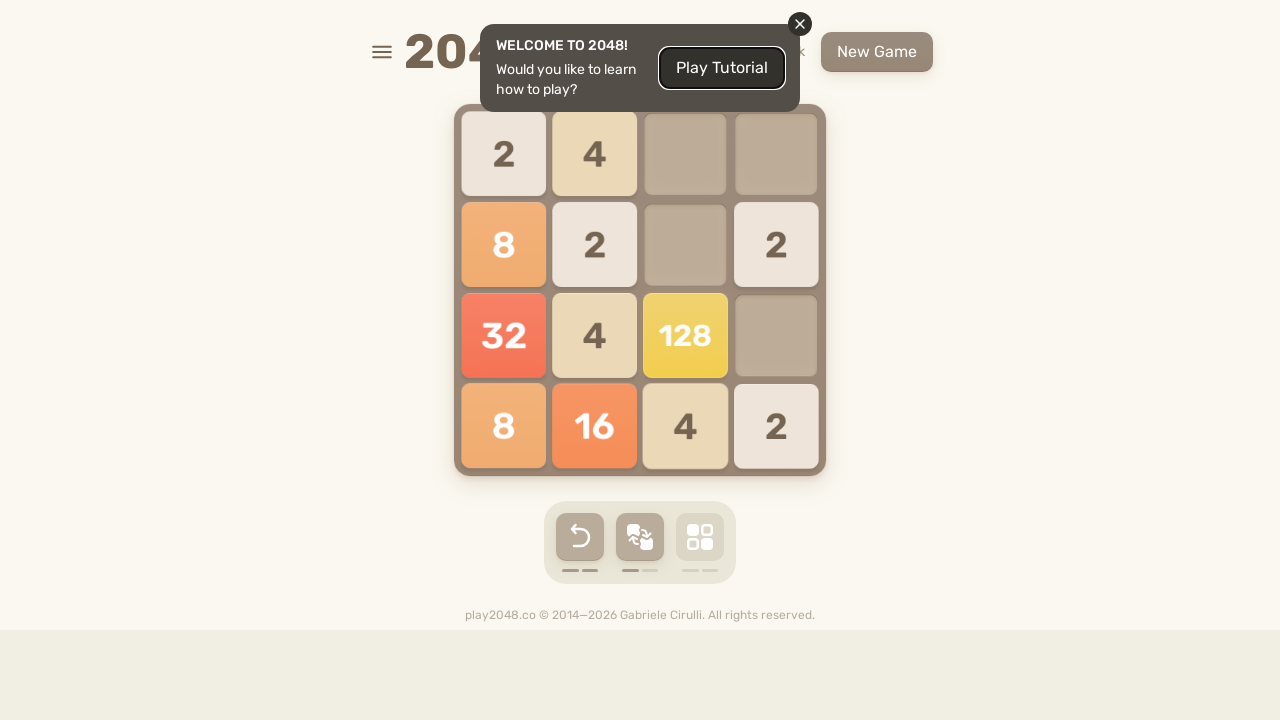

Pressed ArrowUp key in 2048 game
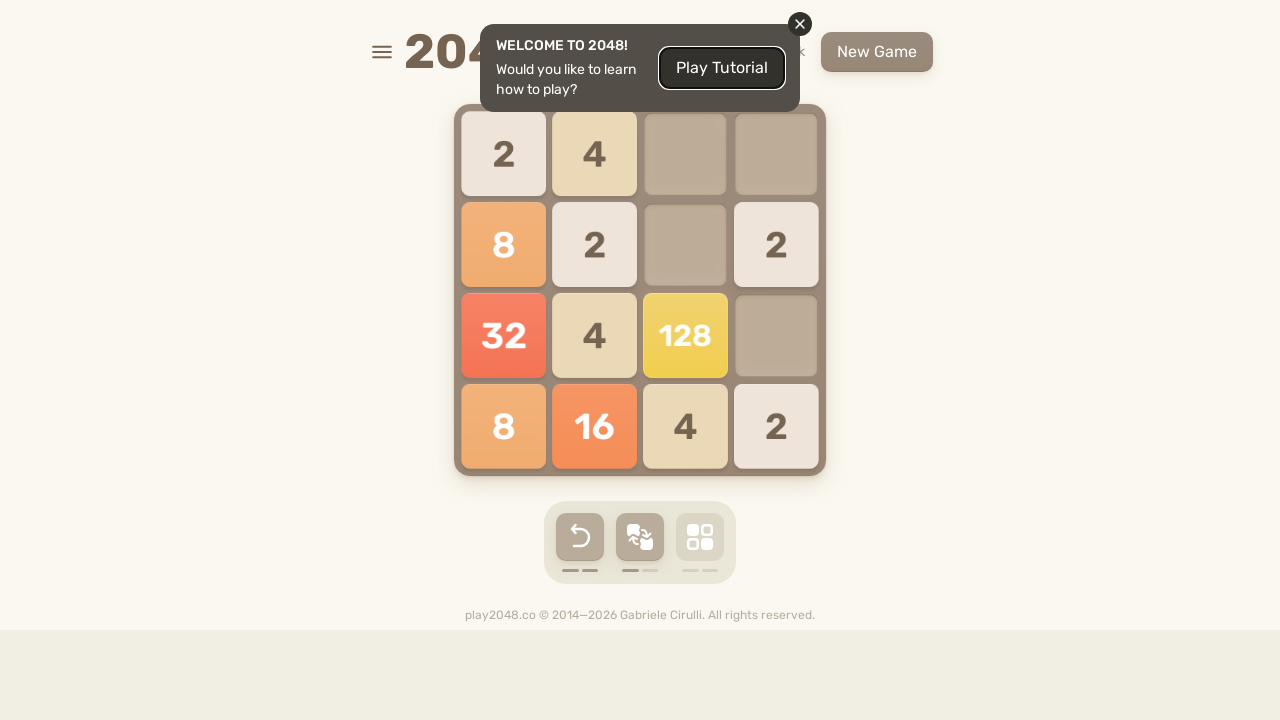

Pressed ArrowRight key in 2048 game
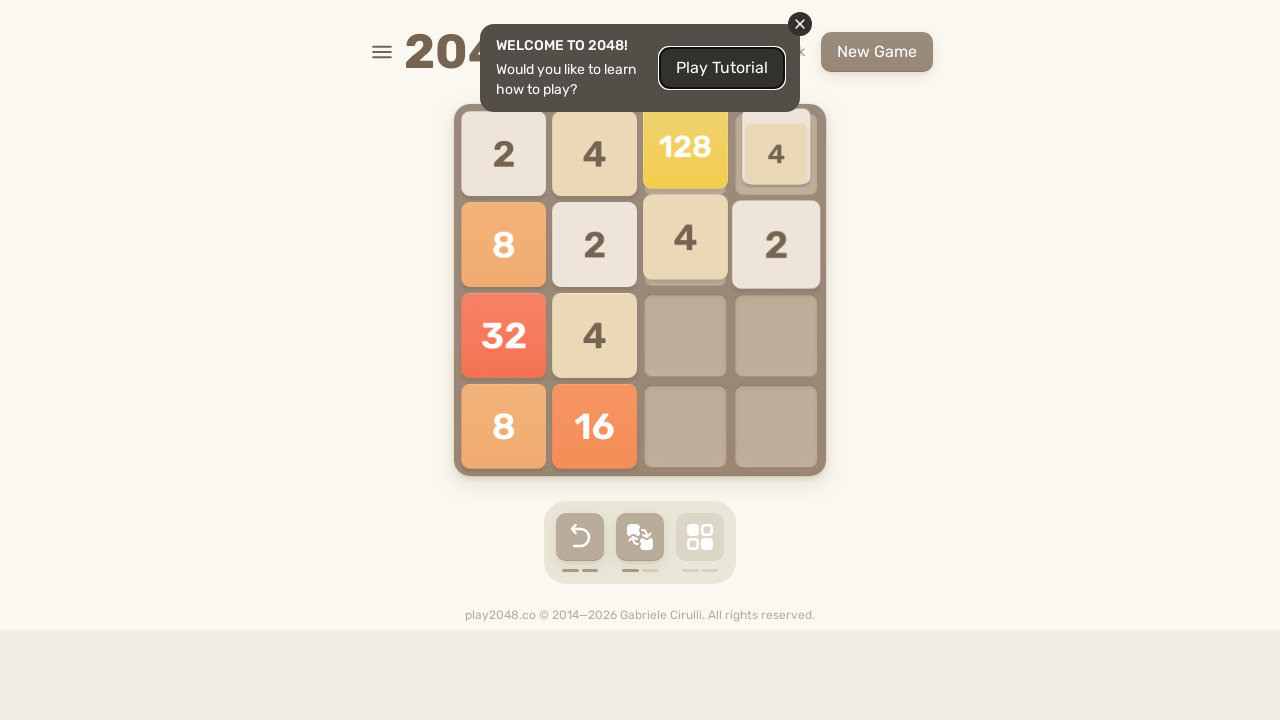

Pressed ArrowDown key in 2048 game
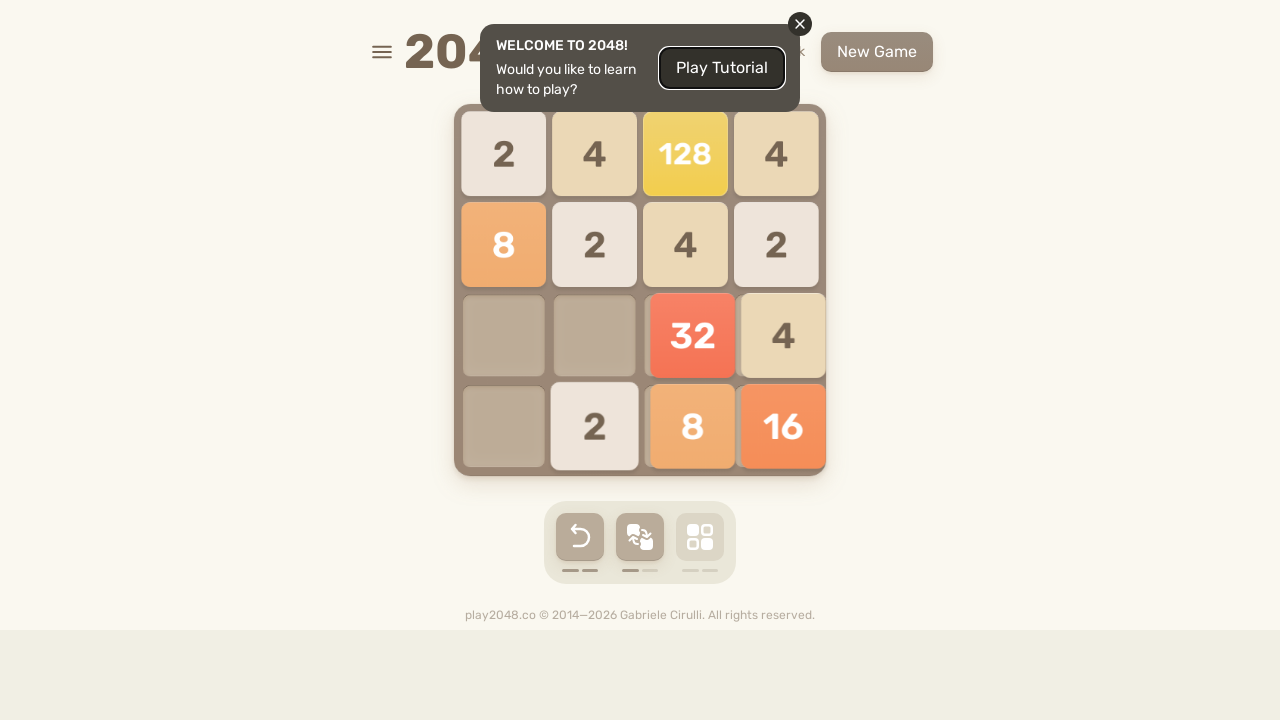

Pressed ArrowLeft key in 2048 game
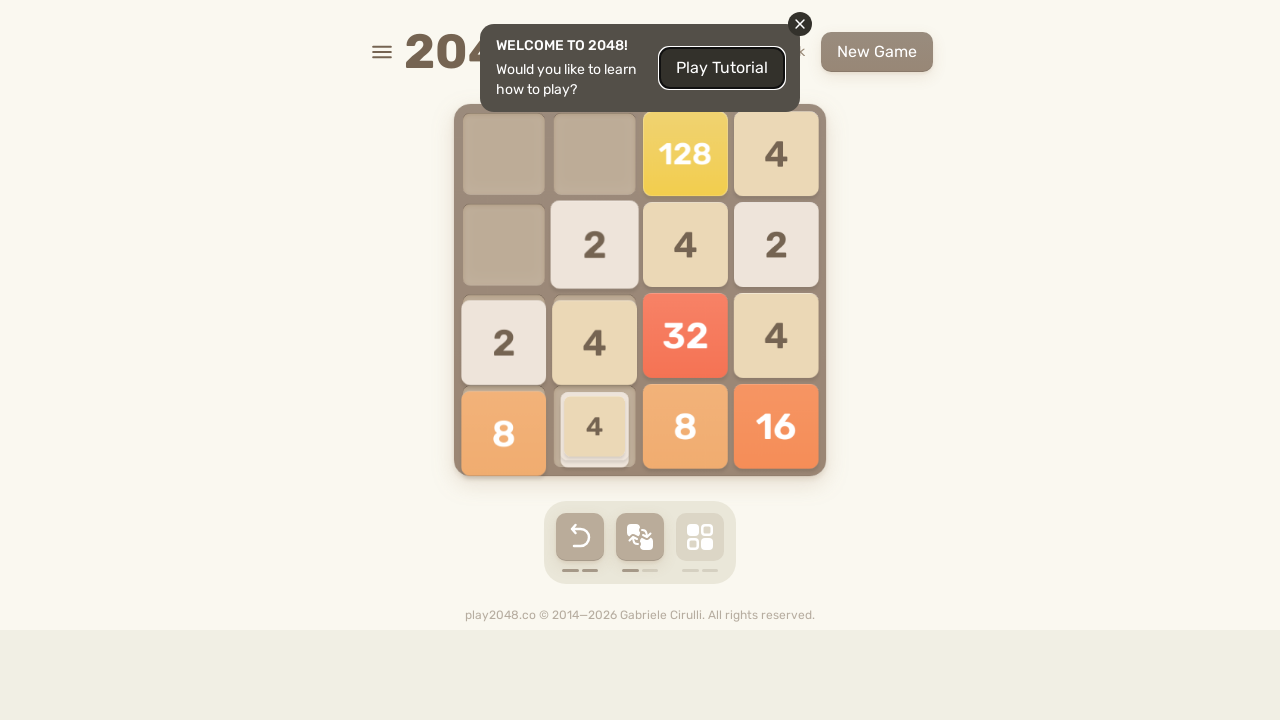

Checked if 'Game over!' message is visible
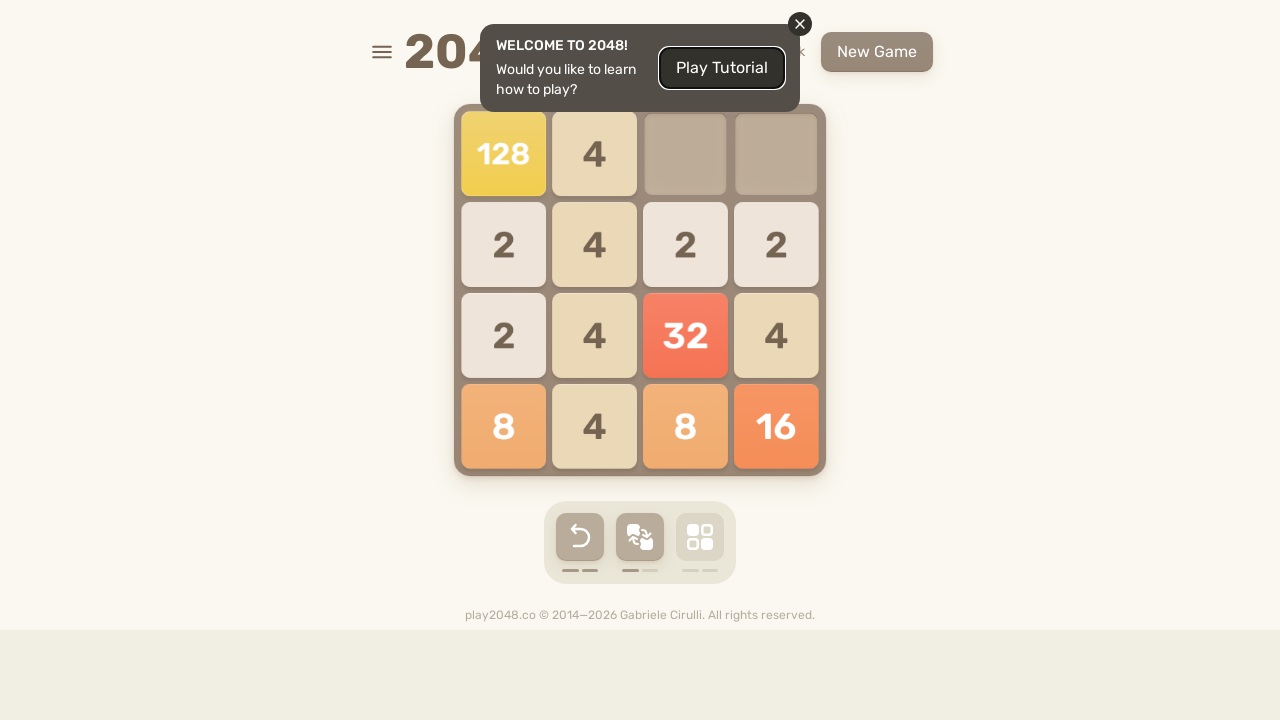

Pressed ArrowUp key in 2048 game
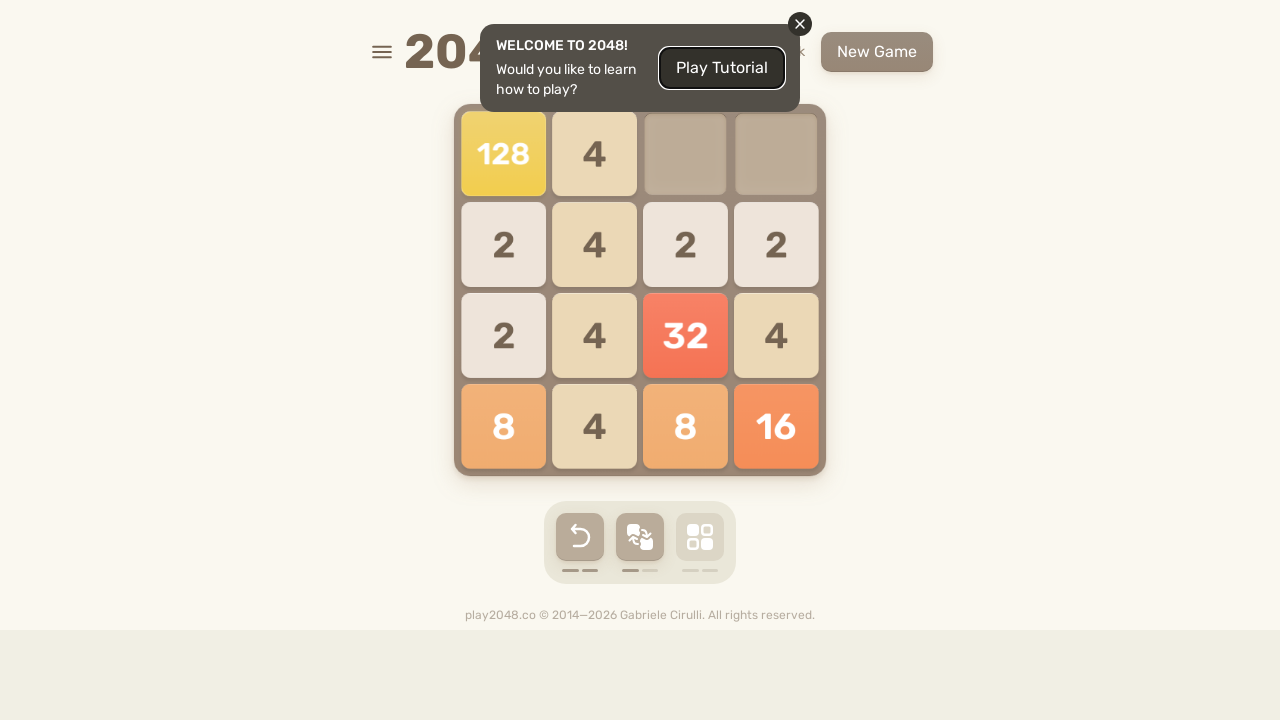

Pressed ArrowRight key in 2048 game
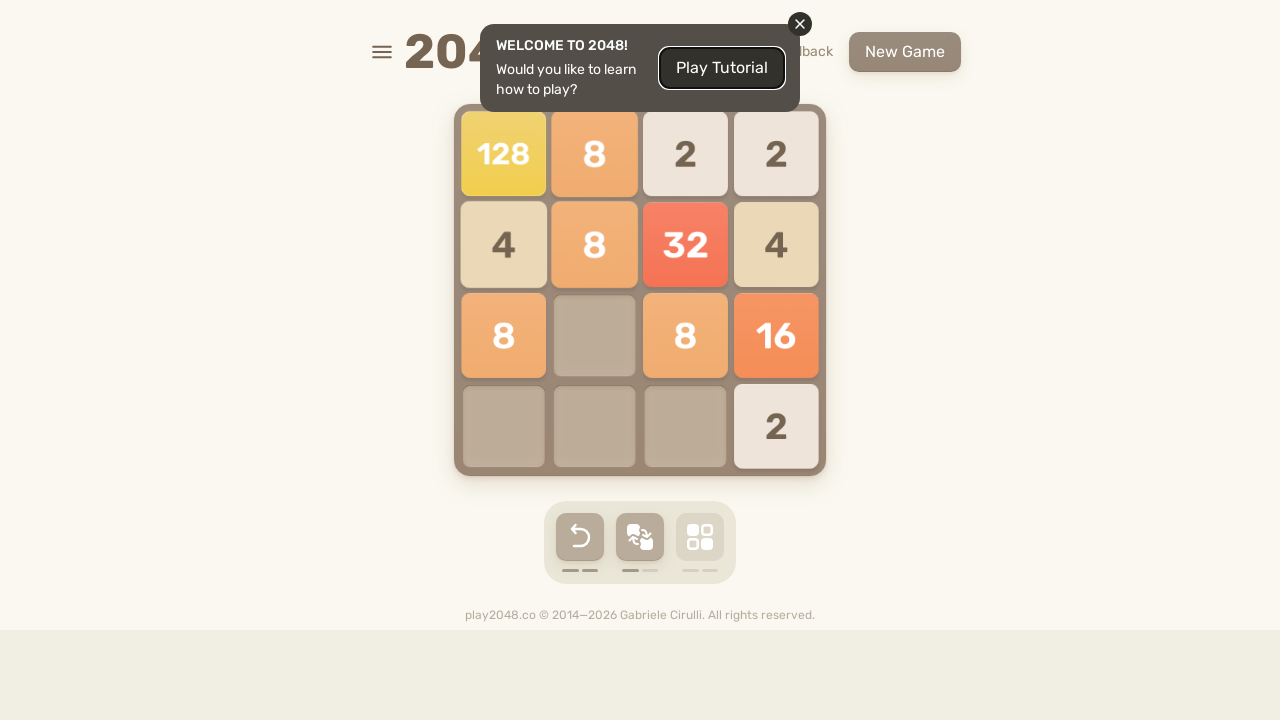

Pressed ArrowDown key in 2048 game
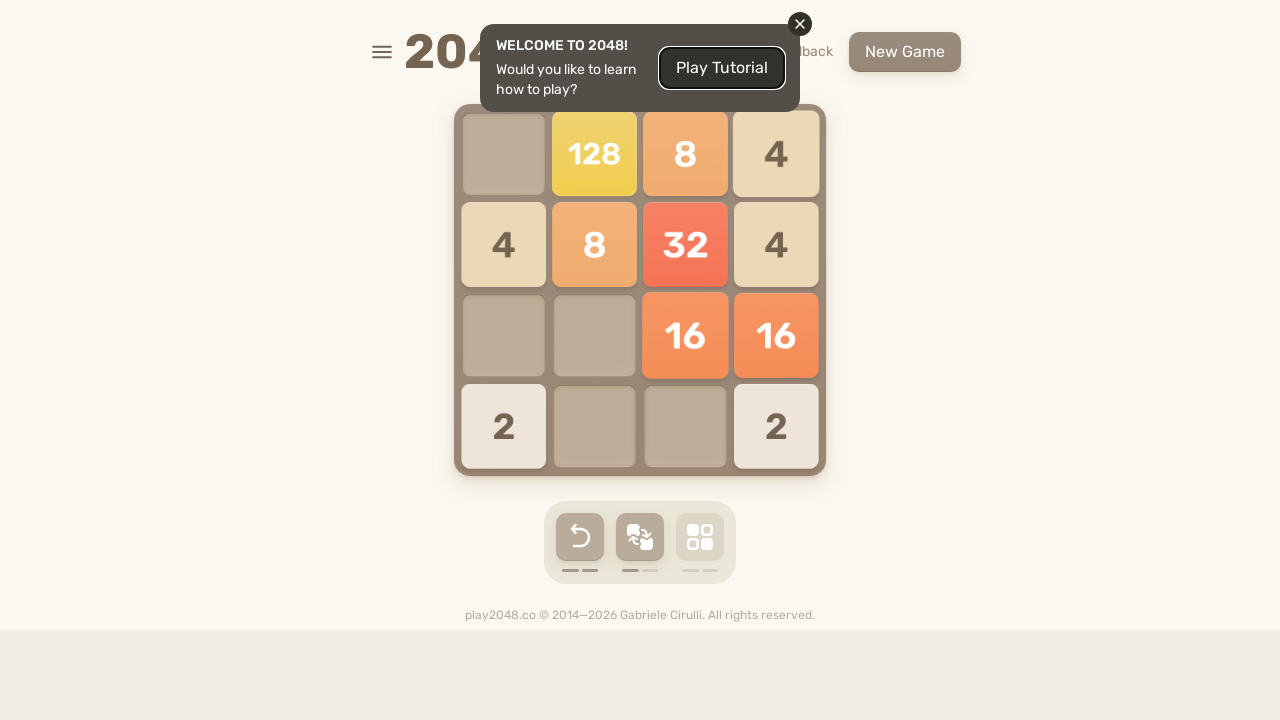

Pressed ArrowLeft key in 2048 game
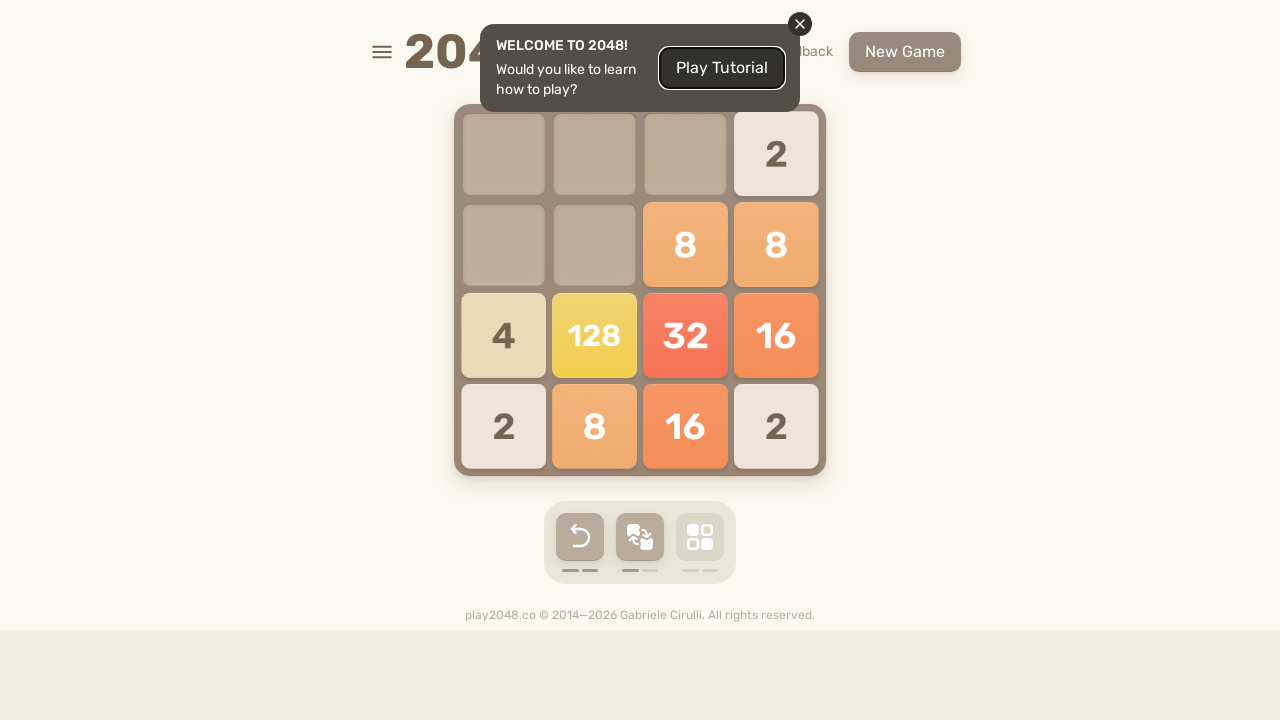

Checked if 'Game over!' message is visible
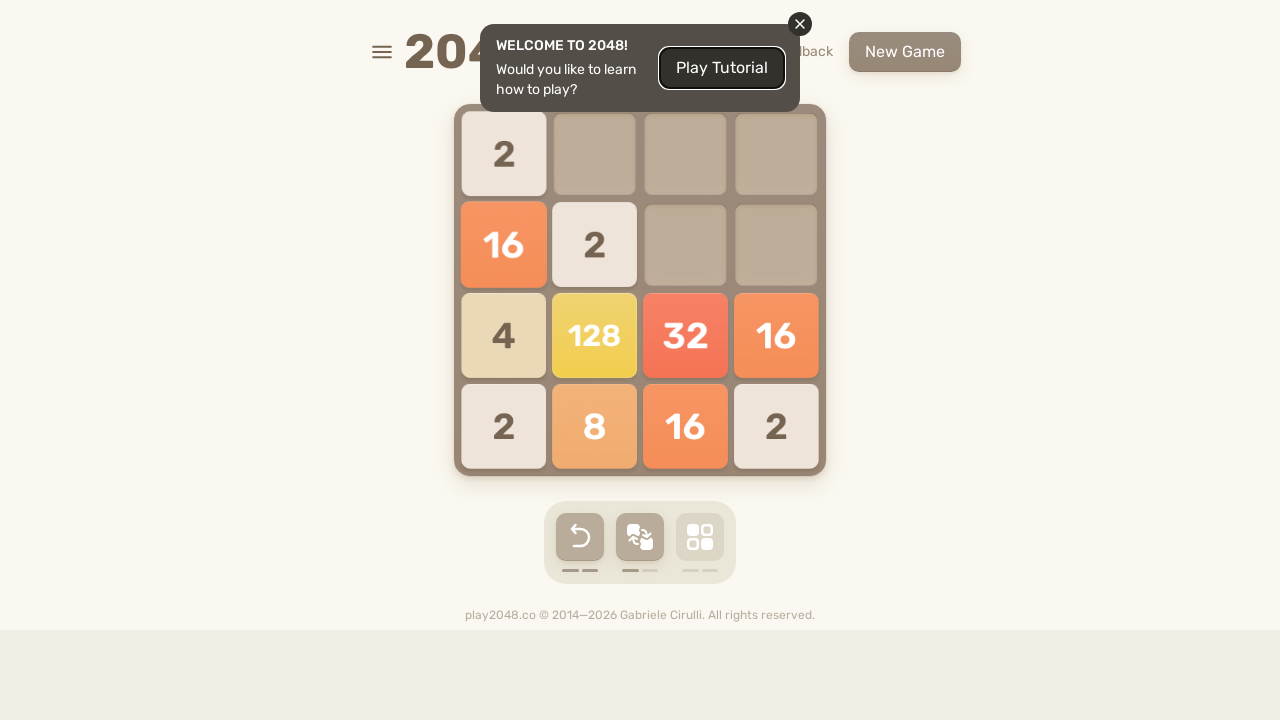

Pressed ArrowUp key in 2048 game
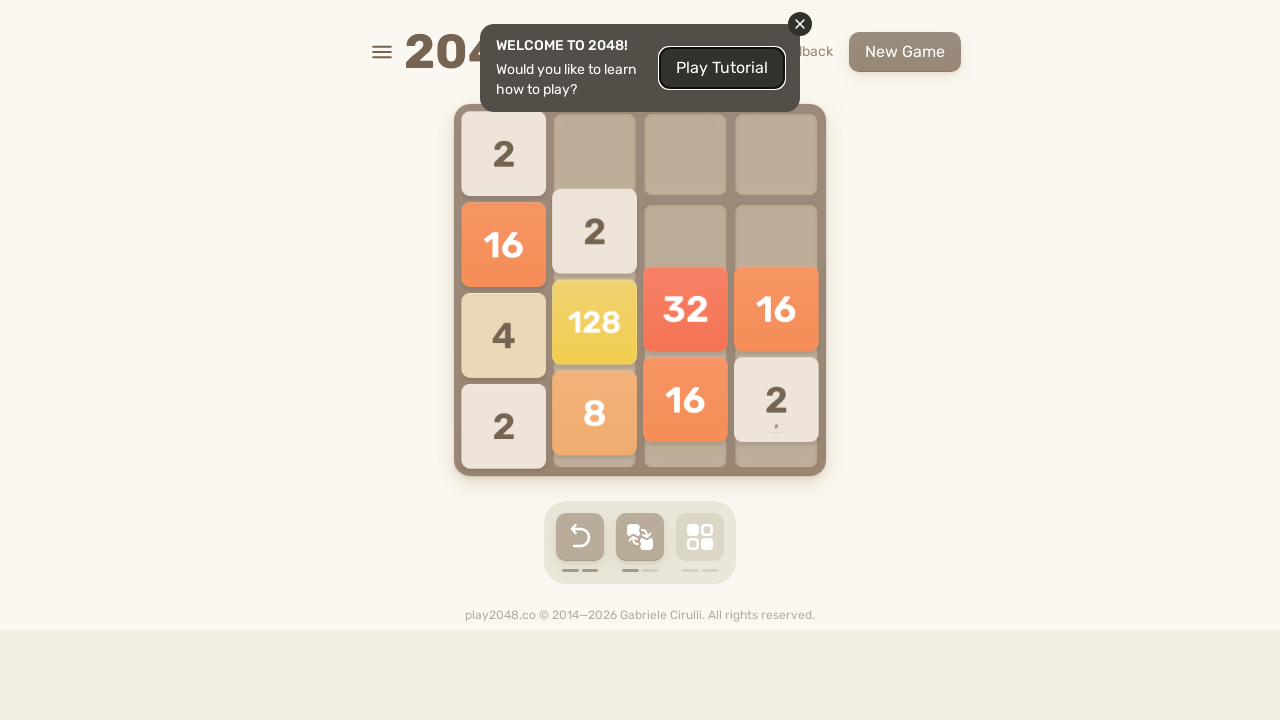

Pressed ArrowRight key in 2048 game
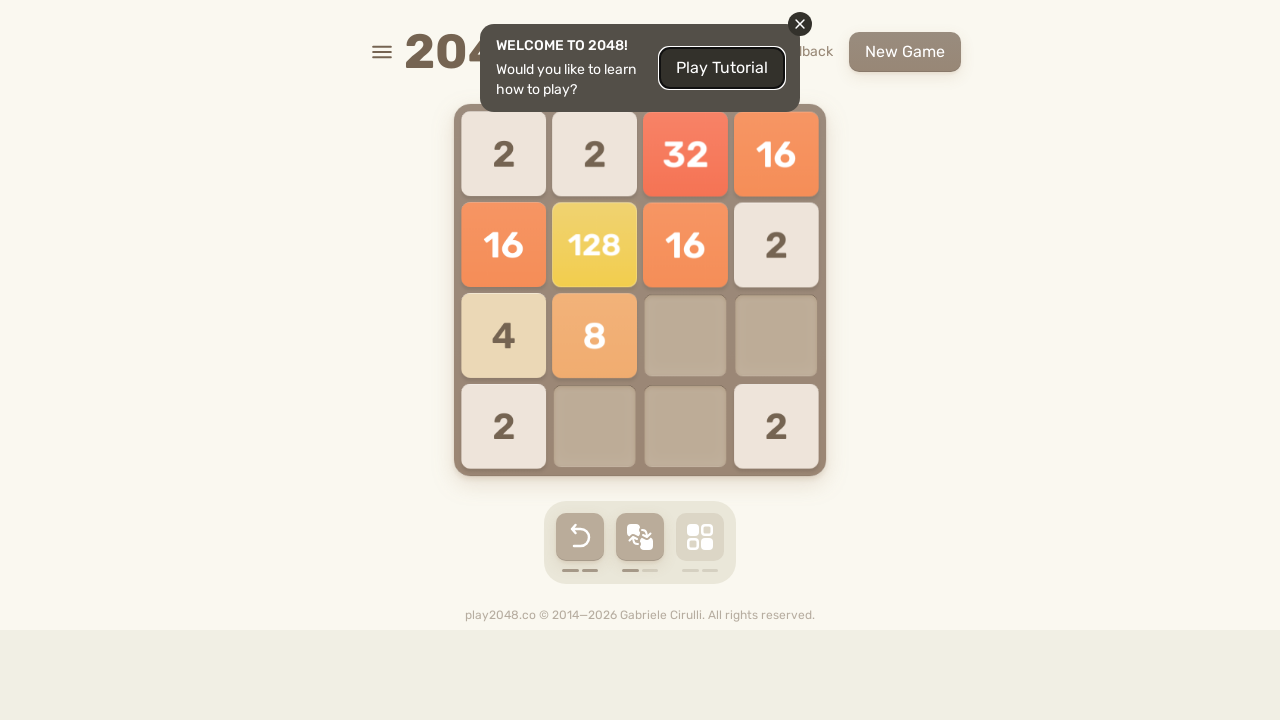

Pressed ArrowDown key in 2048 game
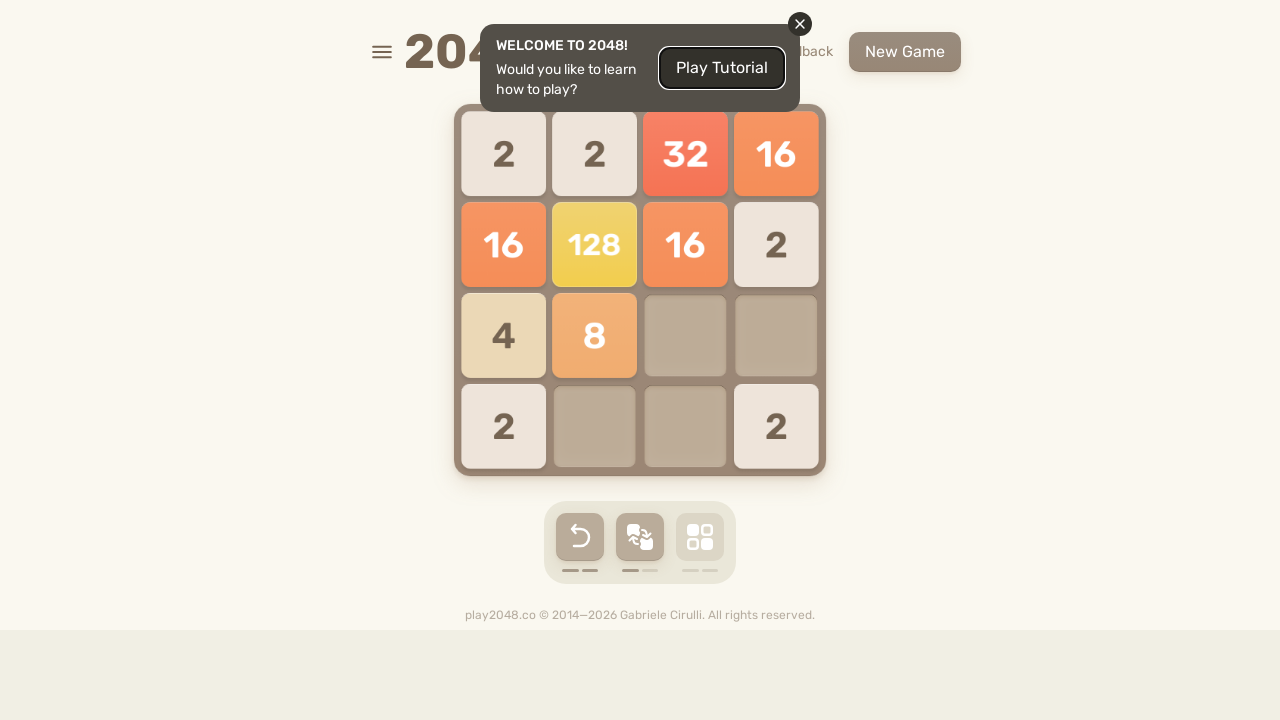

Pressed ArrowLeft key in 2048 game
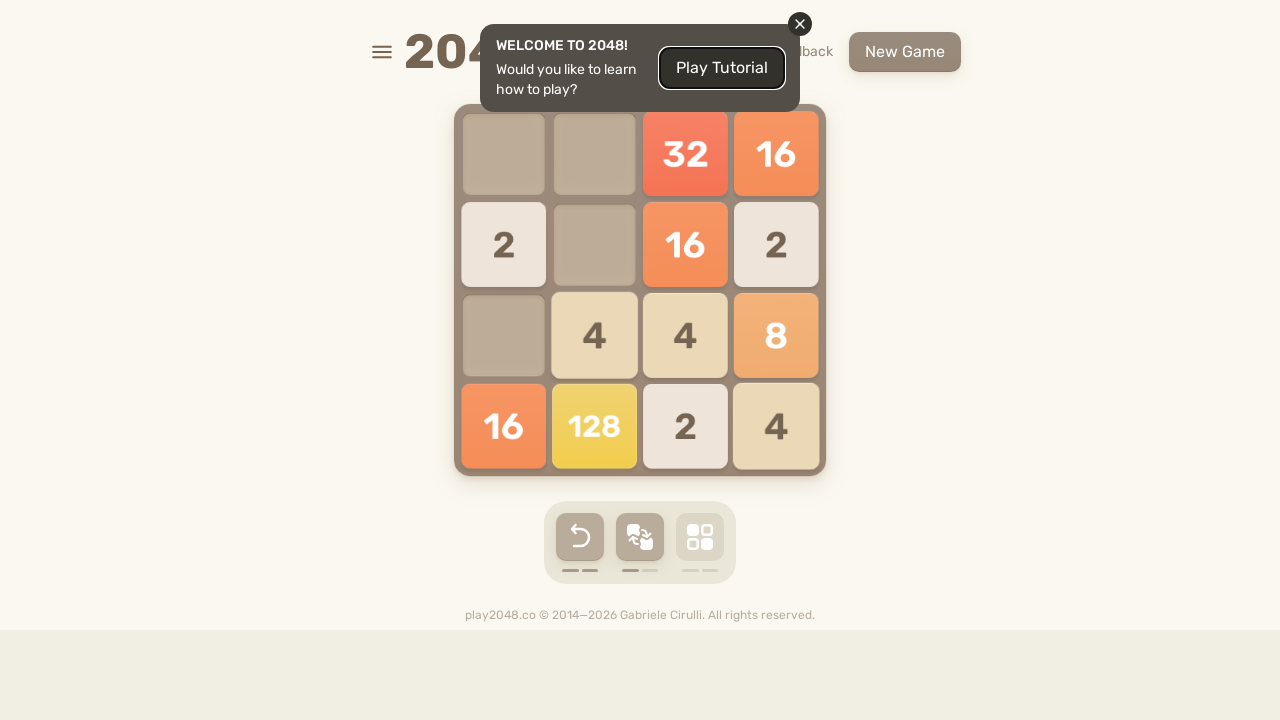

Checked if 'Game over!' message is visible
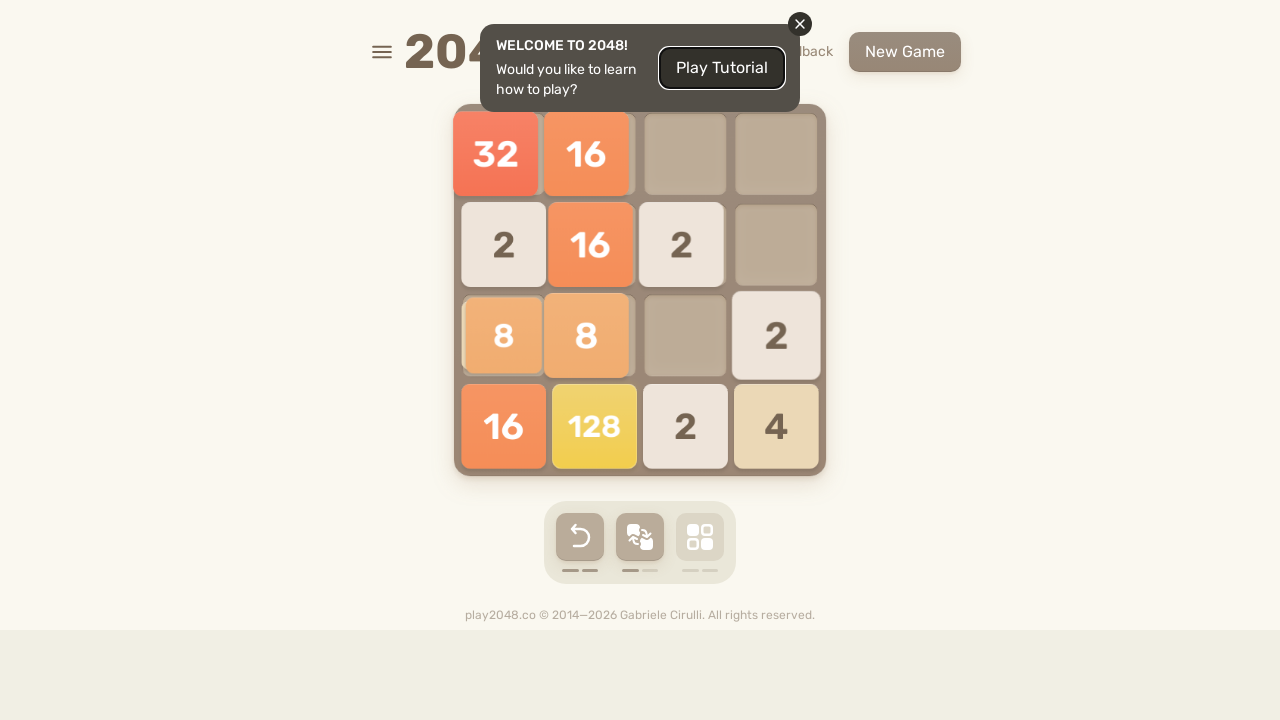

Pressed ArrowUp key in 2048 game
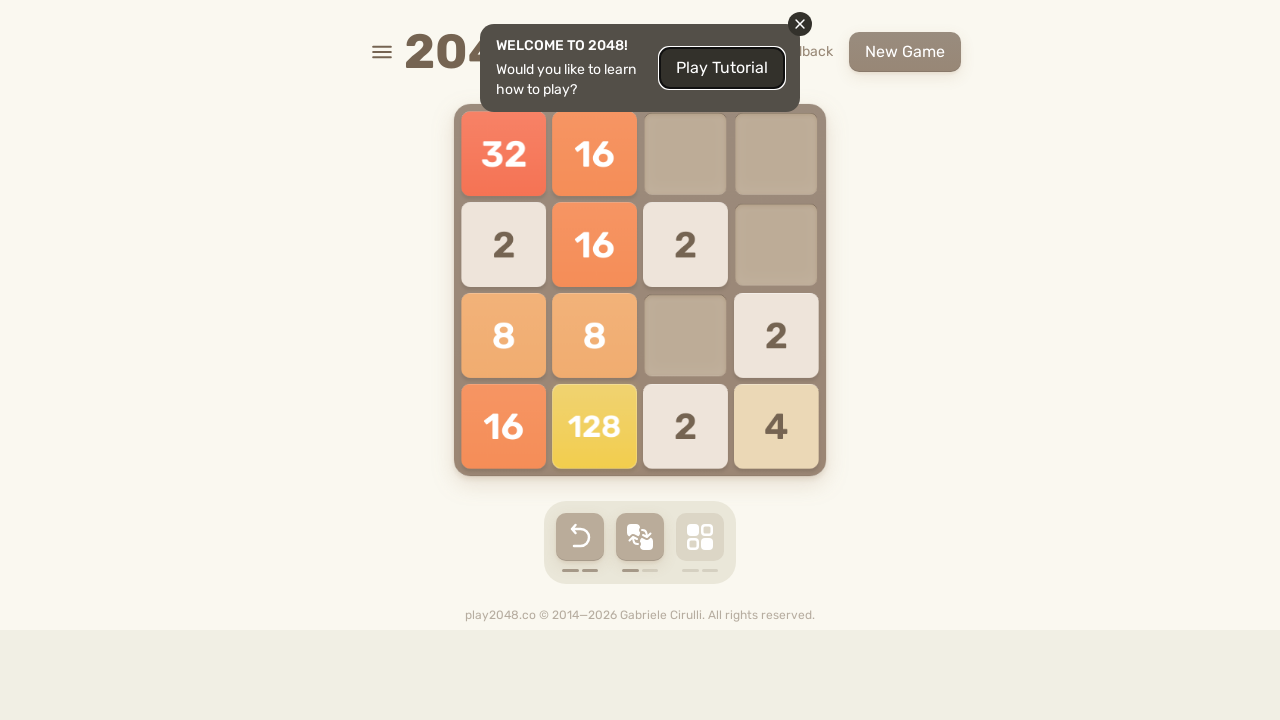

Pressed ArrowRight key in 2048 game
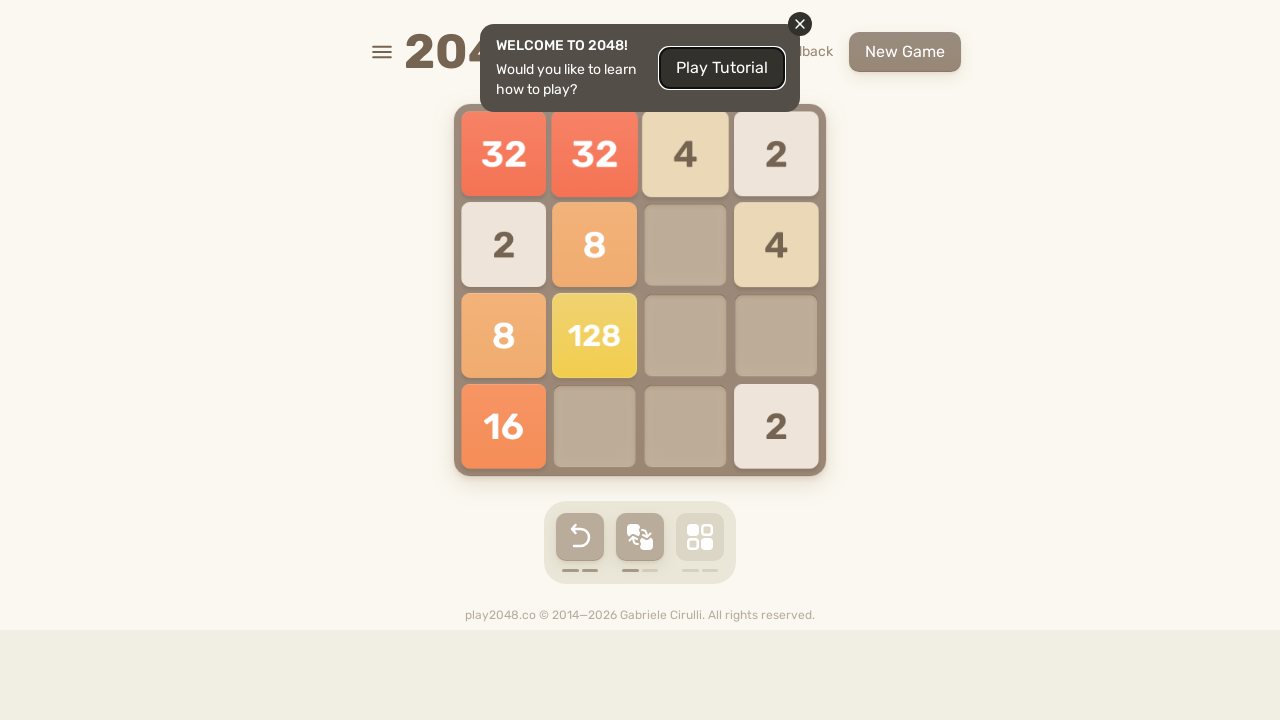

Pressed ArrowDown key in 2048 game
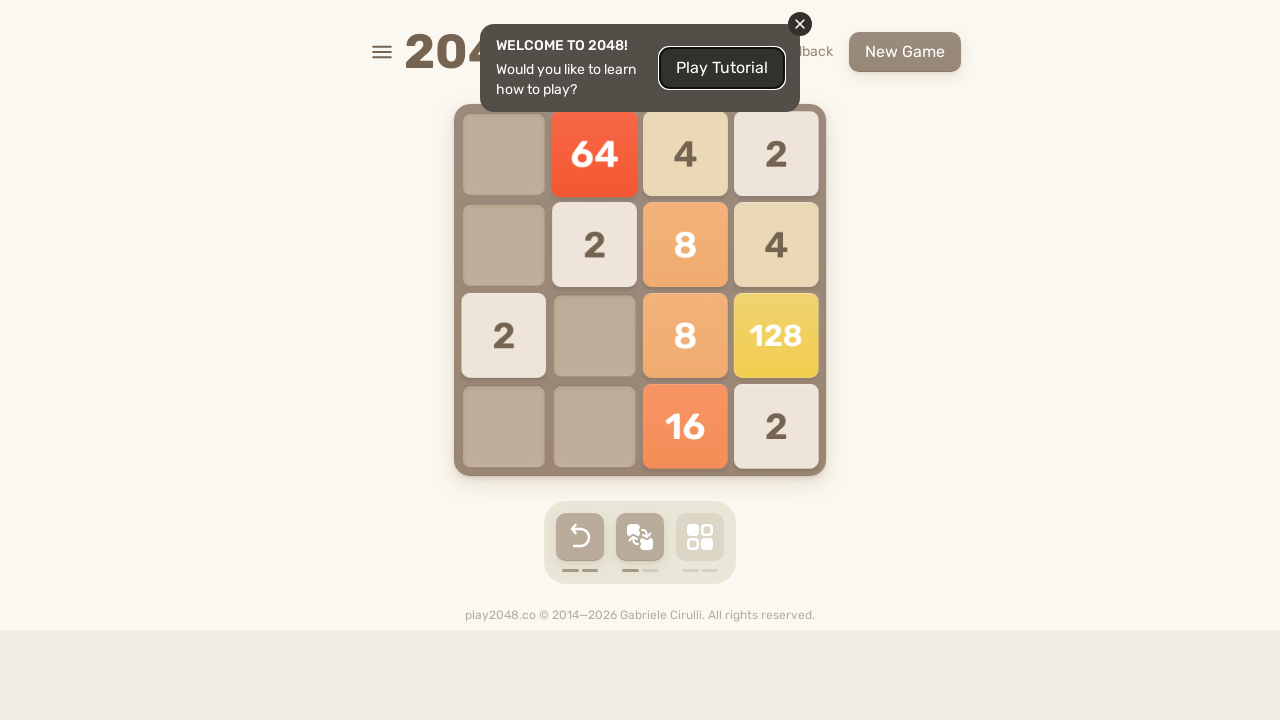

Pressed ArrowLeft key in 2048 game
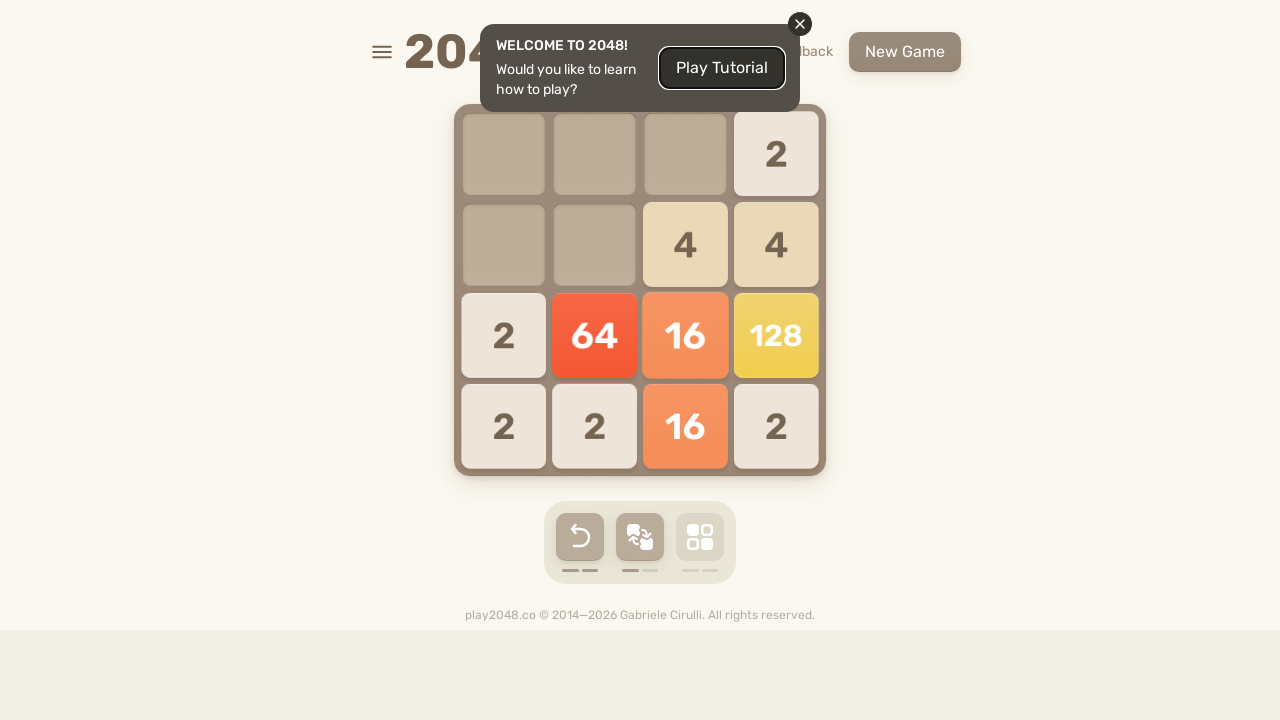

Checked if 'Game over!' message is visible
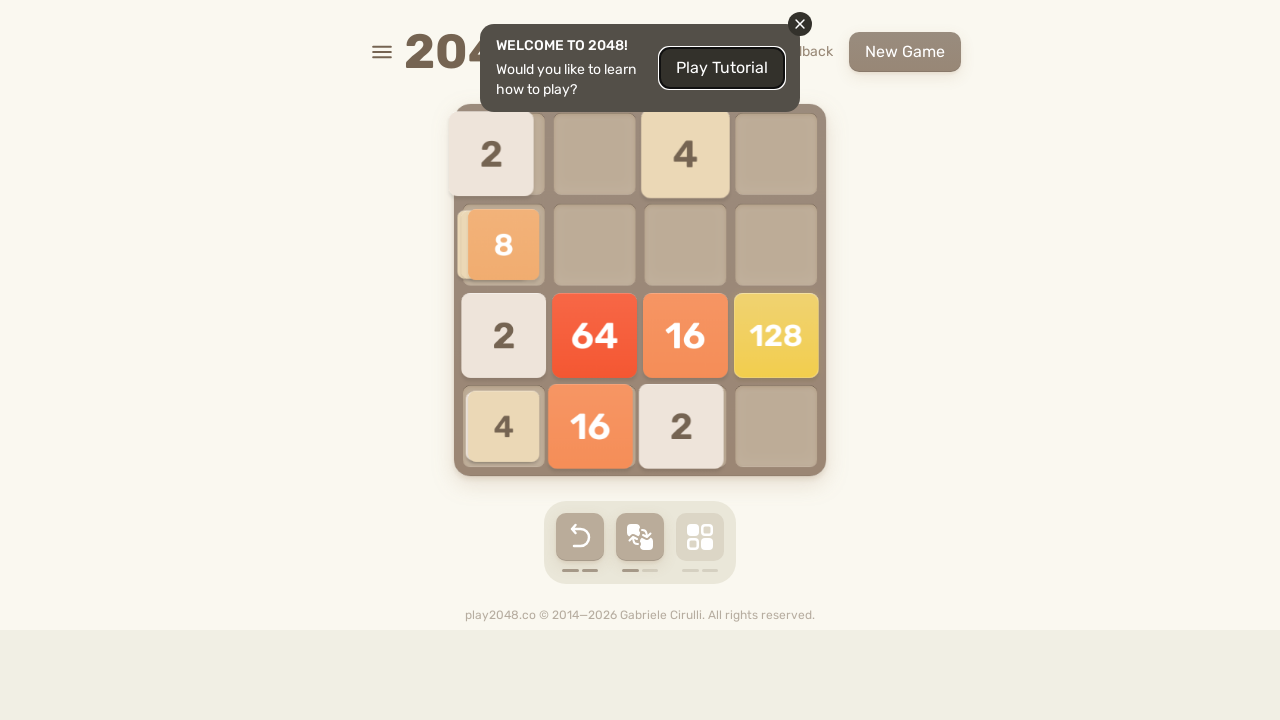

Pressed ArrowUp key in 2048 game
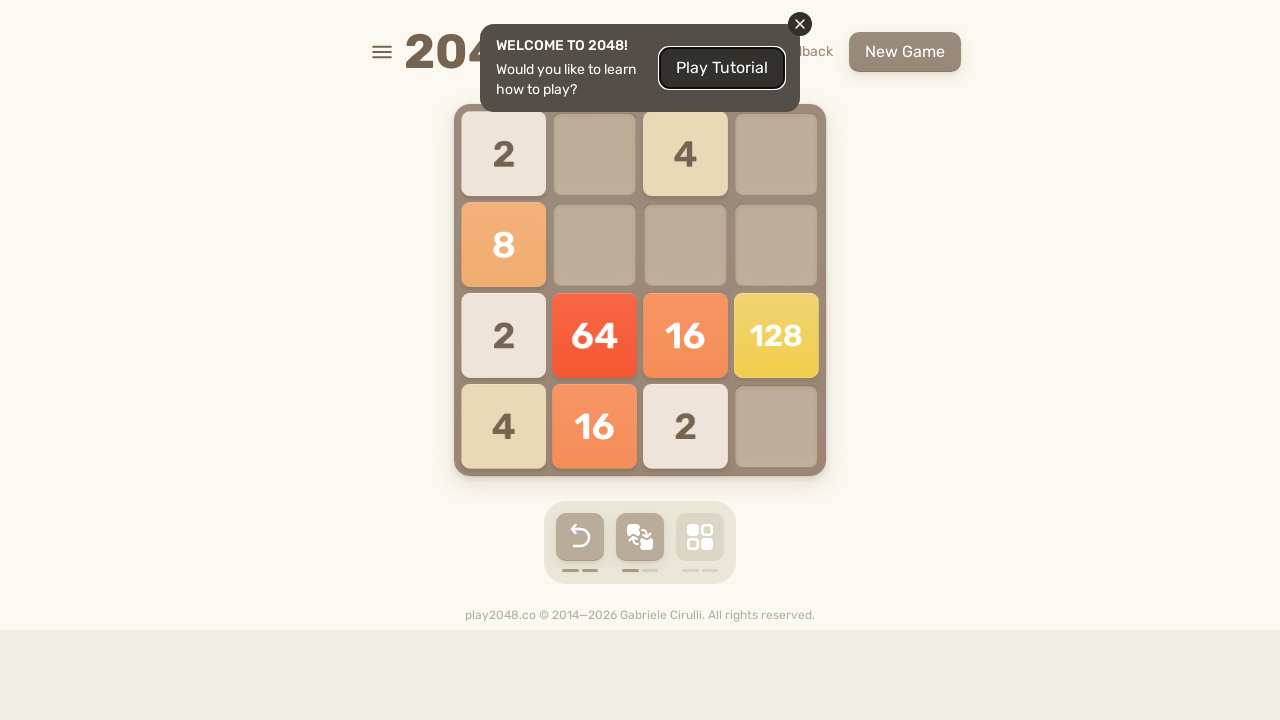

Pressed ArrowRight key in 2048 game
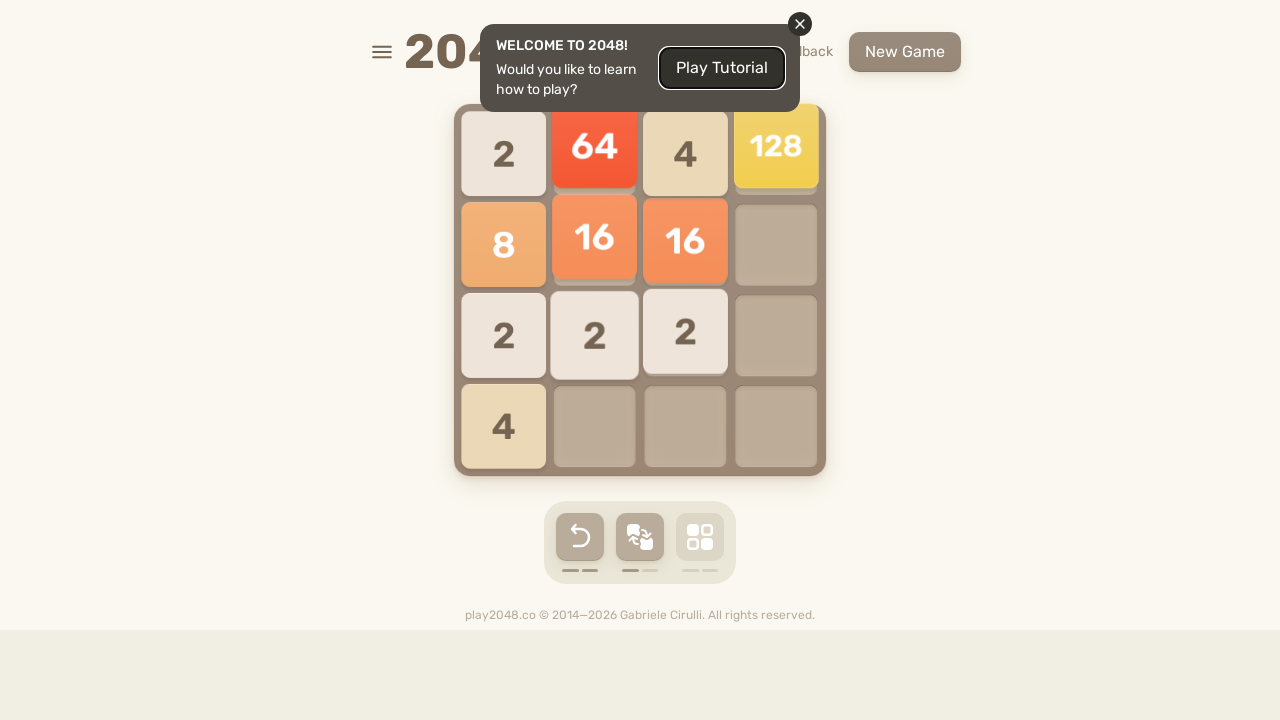

Pressed ArrowDown key in 2048 game
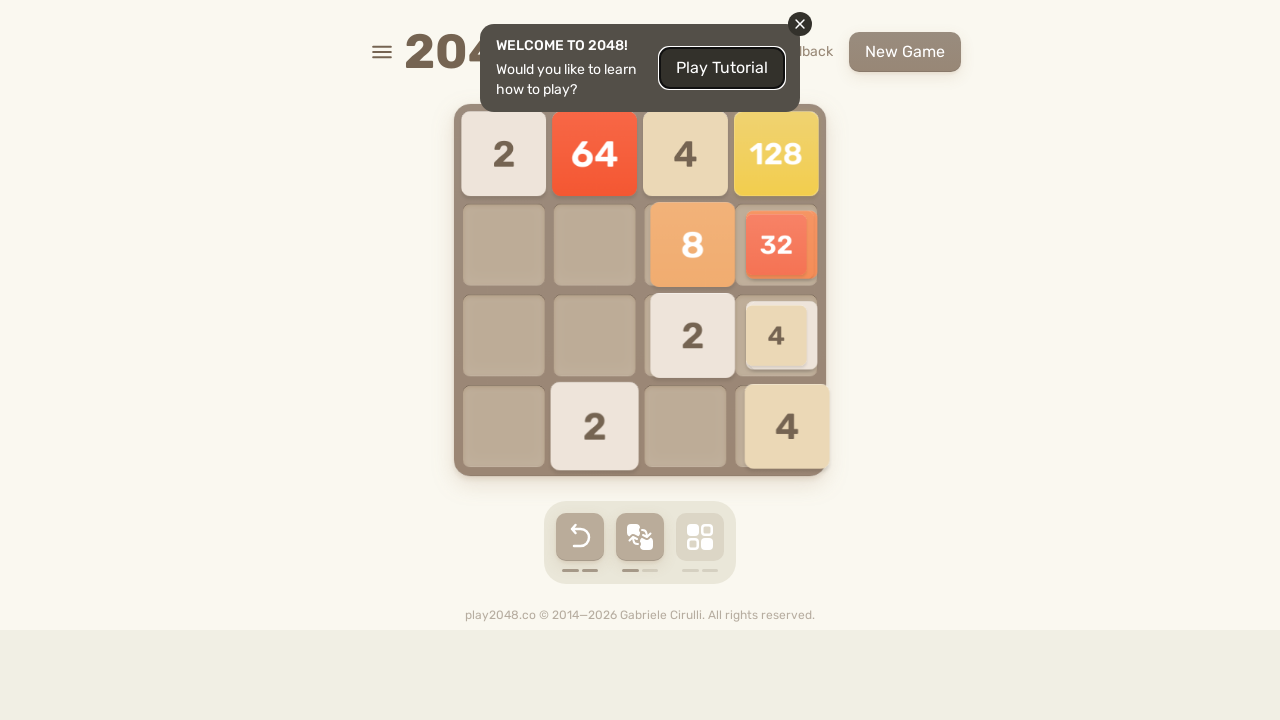

Pressed ArrowLeft key in 2048 game
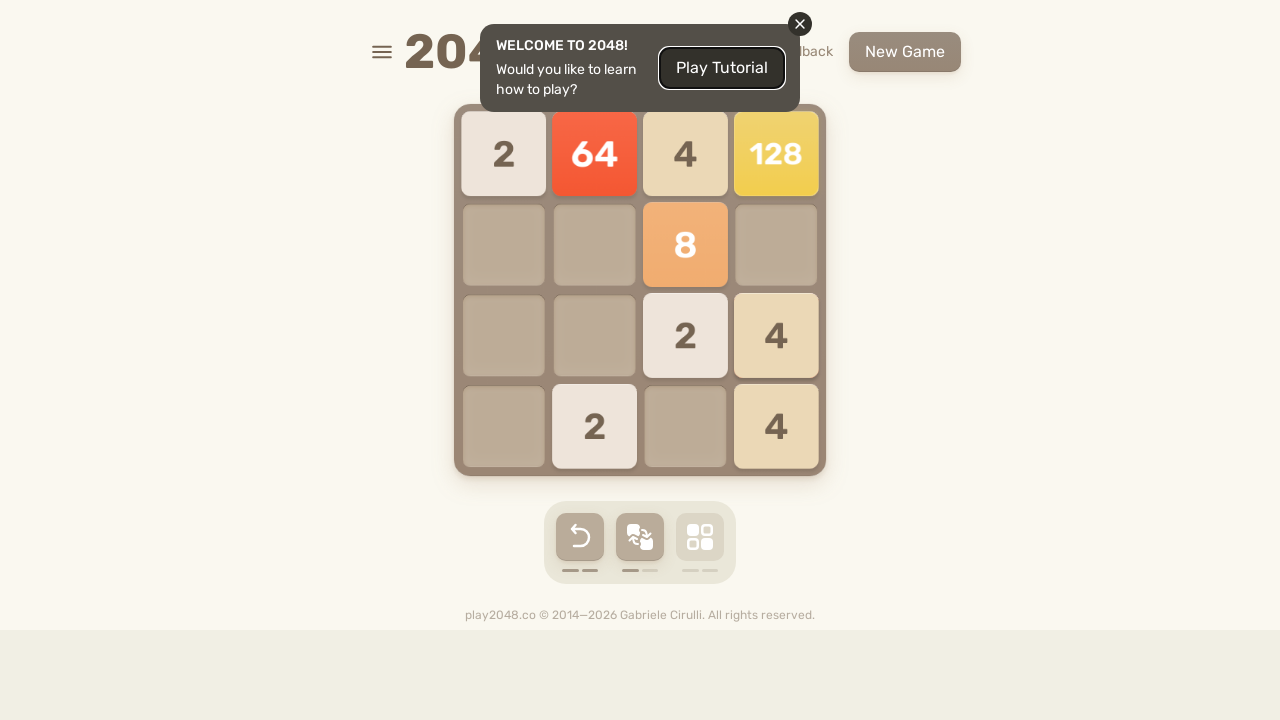

Checked if 'Game over!' message is visible
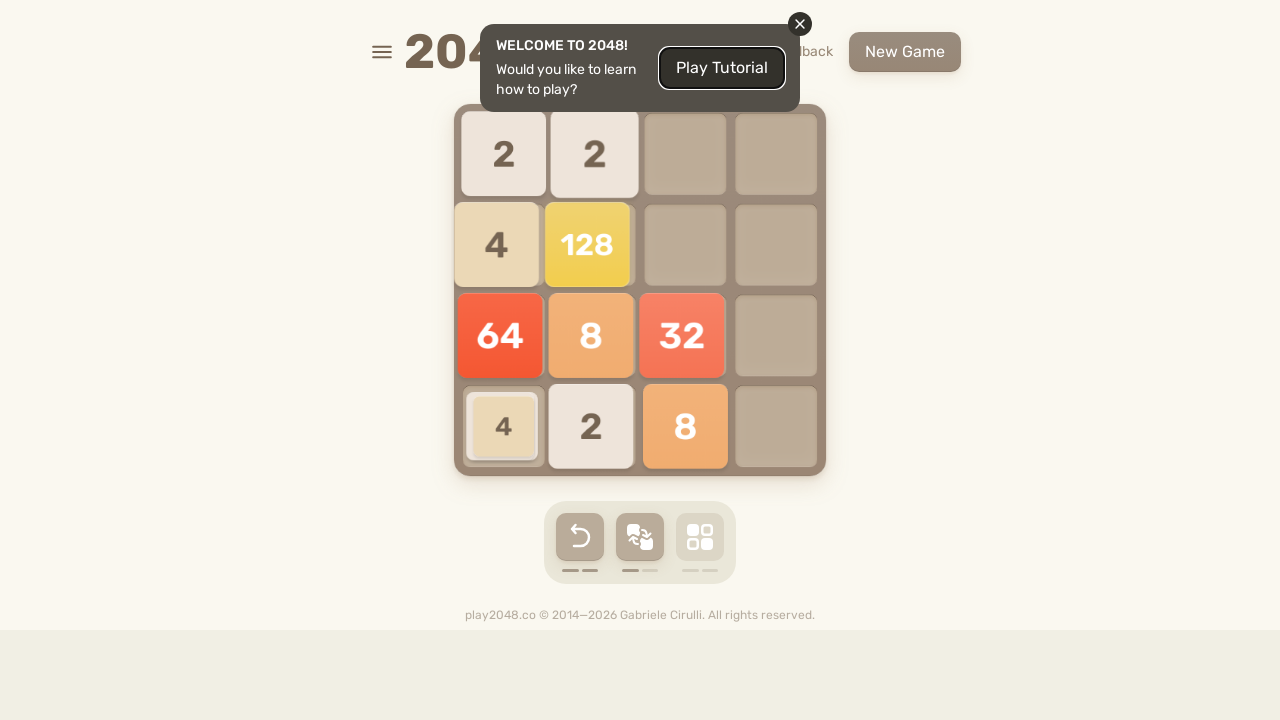

Pressed ArrowUp key in 2048 game
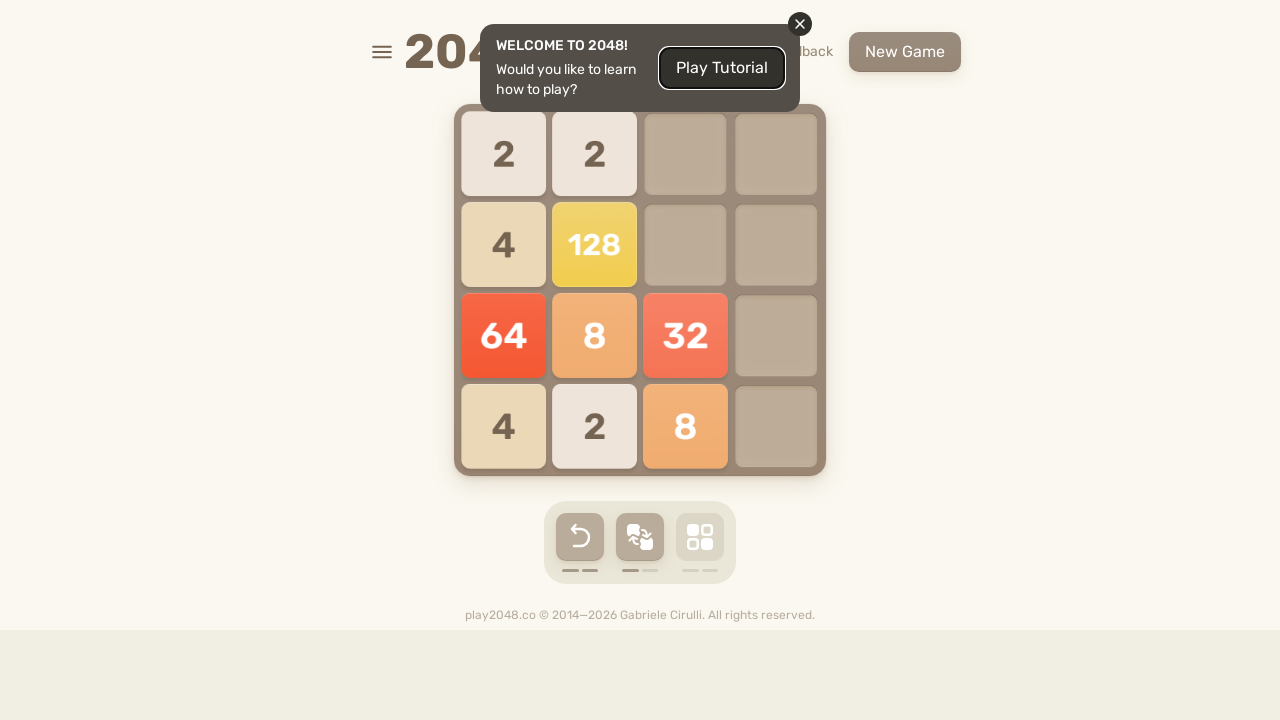

Pressed ArrowRight key in 2048 game
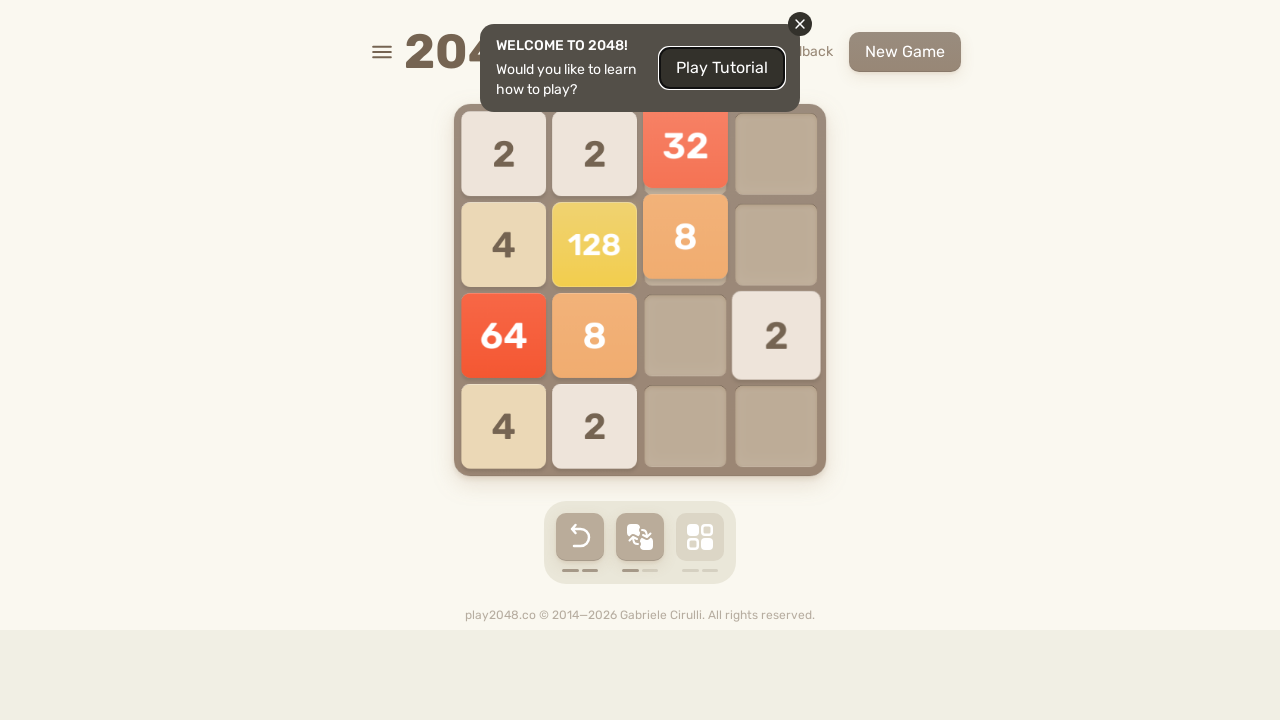

Pressed ArrowDown key in 2048 game
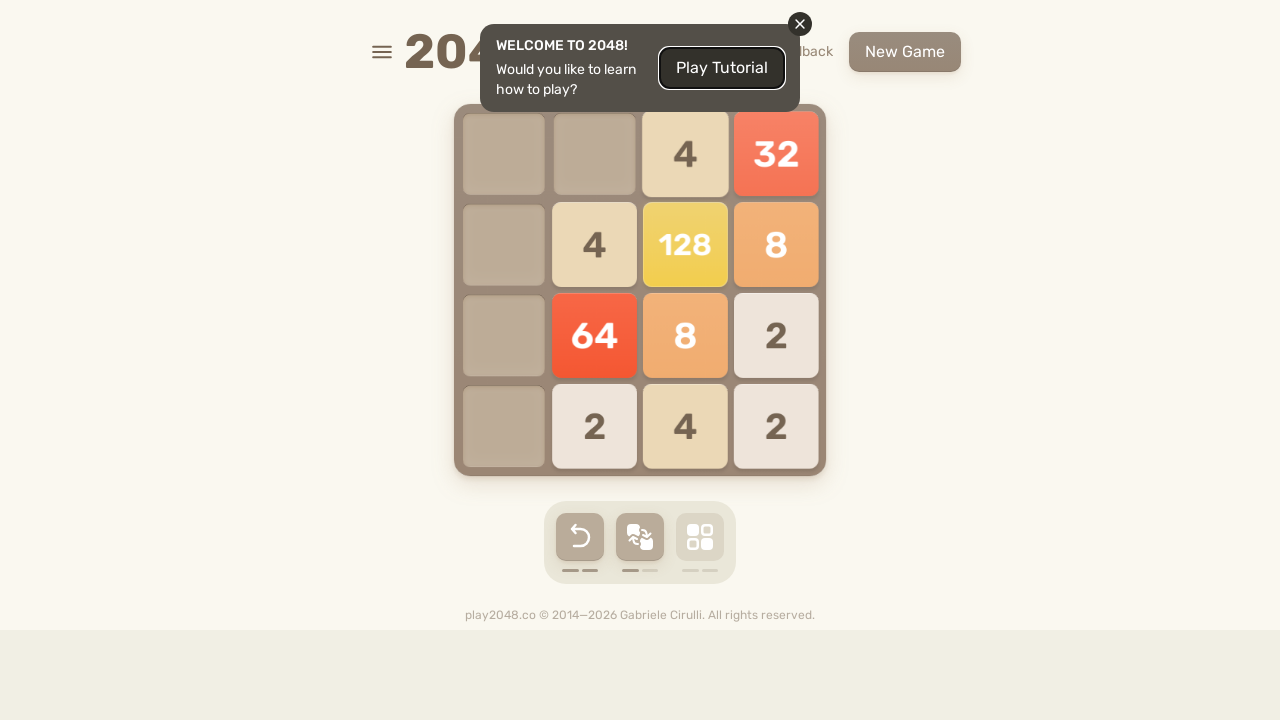

Pressed ArrowLeft key in 2048 game
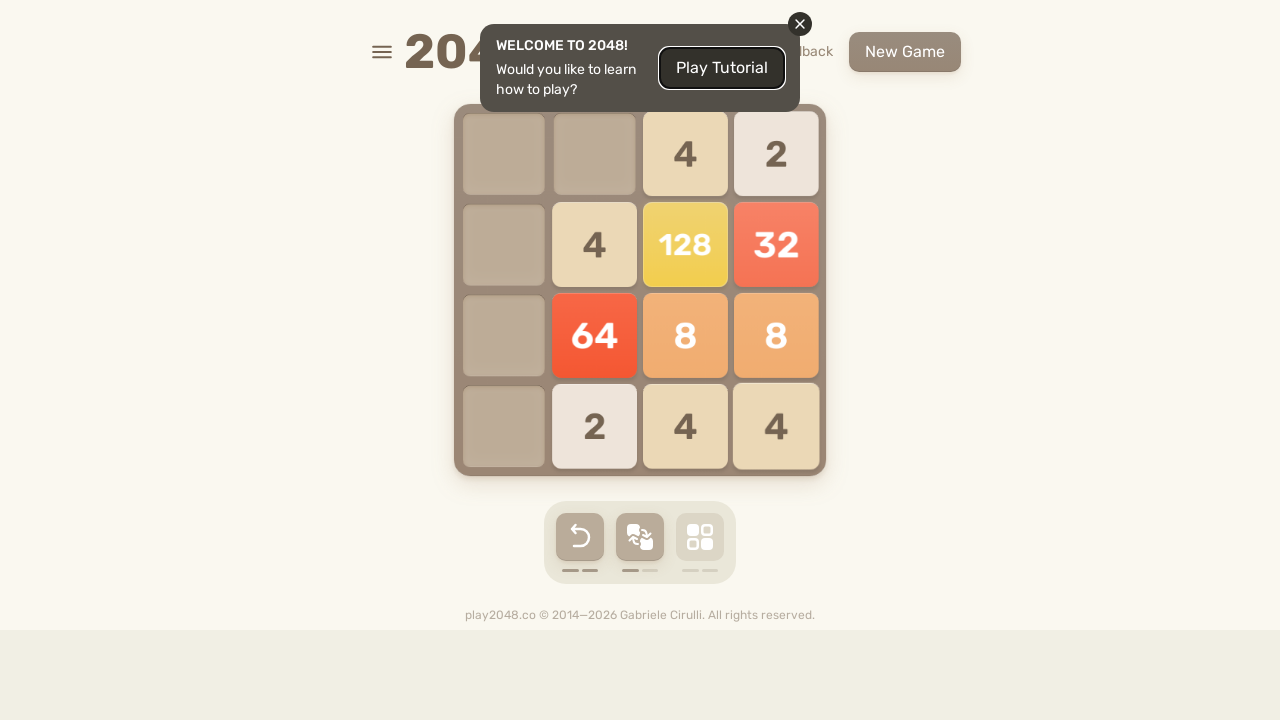

Checked if 'Game over!' message is visible
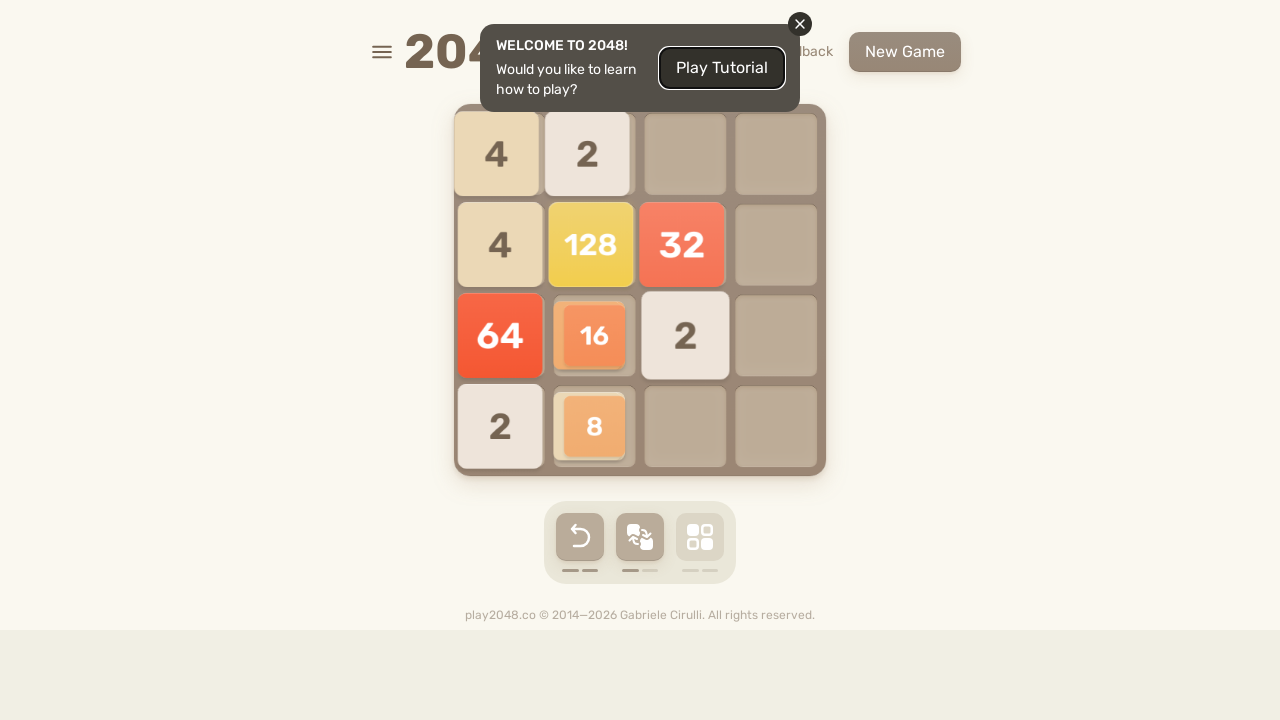

Pressed ArrowUp key in 2048 game
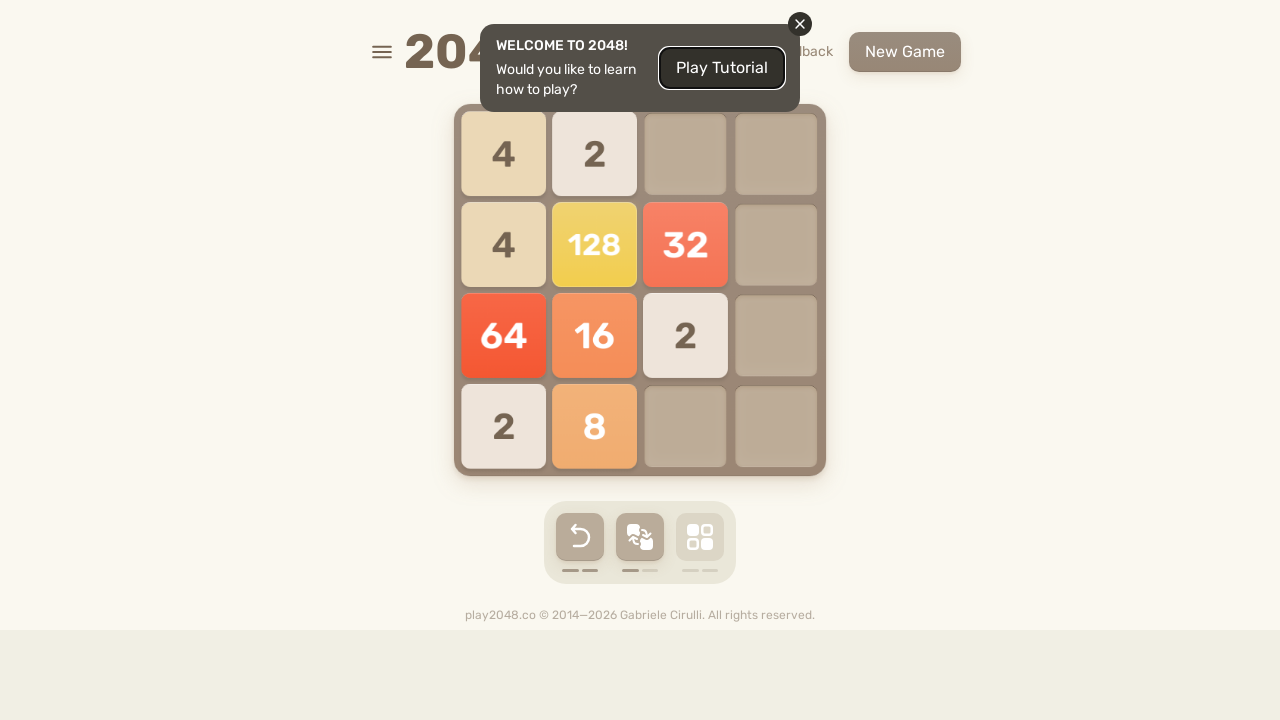

Pressed ArrowRight key in 2048 game
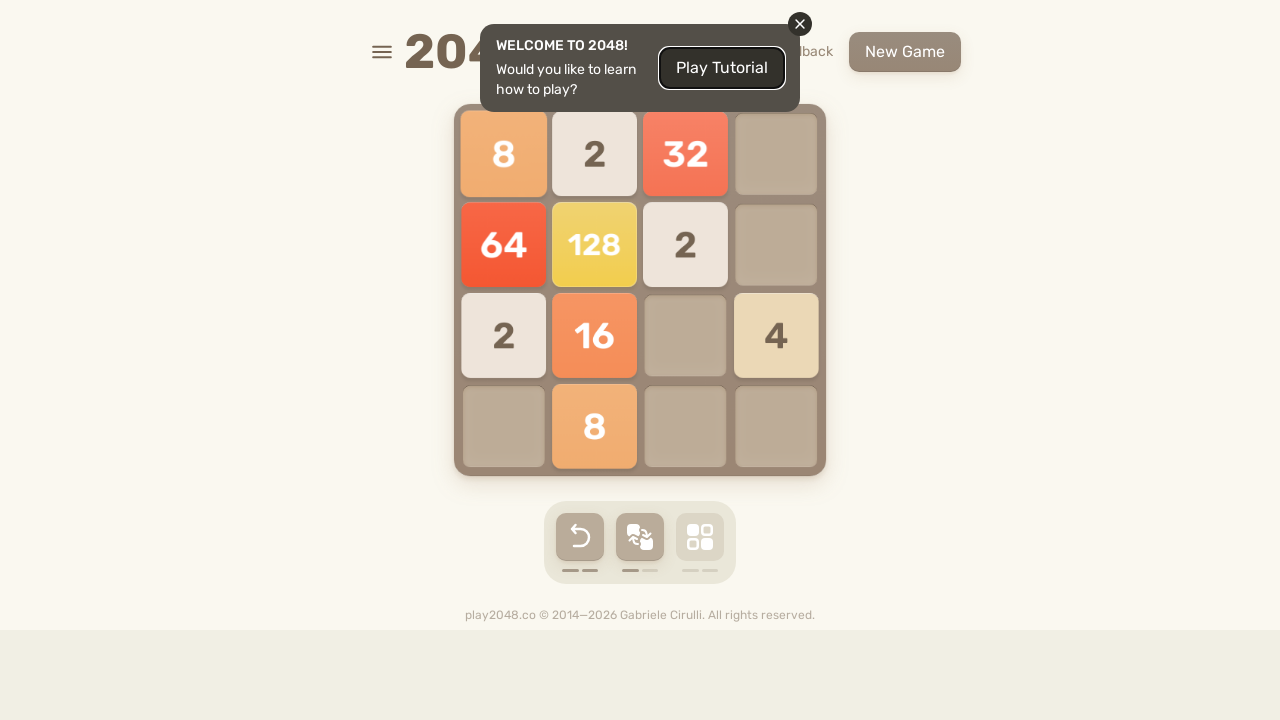

Pressed ArrowDown key in 2048 game
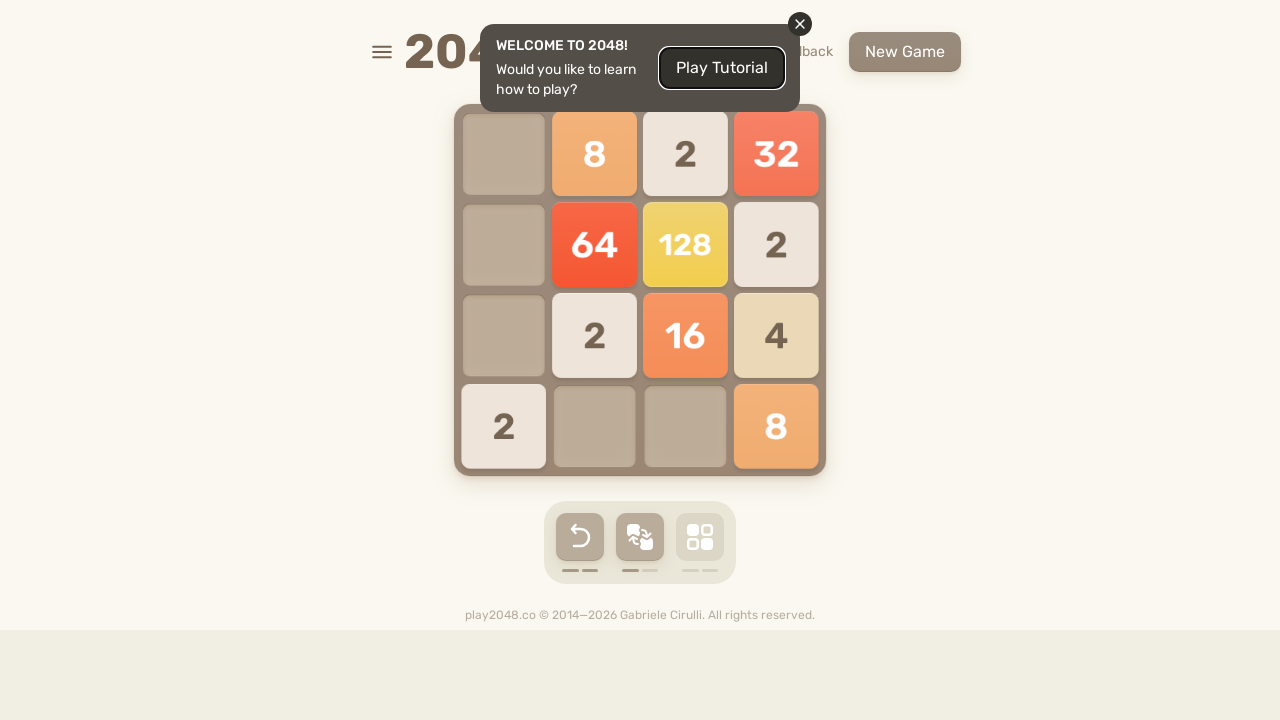

Pressed ArrowLeft key in 2048 game
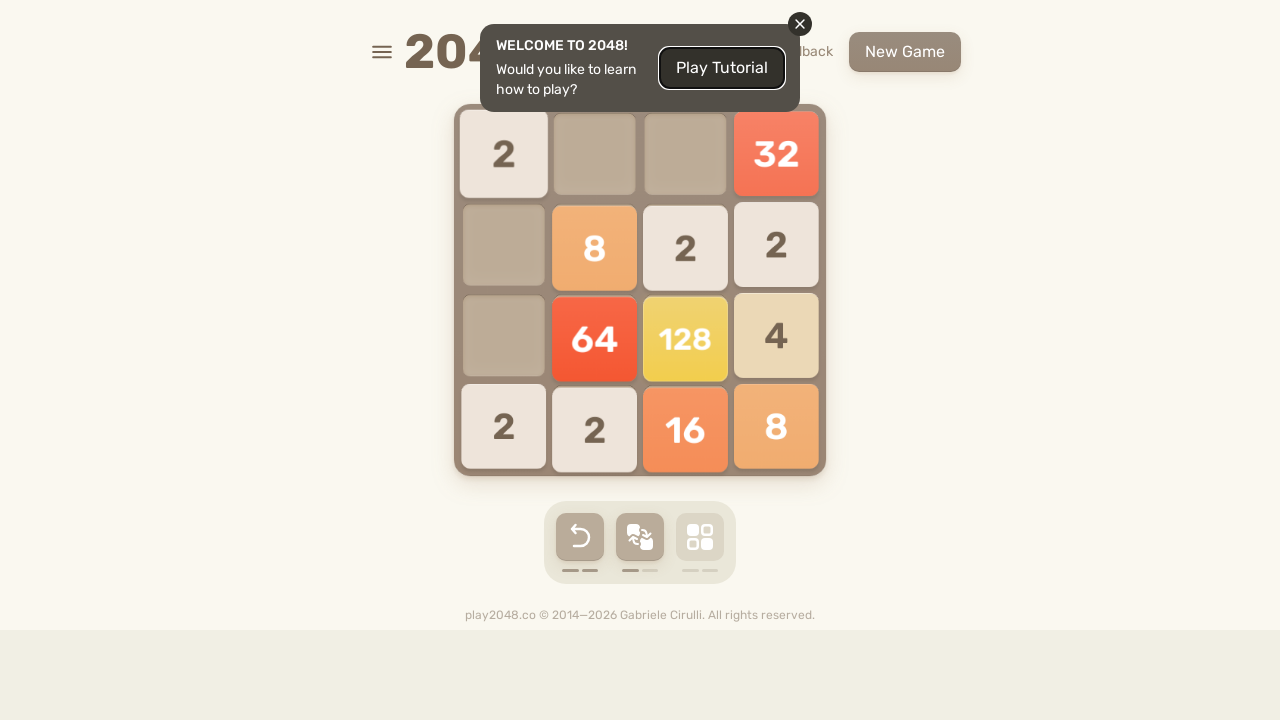

Checked if 'Game over!' message is visible
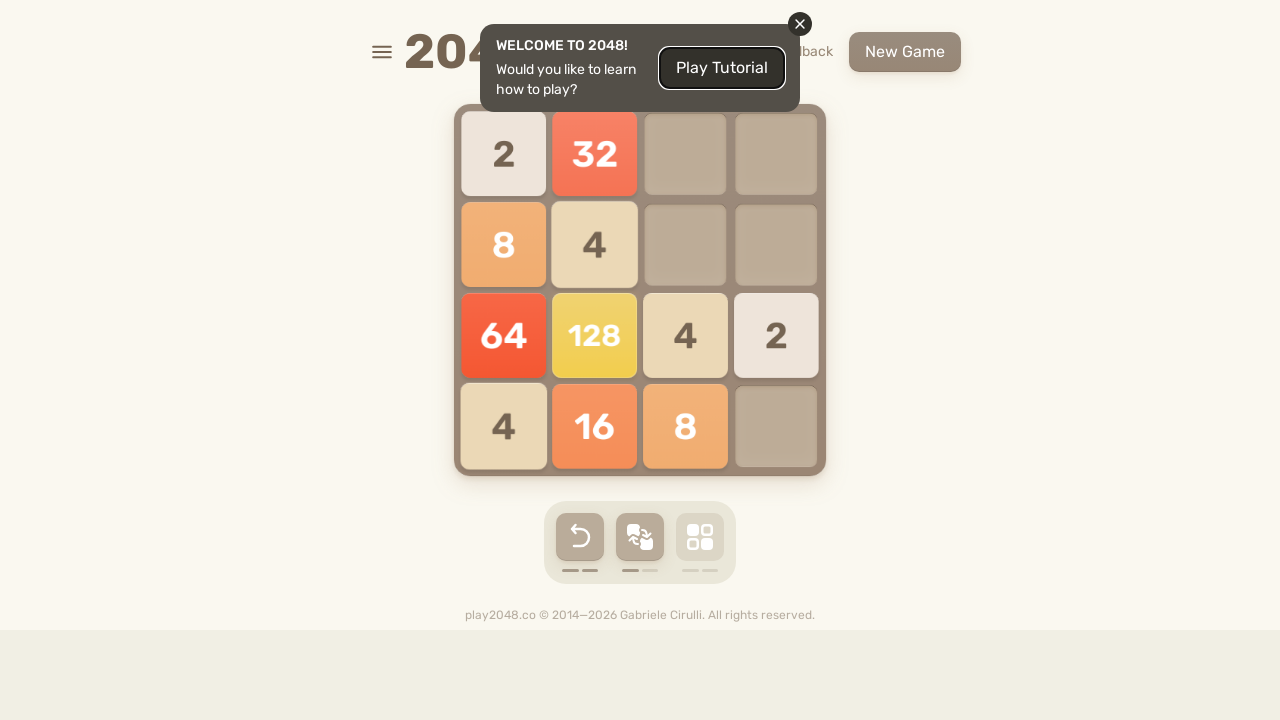

Pressed ArrowUp key in 2048 game
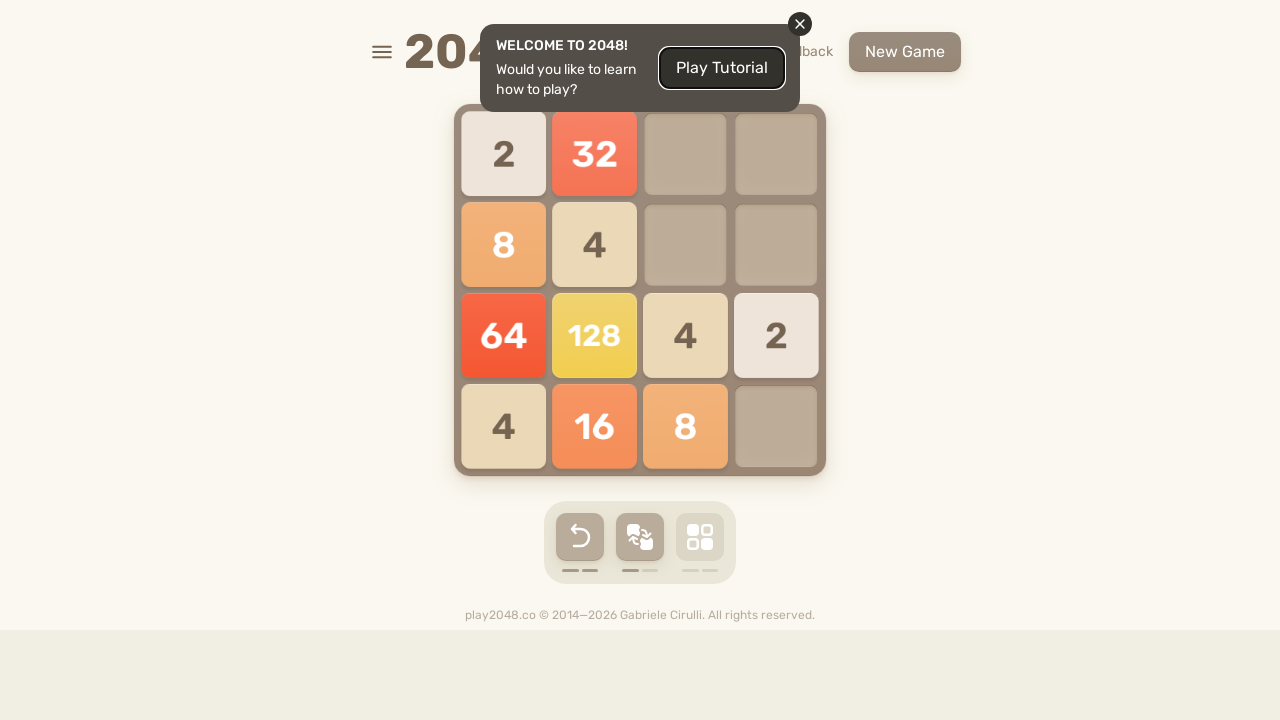

Pressed ArrowRight key in 2048 game
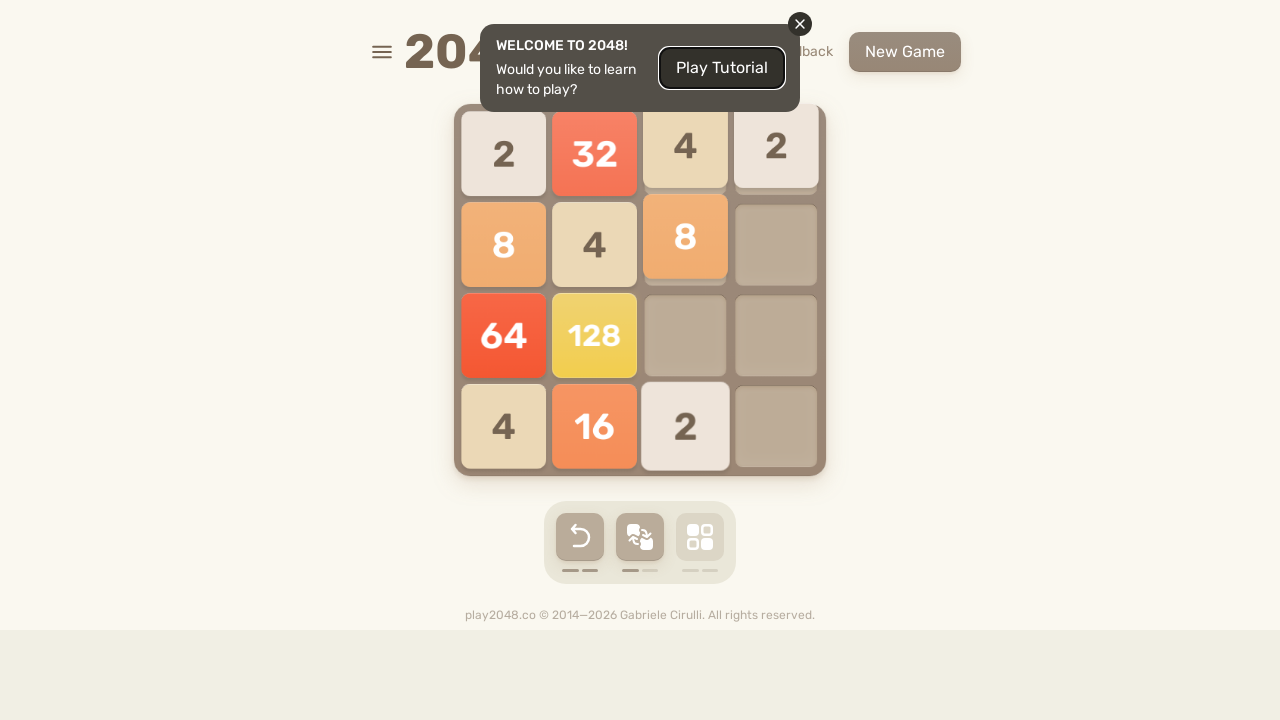

Pressed ArrowDown key in 2048 game
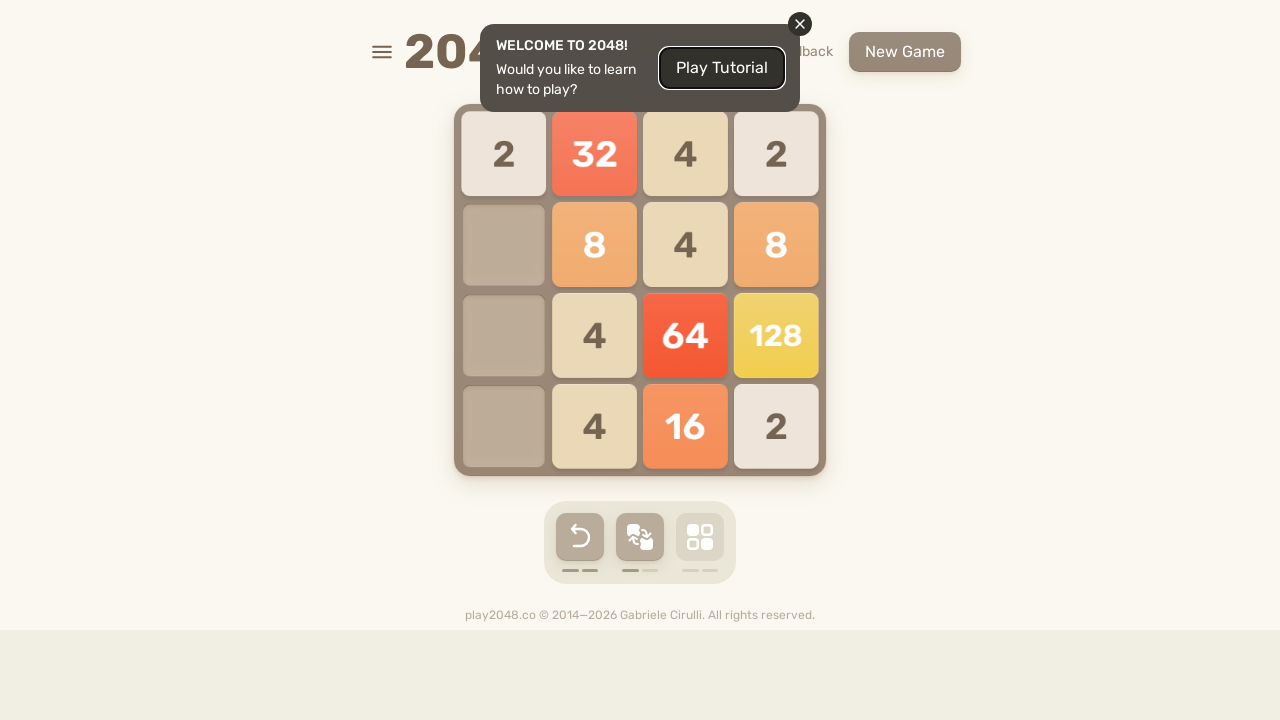

Pressed ArrowLeft key in 2048 game
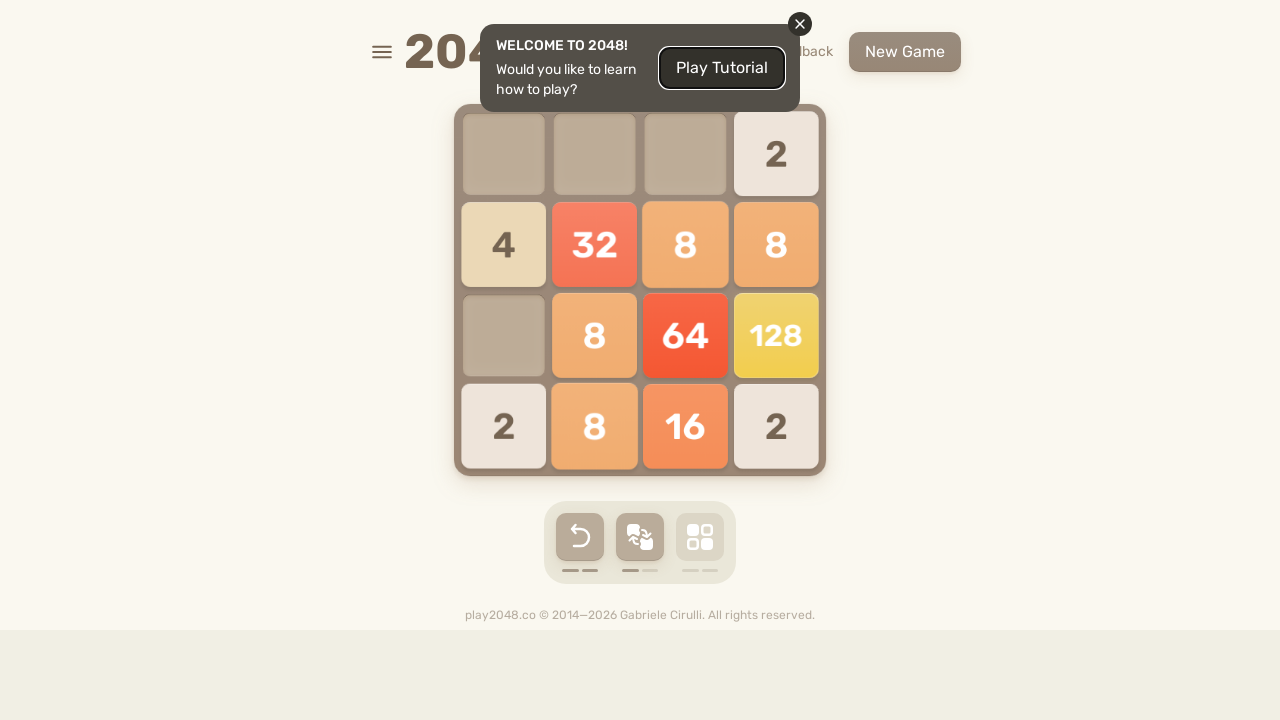

Checked if 'Game over!' message is visible
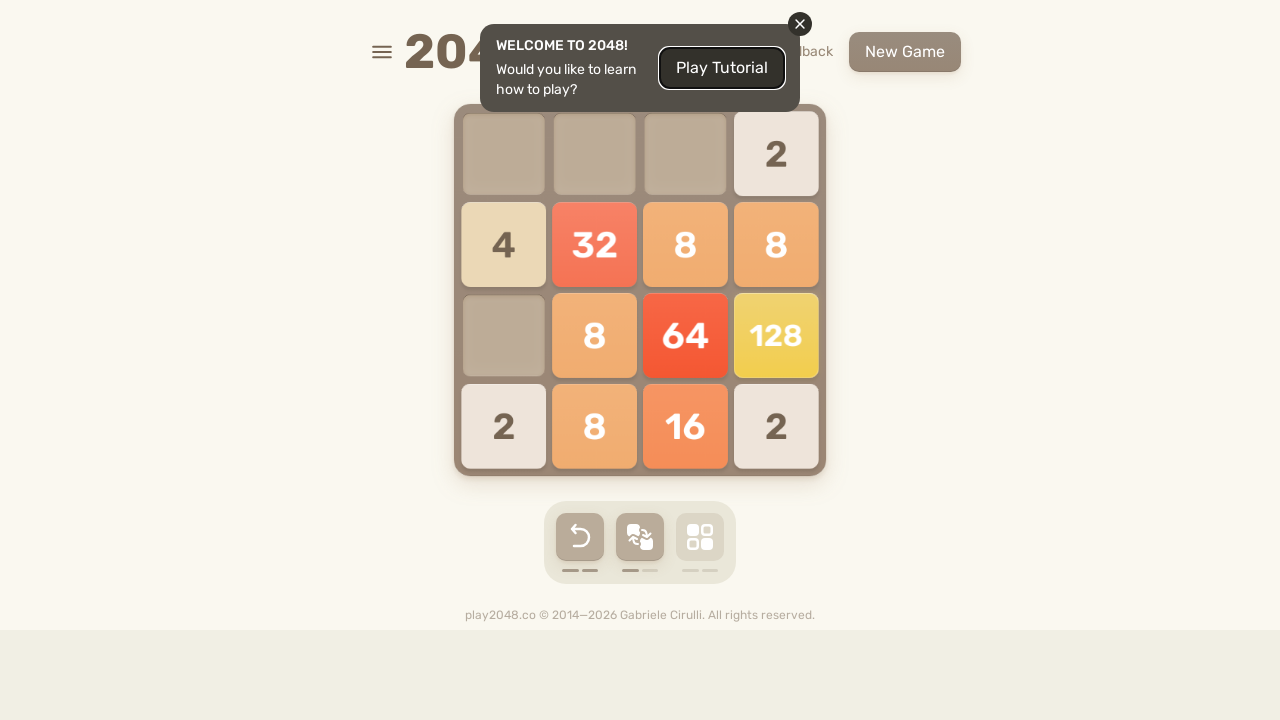

Pressed ArrowUp key in 2048 game
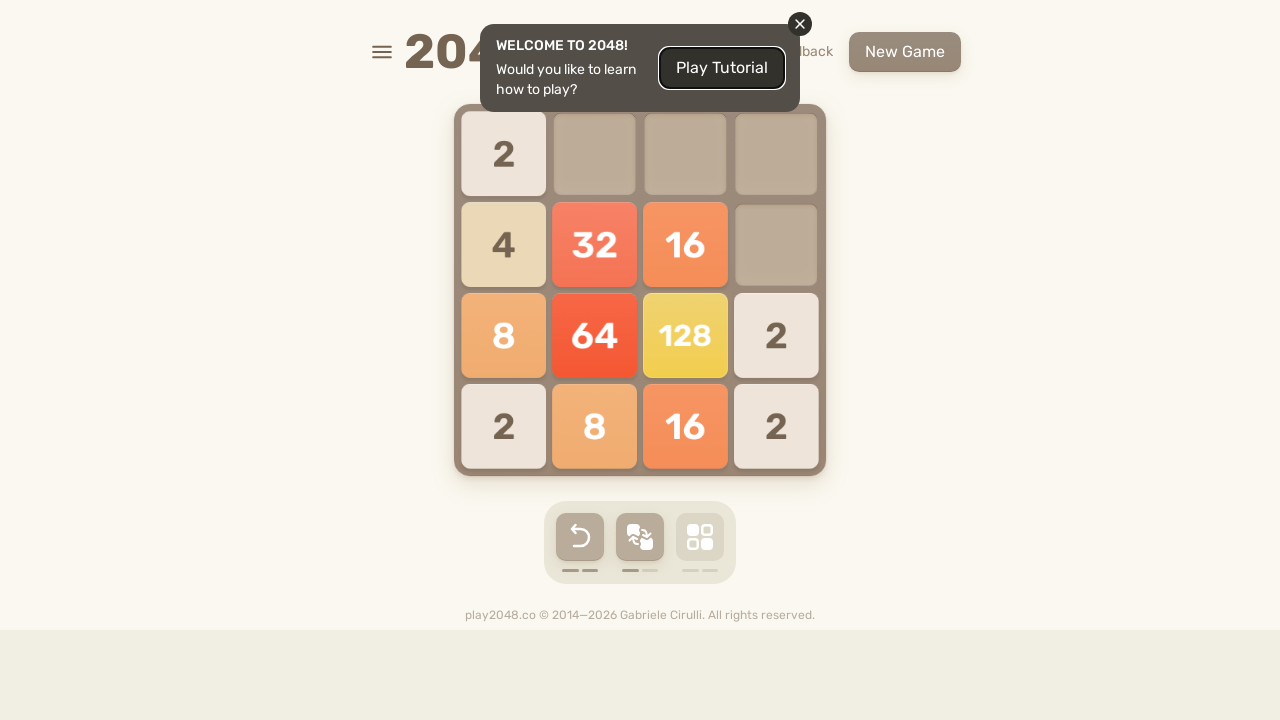

Pressed ArrowRight key in 2048 game
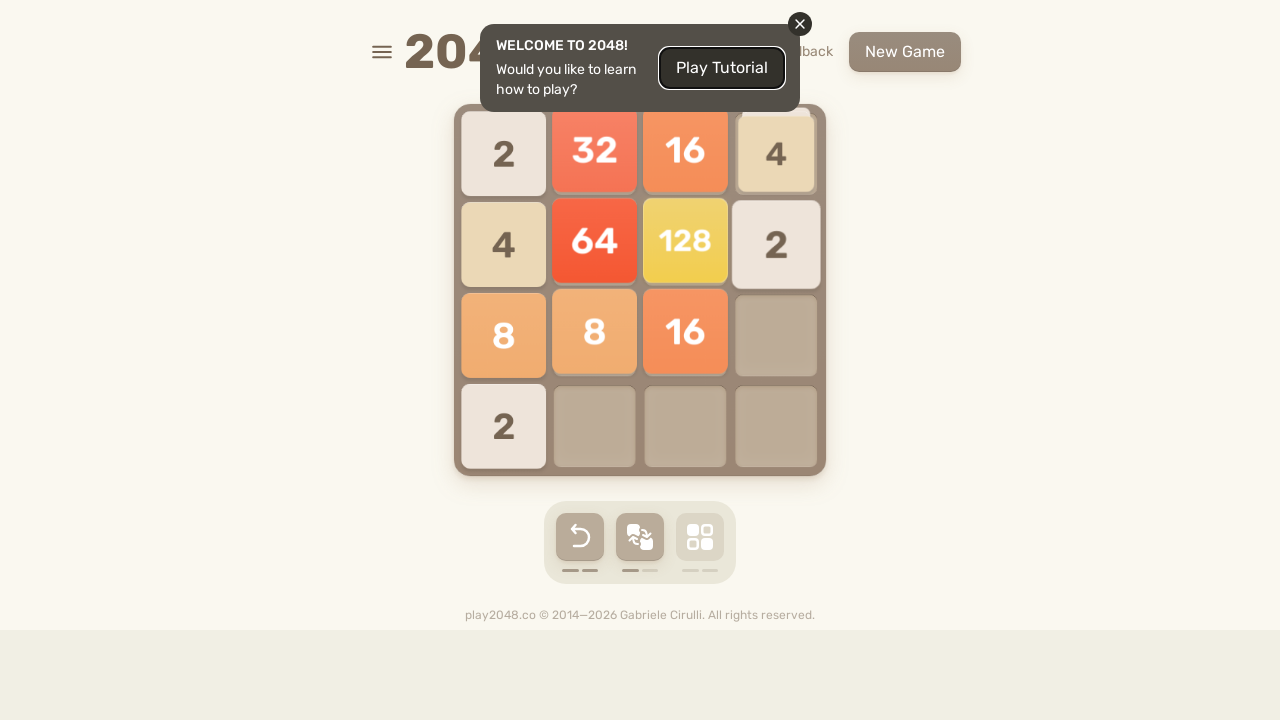

Pressed ArrowDown key in 2048 game
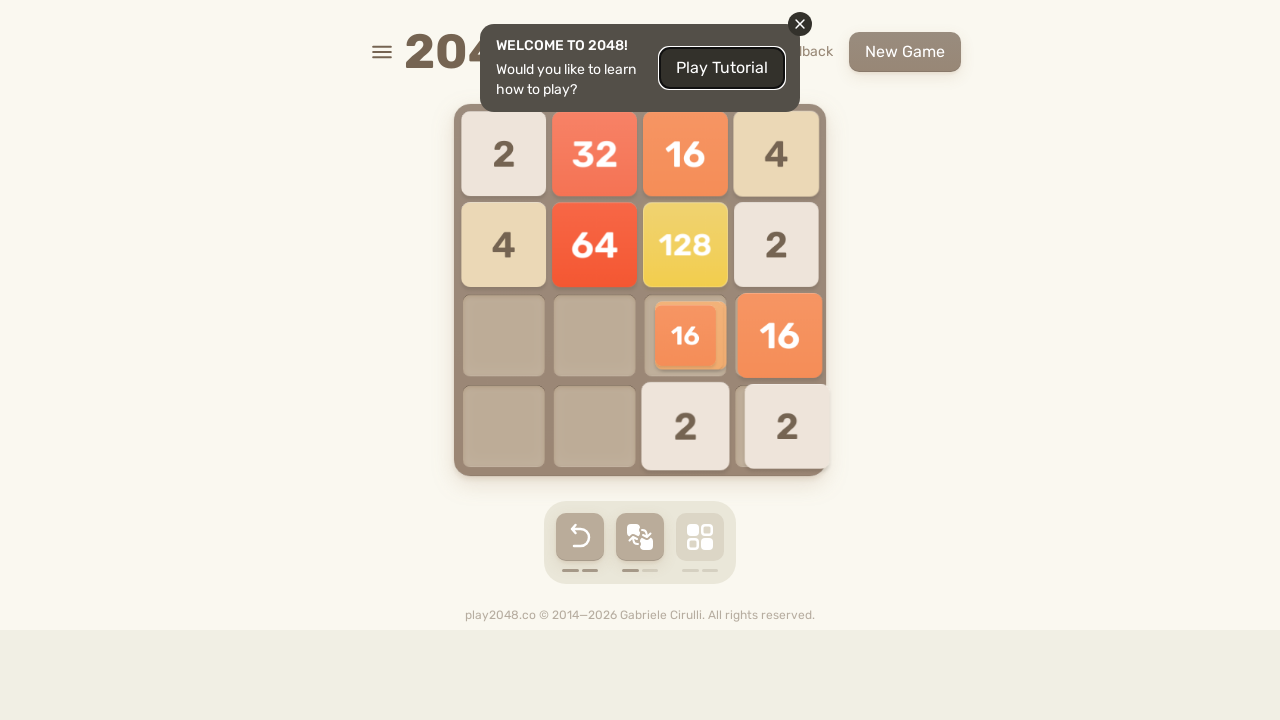

Pressed ArrowLeft key in 2048 game
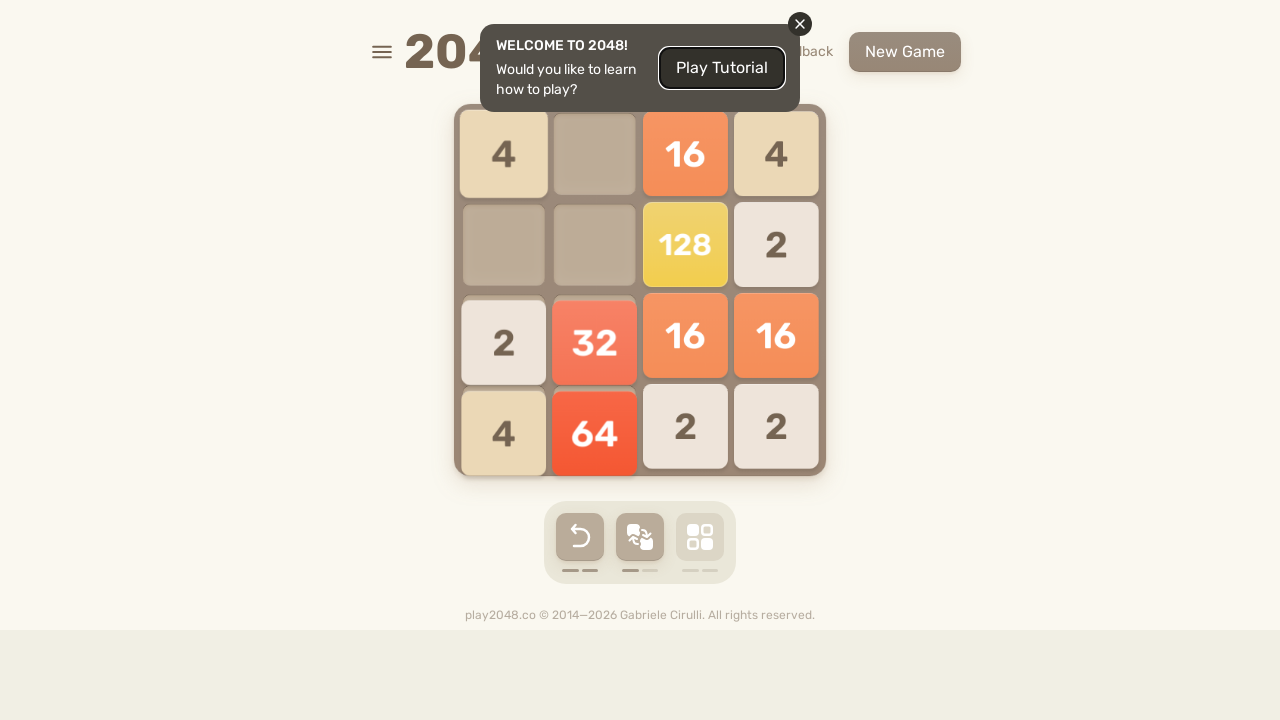

Checked if 'Game over!' message is visible
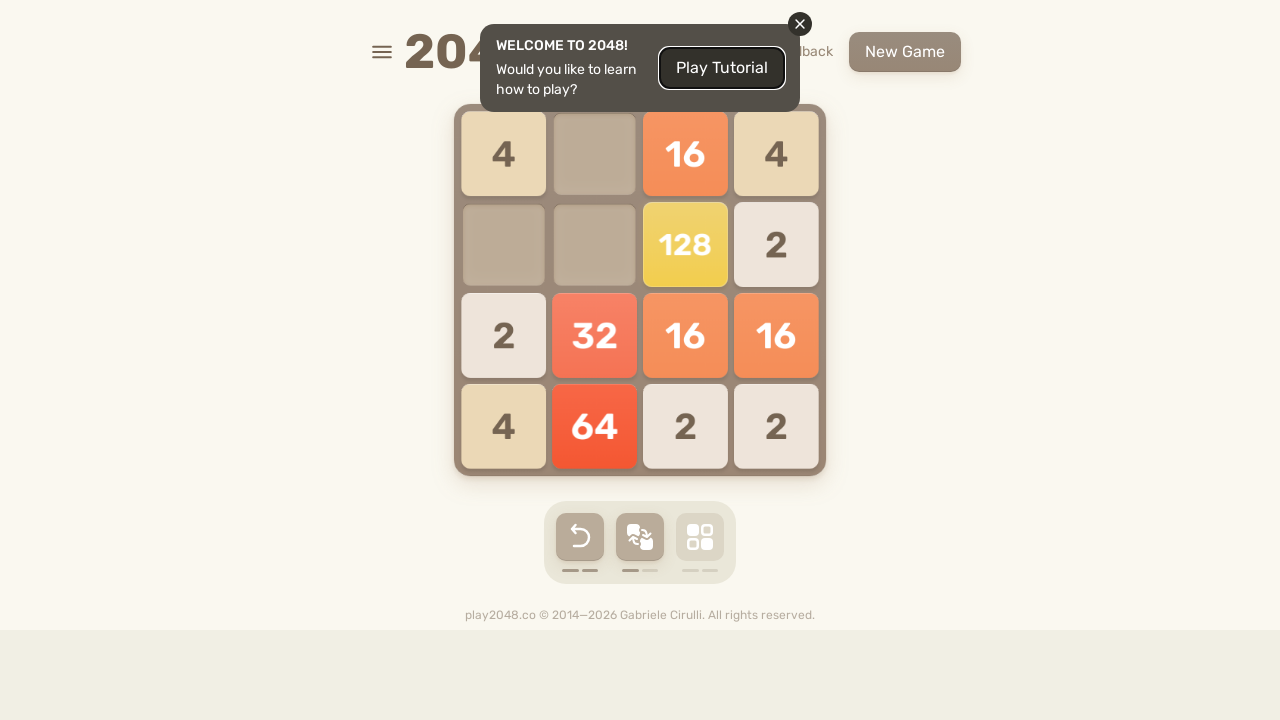

Pressed ArrowUp key in 2048 game
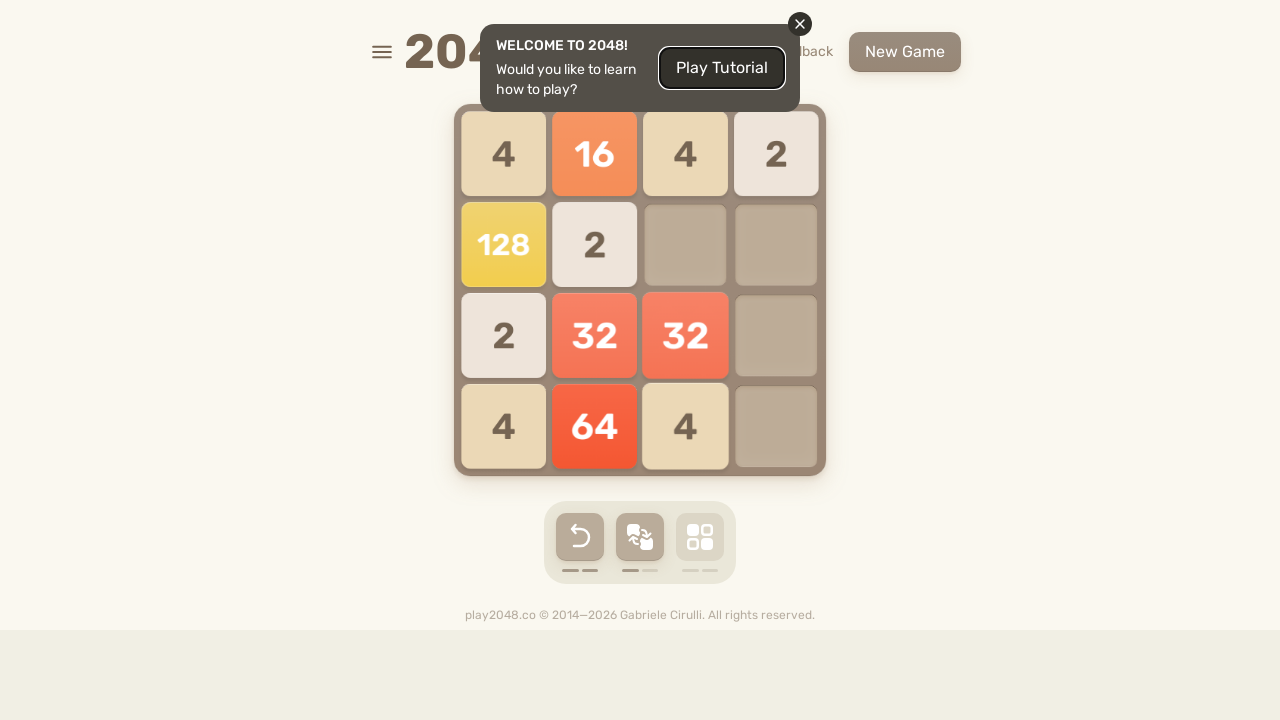

Pressed ArrowRight key in 2048 game
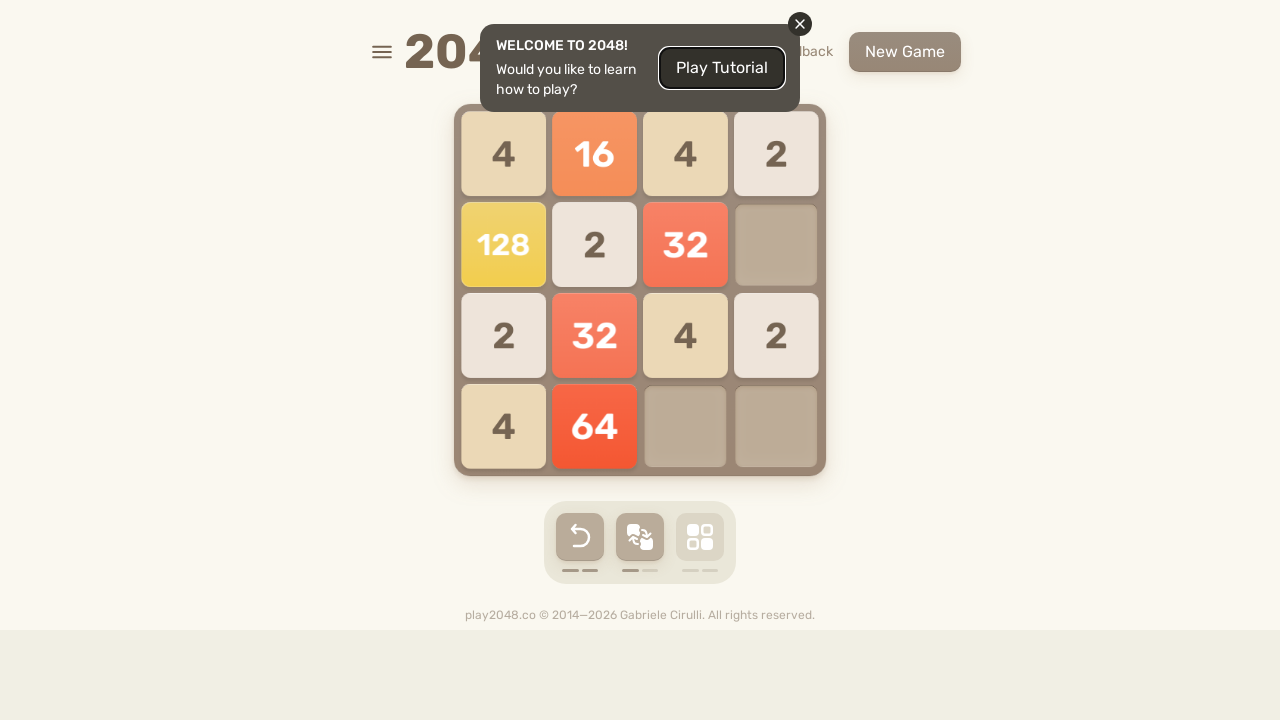

Pressed ArrowDown key in 2048 game
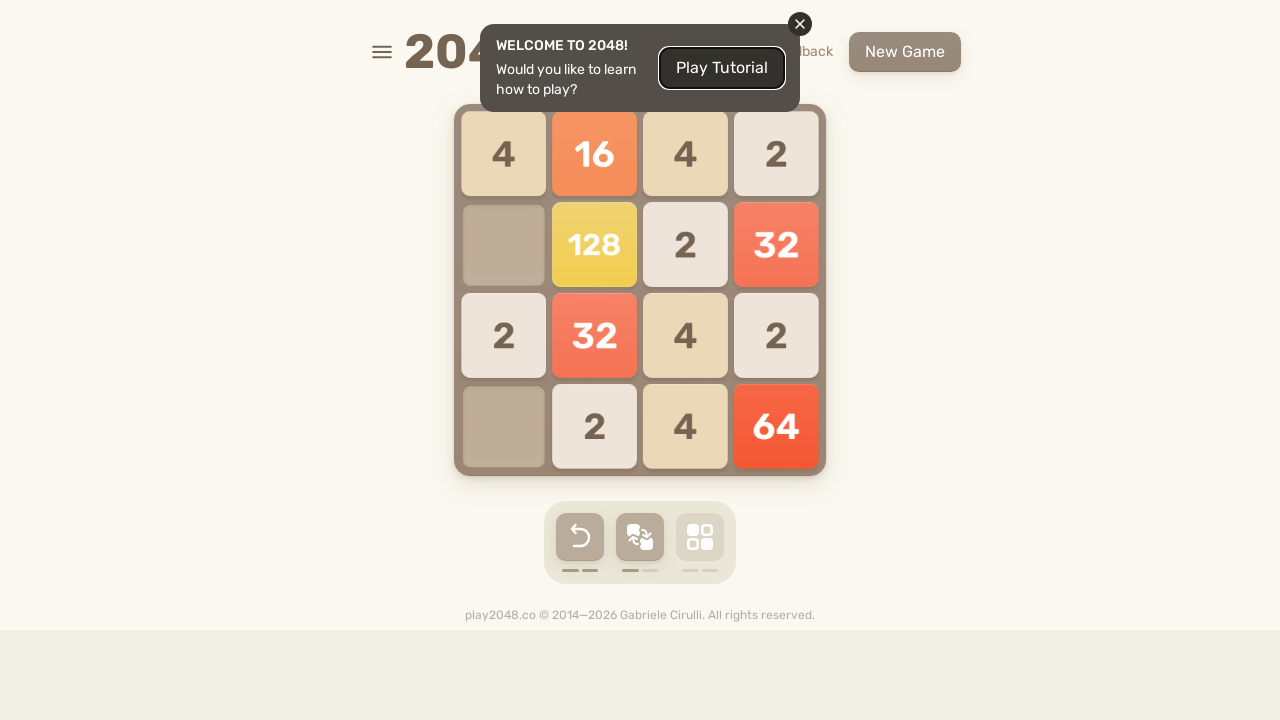

Pressed ArrowLeft key in 2048 game
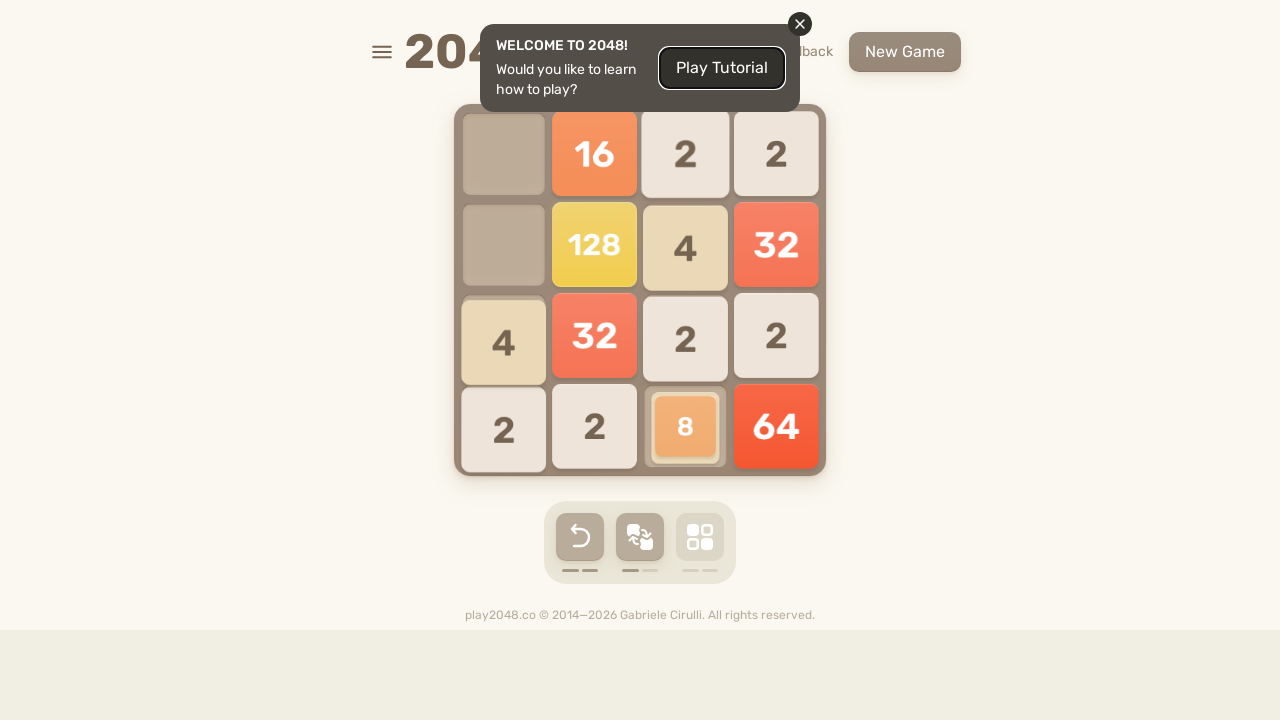

Checked if 'Game over!' message is visible
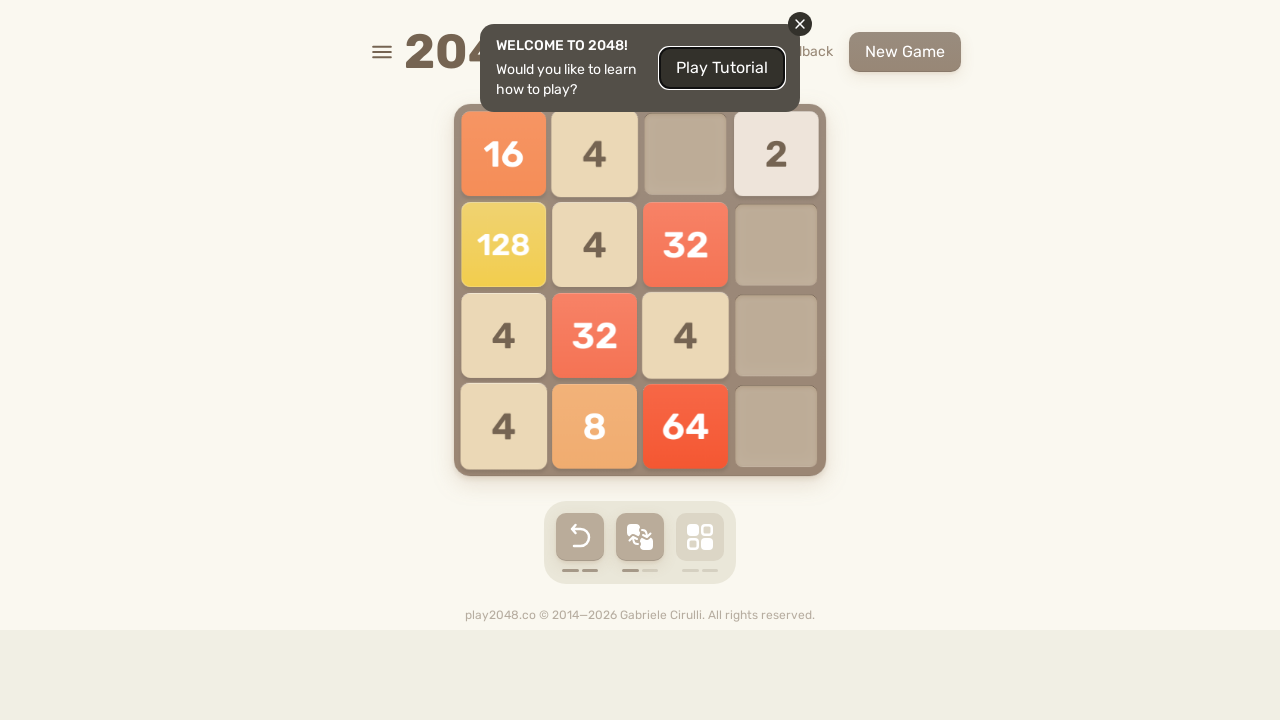

Pressed ArrowUp key in 2048 game
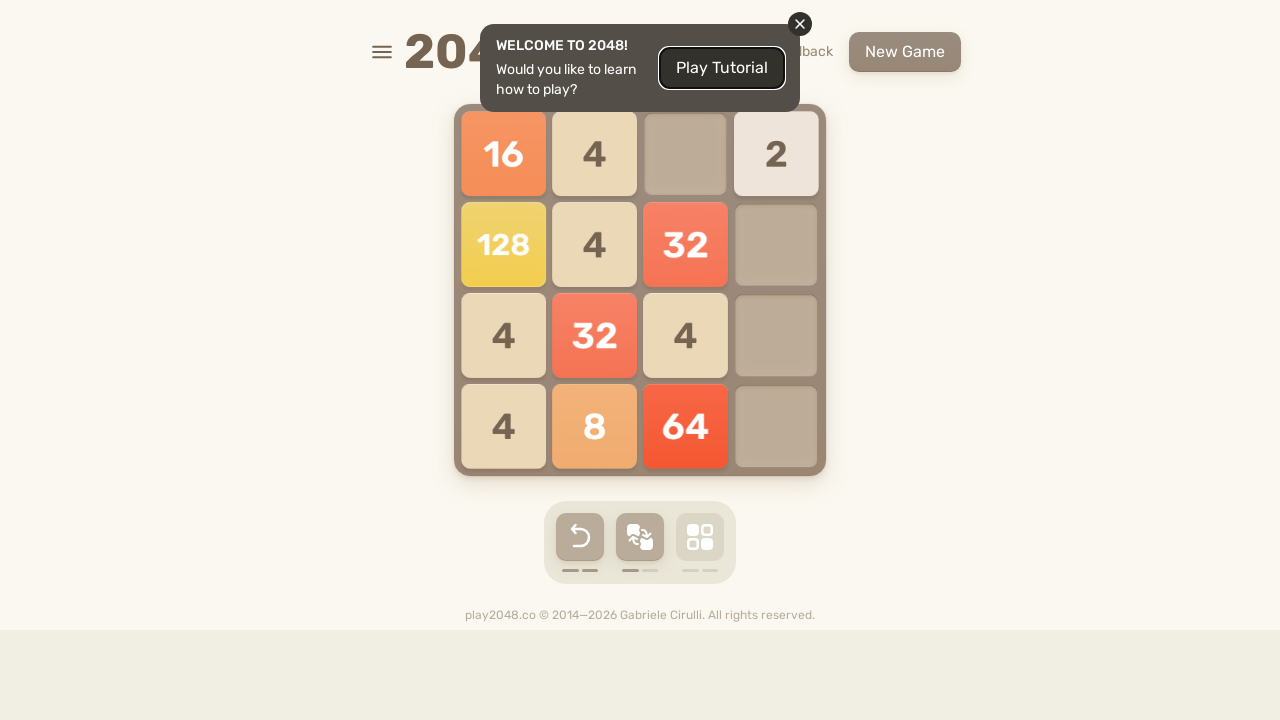

Pressed ArrowRight key in 2048 game
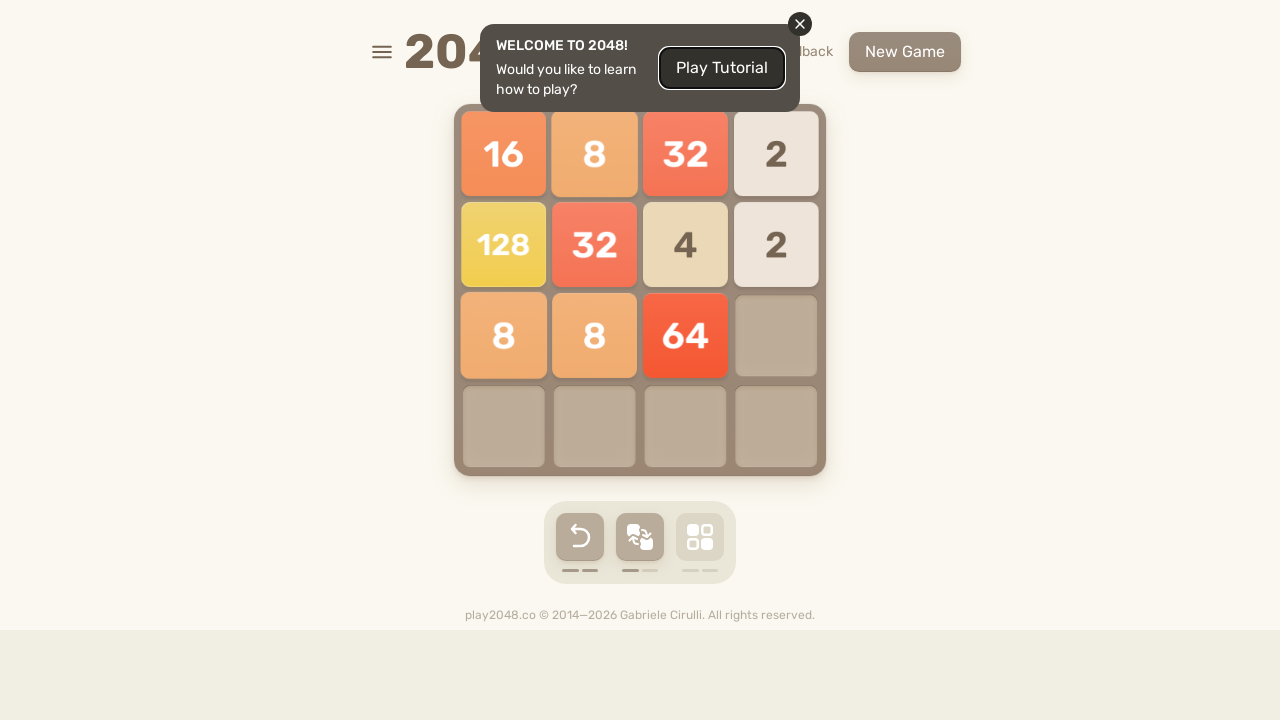

Pressed ArrowDown key in 2048 game
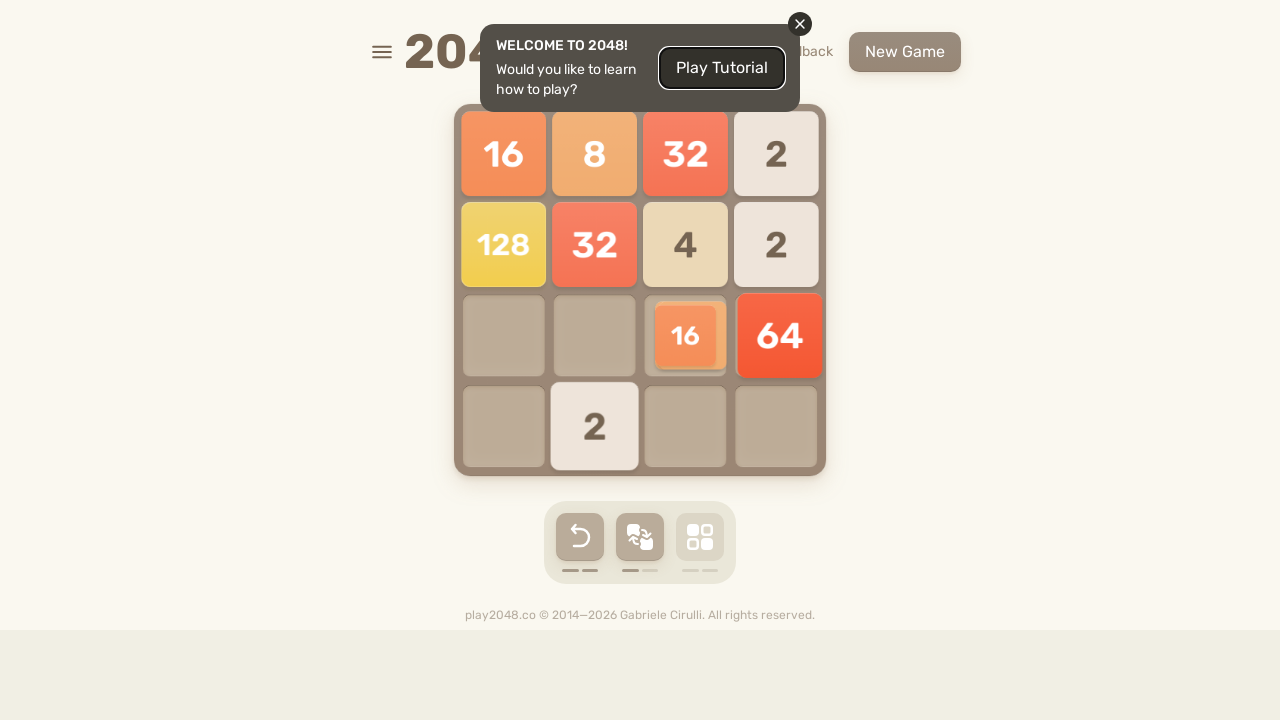

Pressed ArrowLeft key in 2048 game
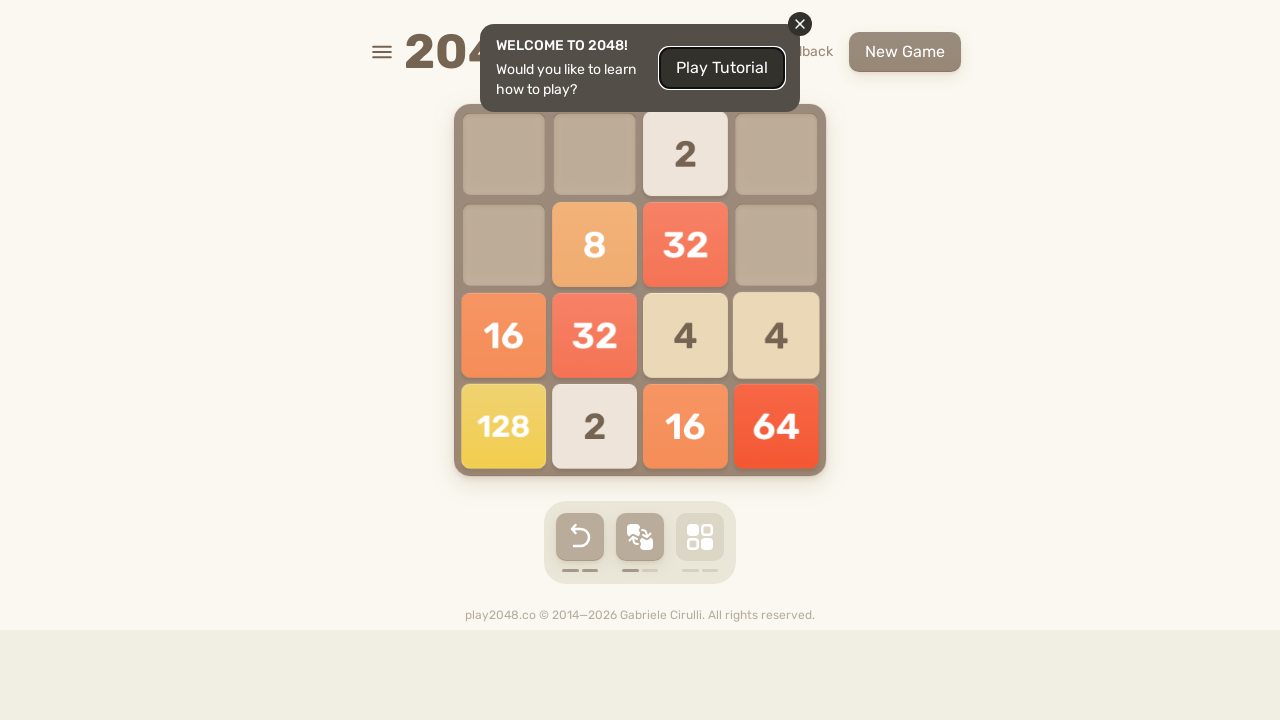

Checked if 'Game over!' message is visible
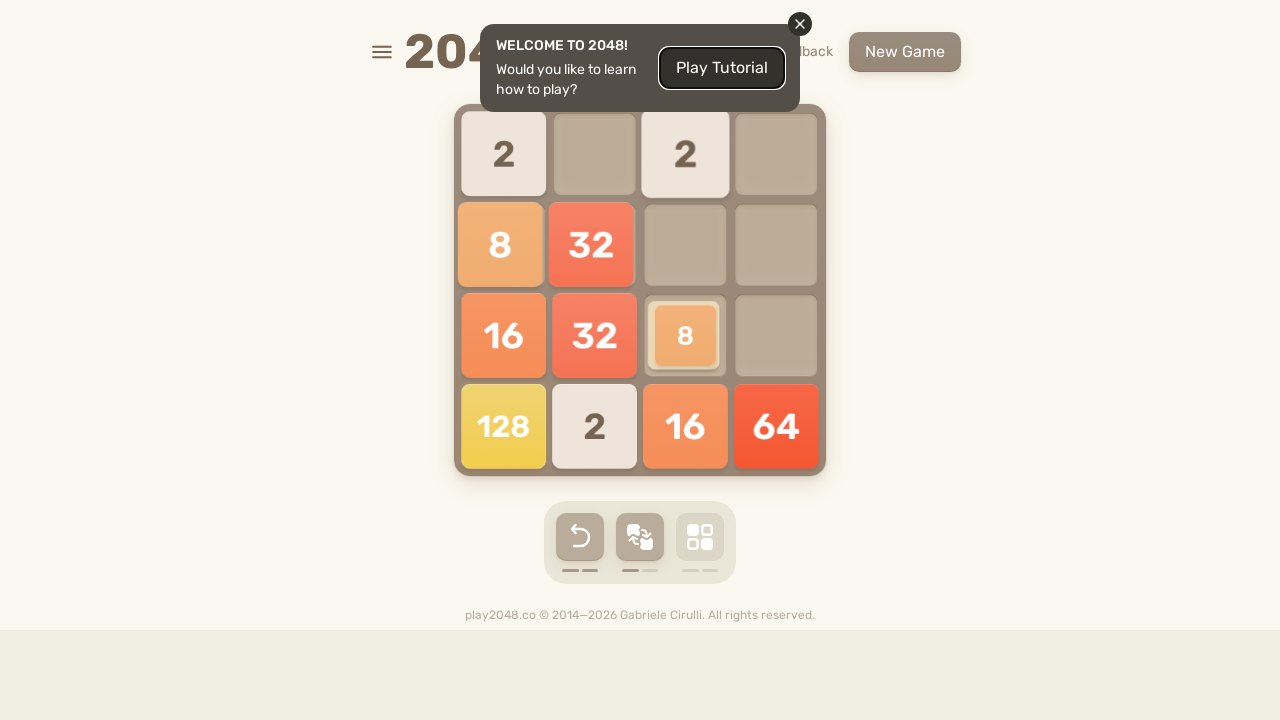

Pressed ArrowUp key in 2048 game
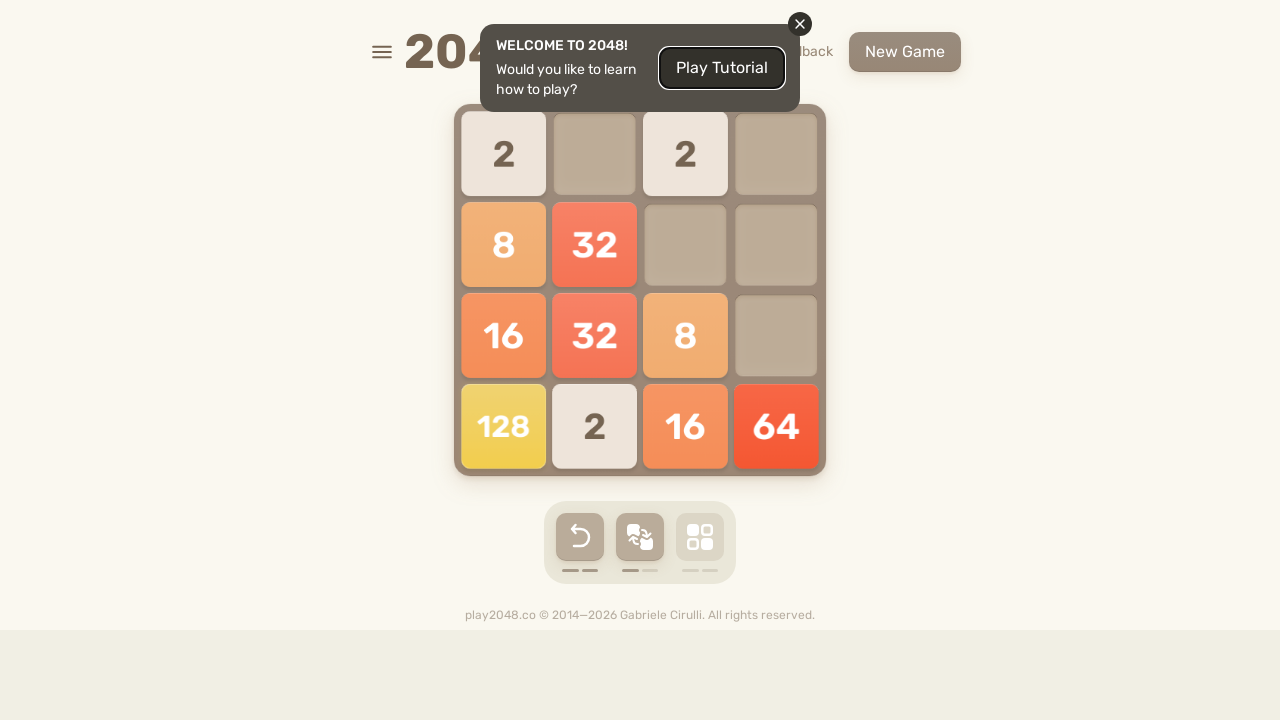

Pressed ArrowRight key in 2048 game
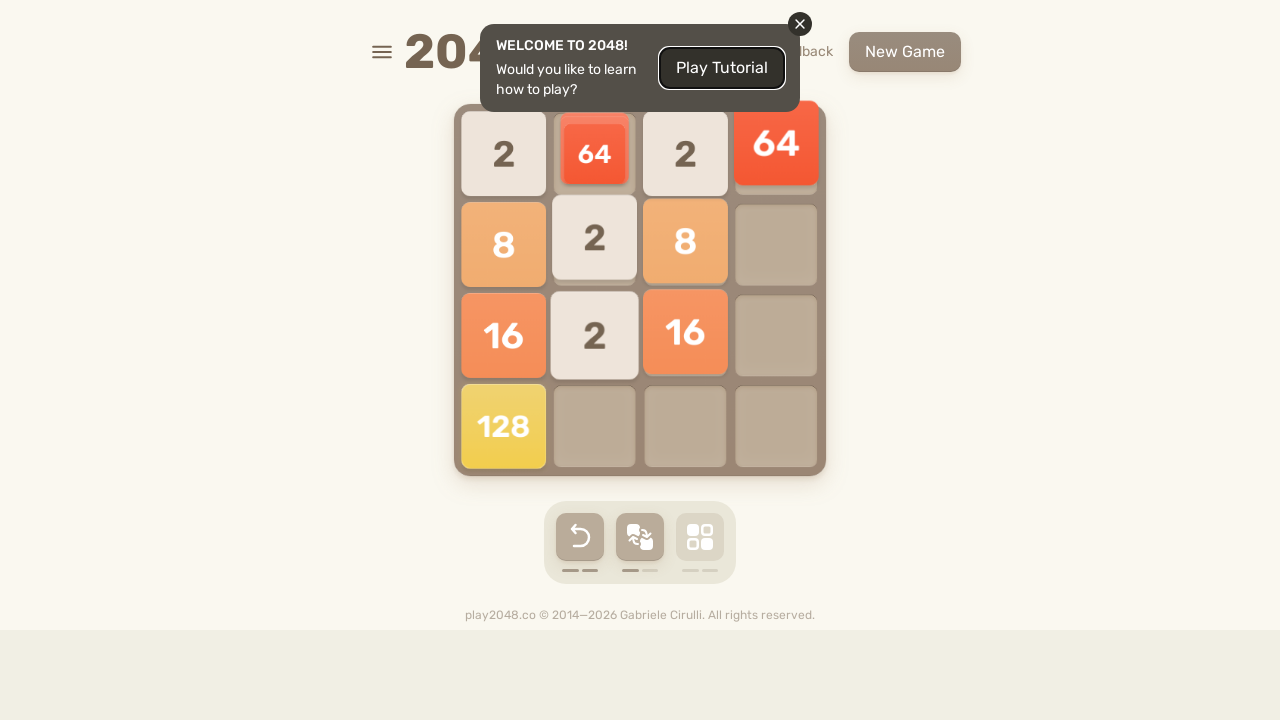

Pressed ArrowDown key in 2048 game
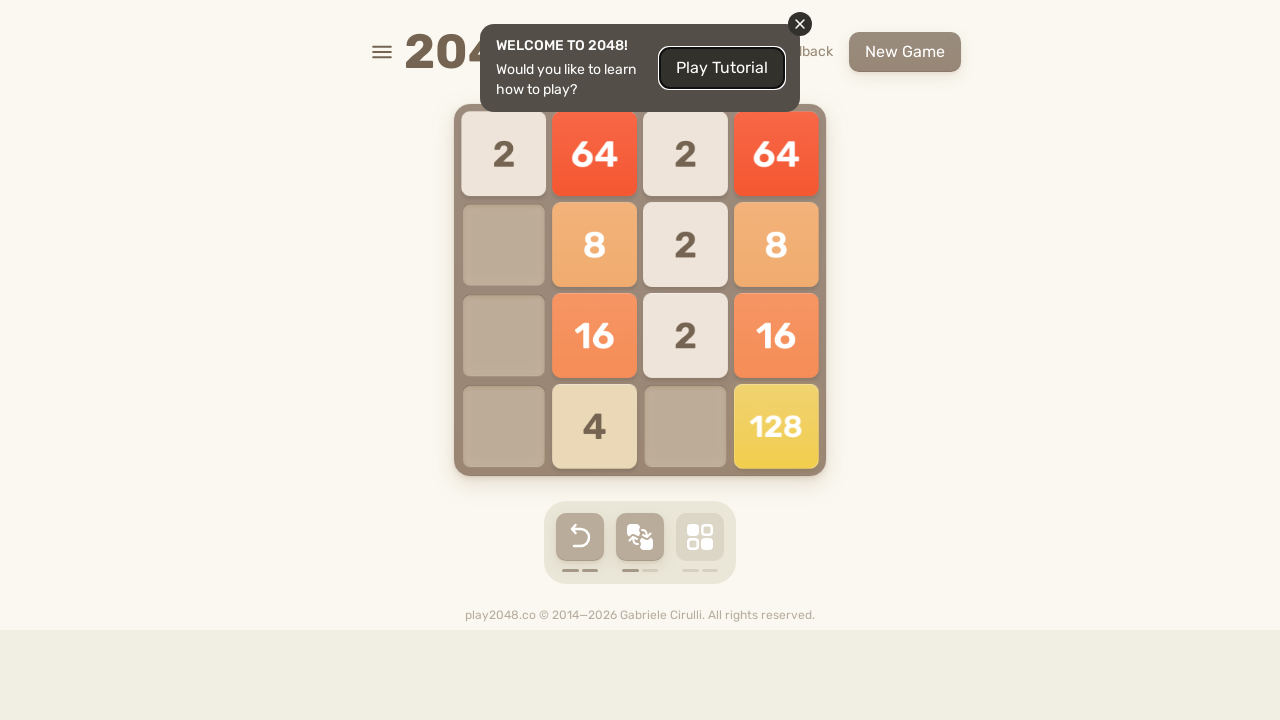

Pressed ArrowLeft key in 2048 game
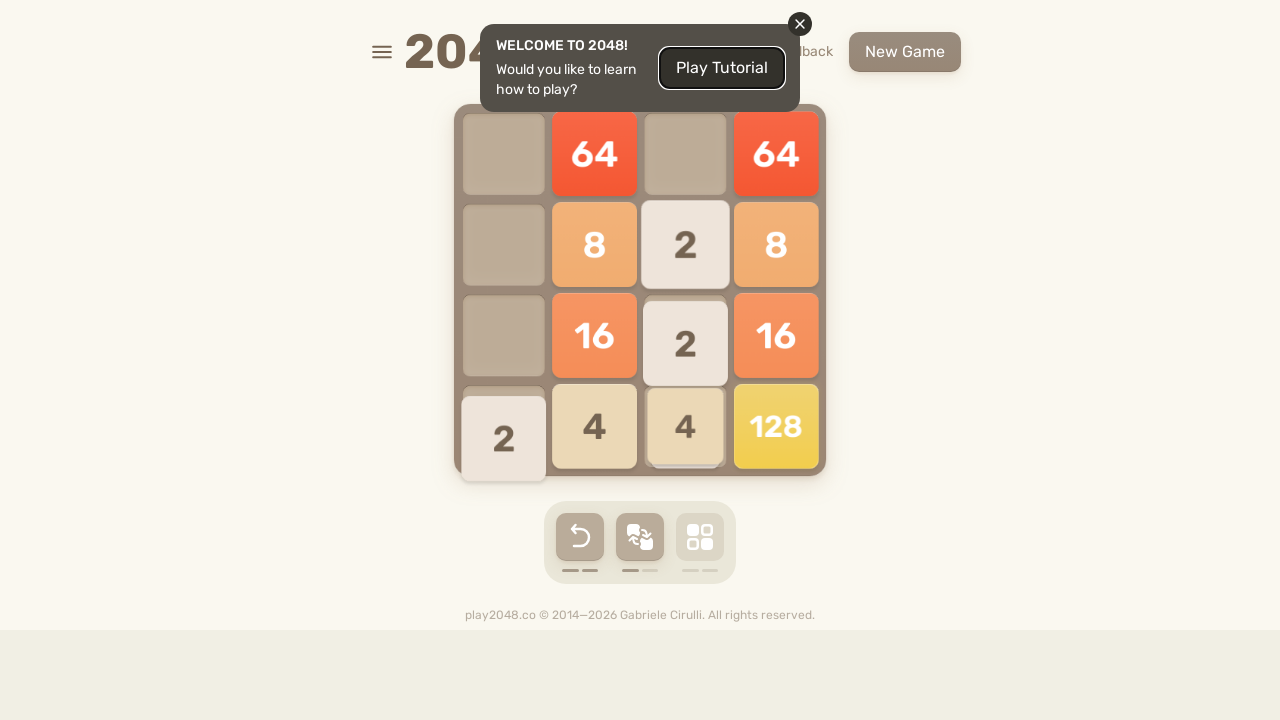

Checked if 'Game over!' message is visible
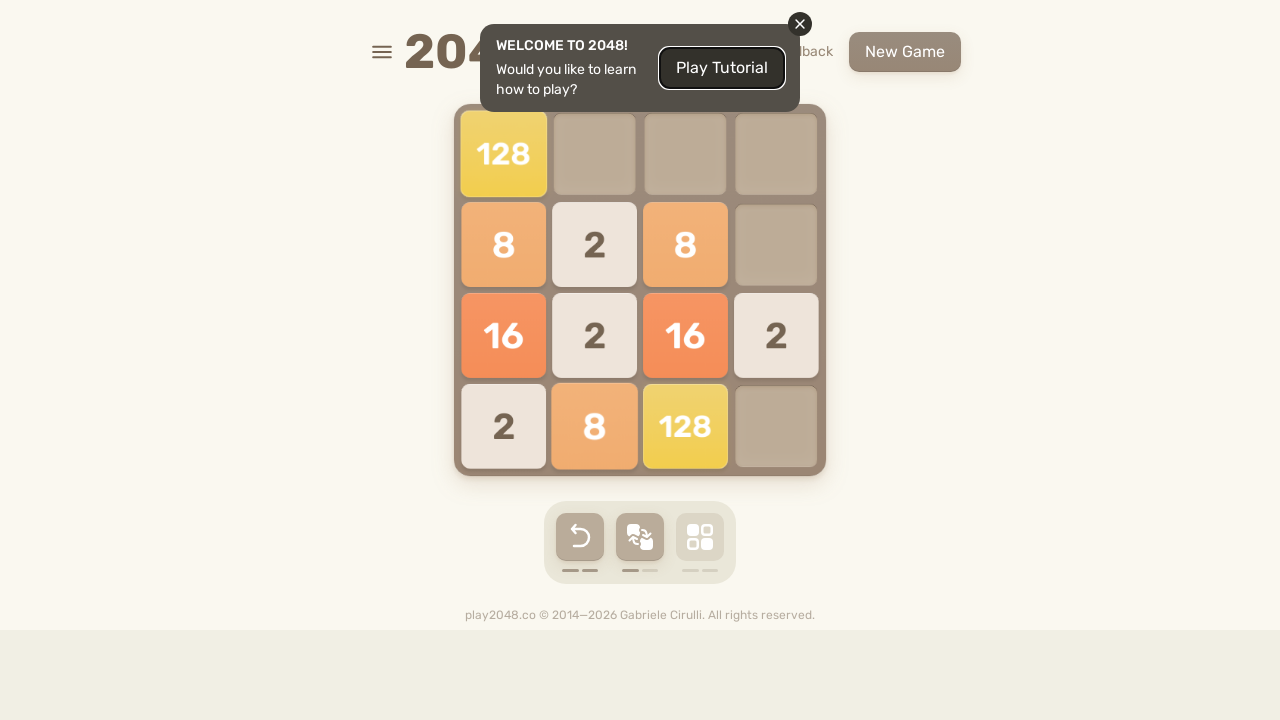

Pressed ArrowUp key in 2048 game
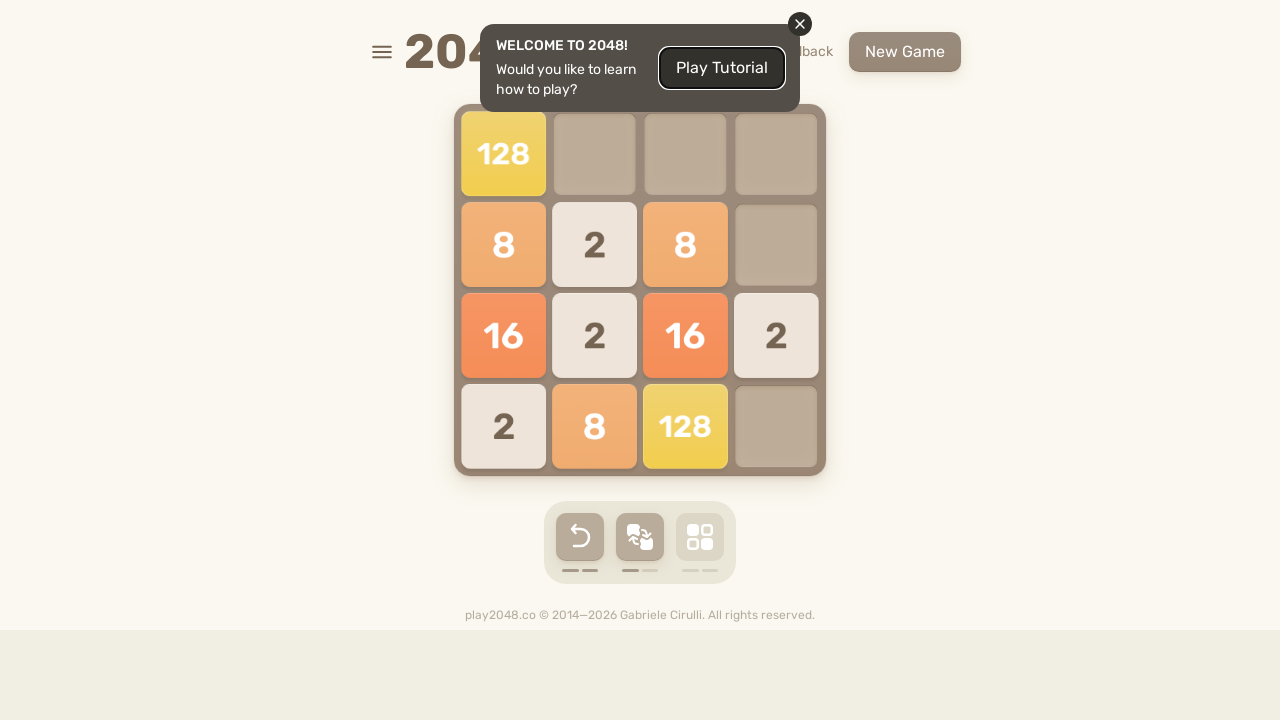

Pressed ArrowRight key in 2048 game
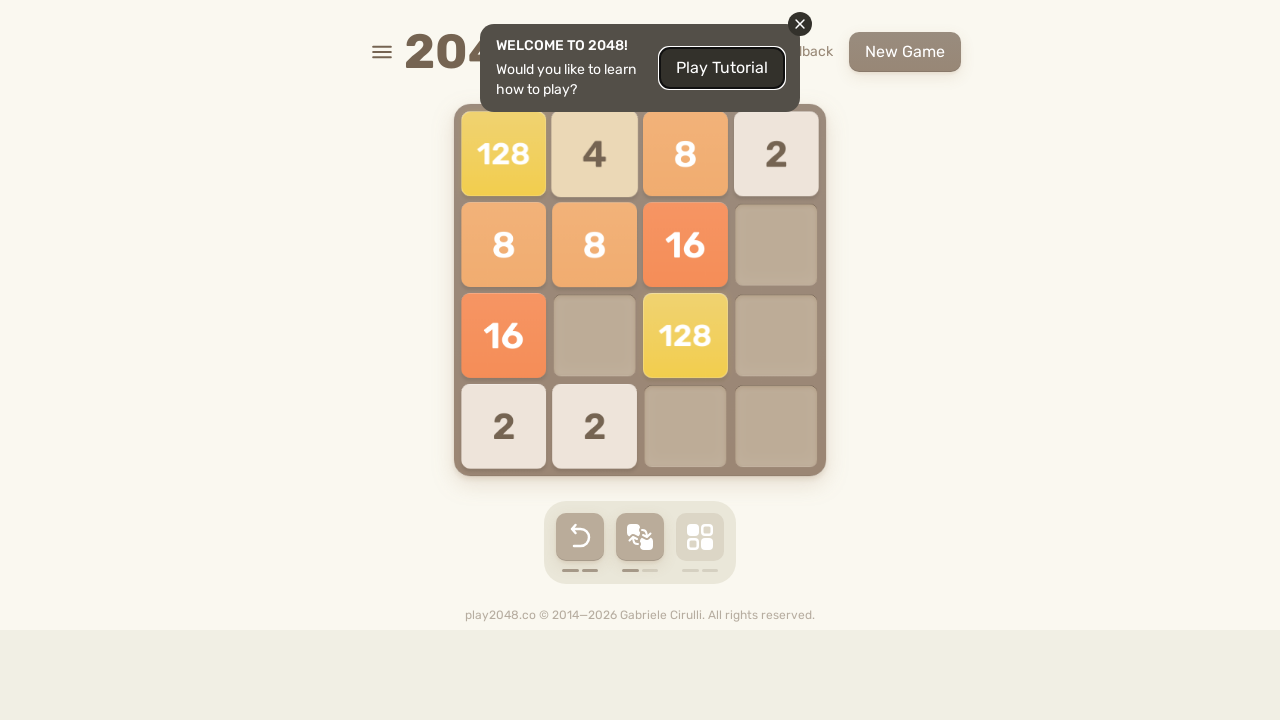

Pressed ArrowDown key in 2048 game
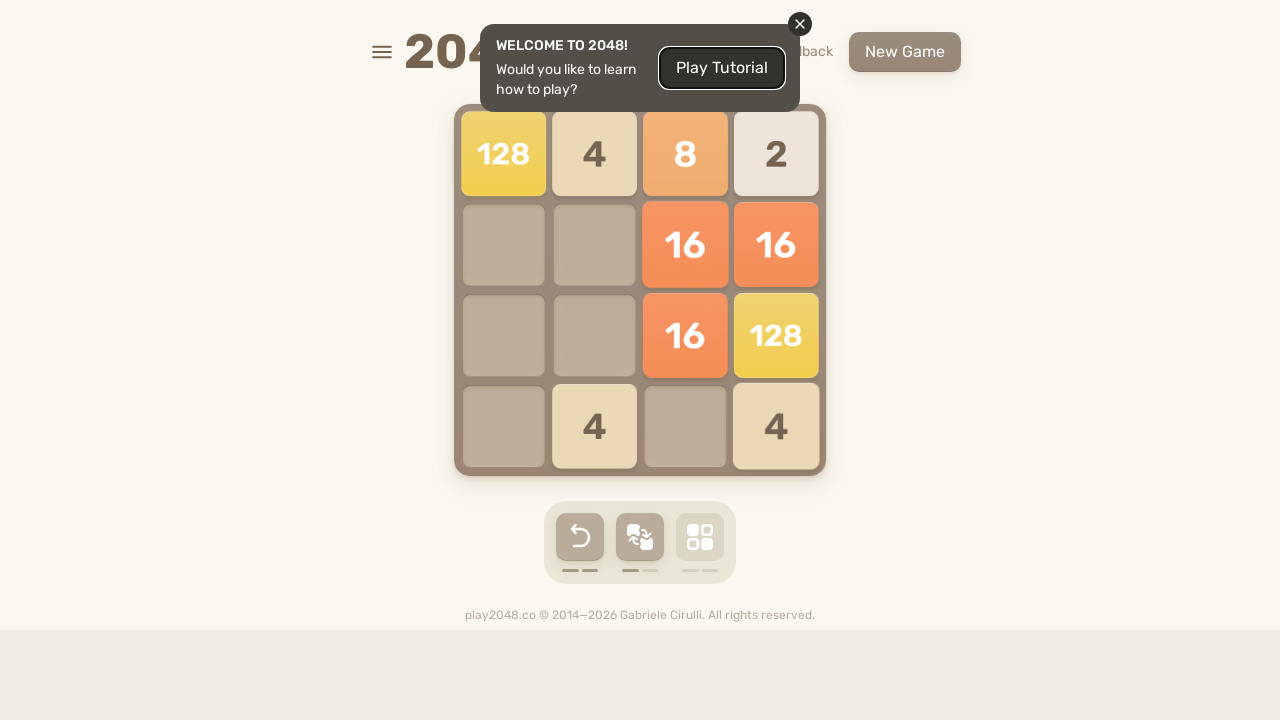

Pressed ArrowLeft key in 2048 game
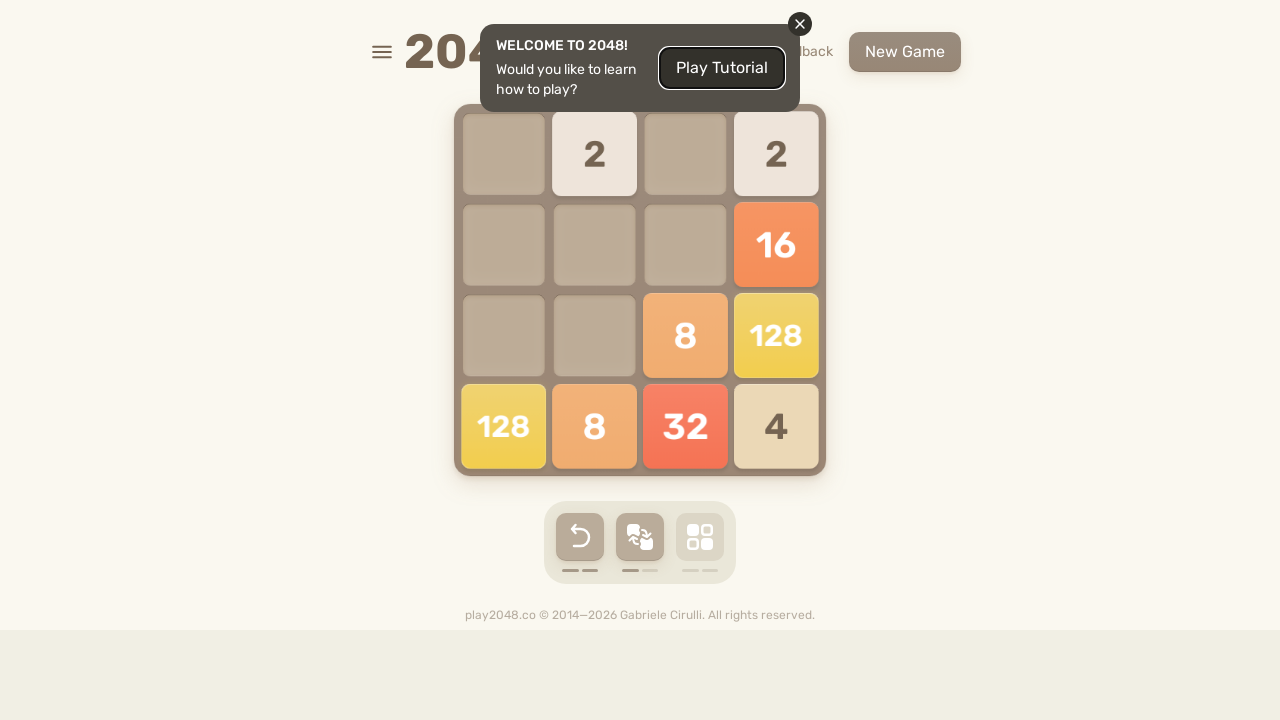

Checked if 'Game over!' message is visible
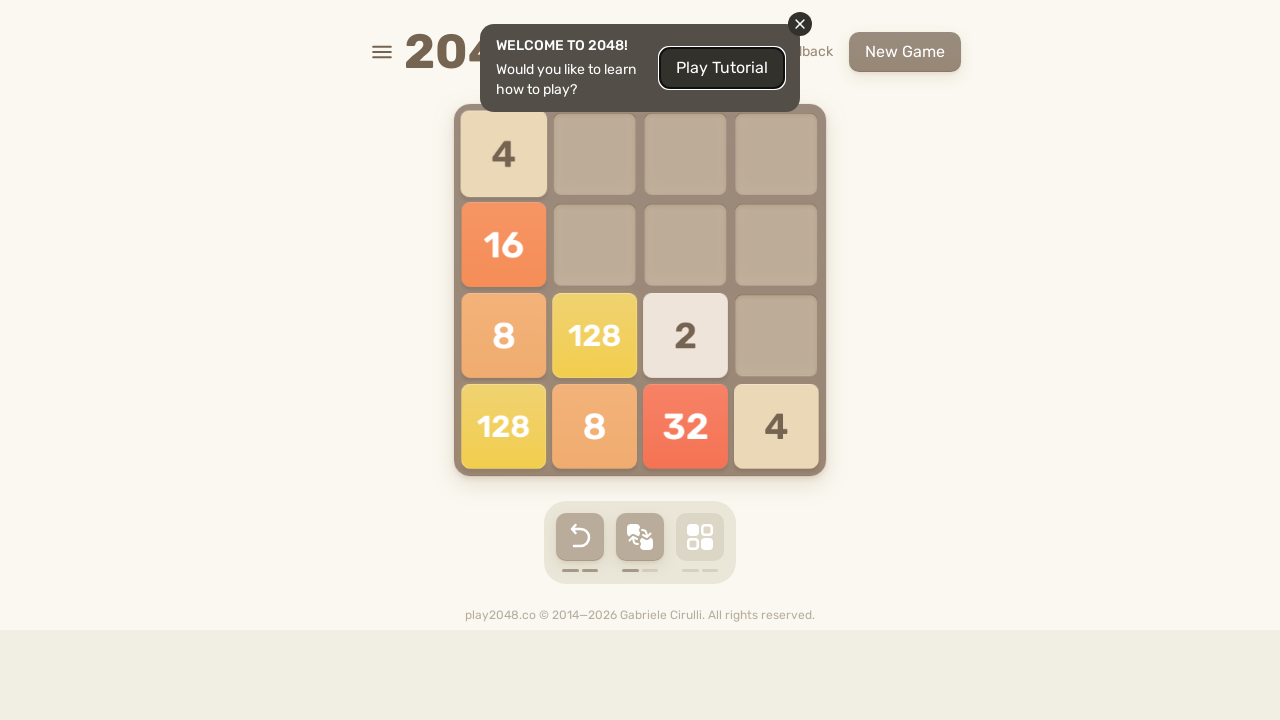

Pressed ArrowUp key in 2048 game
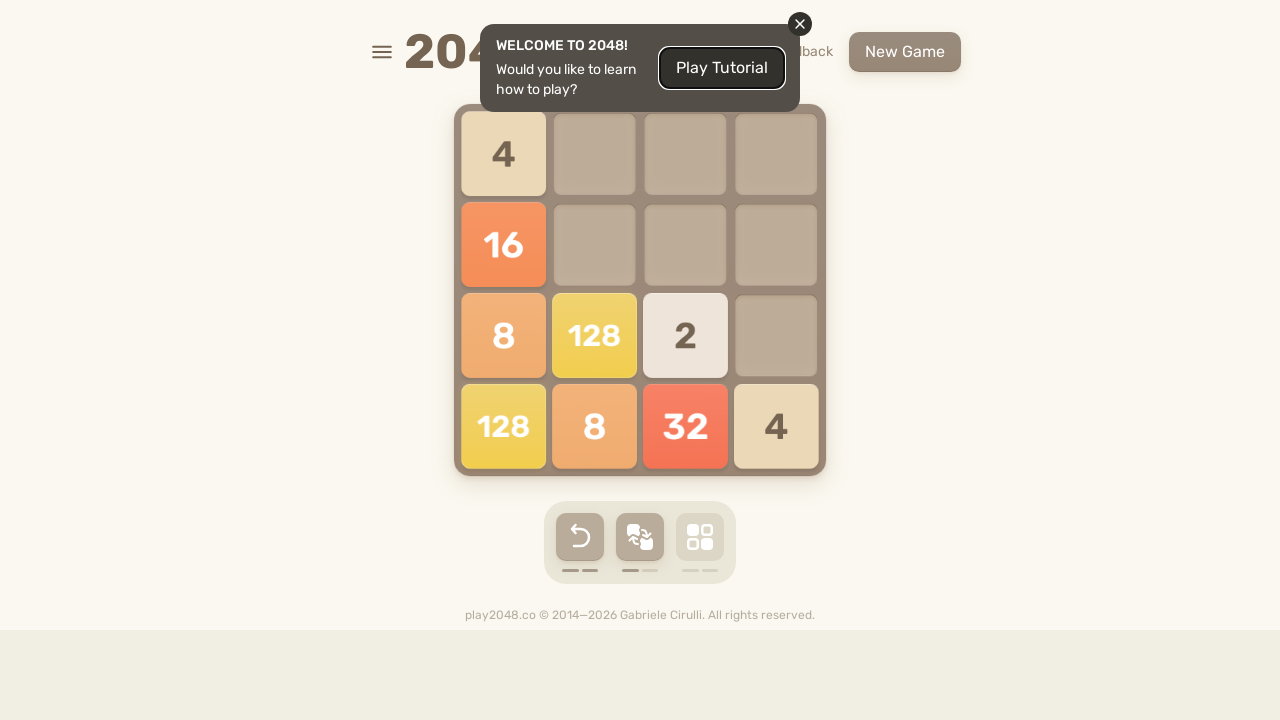

Pressed ArrowRight key in 2048 game
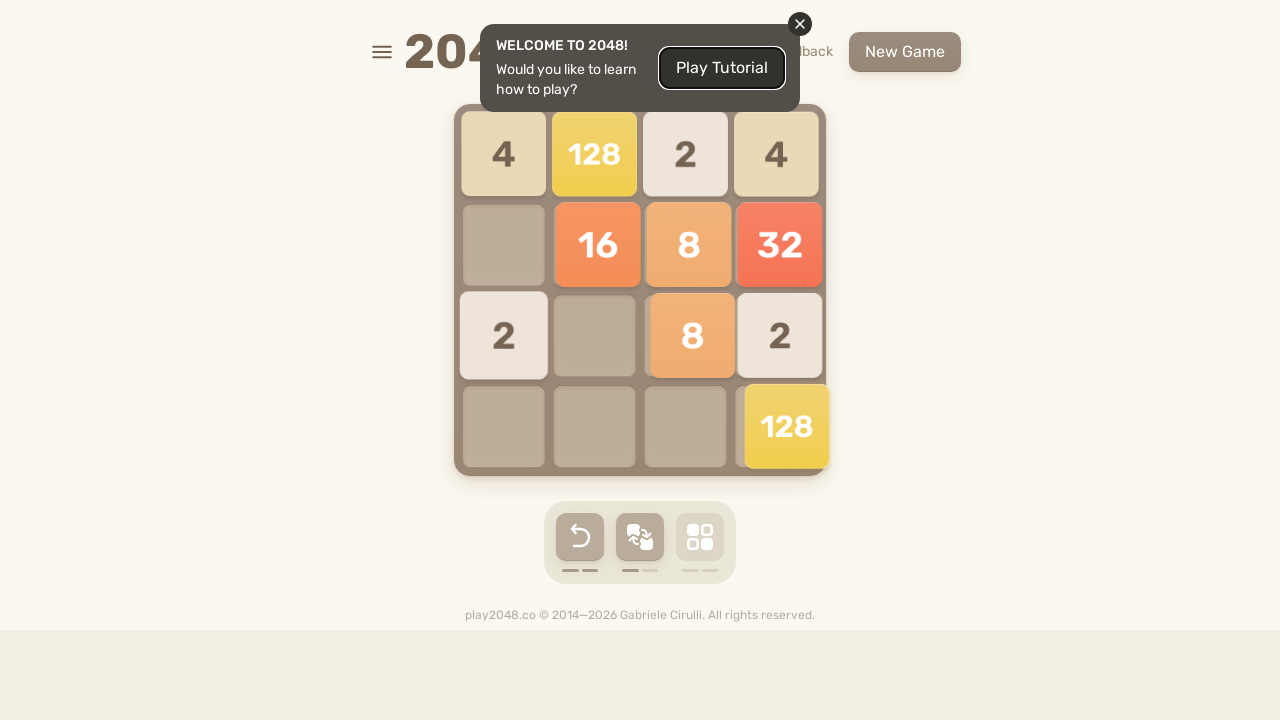

Pressed ArrowDown key in 2048 game
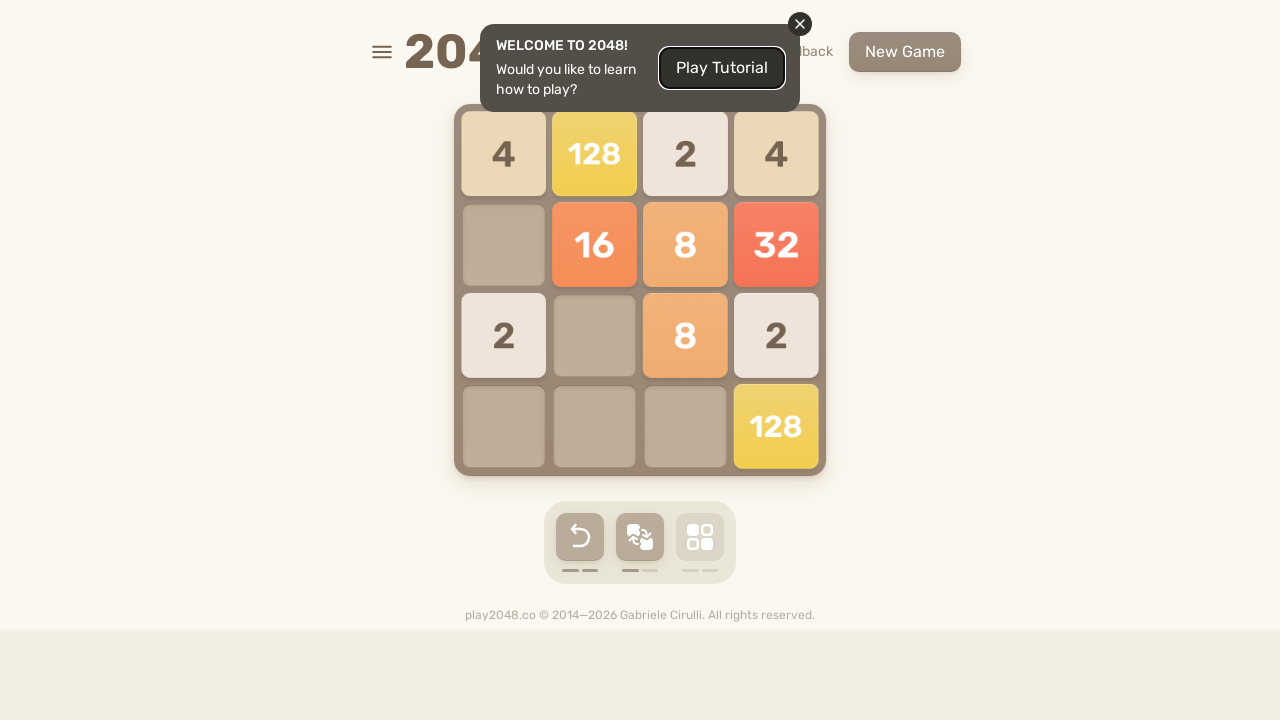

Pressed ArrowLeft key in 2048 game
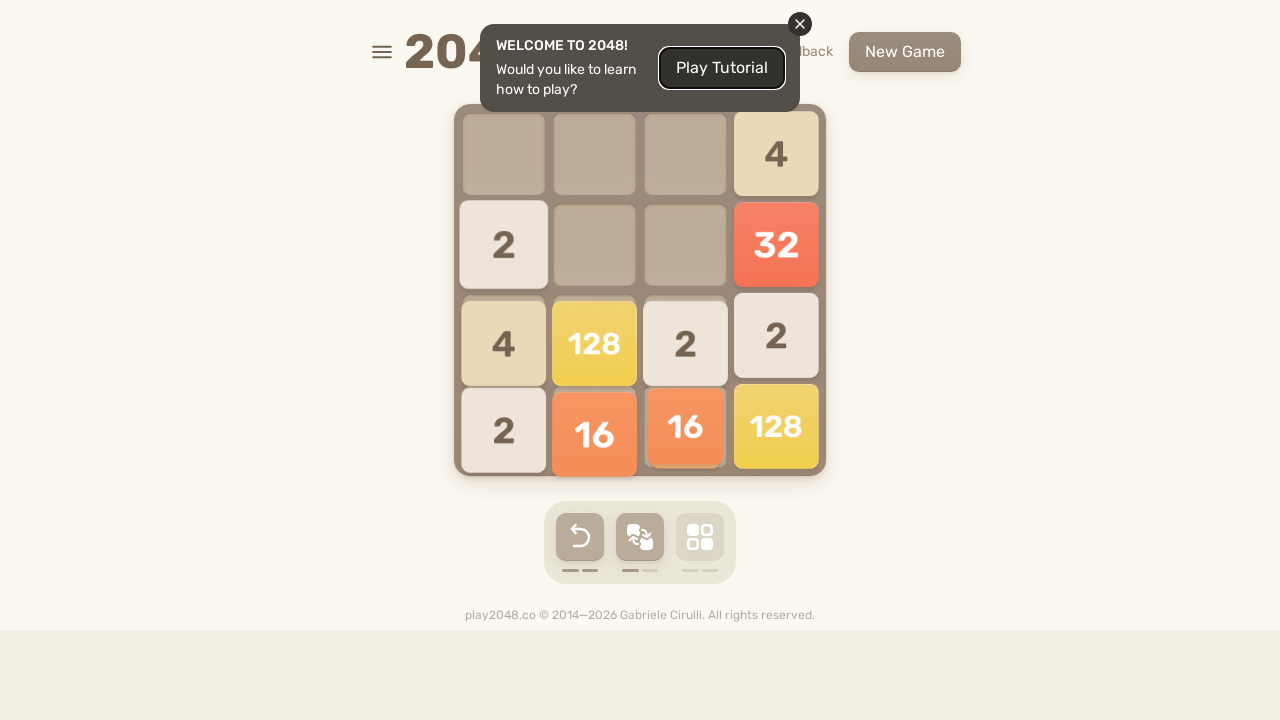

Checked if 'Game over!' message is visible
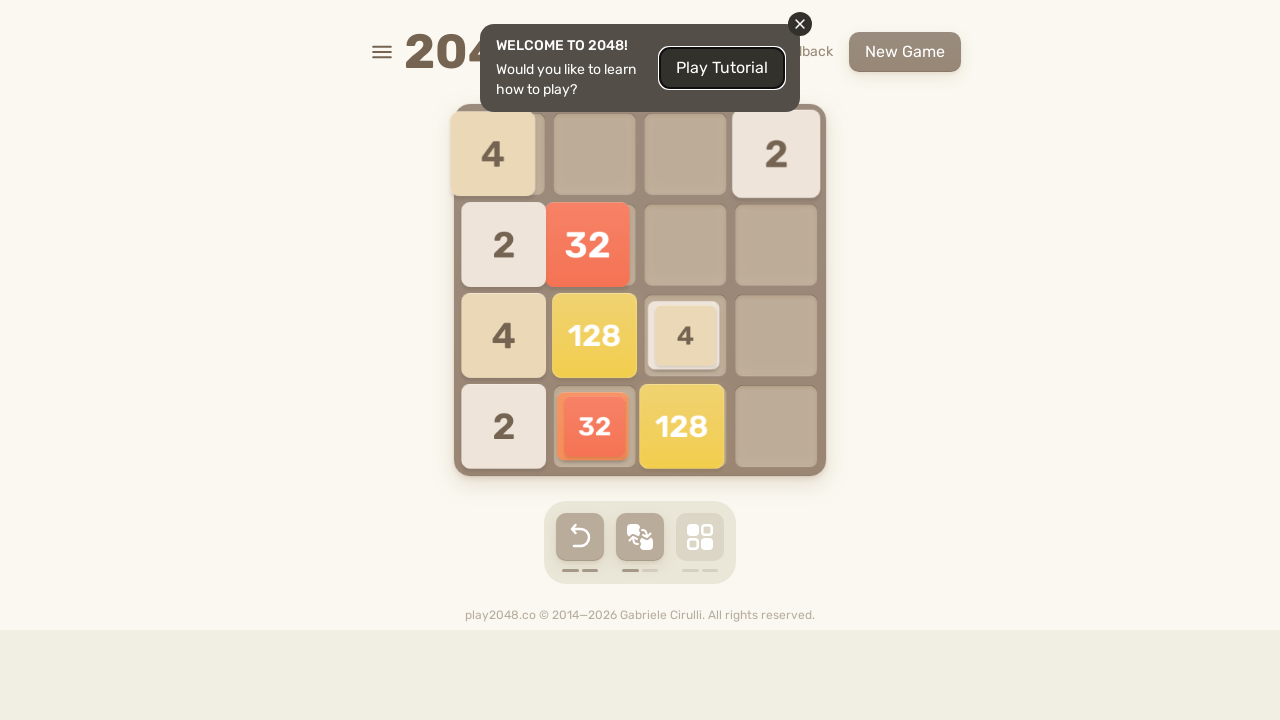

Pressed ArrowUp key in 2048 game
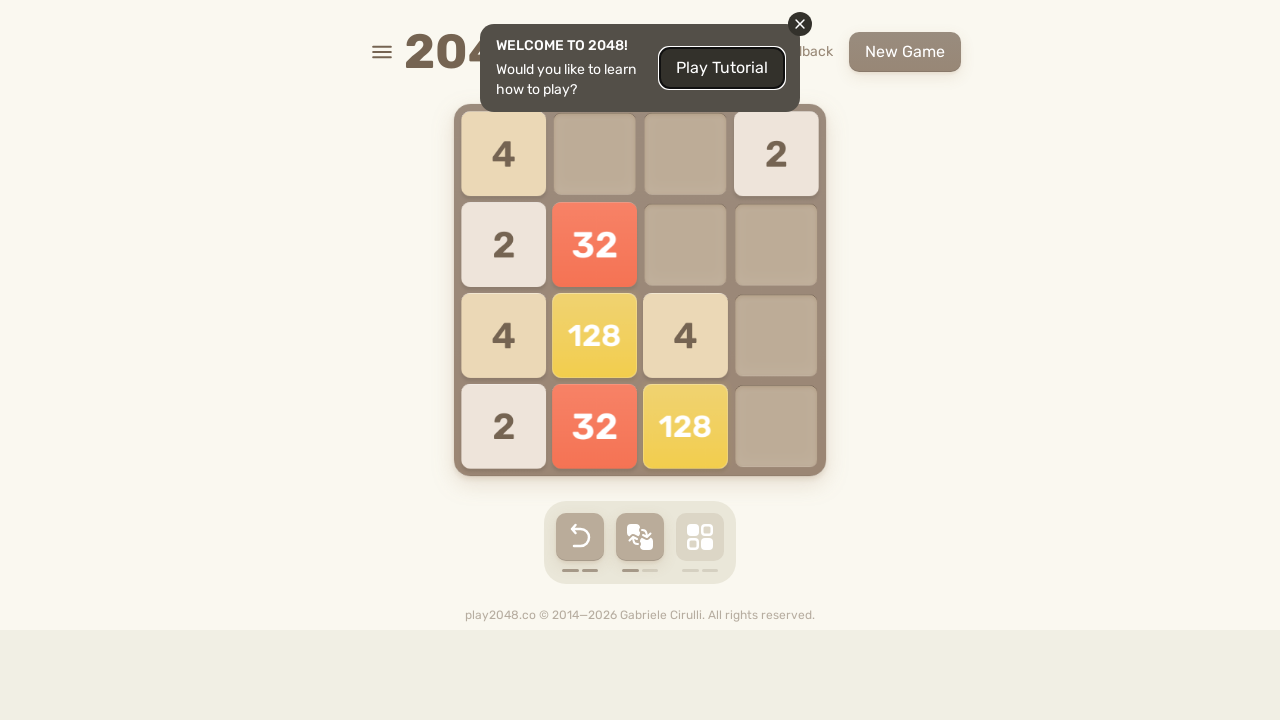

Pressed ArrowRight key in 2048 game
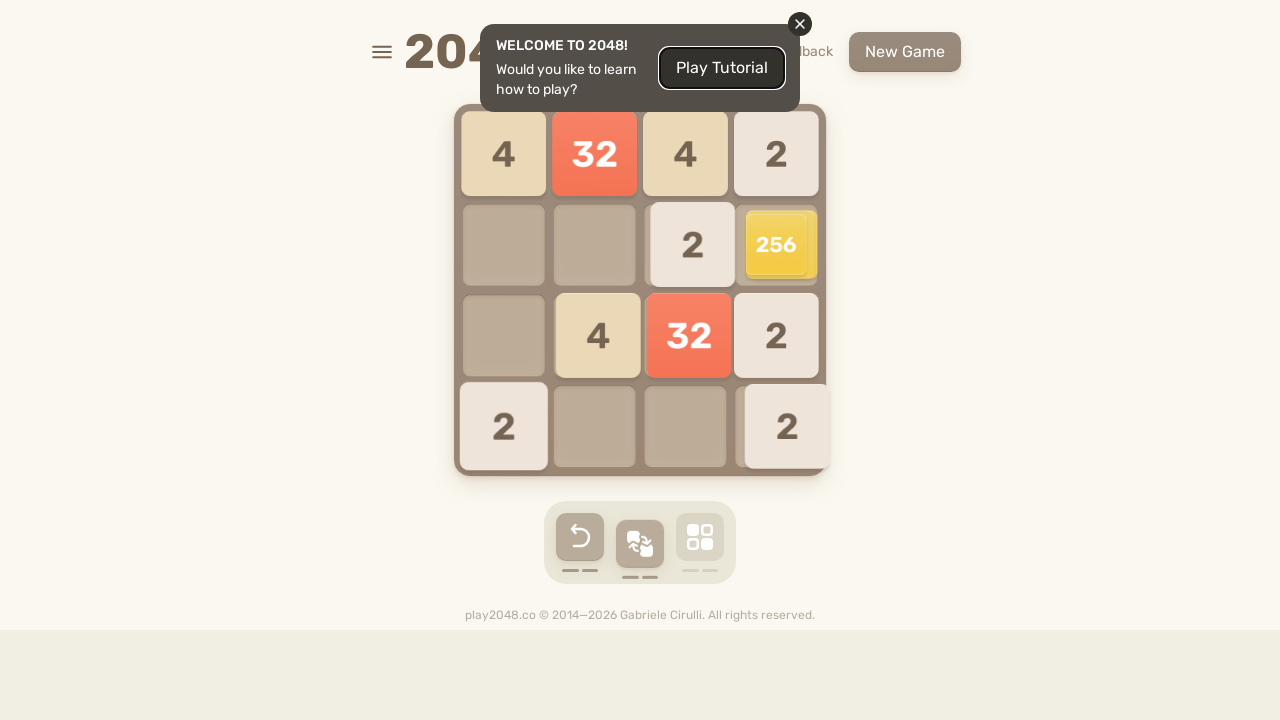

Pressed ArrowDown key in 2048 game
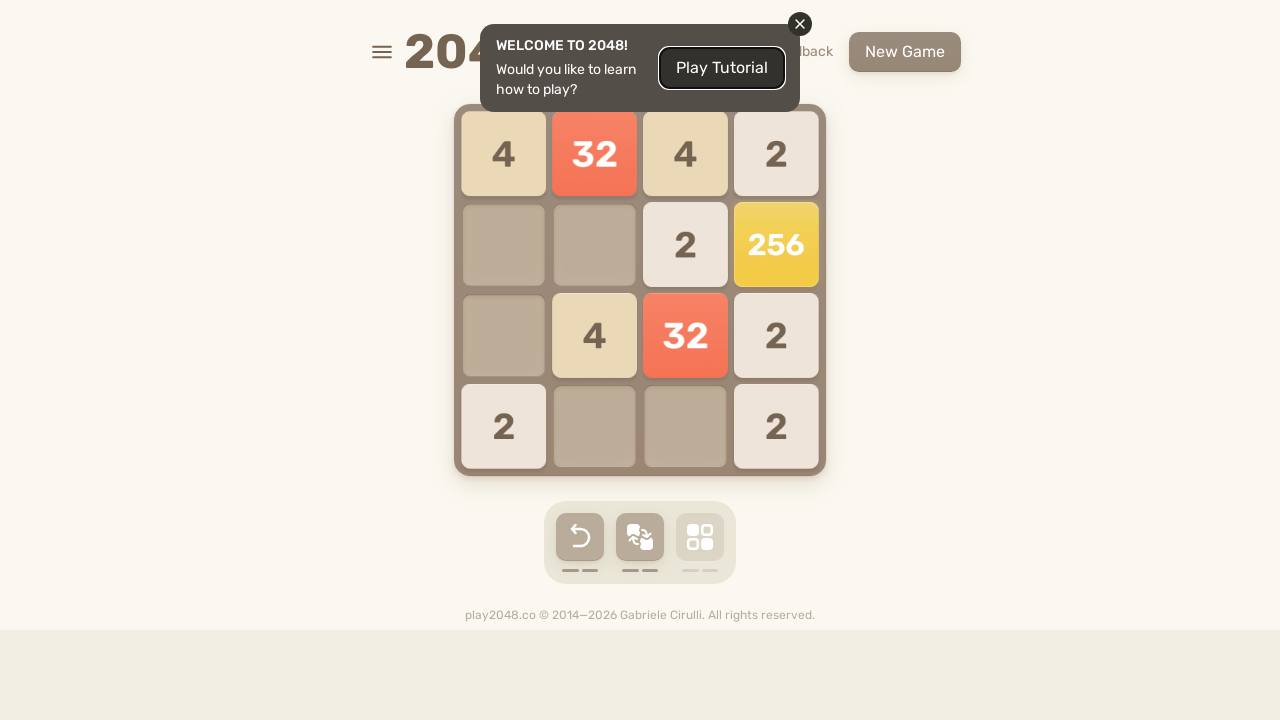

Pressed ArrowLeft key in 2048 game
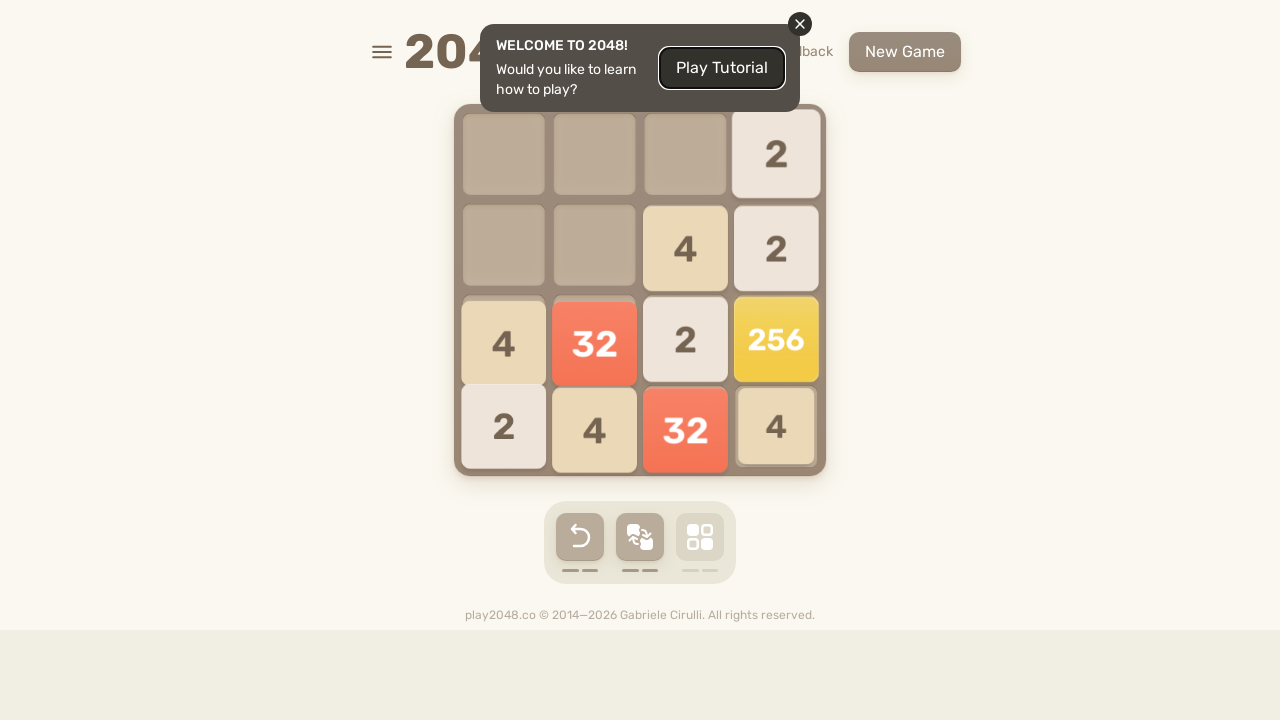

Checked if 'Game over!' message is visible
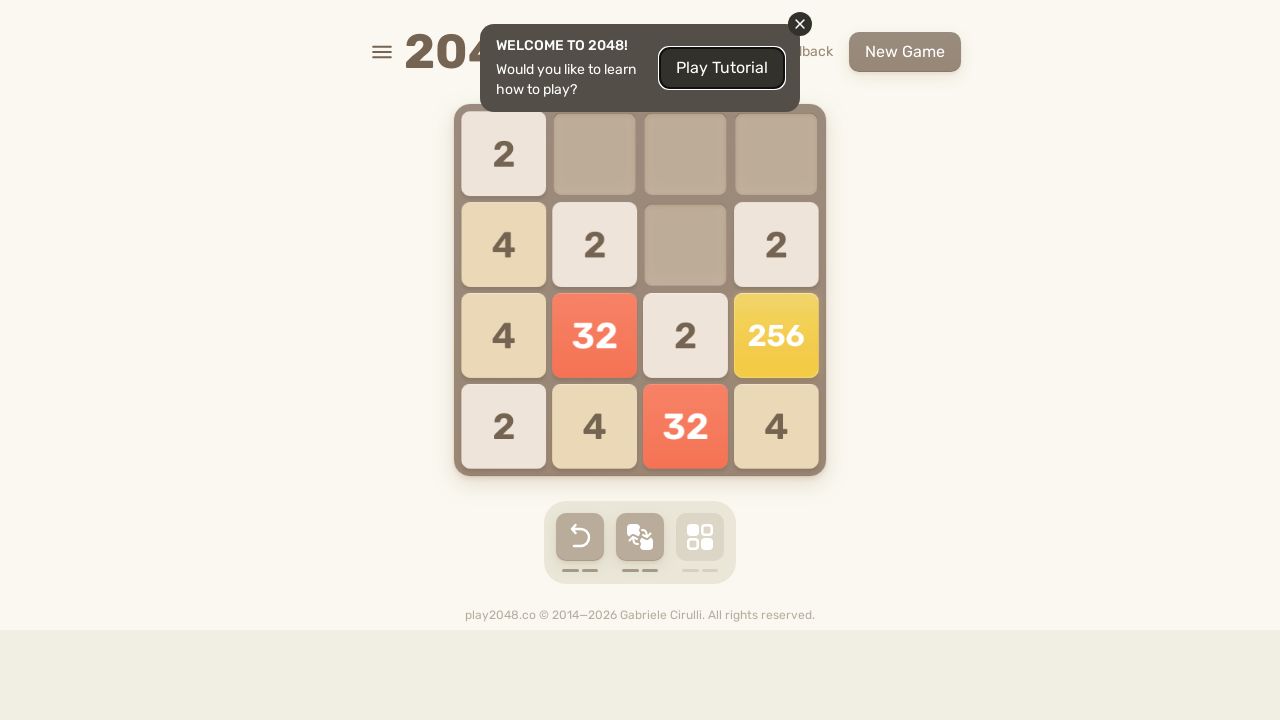

Pressed ArrowUp key in 2048 game
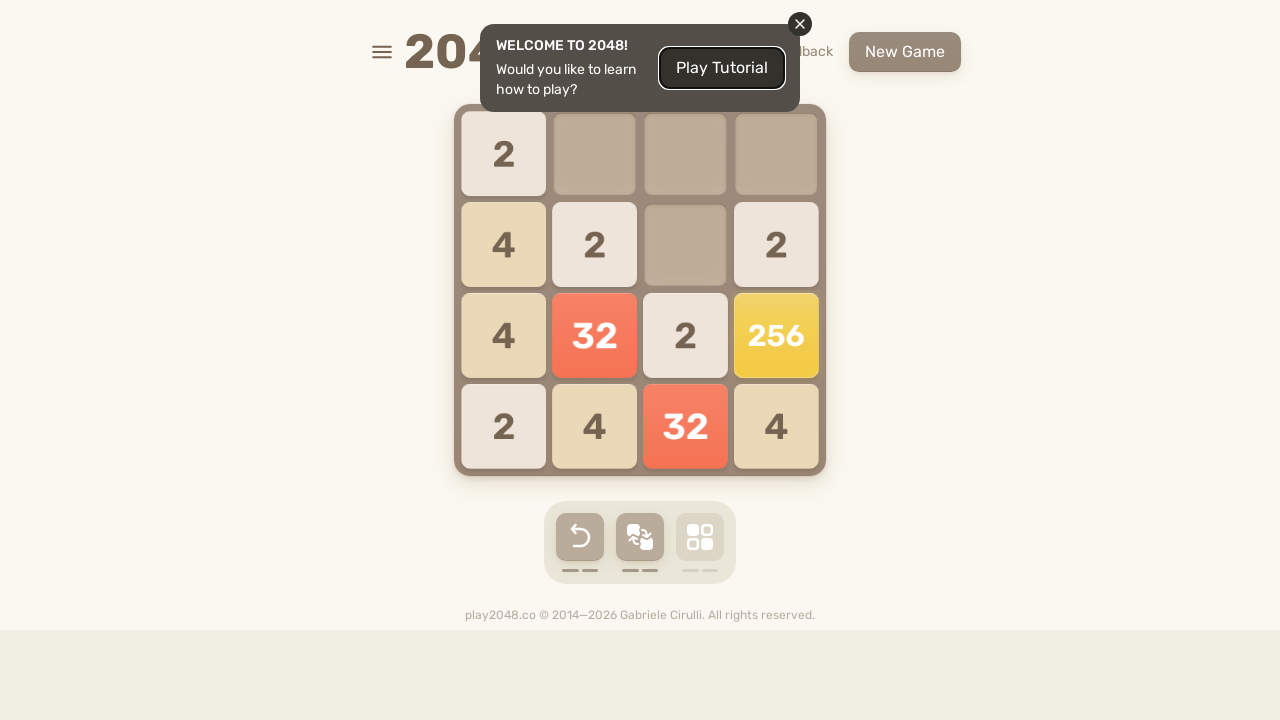

Pressed ArrowRight key in 2048 game
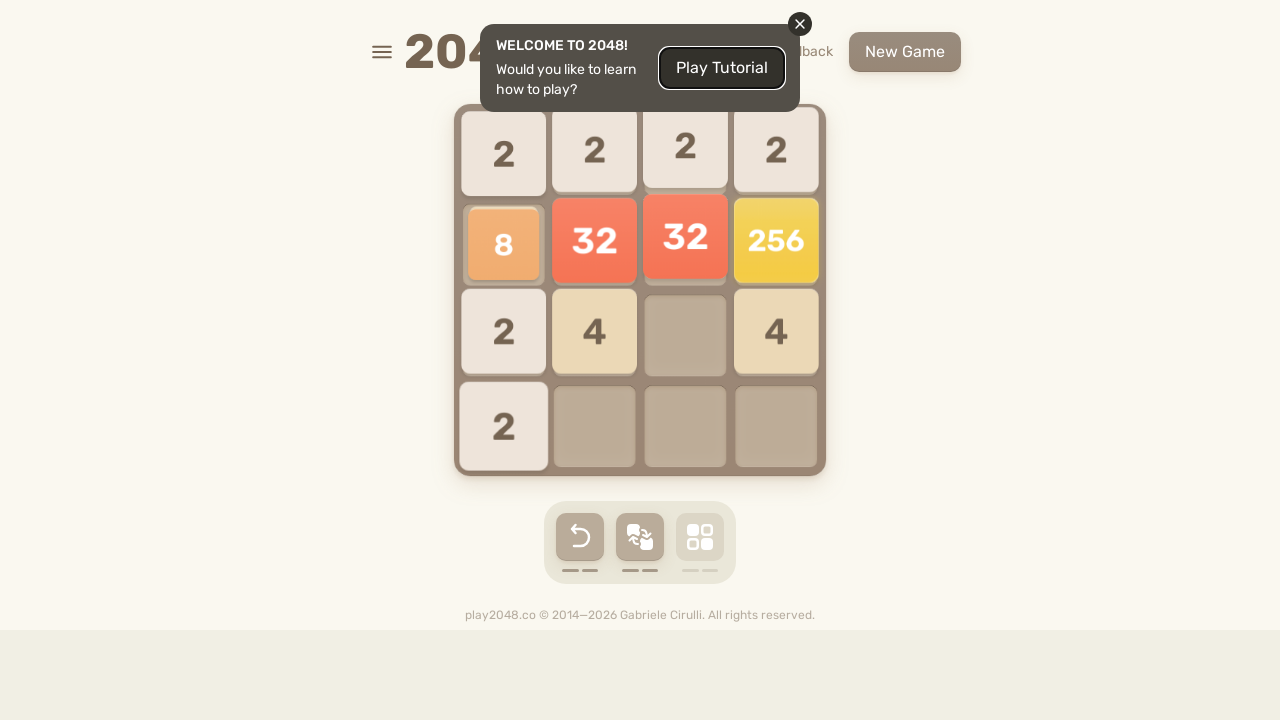

Pressed ArrowDown key in 2048 game
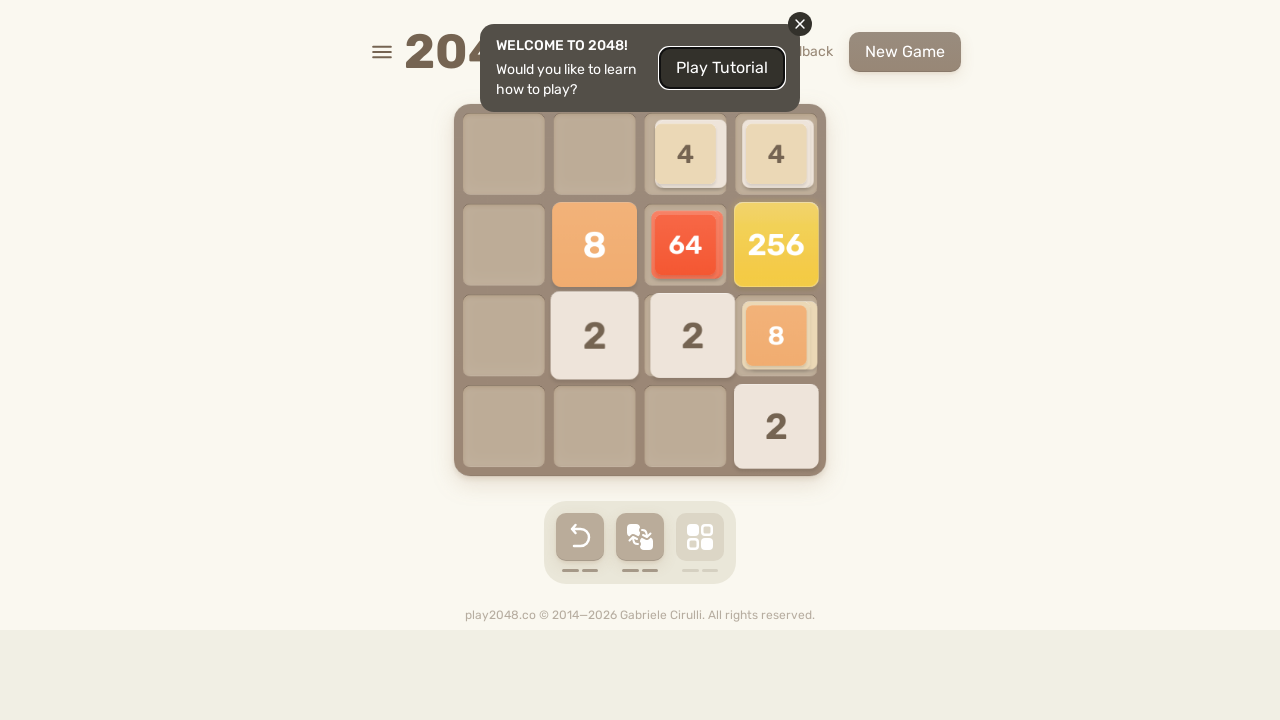

Pressed ArrowLeft key in 2048 game
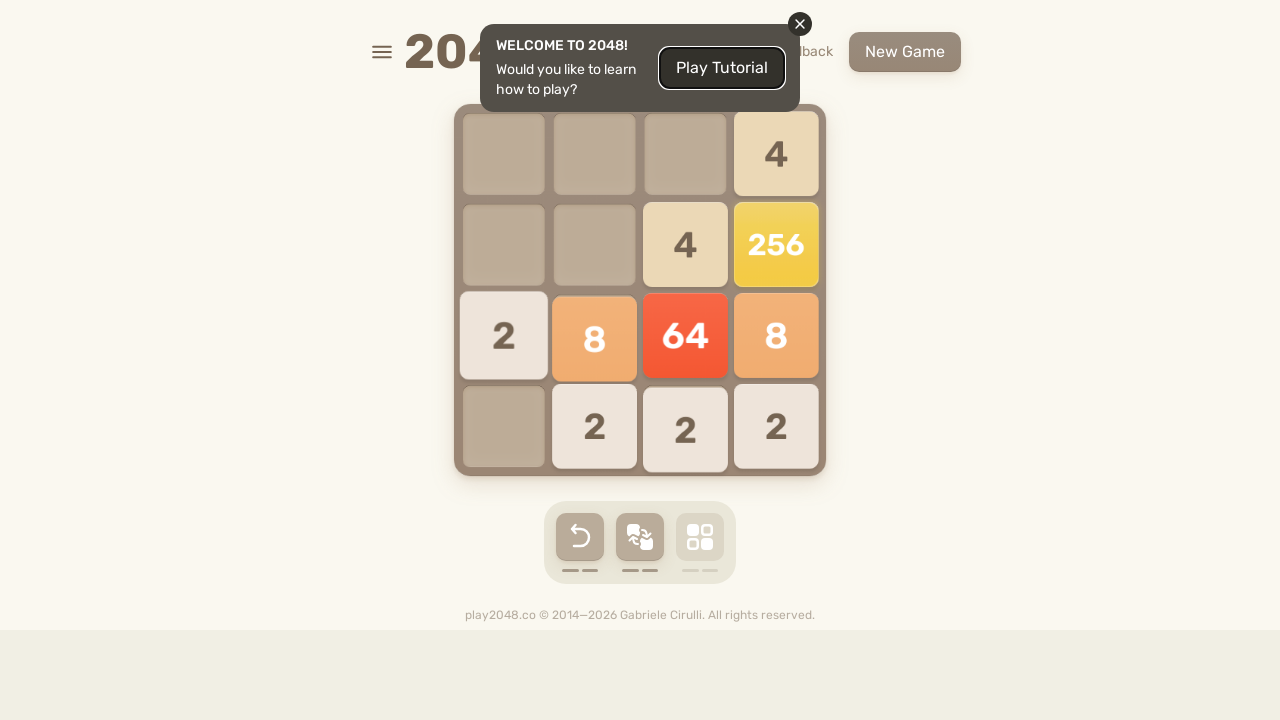

Checked if 'Game over!' message is visible
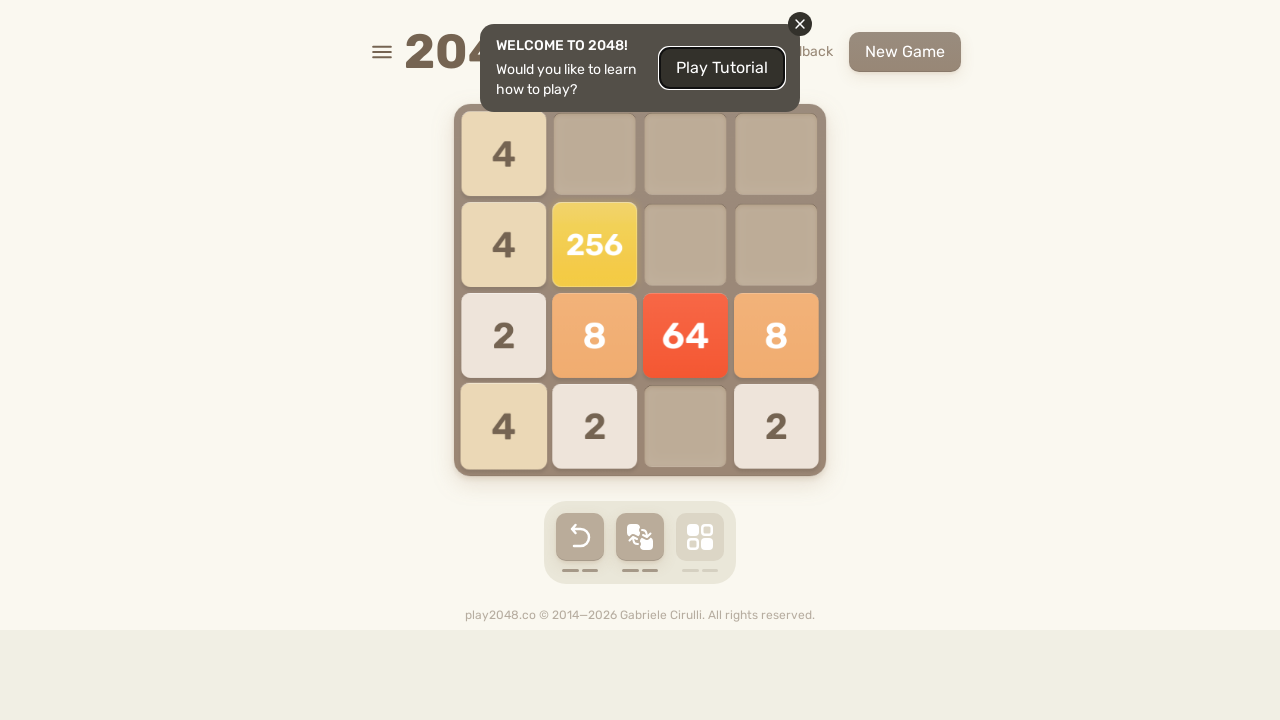

Pressed ArrowUp key in 2048 game
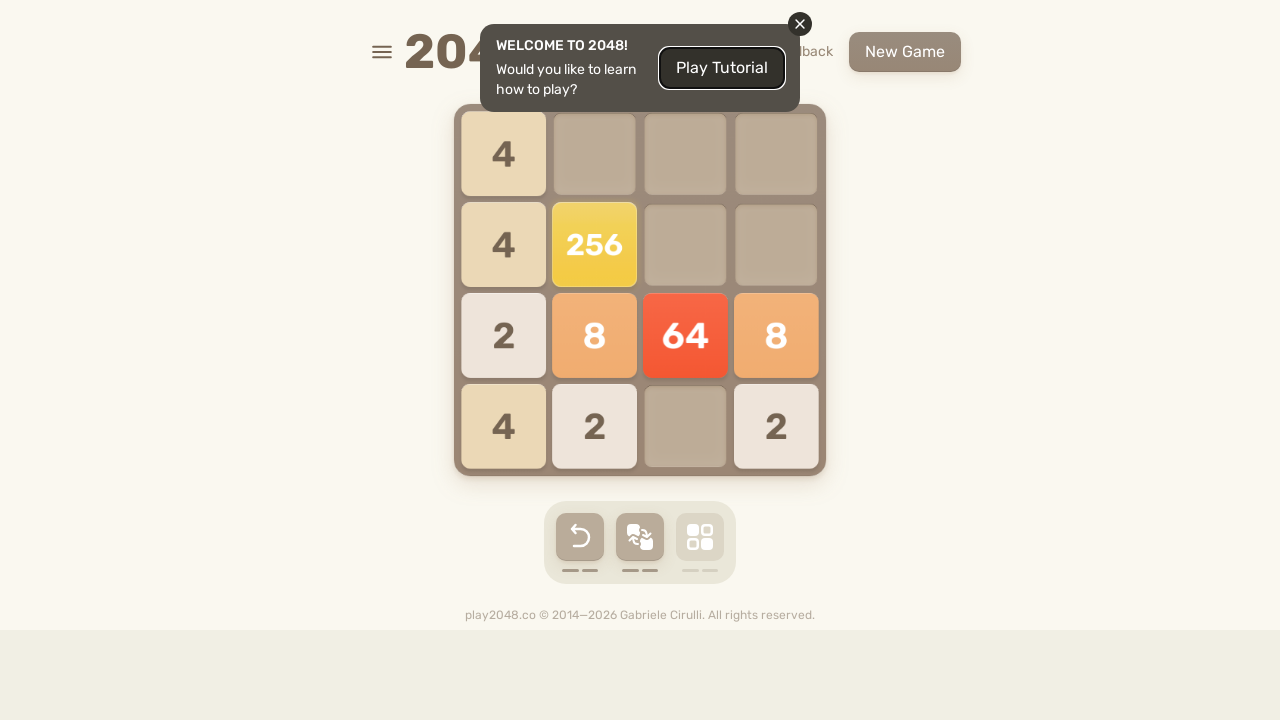

Pressed ArrowRight key in 2048 game
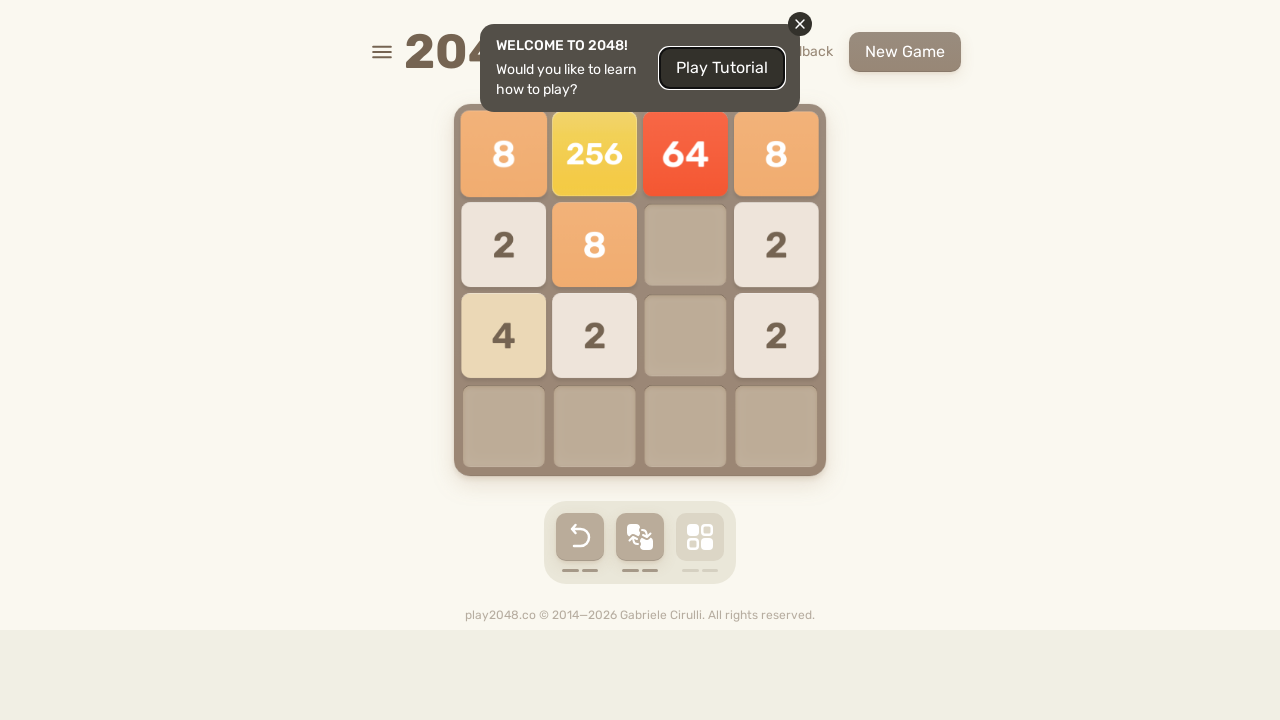

Pressed ArrowDown key in 2048 game
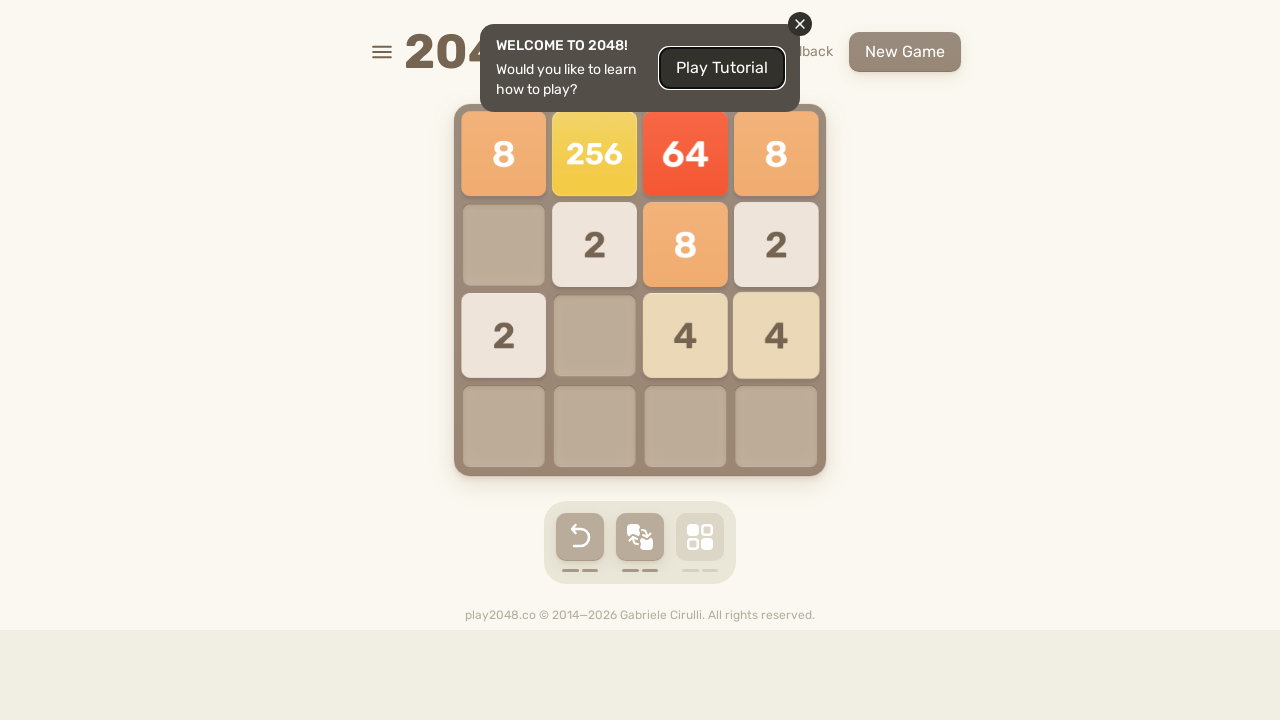

Pressed ArrowLeft key in 2048 game
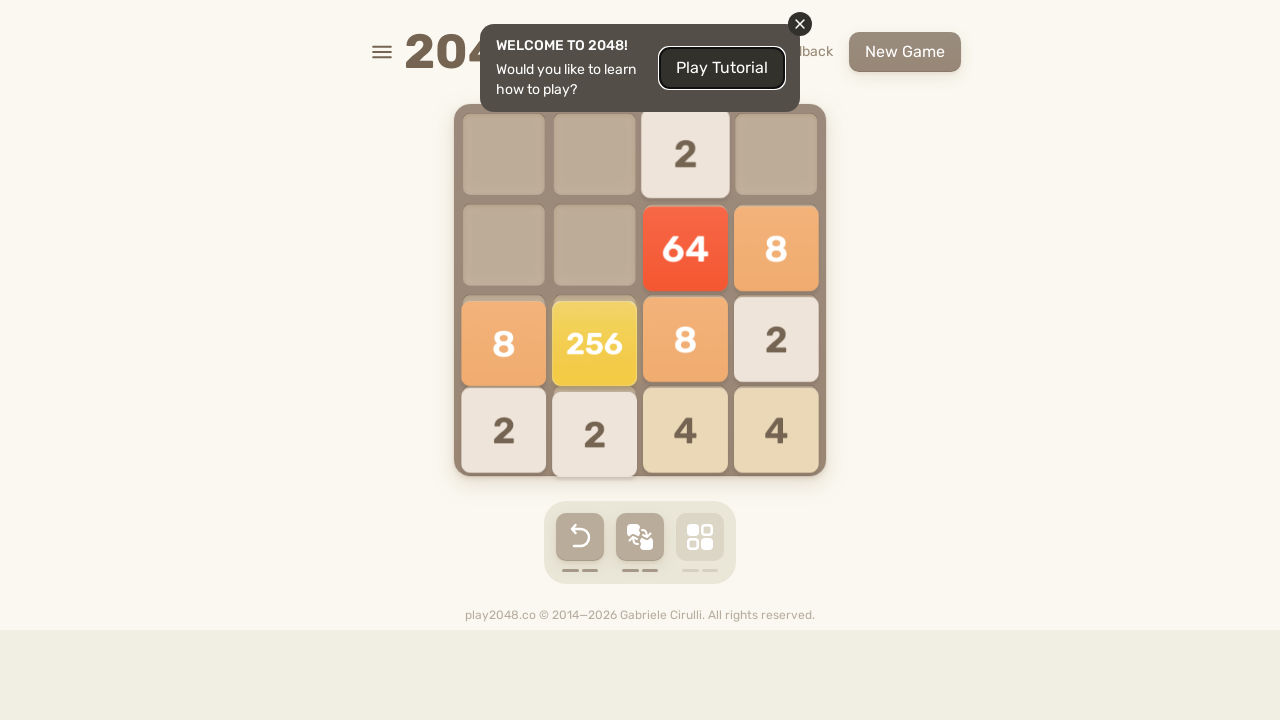

Checked if 'Game over!' message is visible
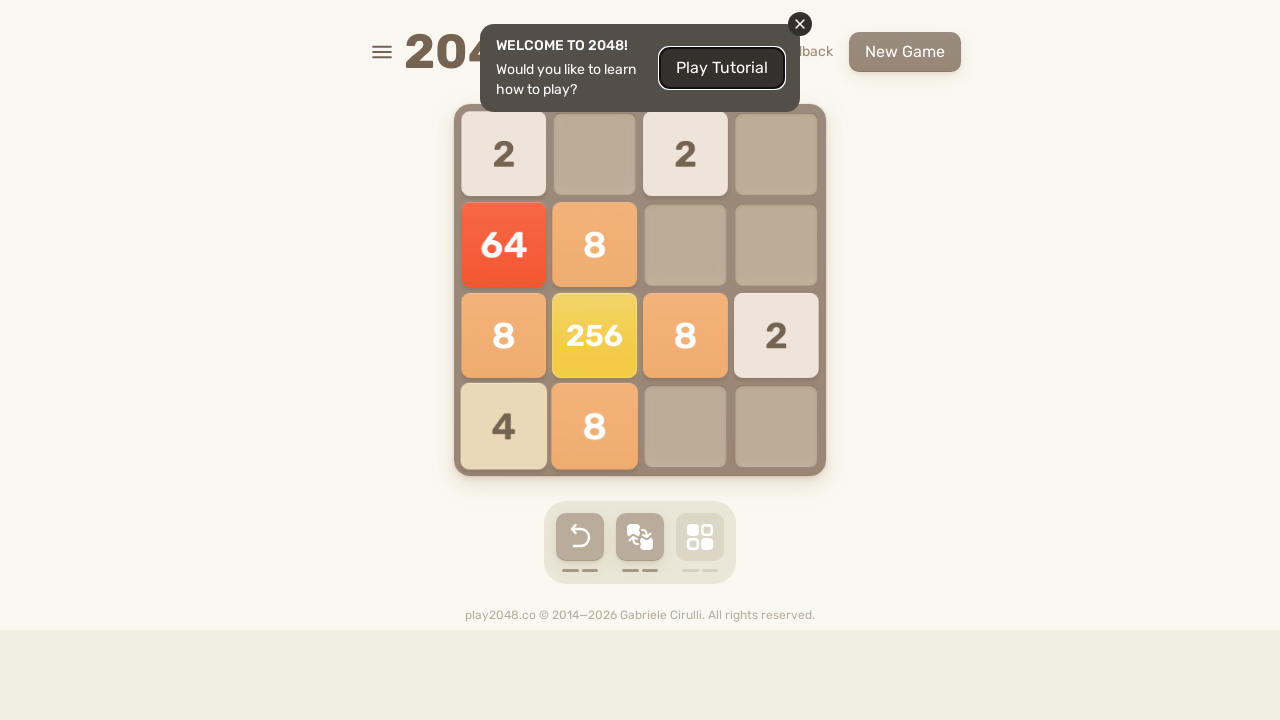

Pressed ArrowUp key in 2048 game
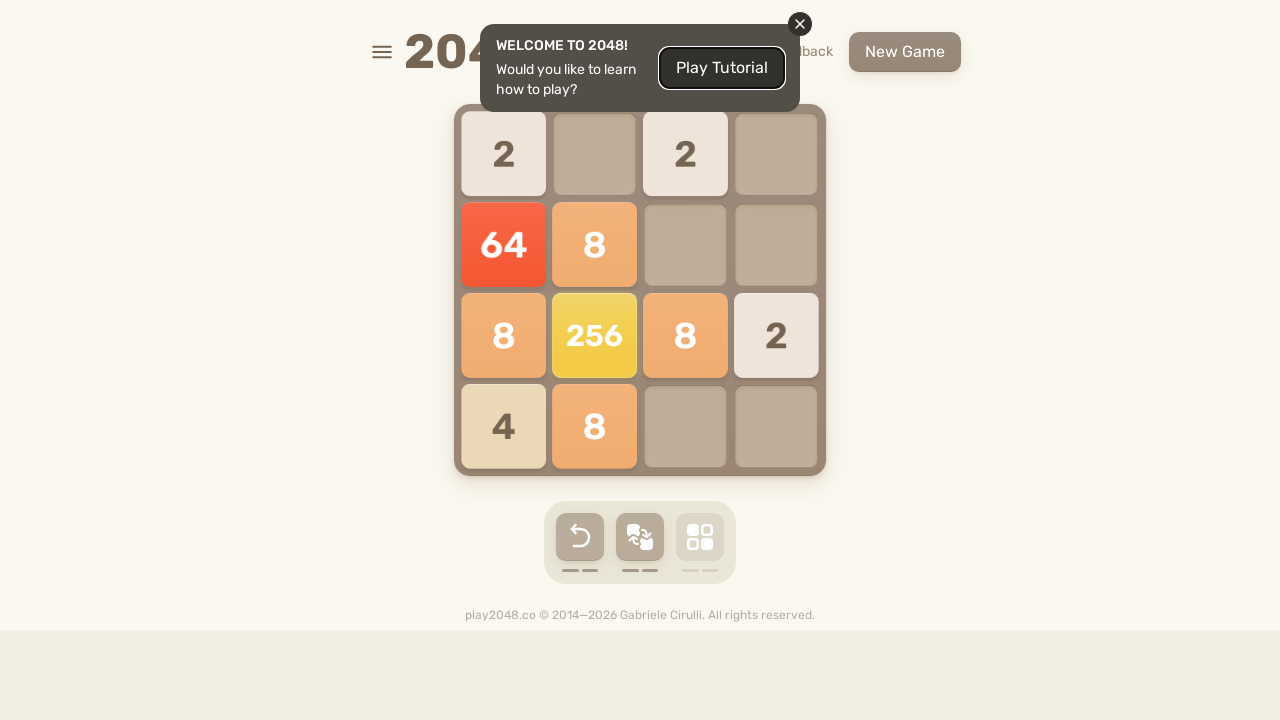

Pressed ArrowRight key in 2048 game
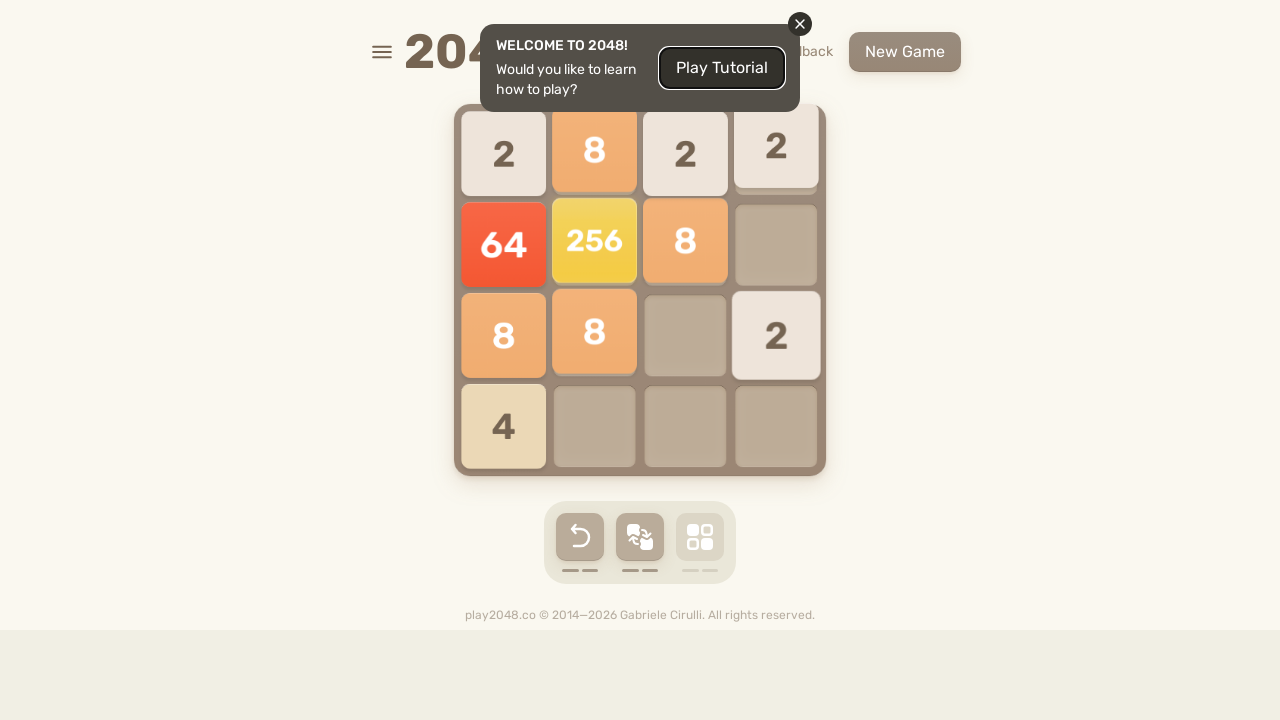

Pressed ArrowDown key in 2048 game
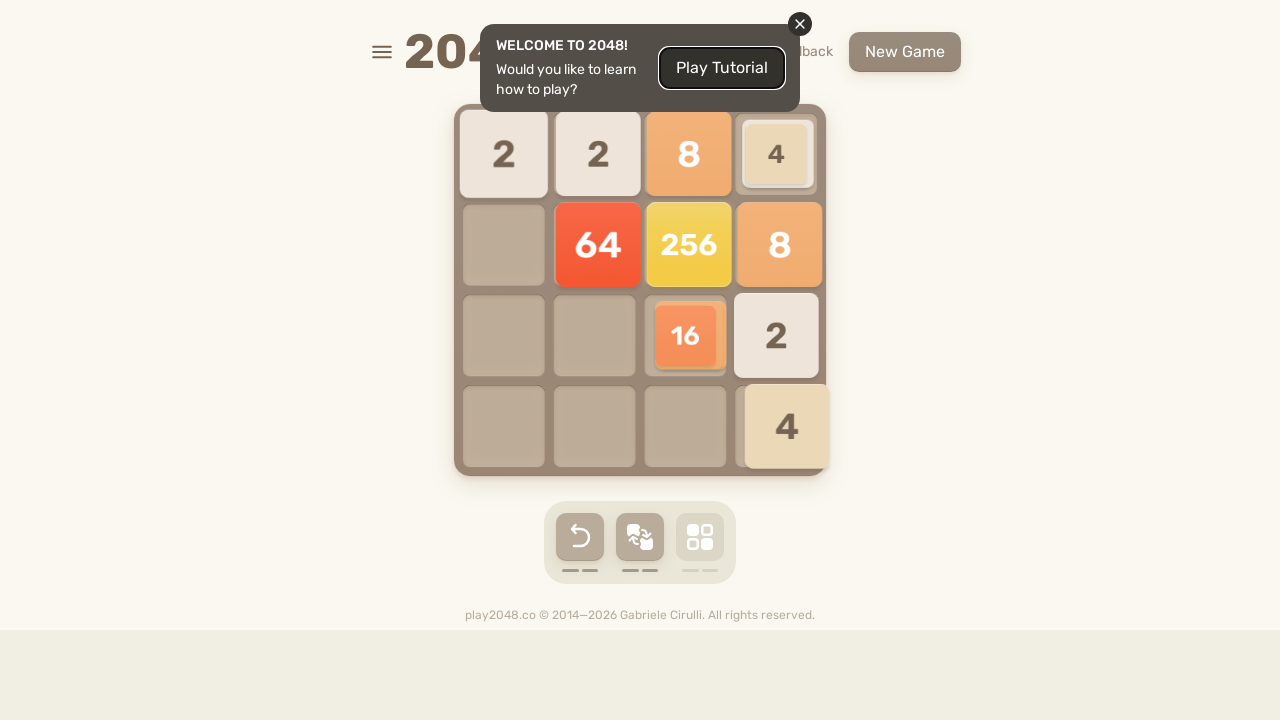

Pressed ArrowLeft key in 2048 game
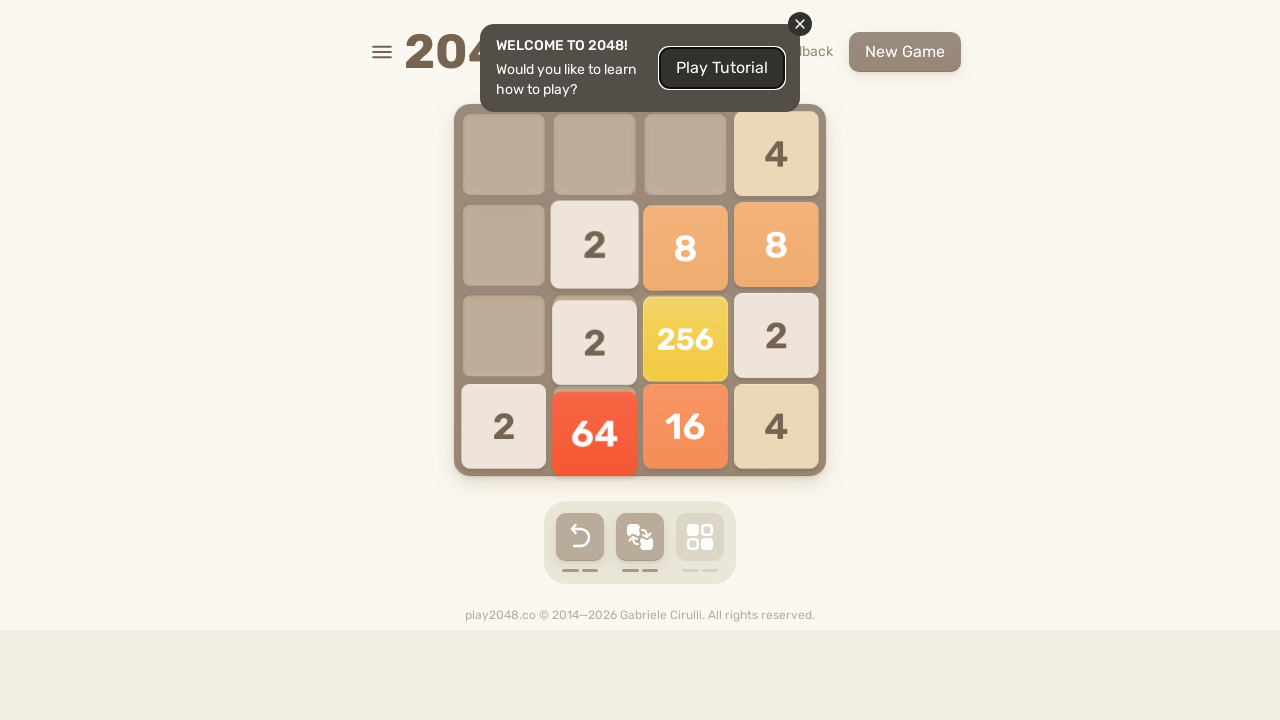

Checked if 'Game over!' message is visible
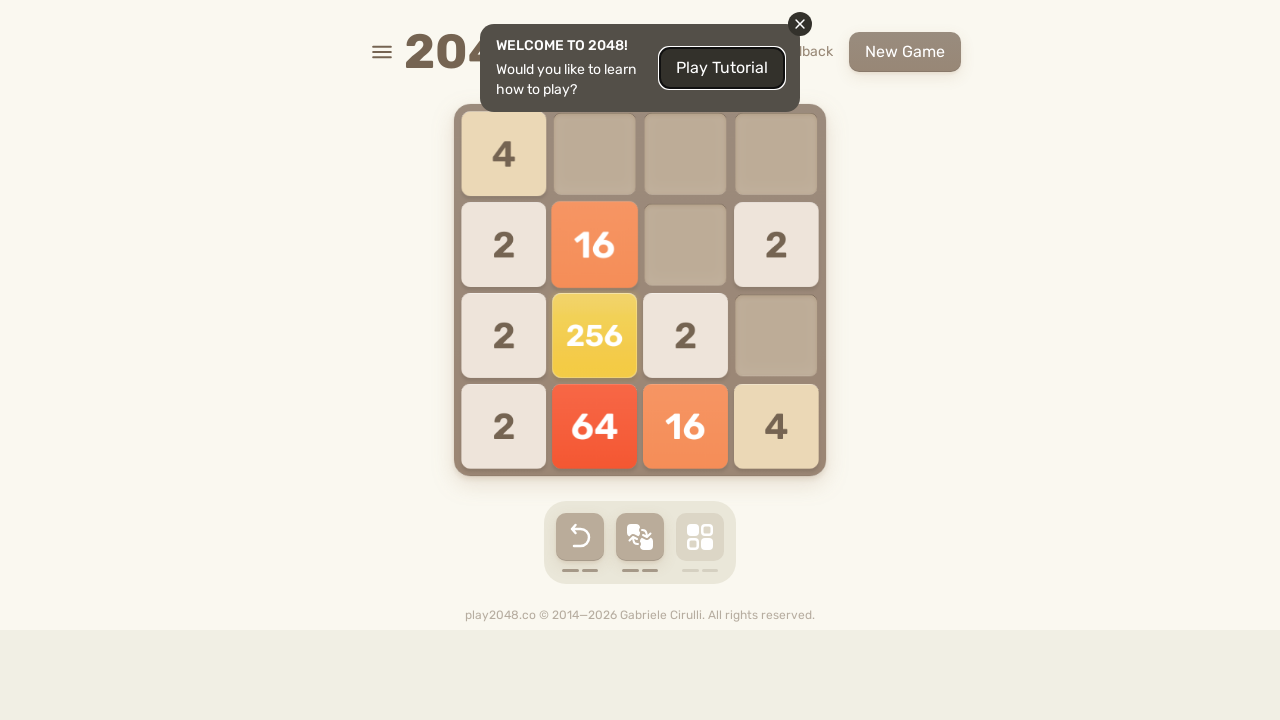

Pressed ArrowUp key in 2048 game
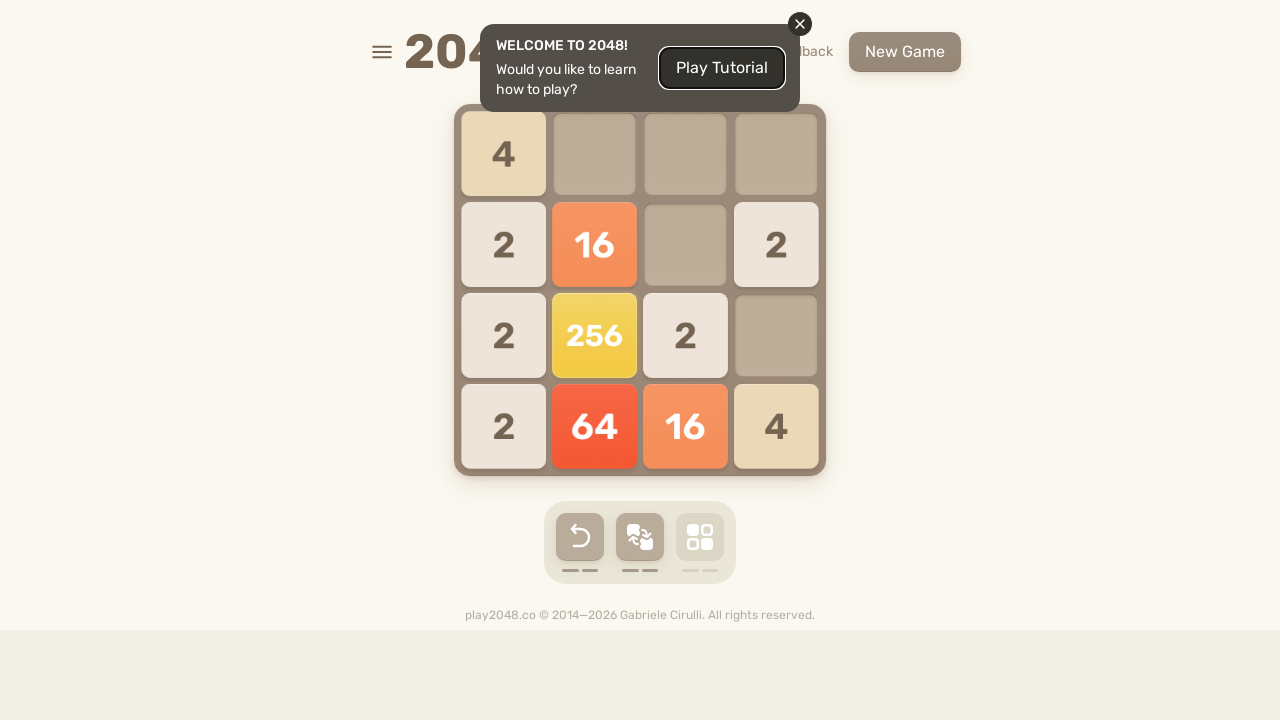

Pressed ArrowRight key in 2048 game
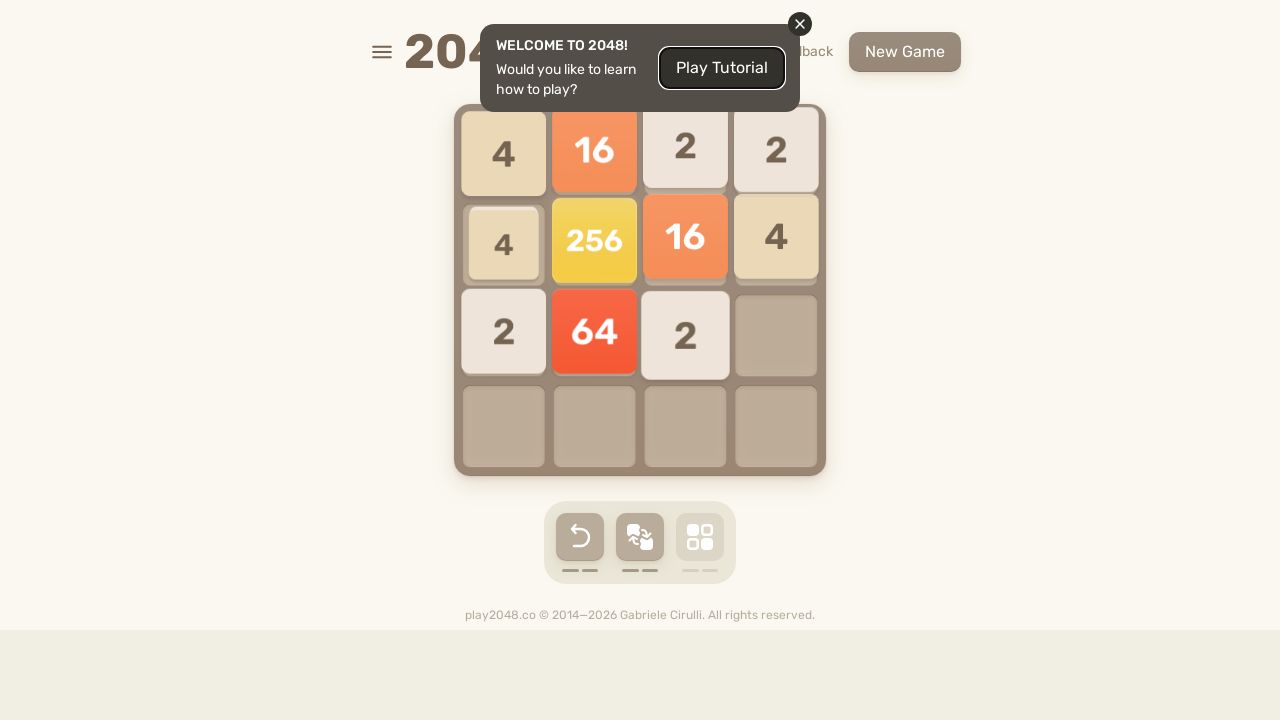

Pressed ArrowDown key in 2048 game
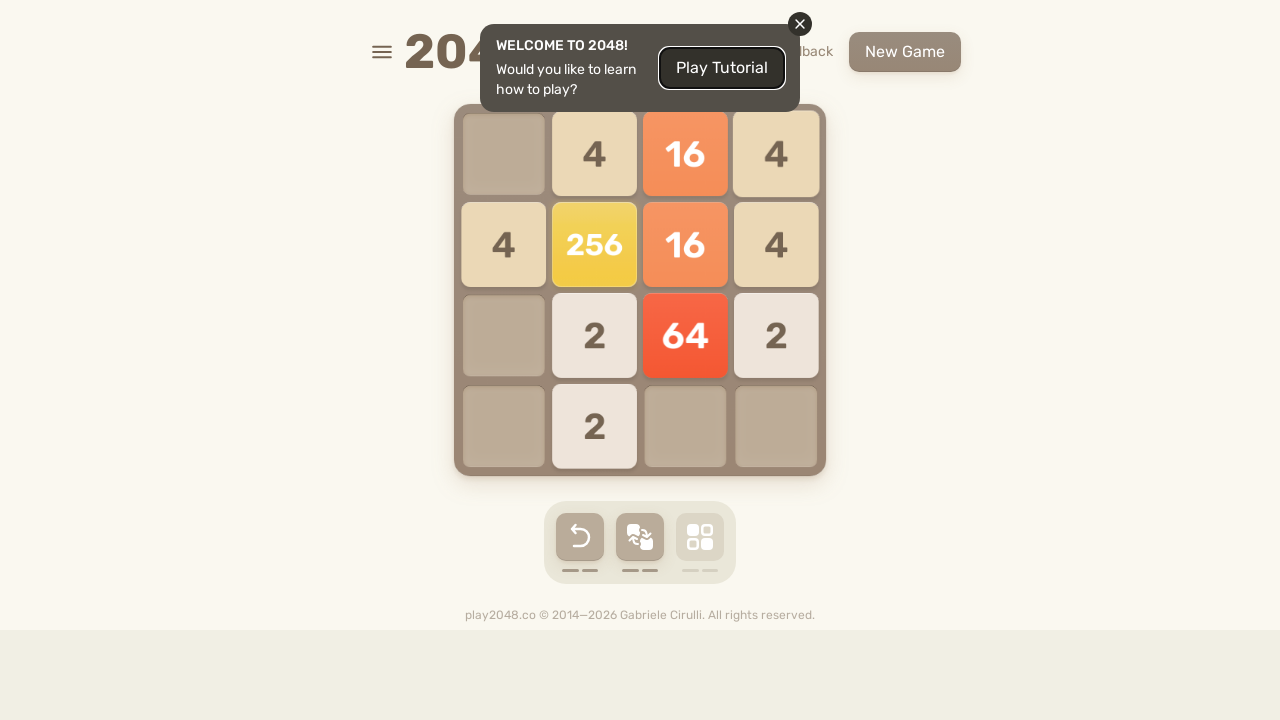

Pressed ArrowLeft key in 2048 game
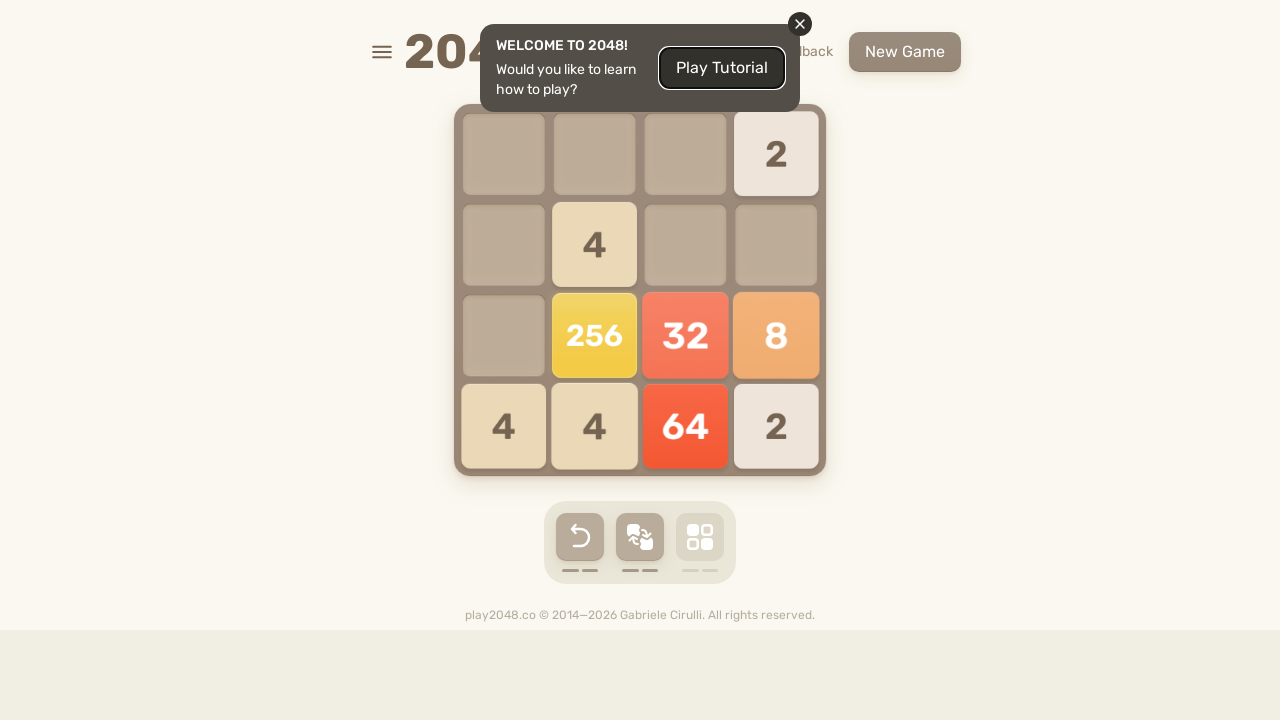

Checked if 'Game over!' message is visible
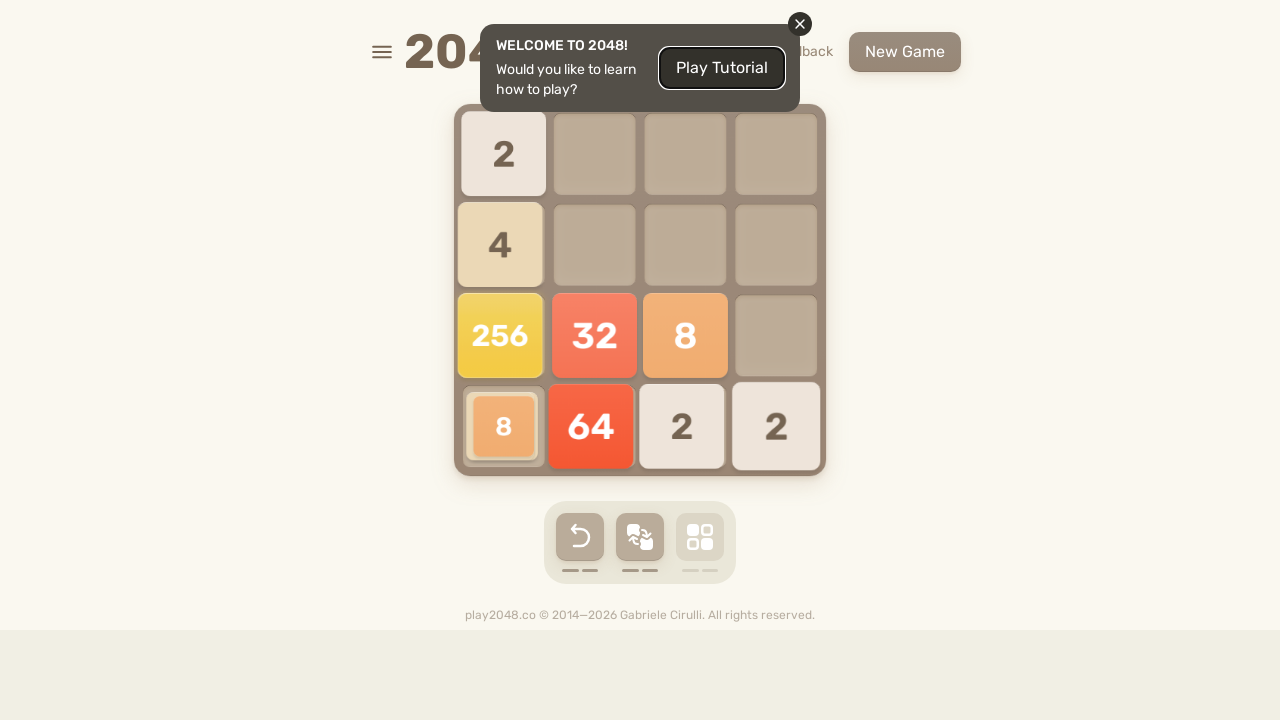

Pressed ArrowUp key in 2048 game
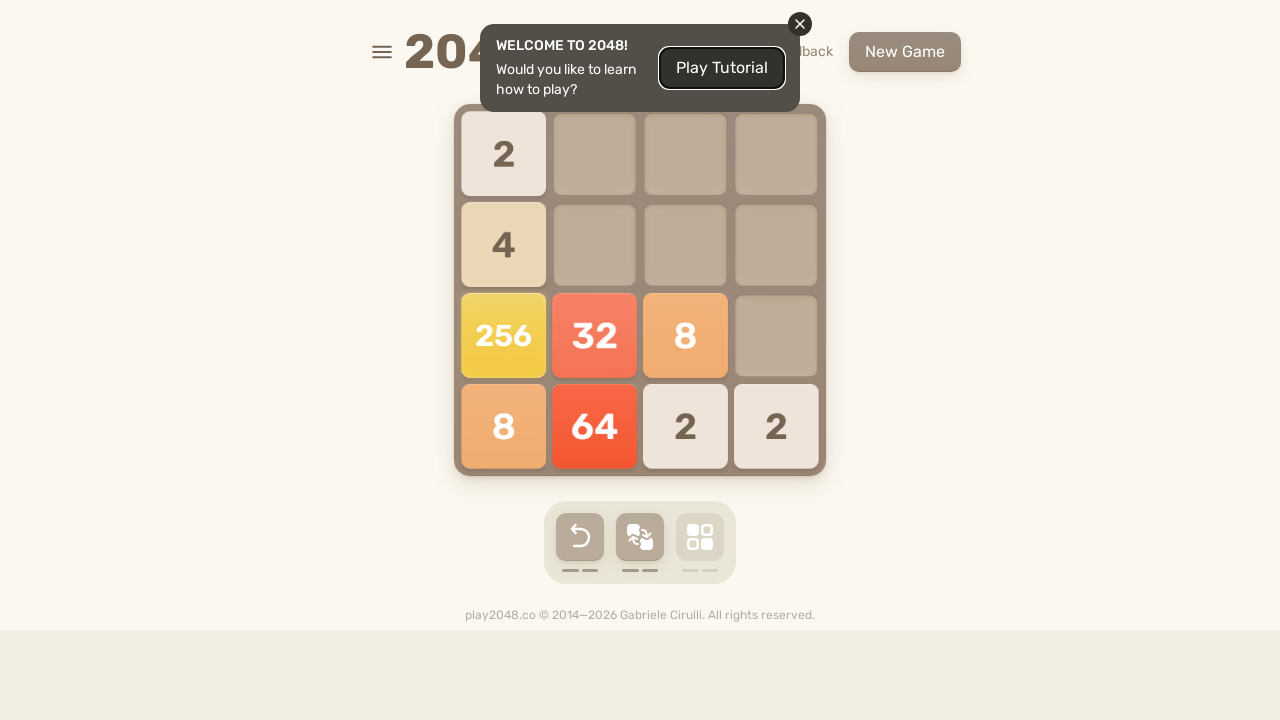

Pressed ArrowRight key in 2048 game
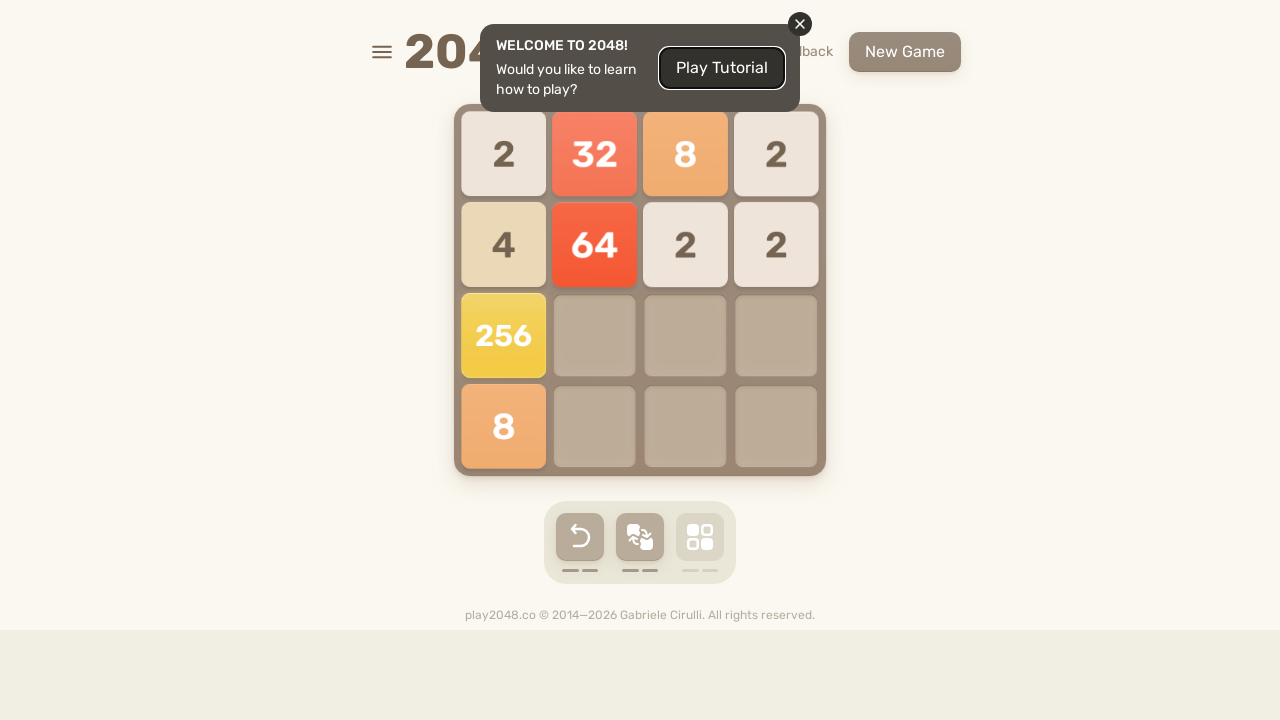

Pressed ArrowDown key in 2048 game
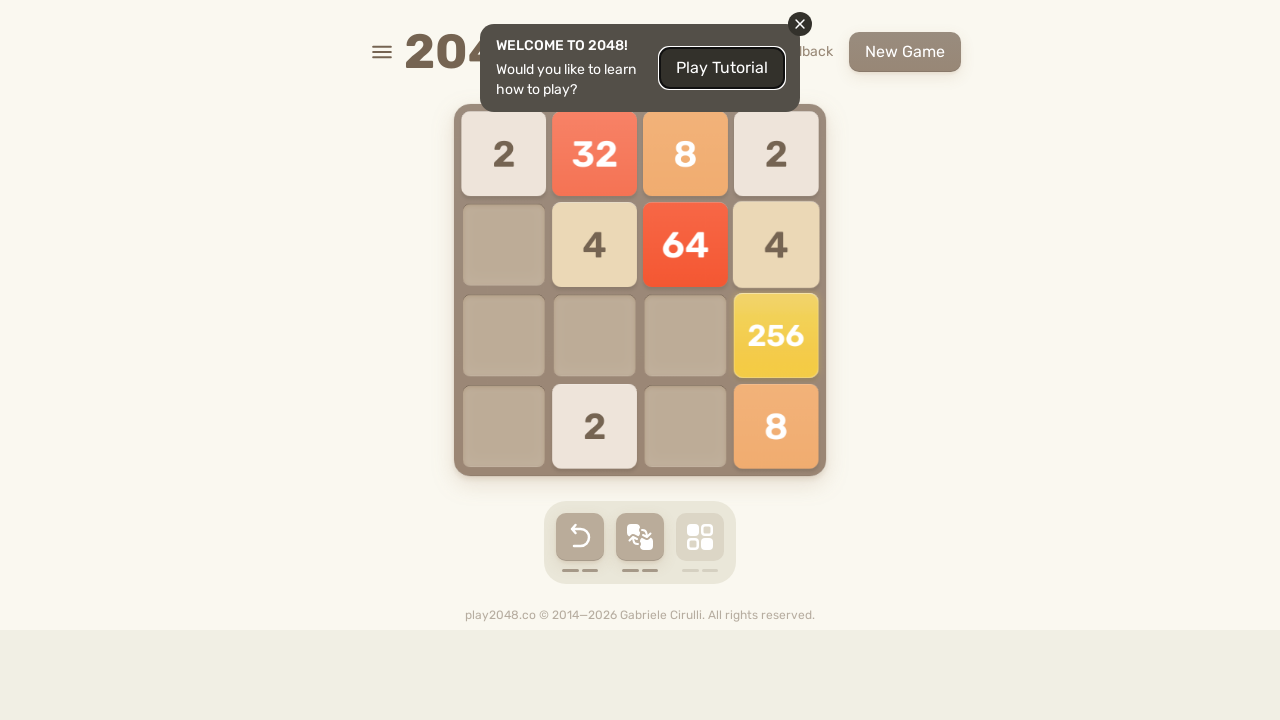

Pressed ArrowLeft key in 2048 game
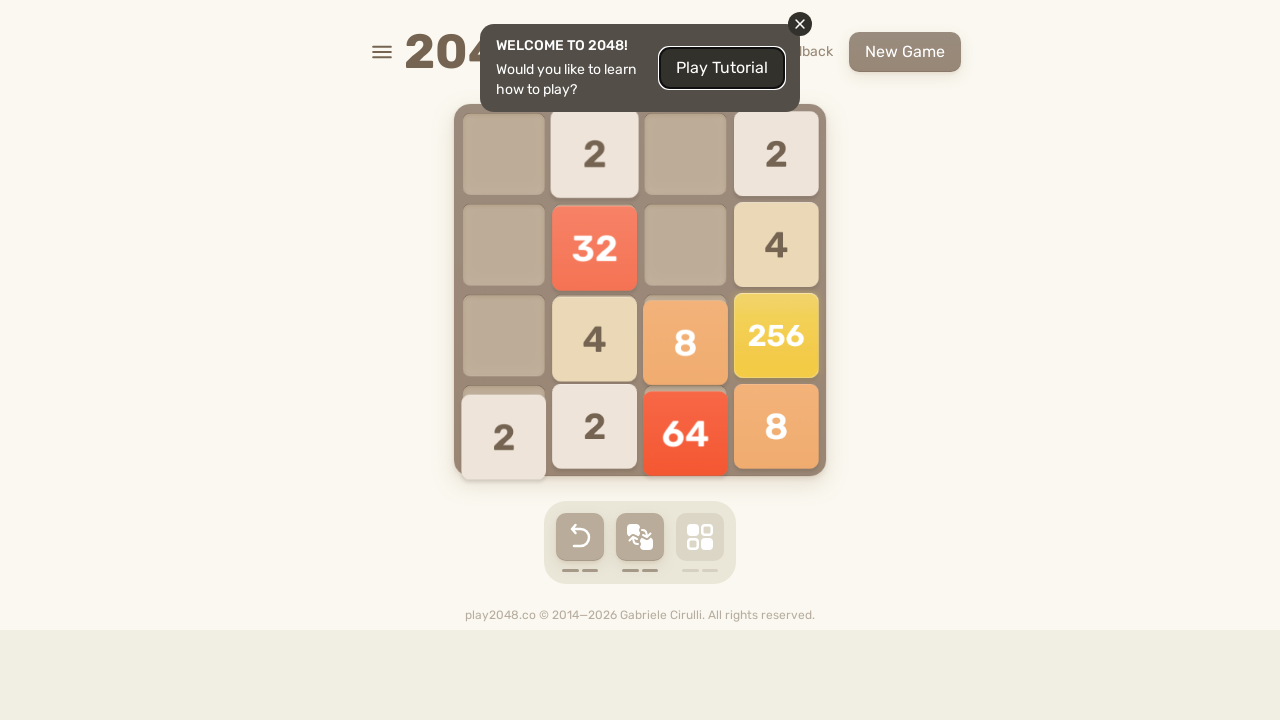

Checked if 'Game over!' message is visible
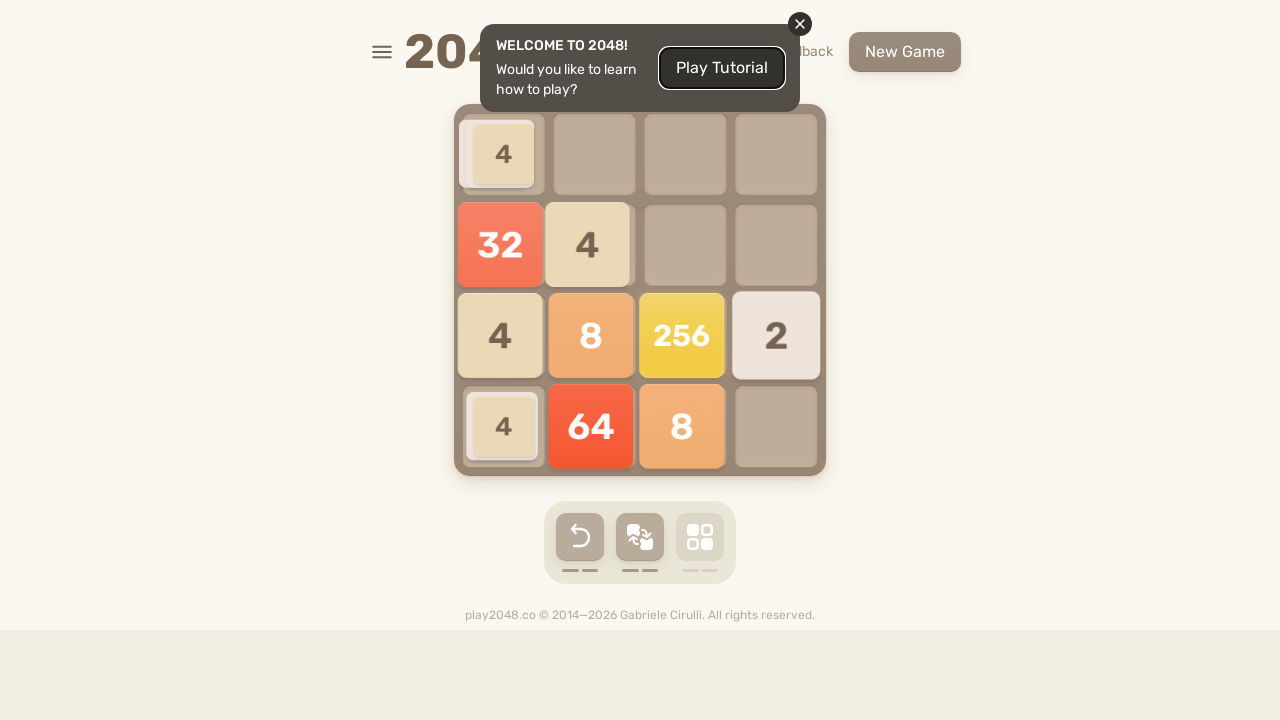

Pressed ArrowUp key in 2048 game
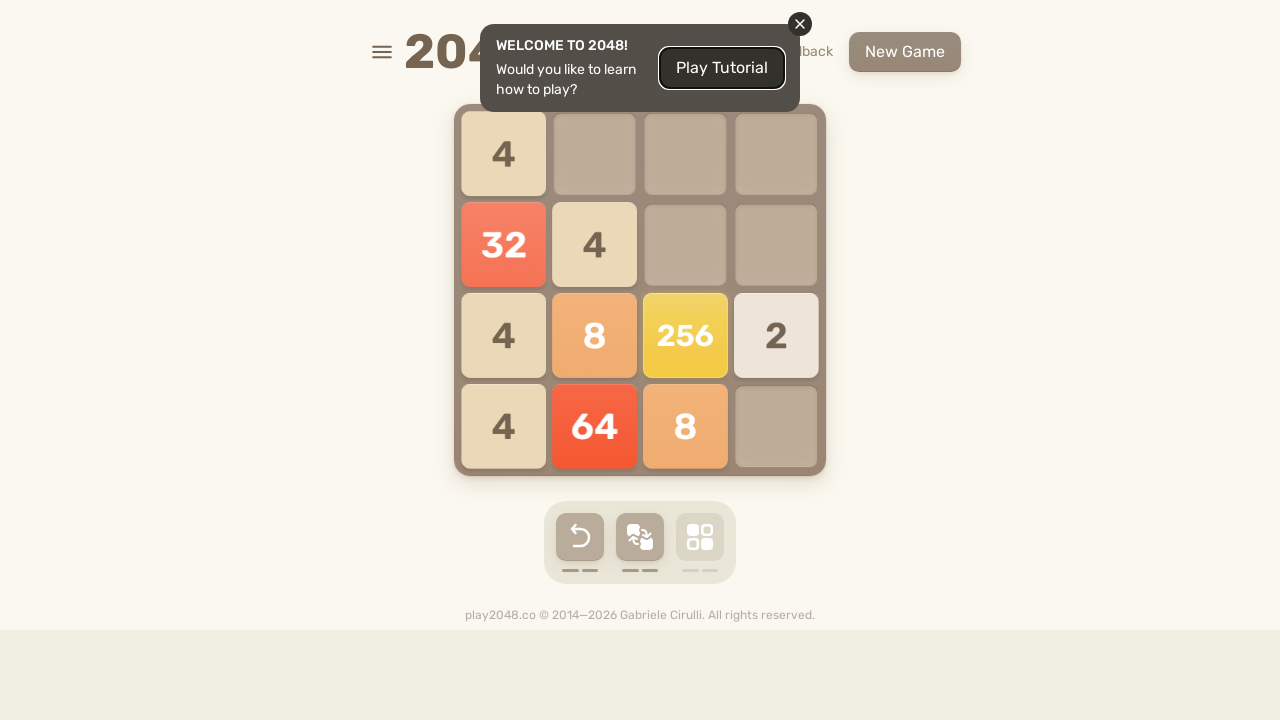

Pressed ArrowRight key in 2048 game
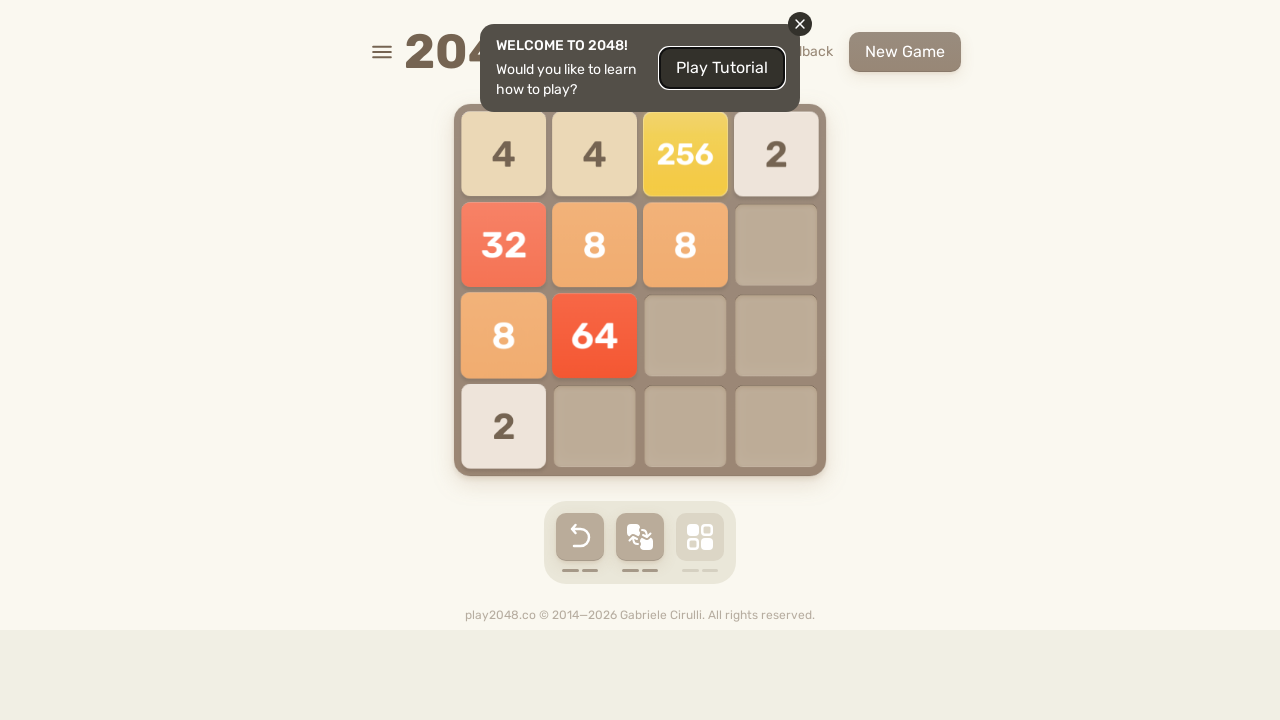

Pressed ArrowDown key in 2048 game
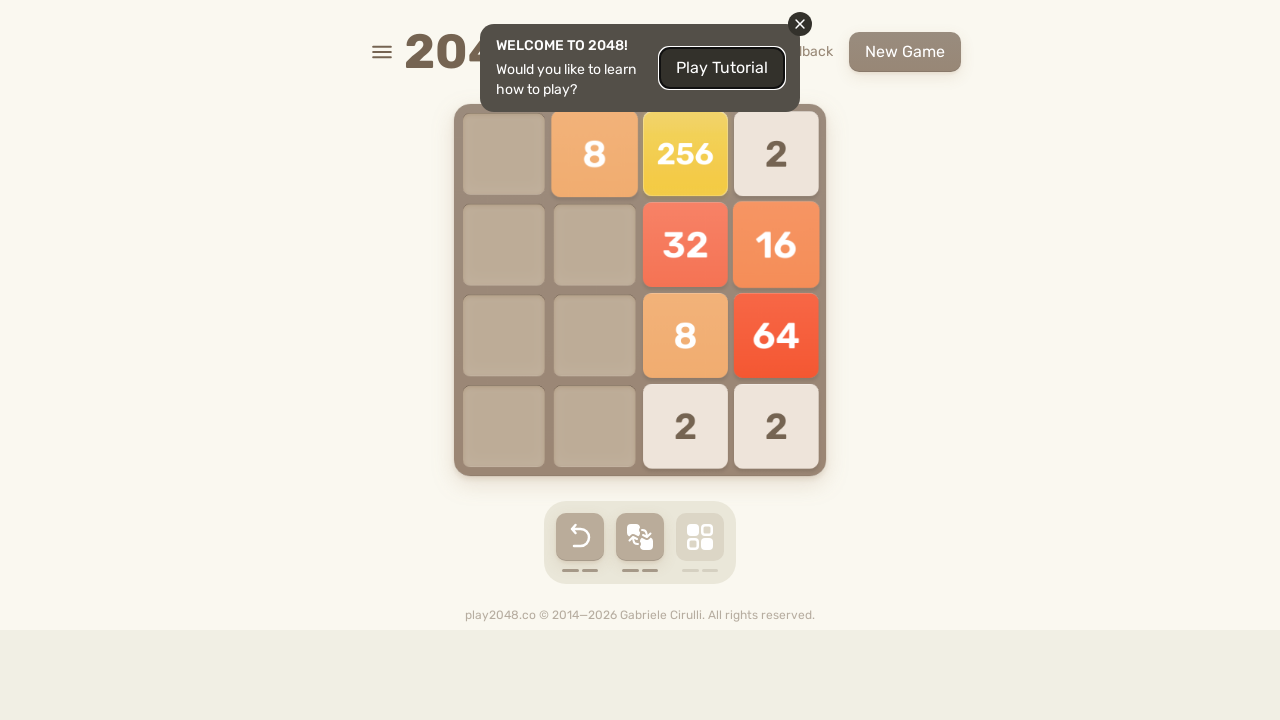

Pressed ArrowLeft key in 2048 game
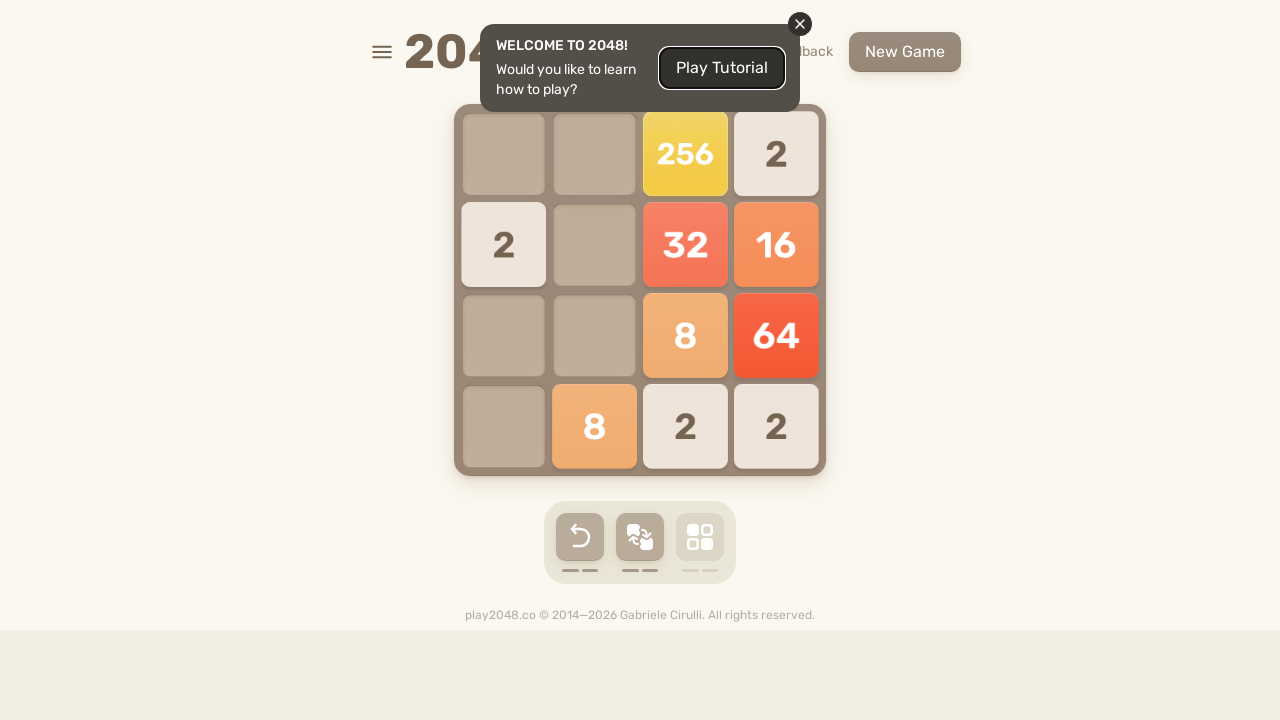

Checked if 'Game over!' message is visible
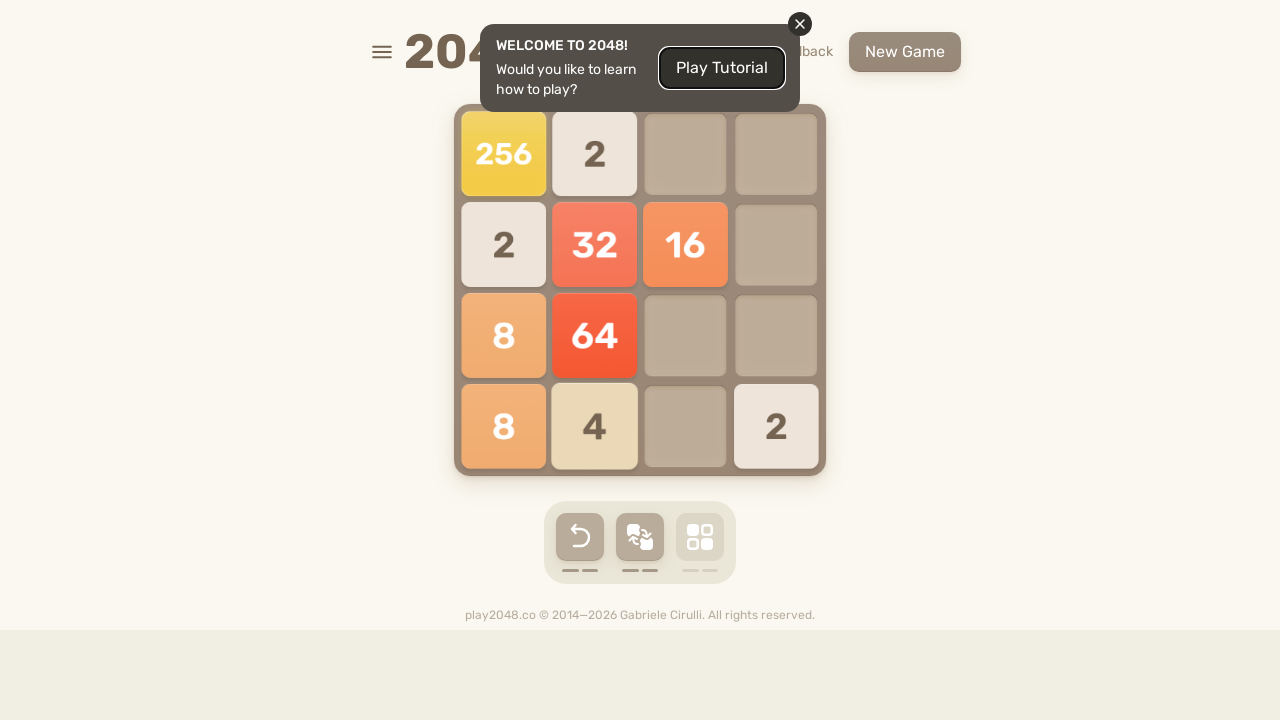

Pressed ArrowUp key in 2048 game
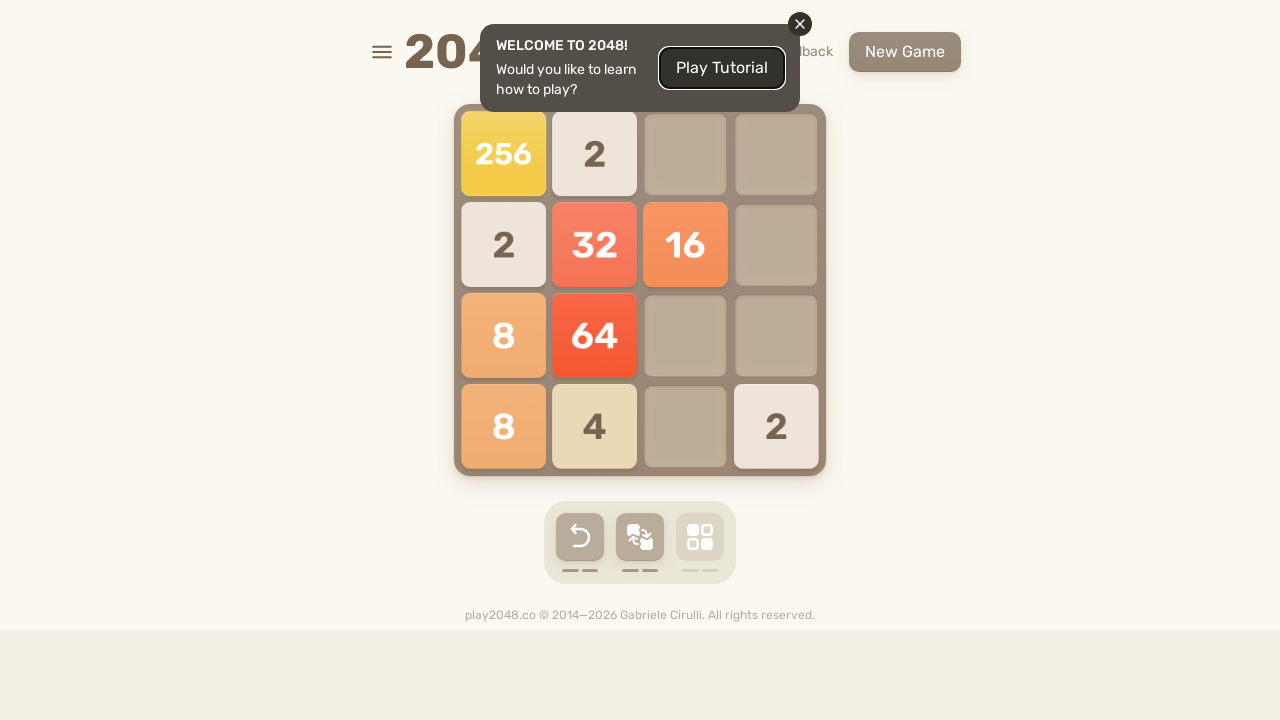

Pressed ArrowRight key in 2048 game
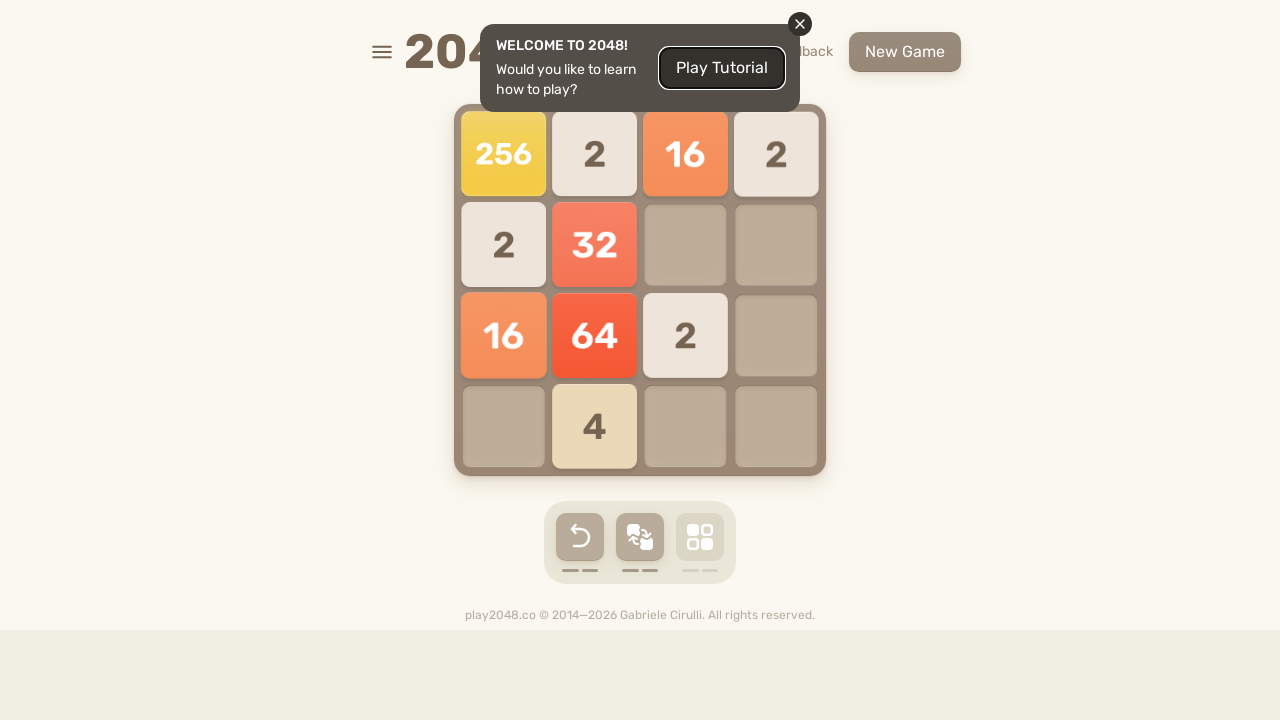

Pressed ArrowDown key in 2048 game
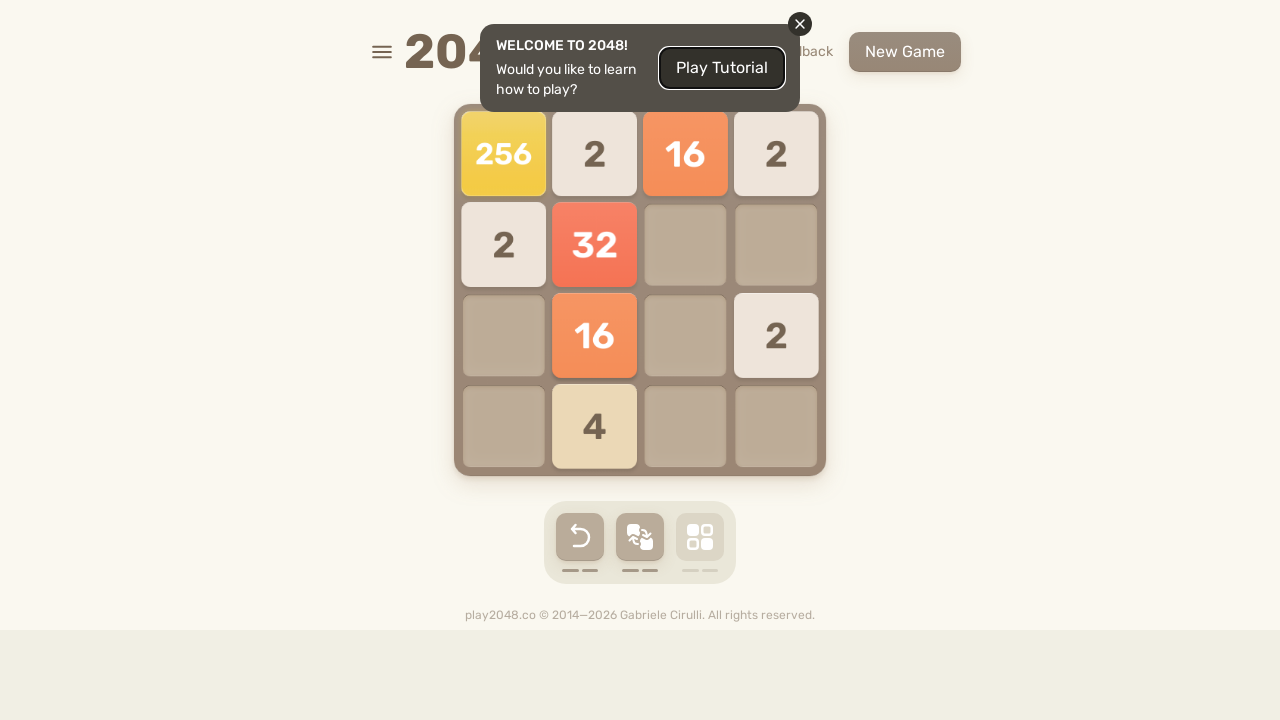

Pressed ArrowLeft key in 2048 game
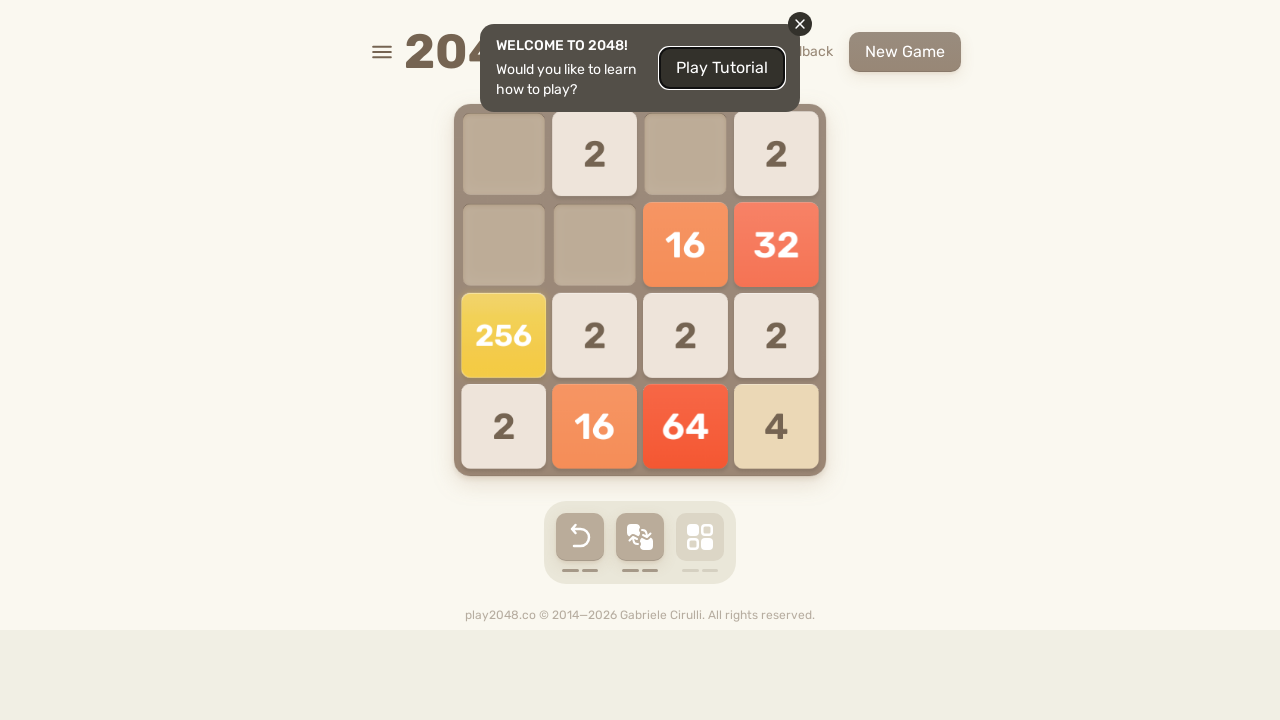

Checked if 'Game over!' message is visible
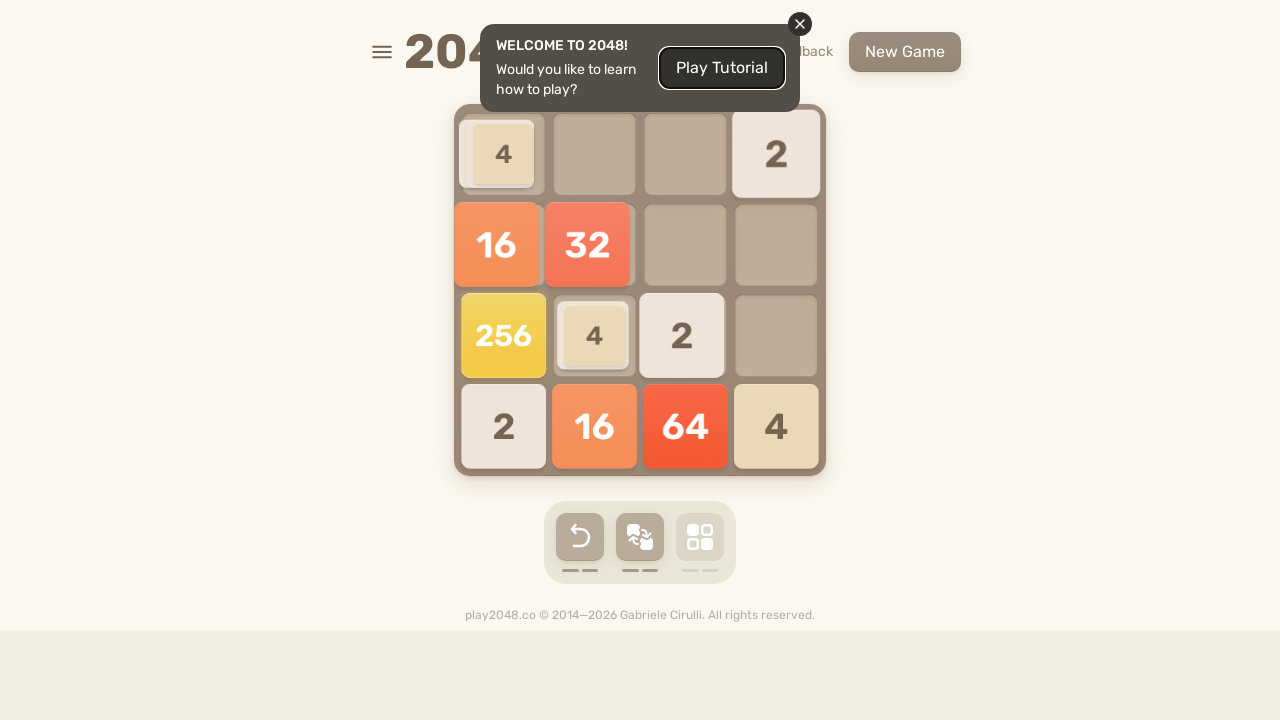

Pressed ArrowUp key in 2048 game
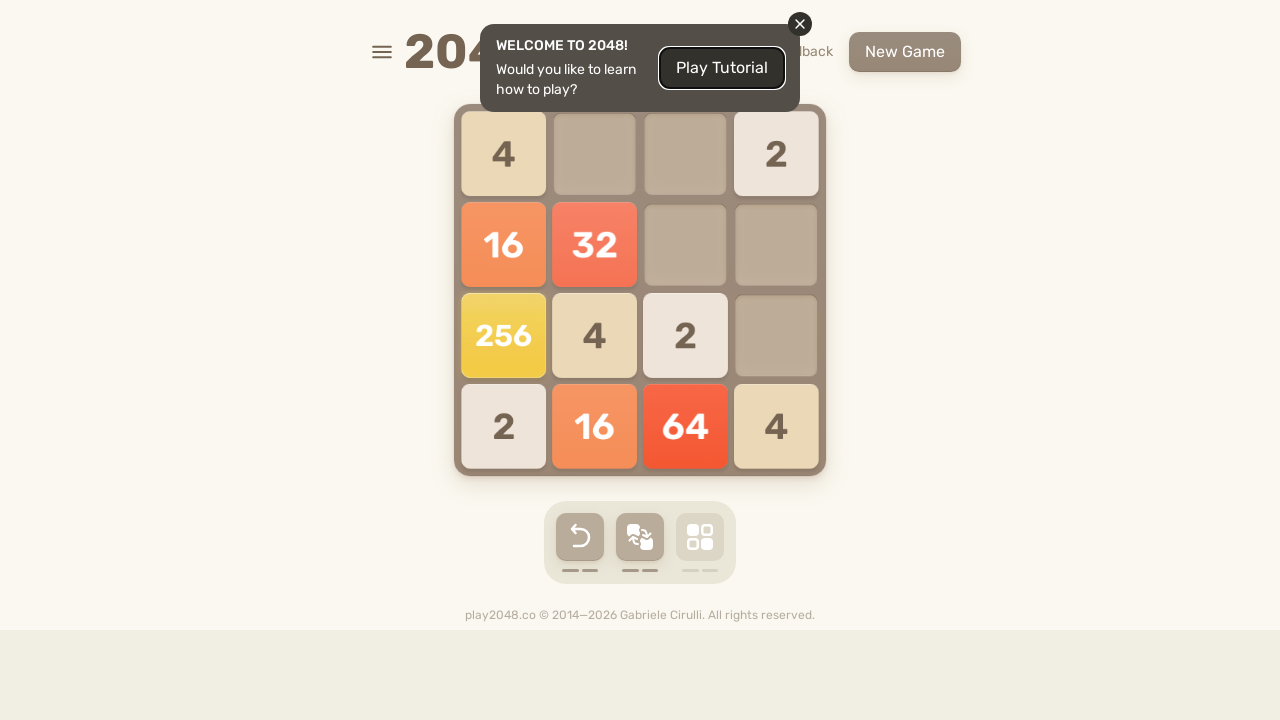

Pressed ArrowRight key in 2048 game
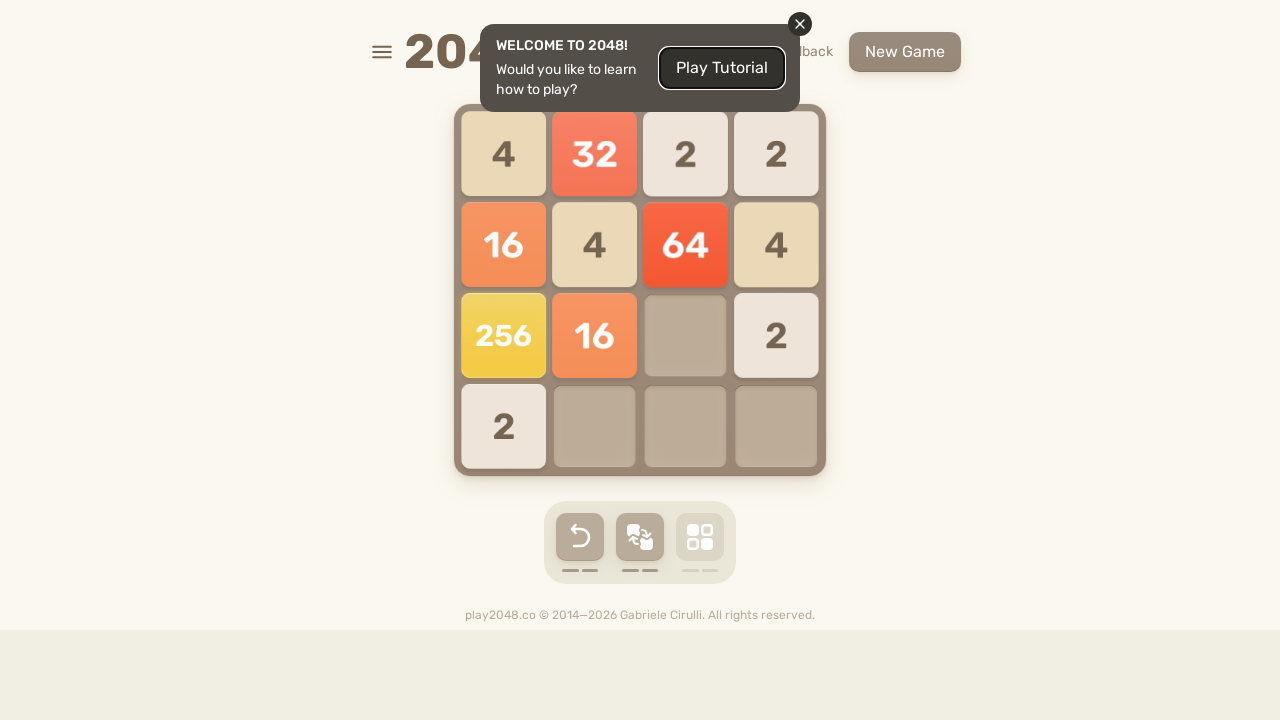

Pressed ArrowDown key in 2048 game
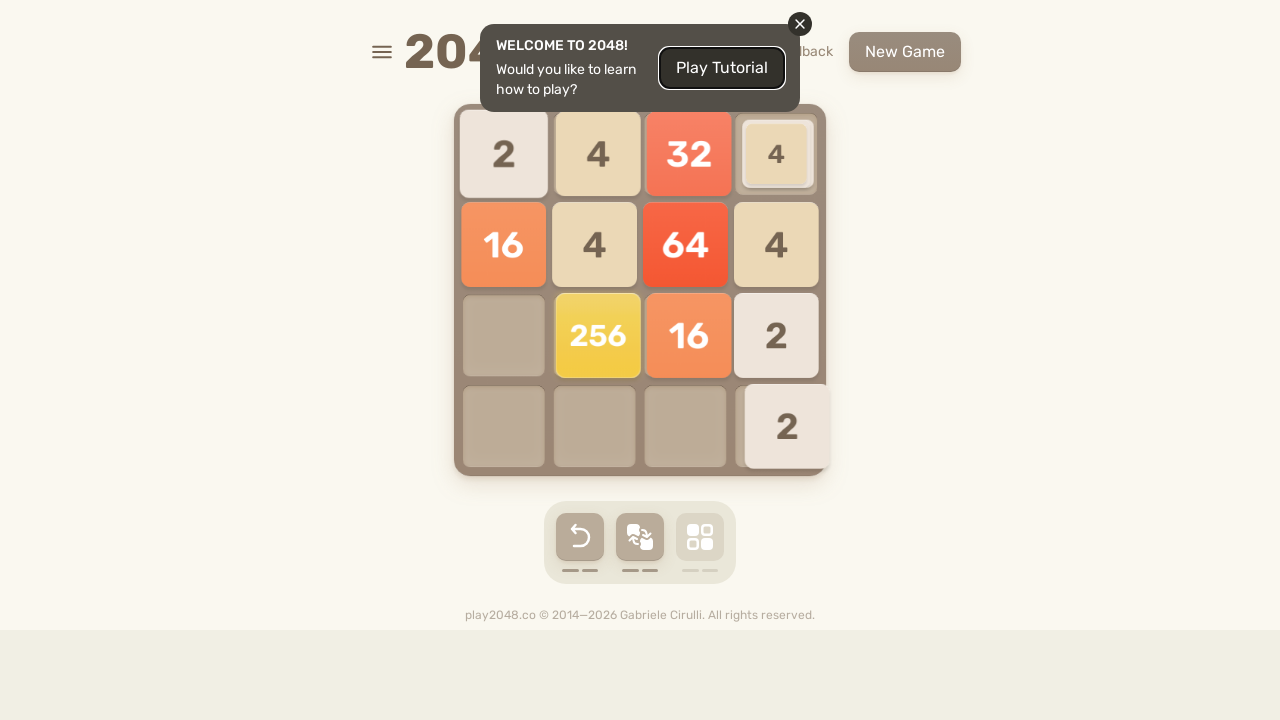

Pressed ArrowLeft key in 2048 game
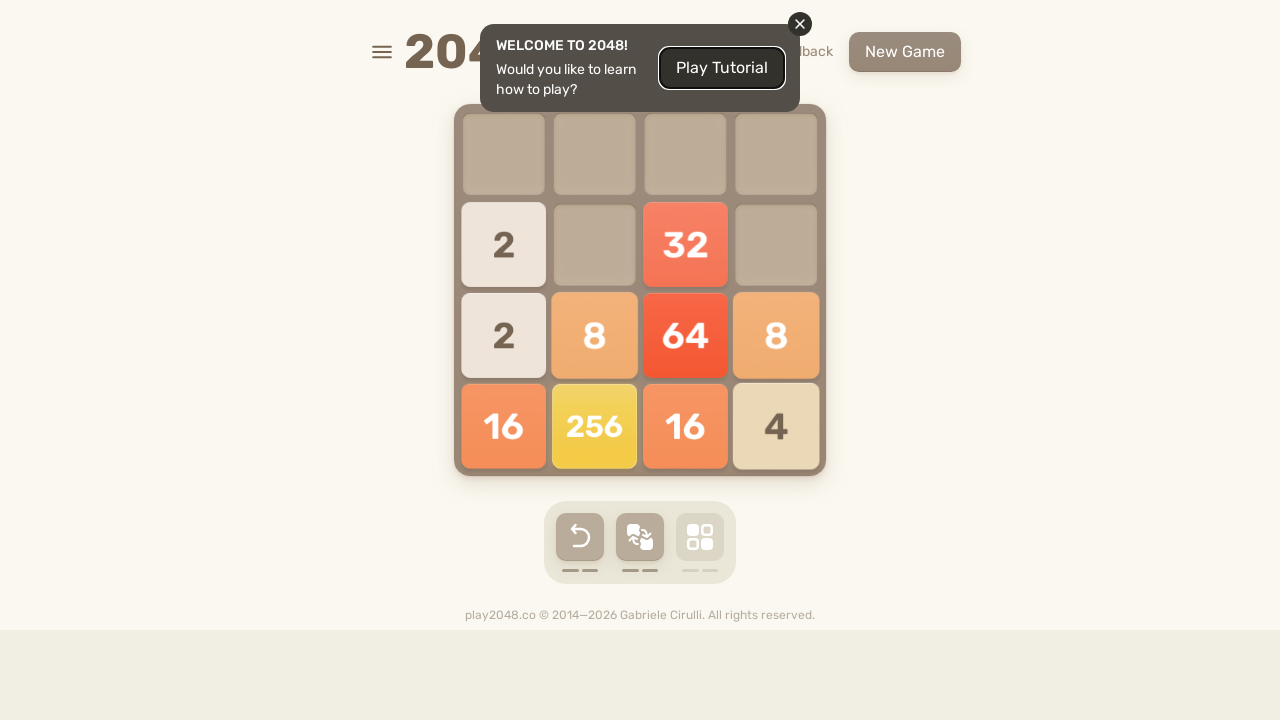

Checked if 'Game over!' message is visible
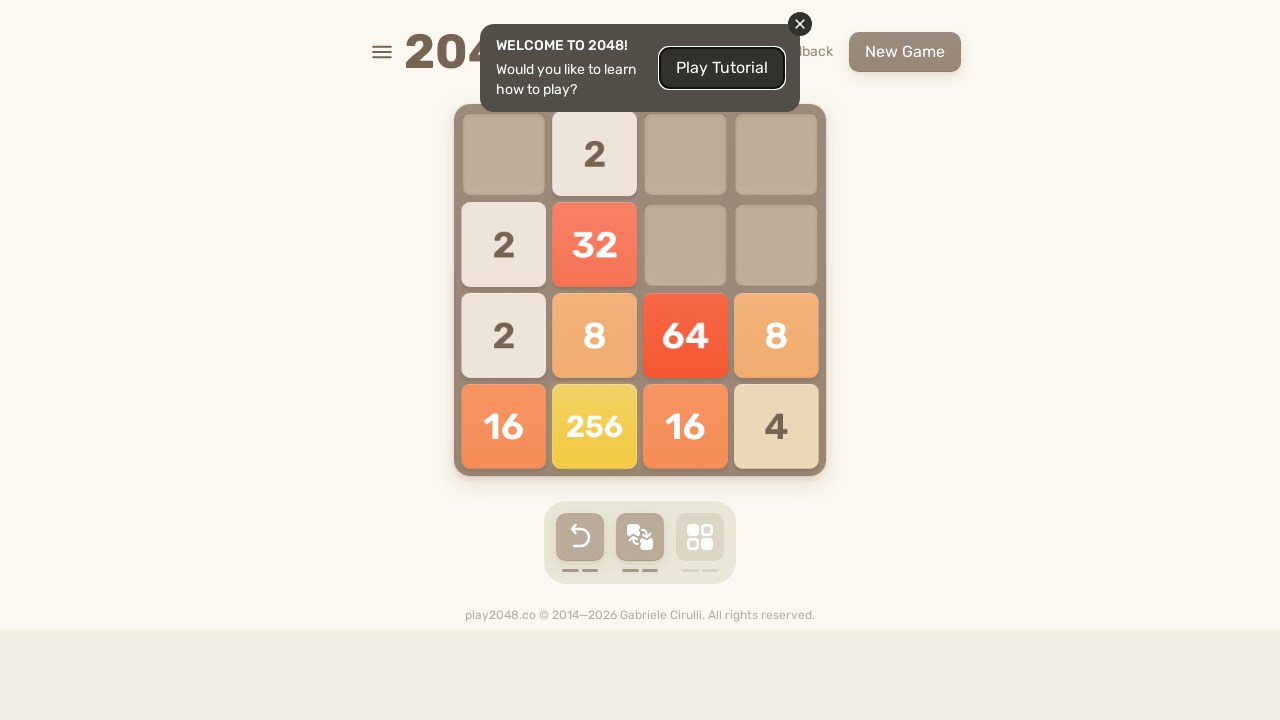

Pressed ArrowUp key in 2048 game
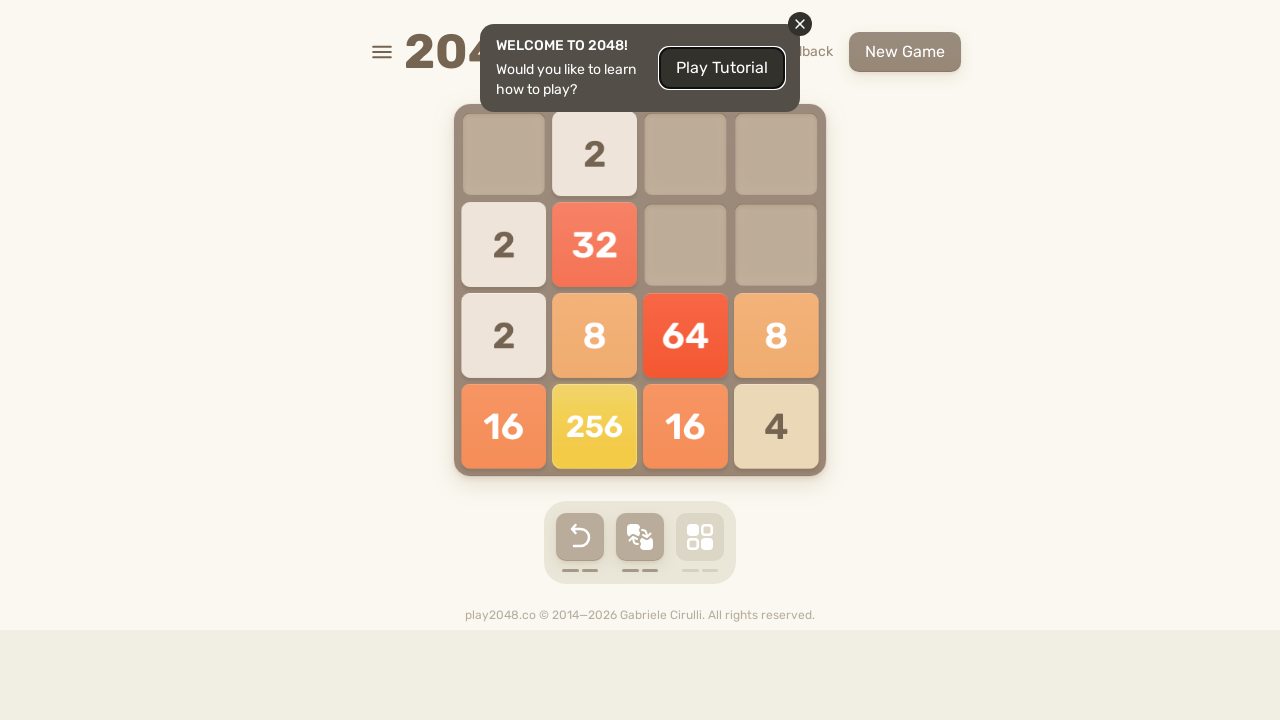

Pressed ArrowRight key in 2048 game
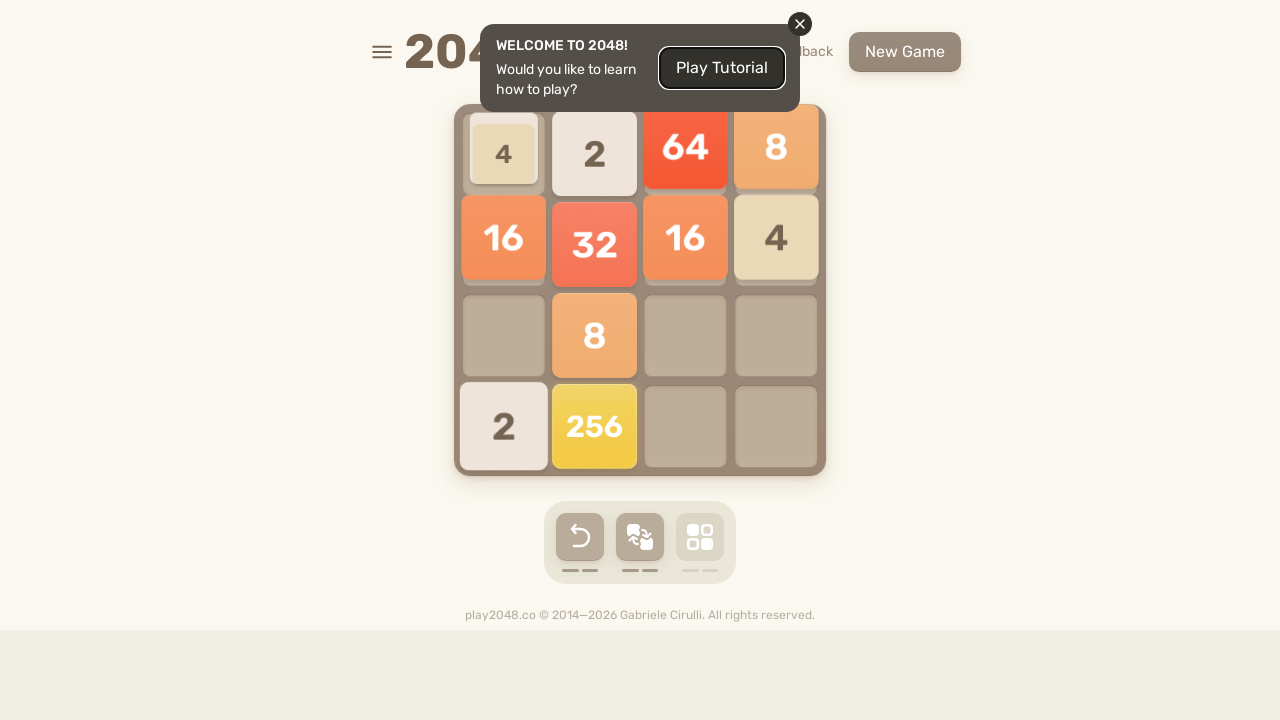

Pressed ArrowDown key in 2048 game
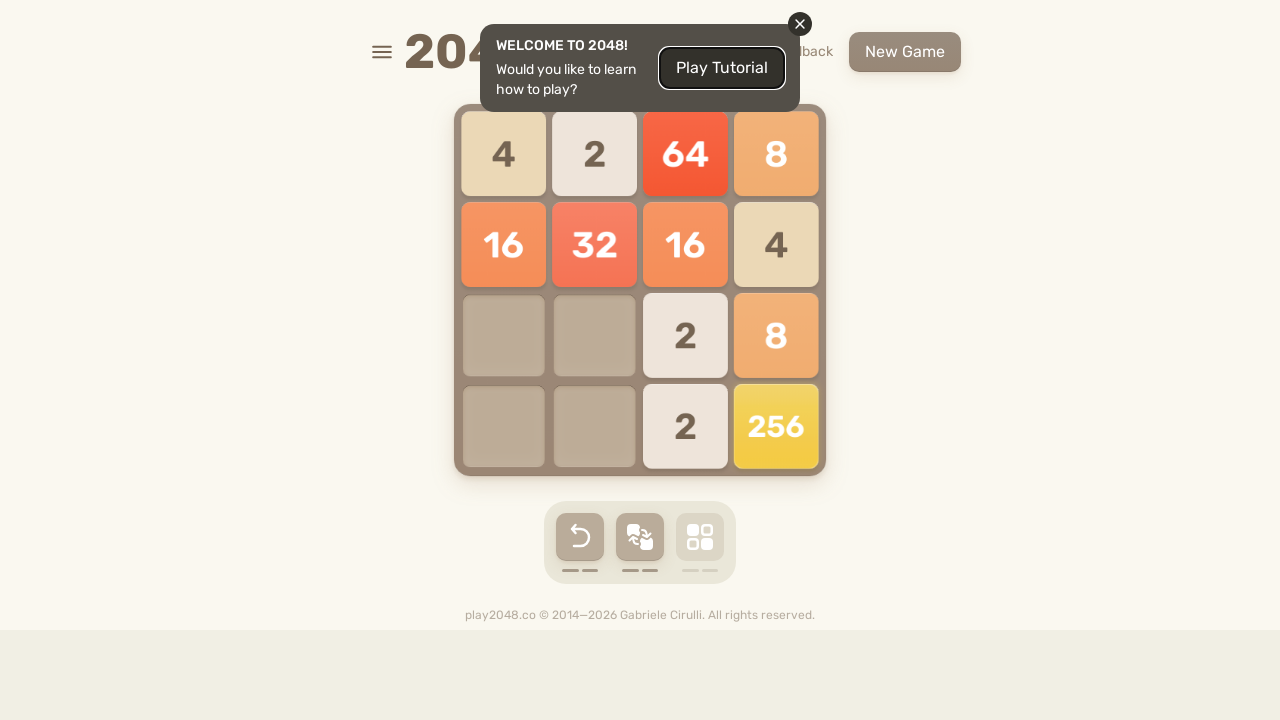

Pressed ArrowLeft key in 2048 game
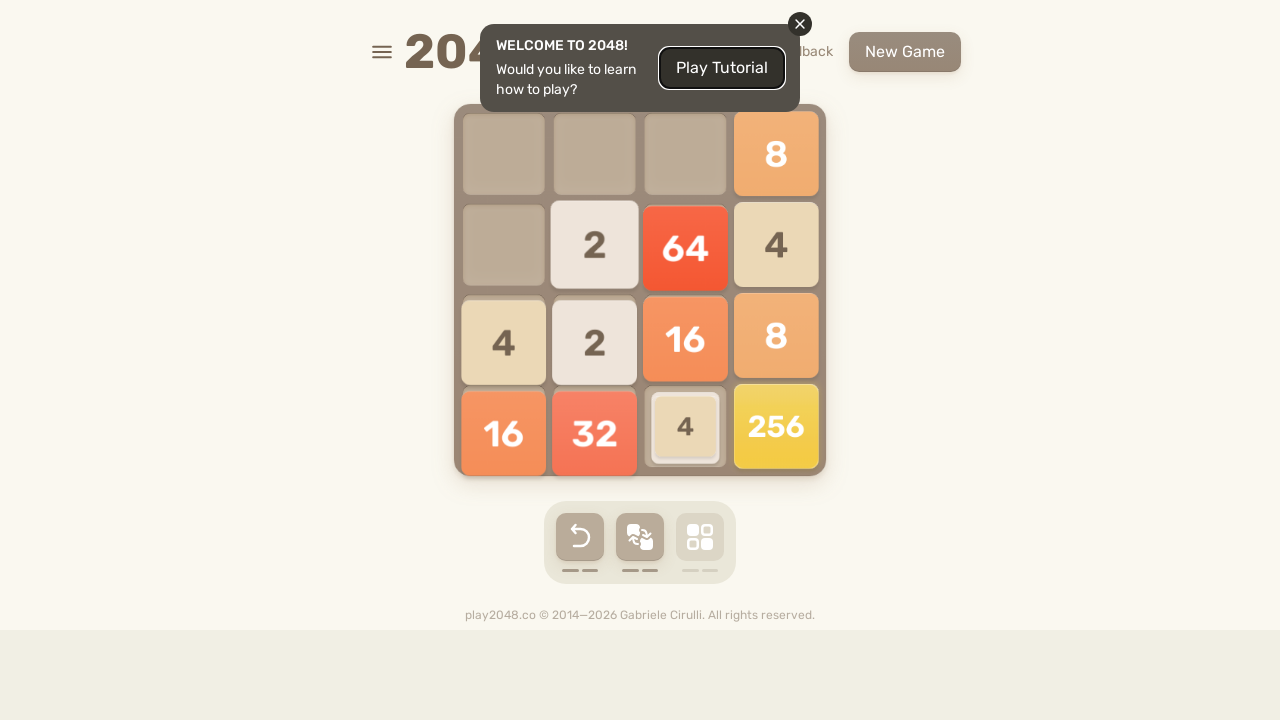

Checked if 'Game over!' message is visible
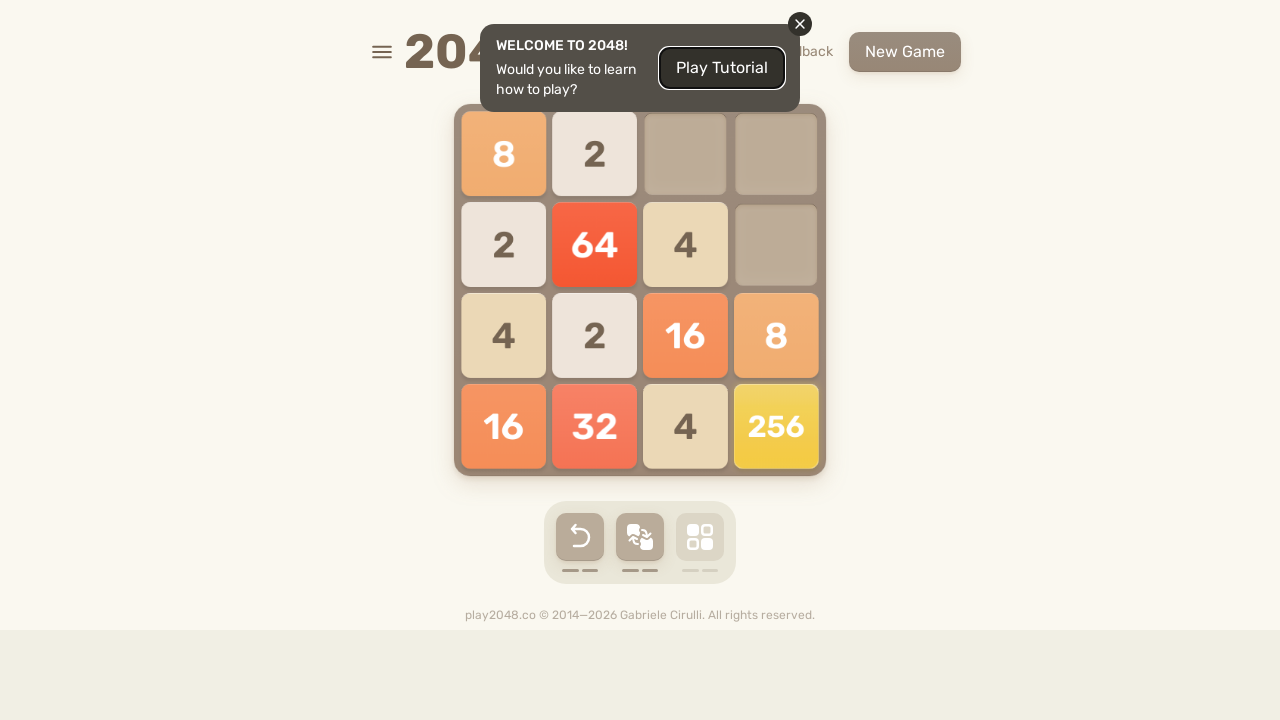

Pressed ArrowUp key in 2048 game
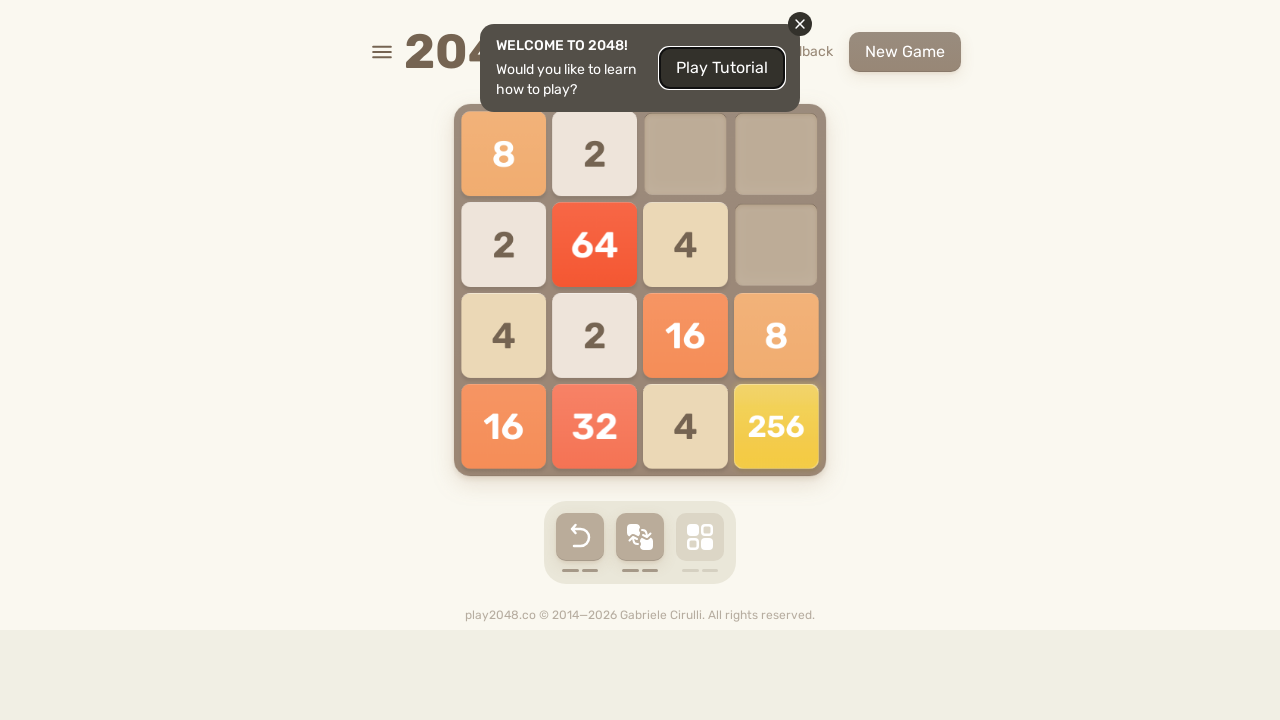

Pressed ArrowRight key in 2048 game
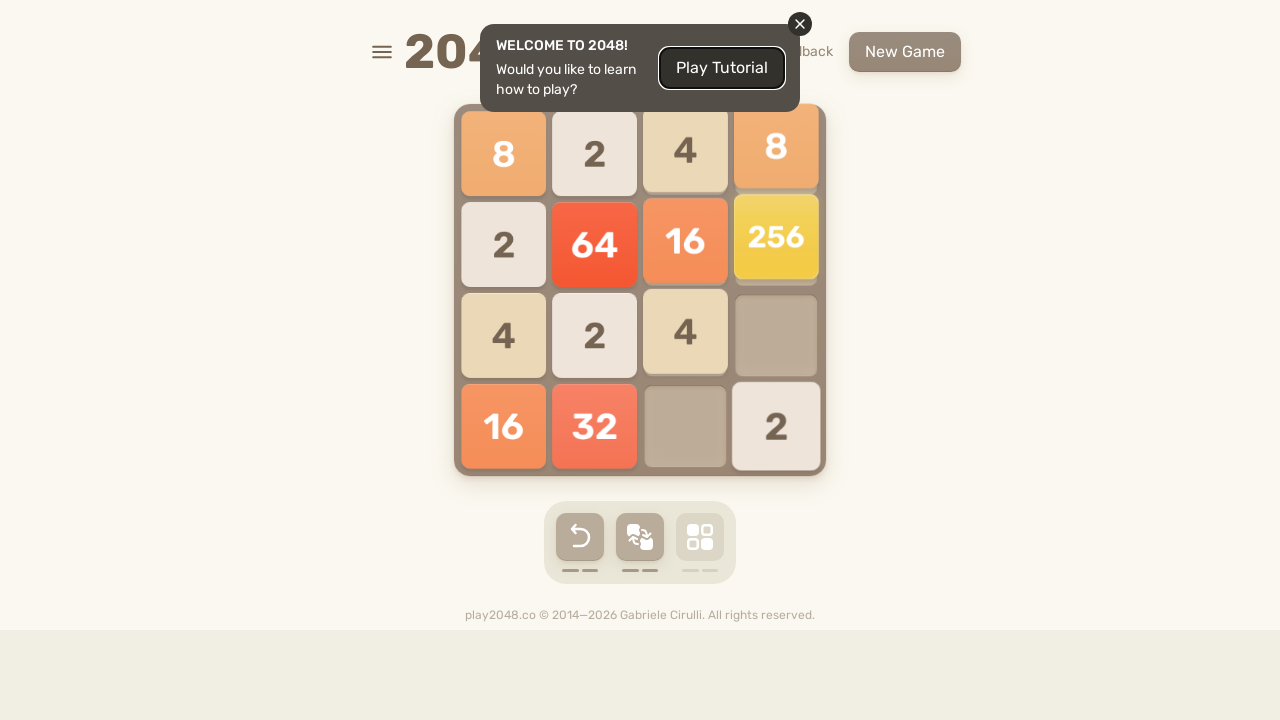

Pressed ArrowDown key in 2048 game
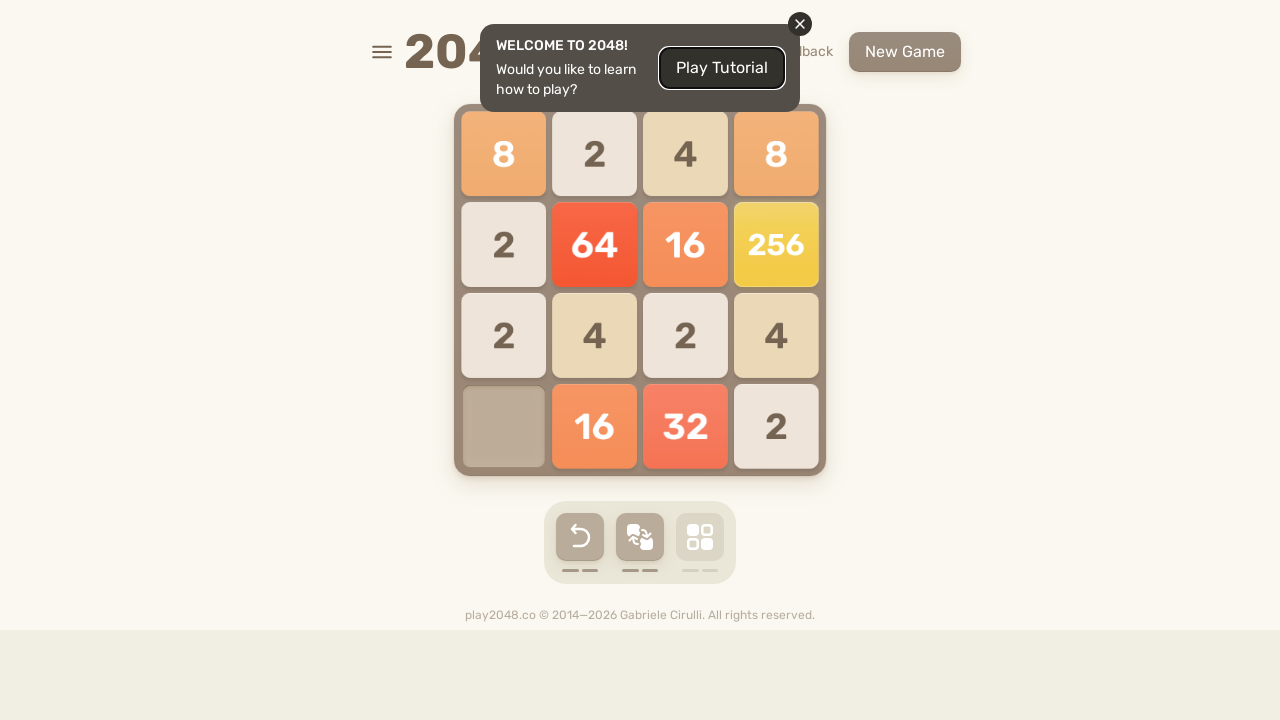

Pressed ArrowLeft key in 2048 game
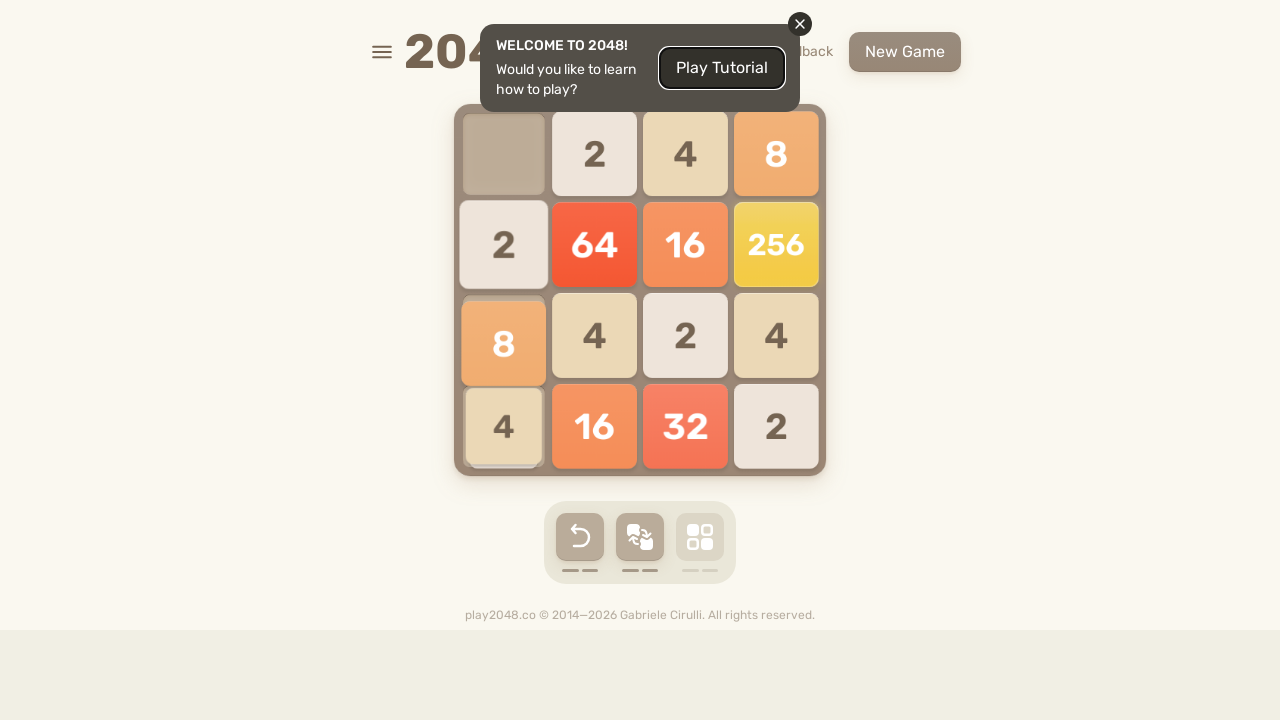

Checked if 'Game over!' message is visible
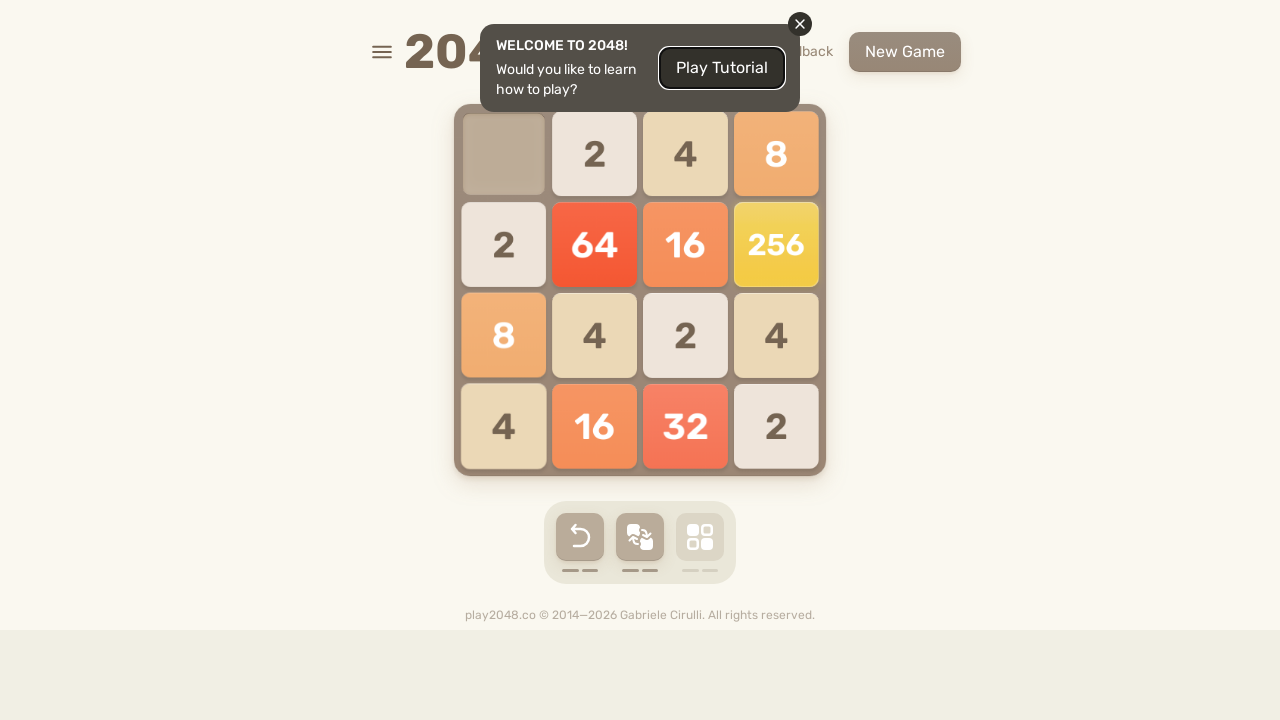

Pressed ArrowUp key in 2048 game
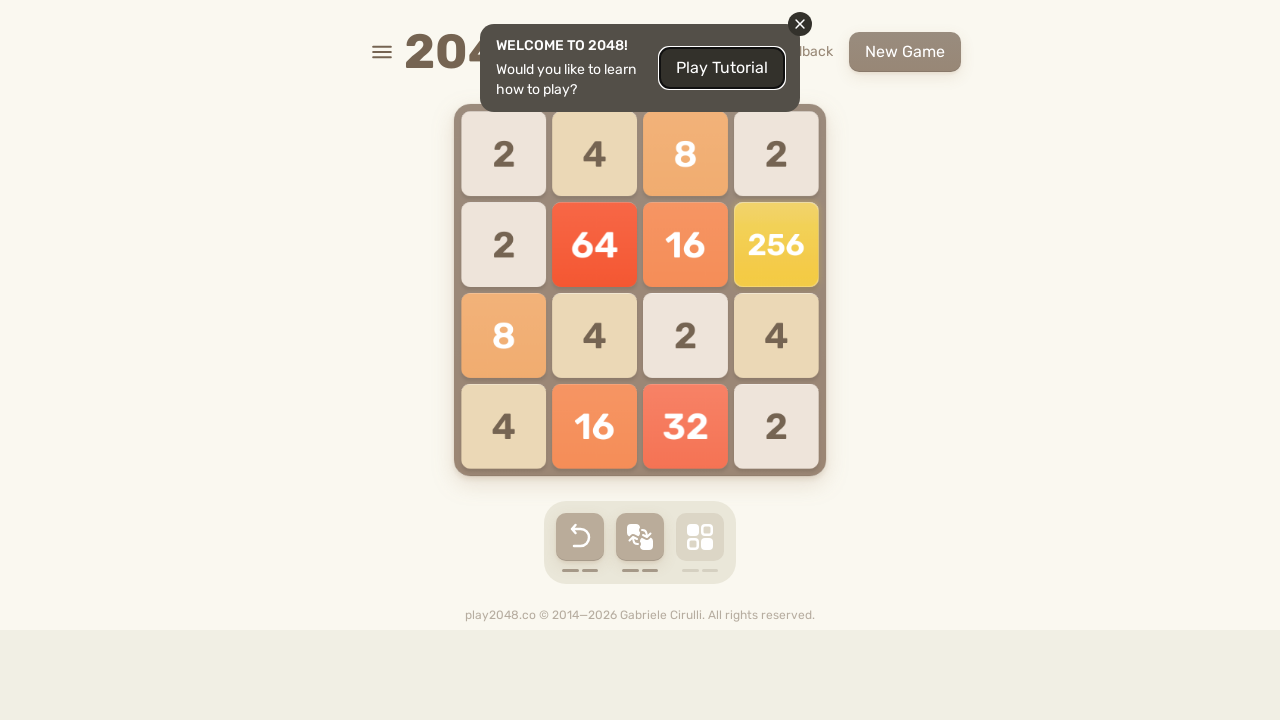

Pressed ArrowRight key in 2048 game
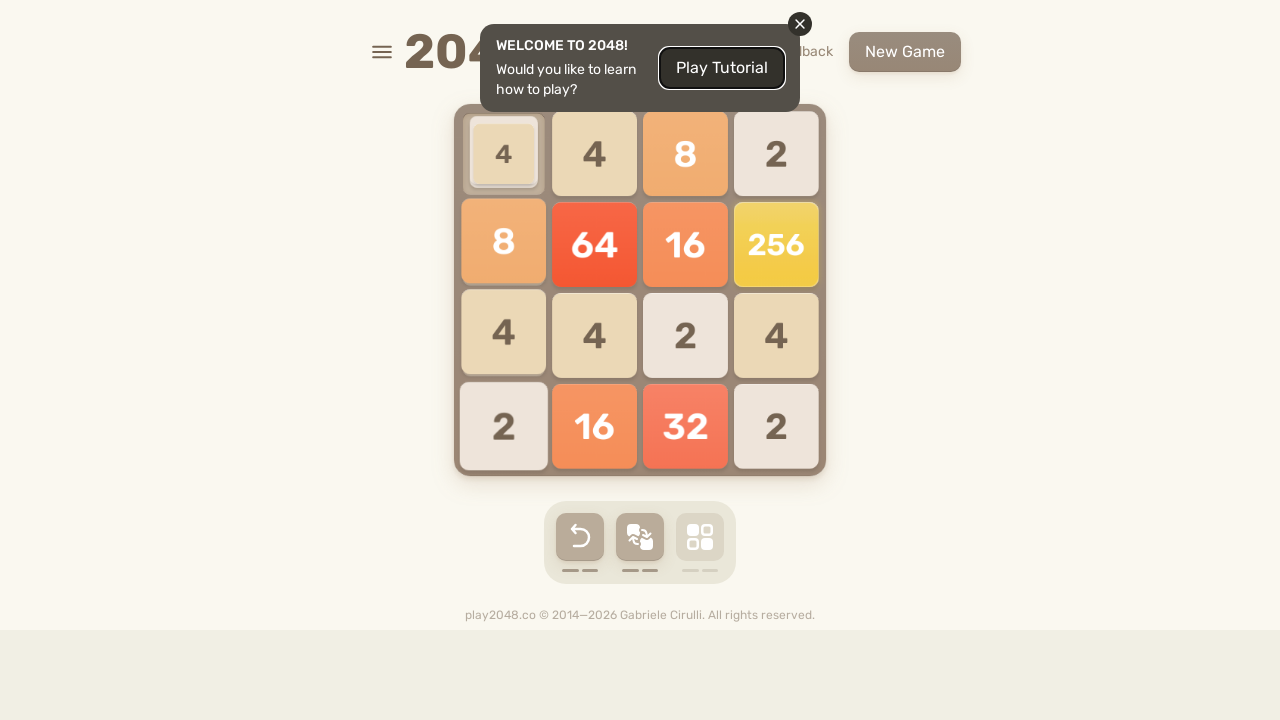

Pressed ArrowDown key in 2048 game
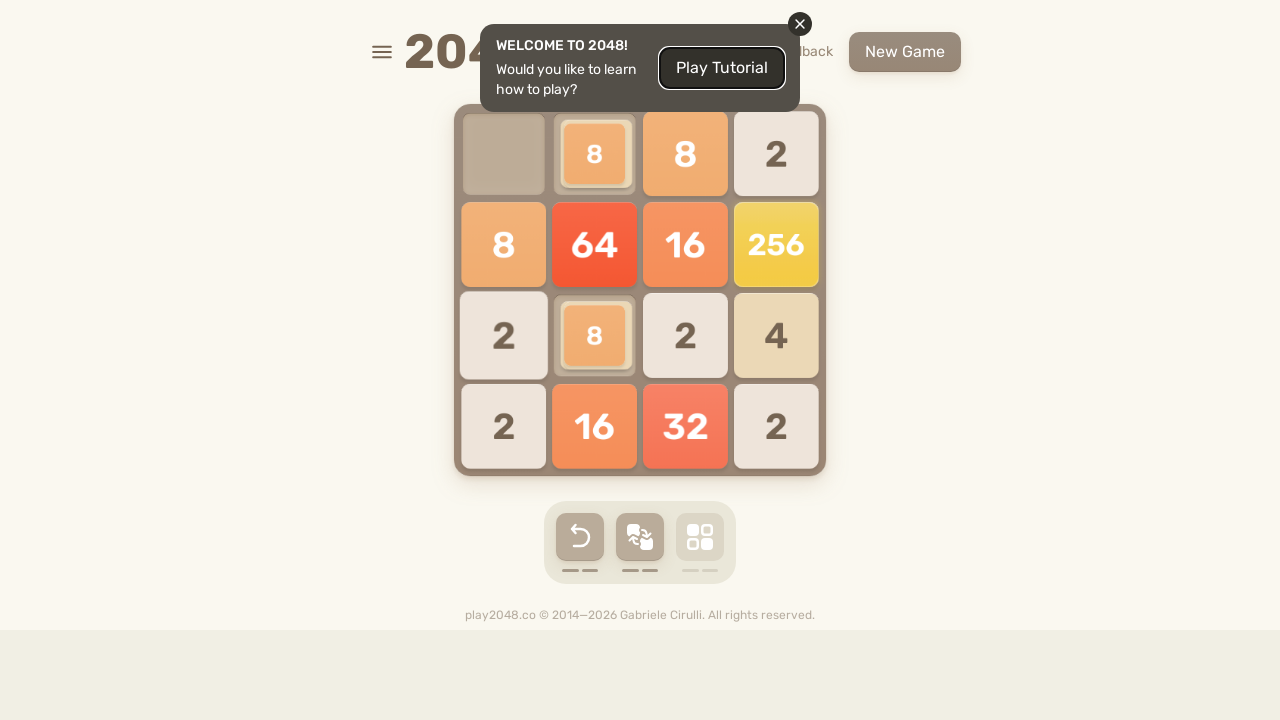

Pressed ArrowLeft key in 2048 game
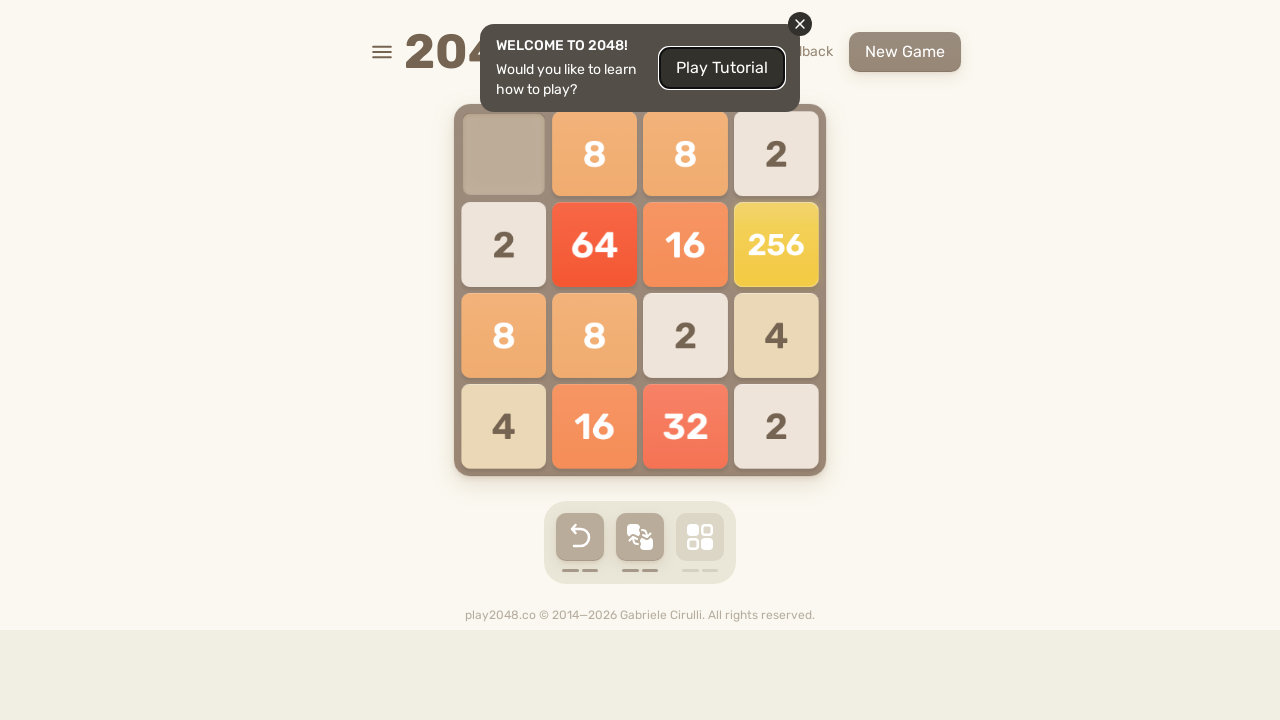

Checked if 'Game over!' message is visible
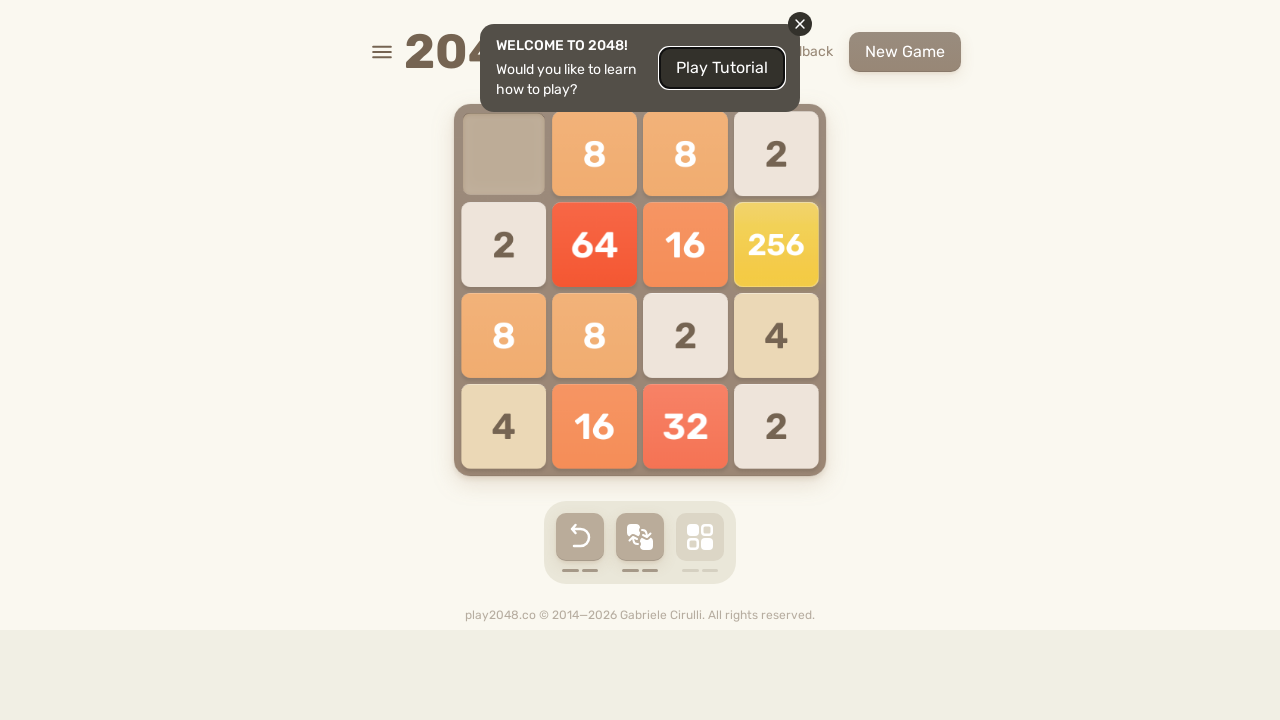

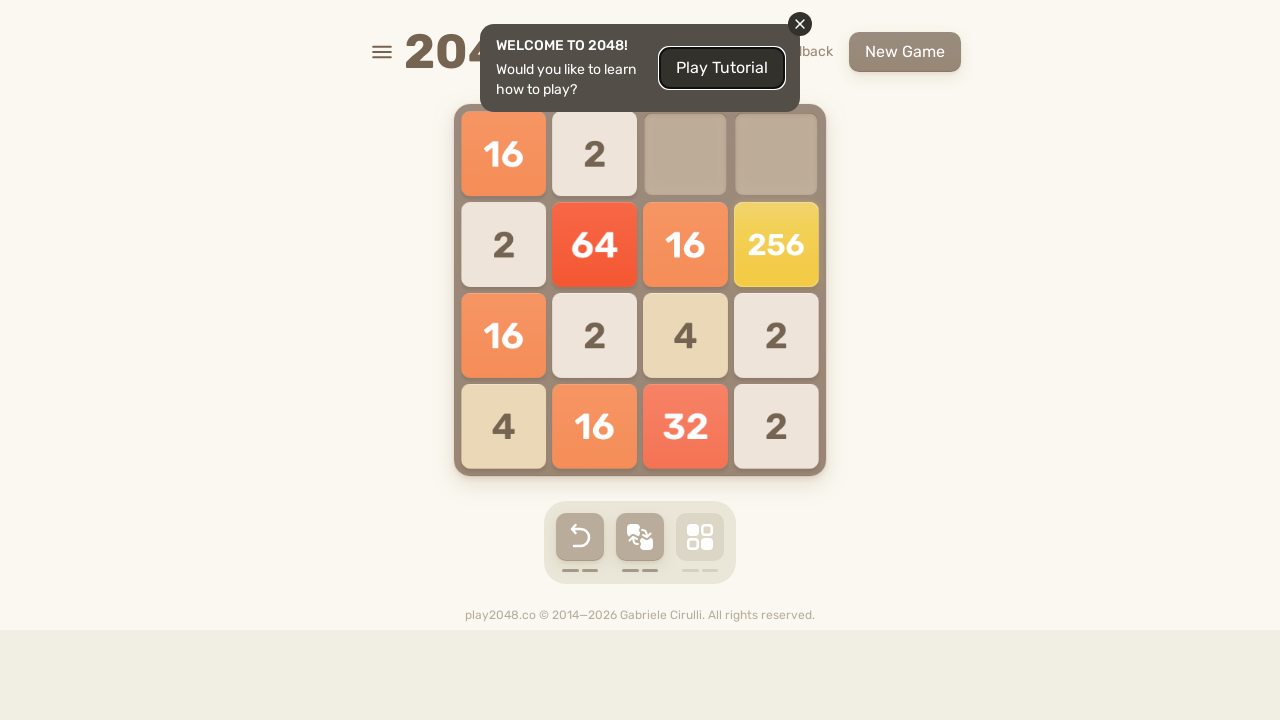